Verifies that all faculty profile buttons have white text color in the directory

Starting URL: https://www.viser.edu.rs/adresar

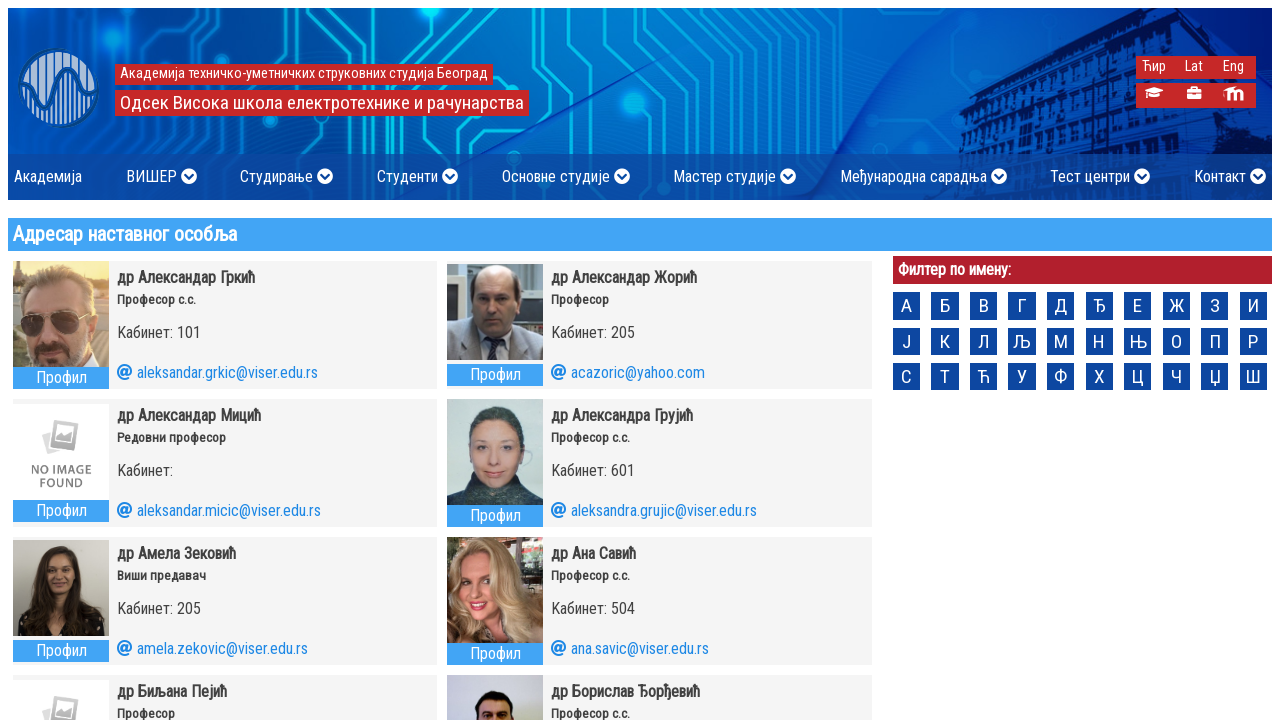

Navigated to faculty directory page
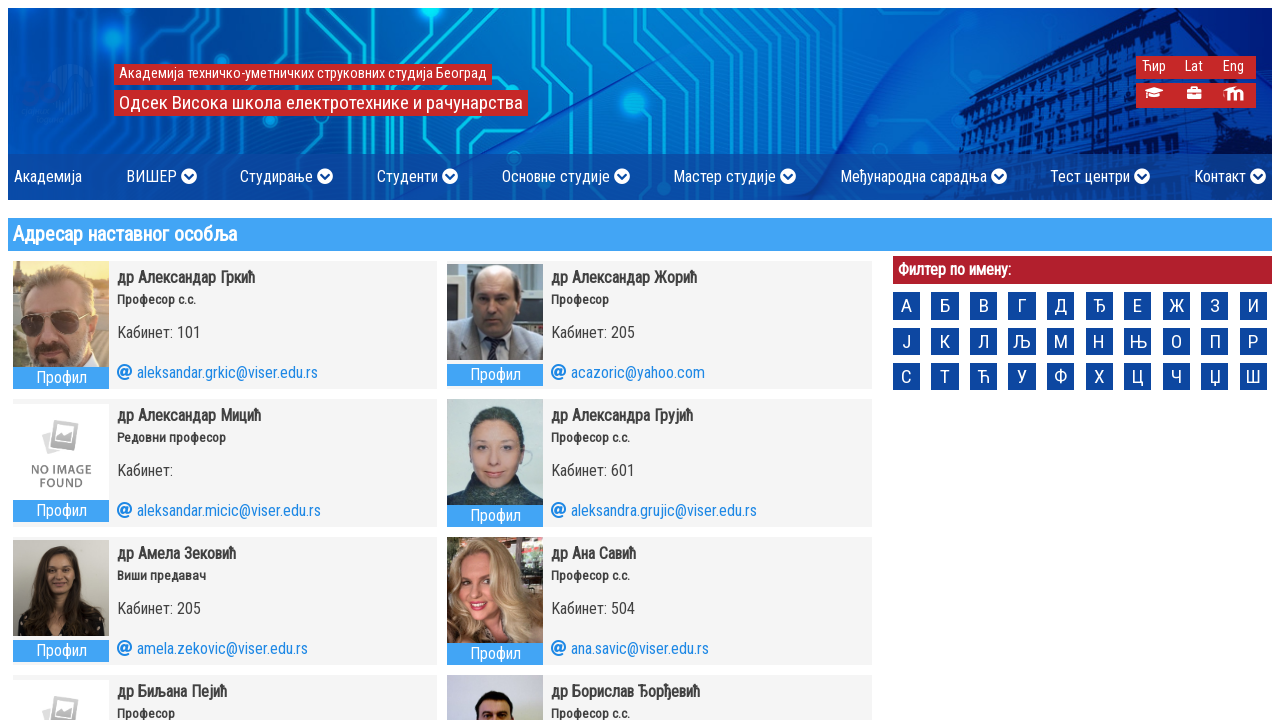

Located all faculty profile buttons
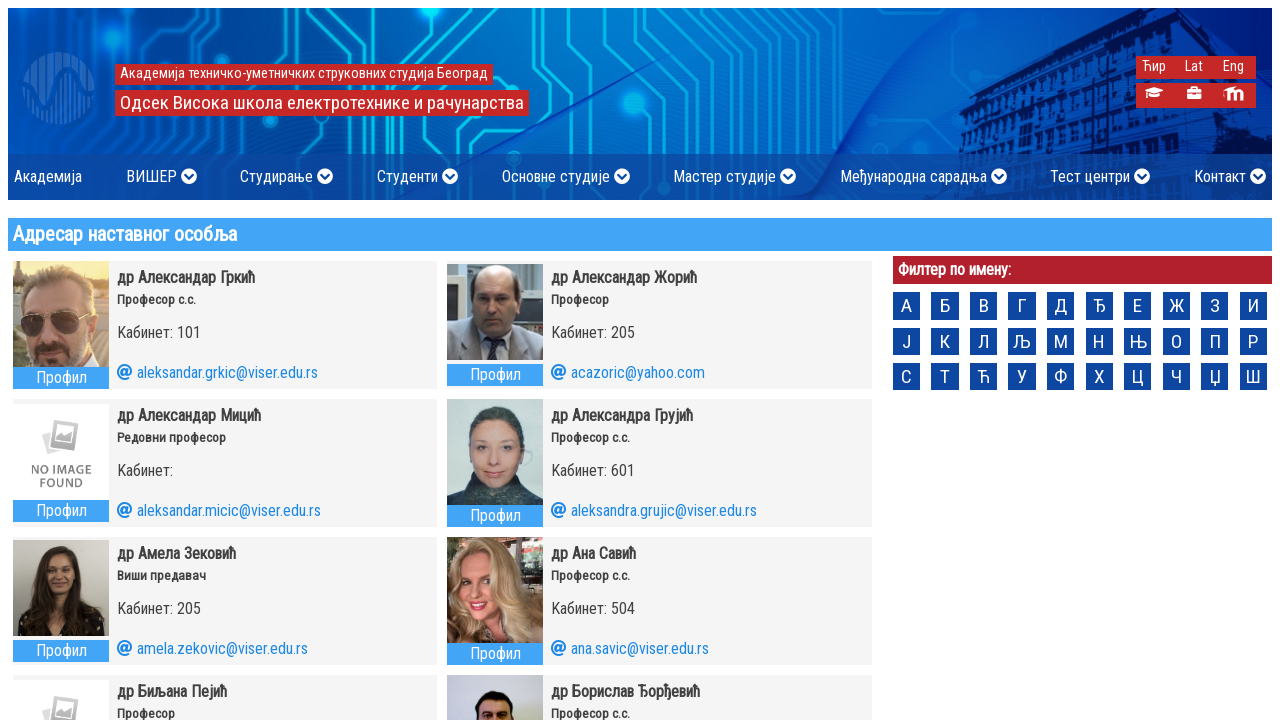

Evaluated computed color style of faculty profile button
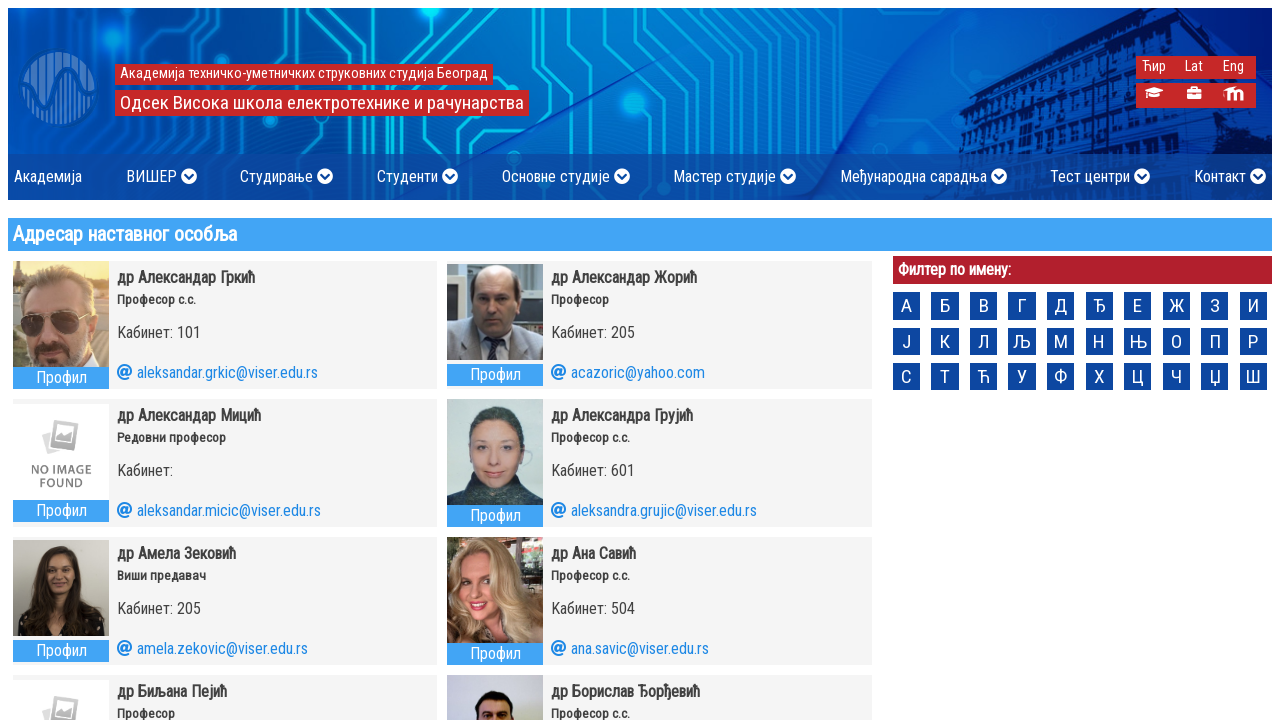

Verified faculty profile button has white text color (color: rgb(255, 255, 255))
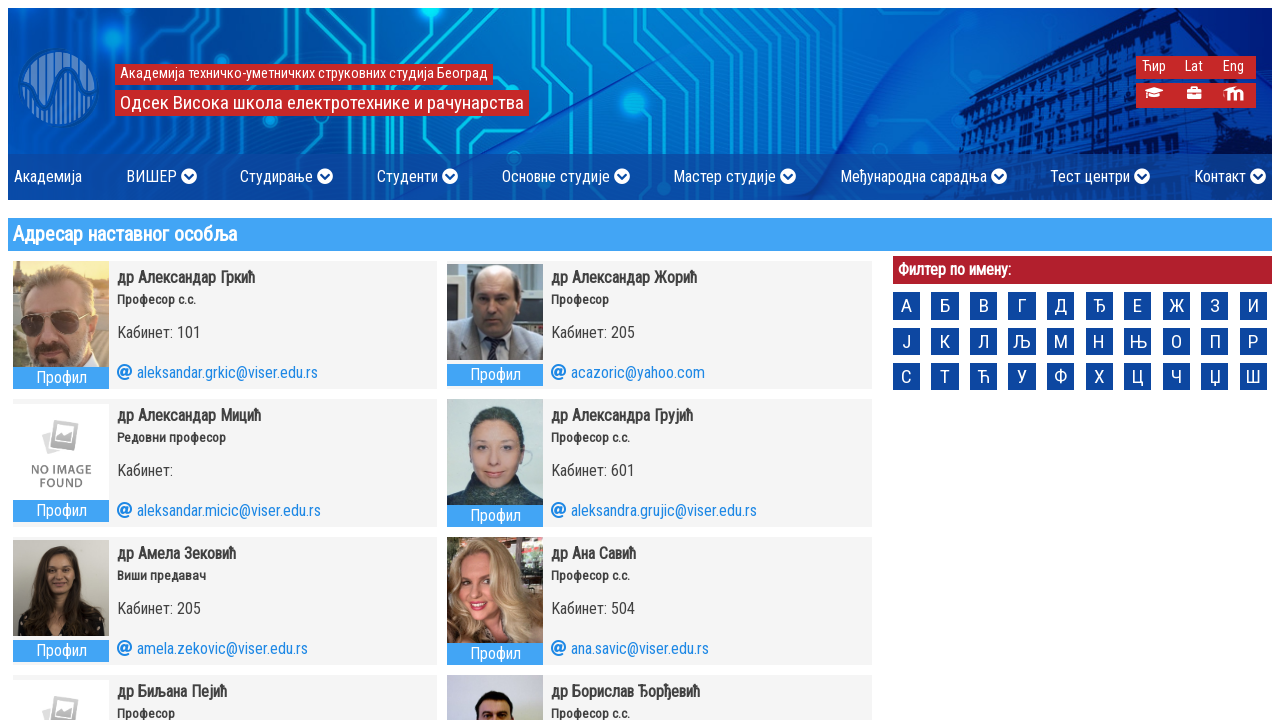

Evaluated computed color style of faculty profile button
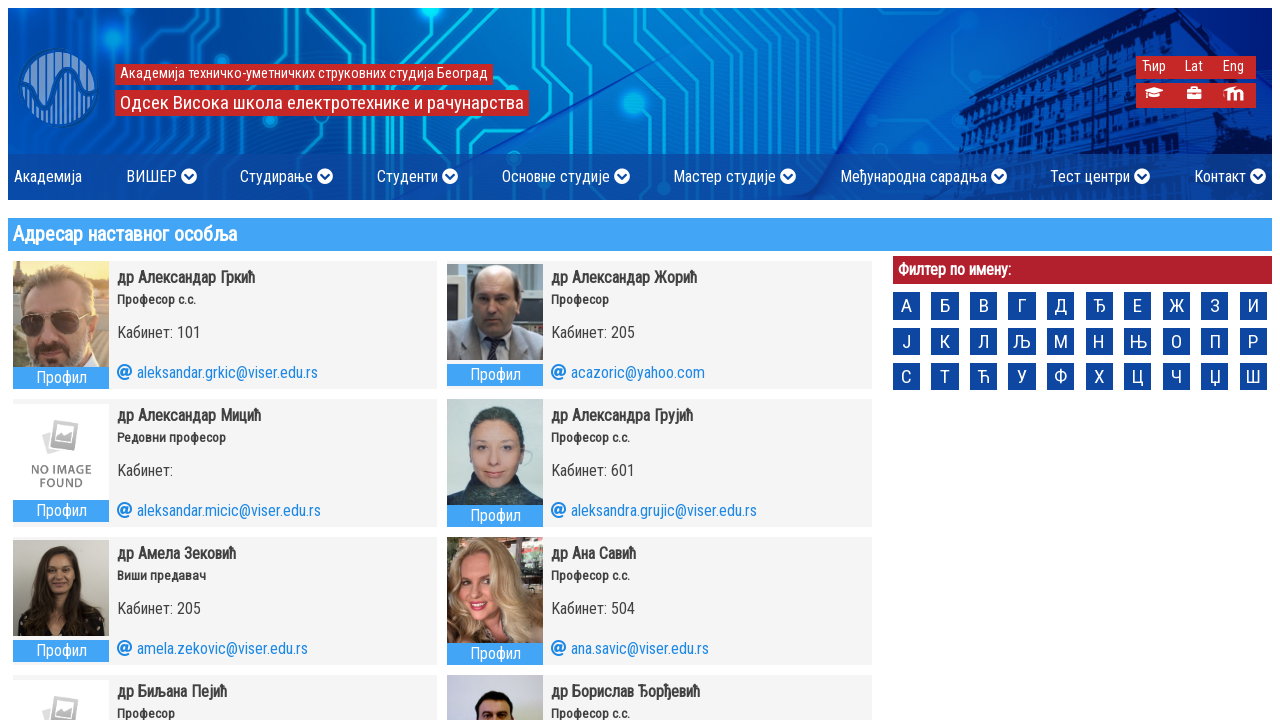

Verified faculty profile button has white text color (color: rgb(255, 255, 255))
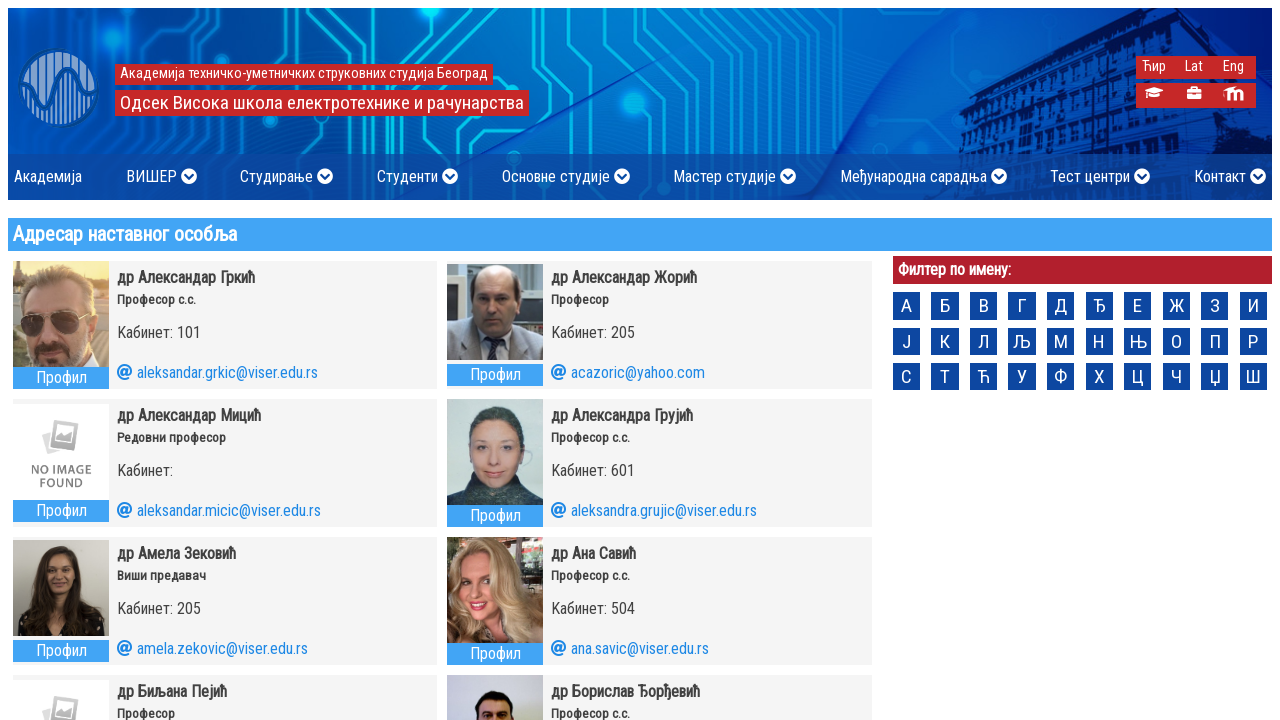

Evaluated computed color style of faculty profile button
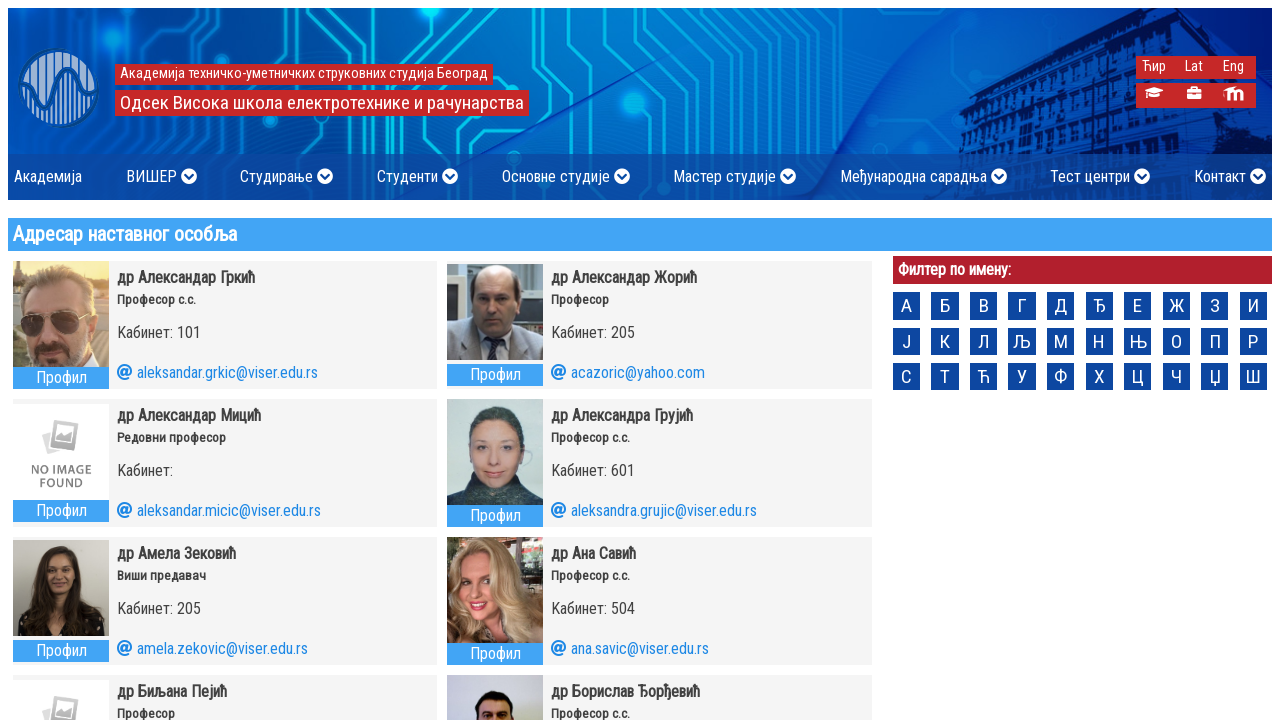

Verified faculty profile button has white text color (color: rgb(255, 255, 255))
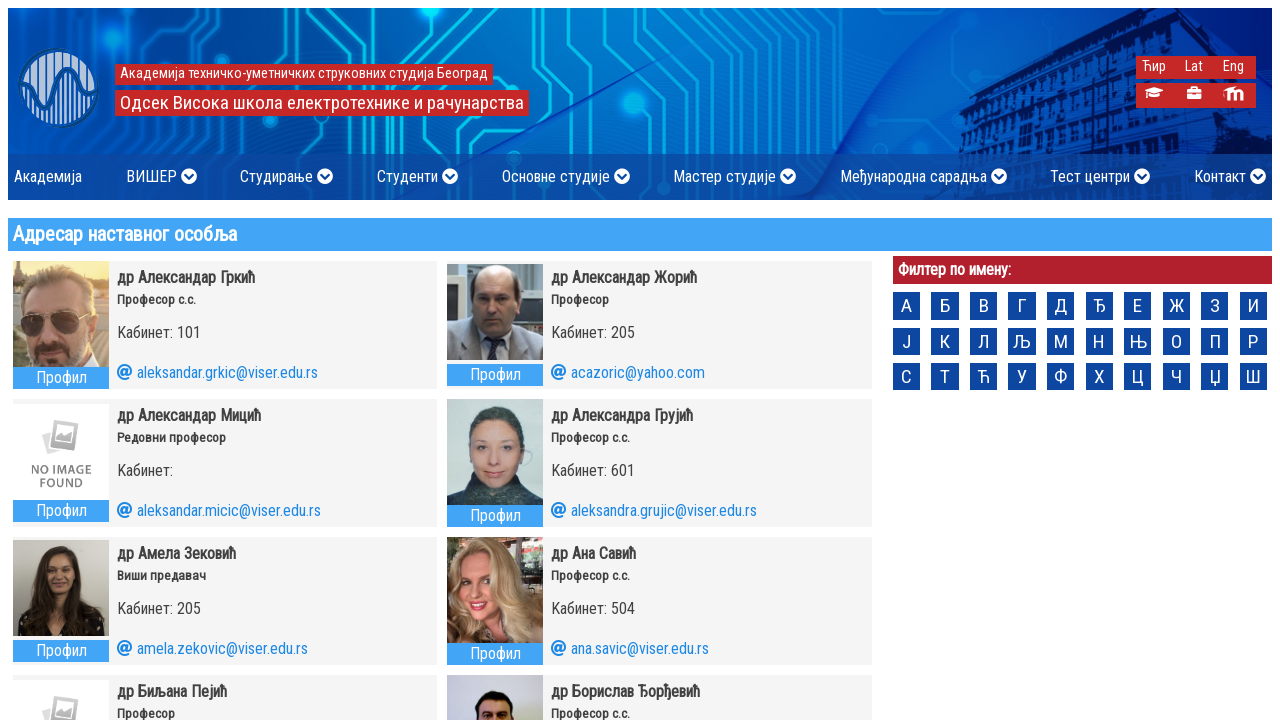

Evaluated computed color style of faculty profile button
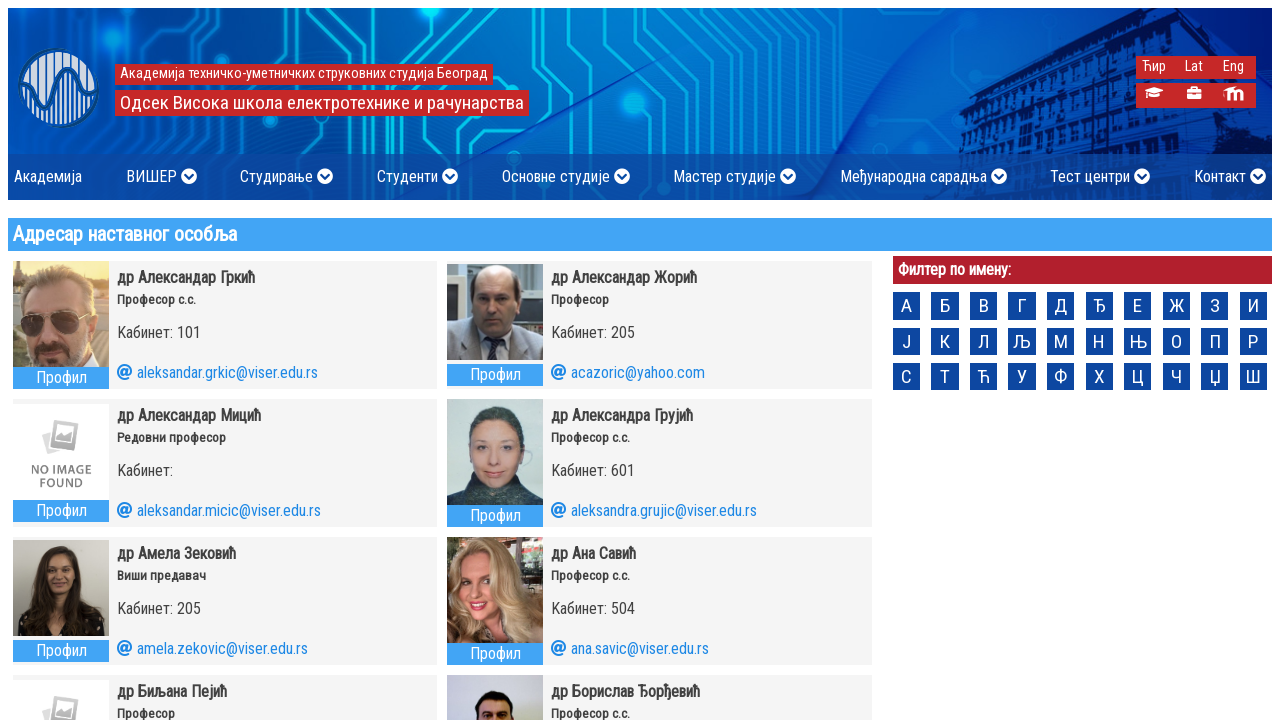

Verified faculty profile button has white text color (color: rgb(255, 255, 255))
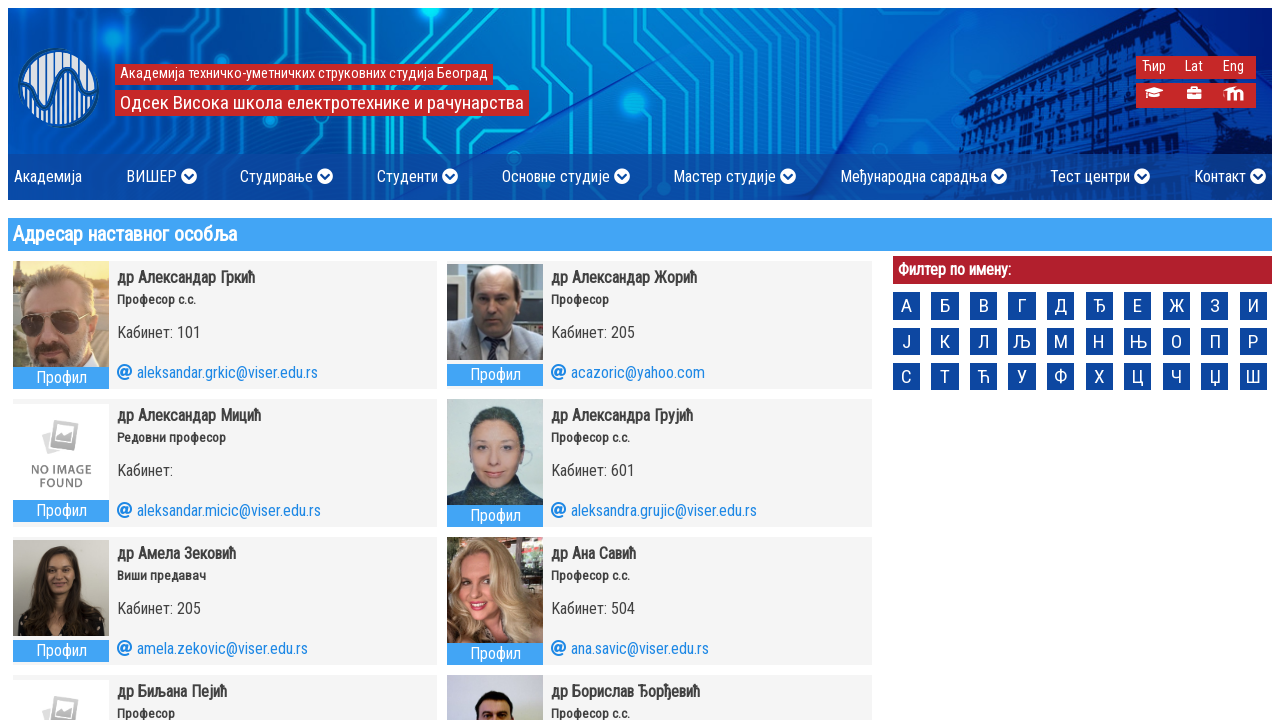

Evaluated computed color style of faculty profile button
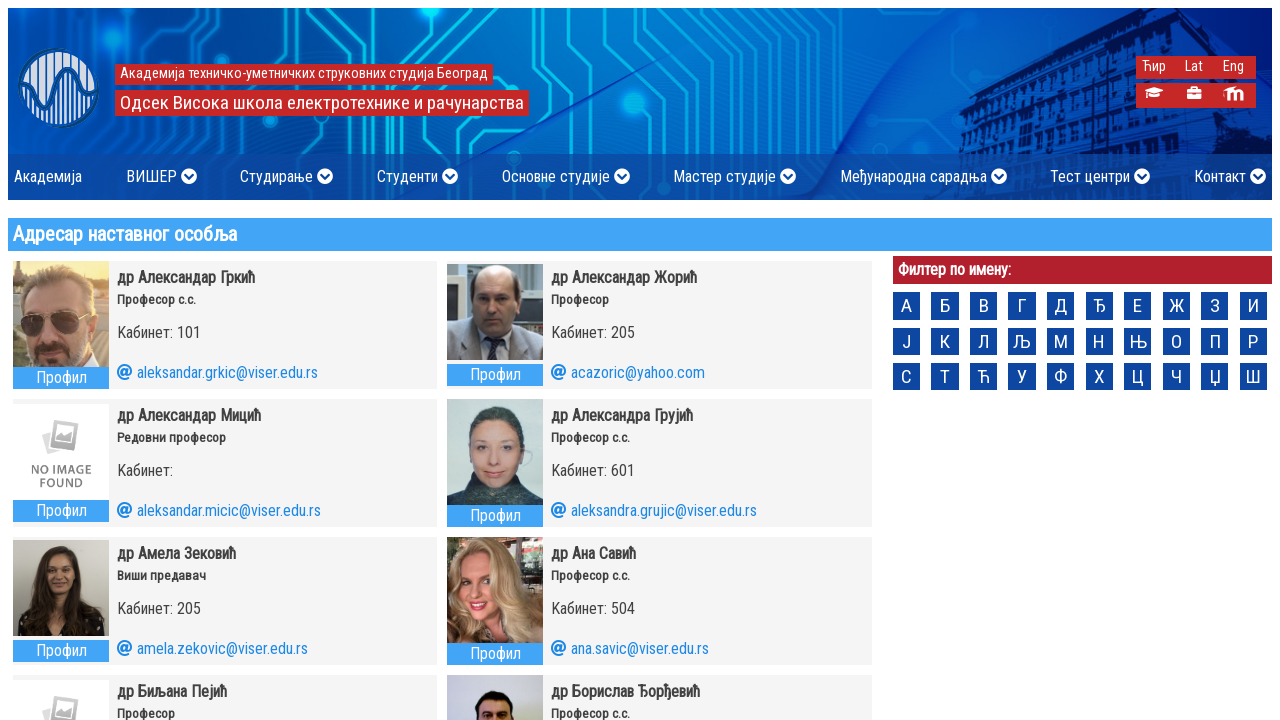

Verified faculty profile button has white text color (color: rgb(255, 255, 255))
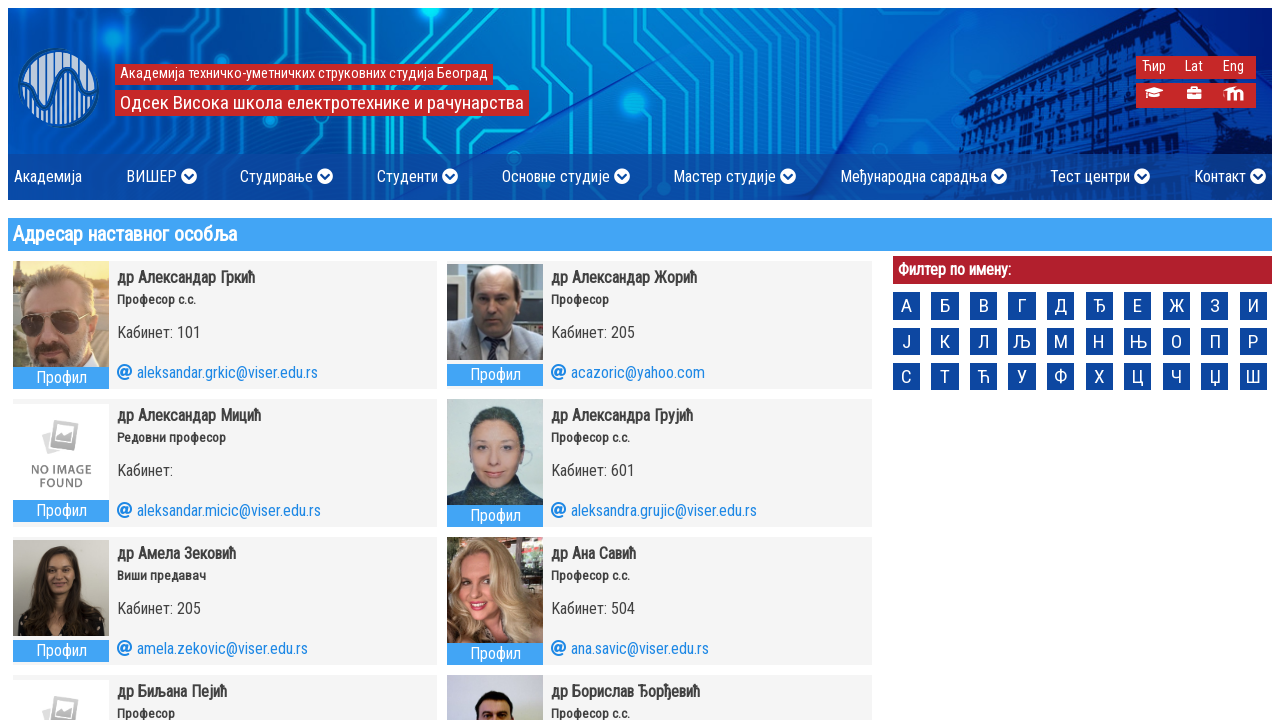

Evaluated computed color style of faculty profile button
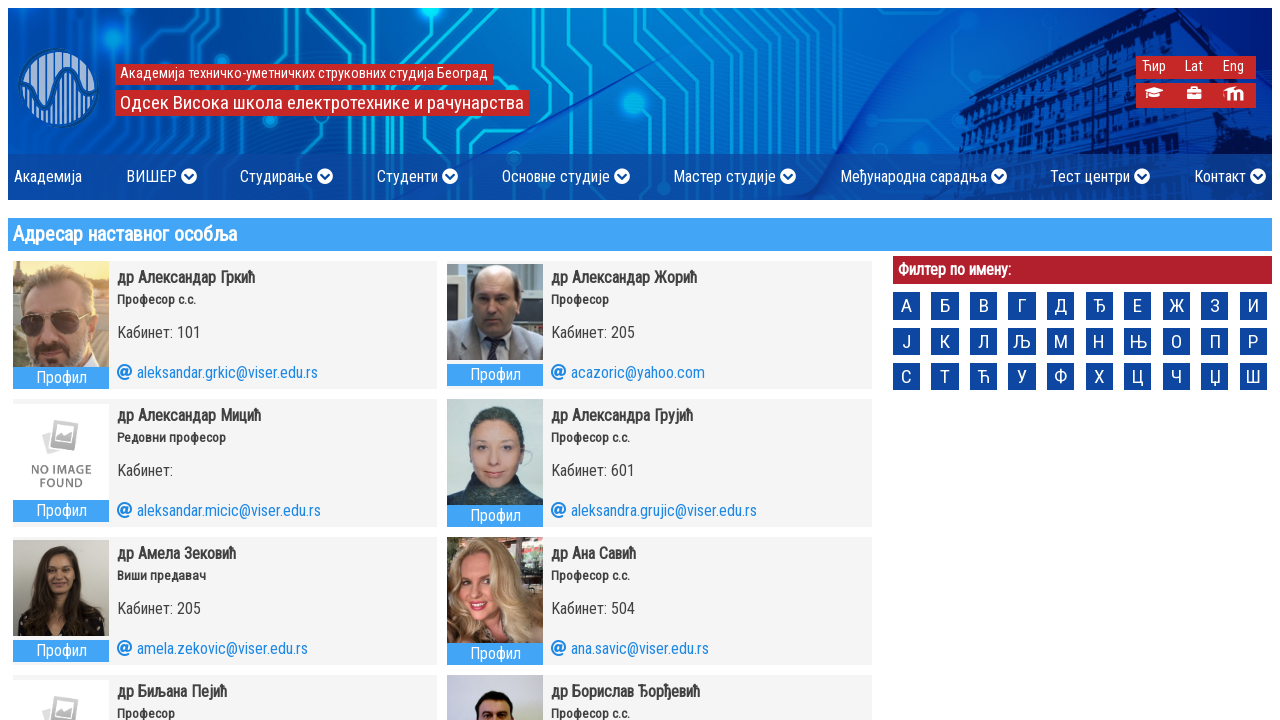

Verified faculty profile button has white text color (color: rgb(255, 255, 255))
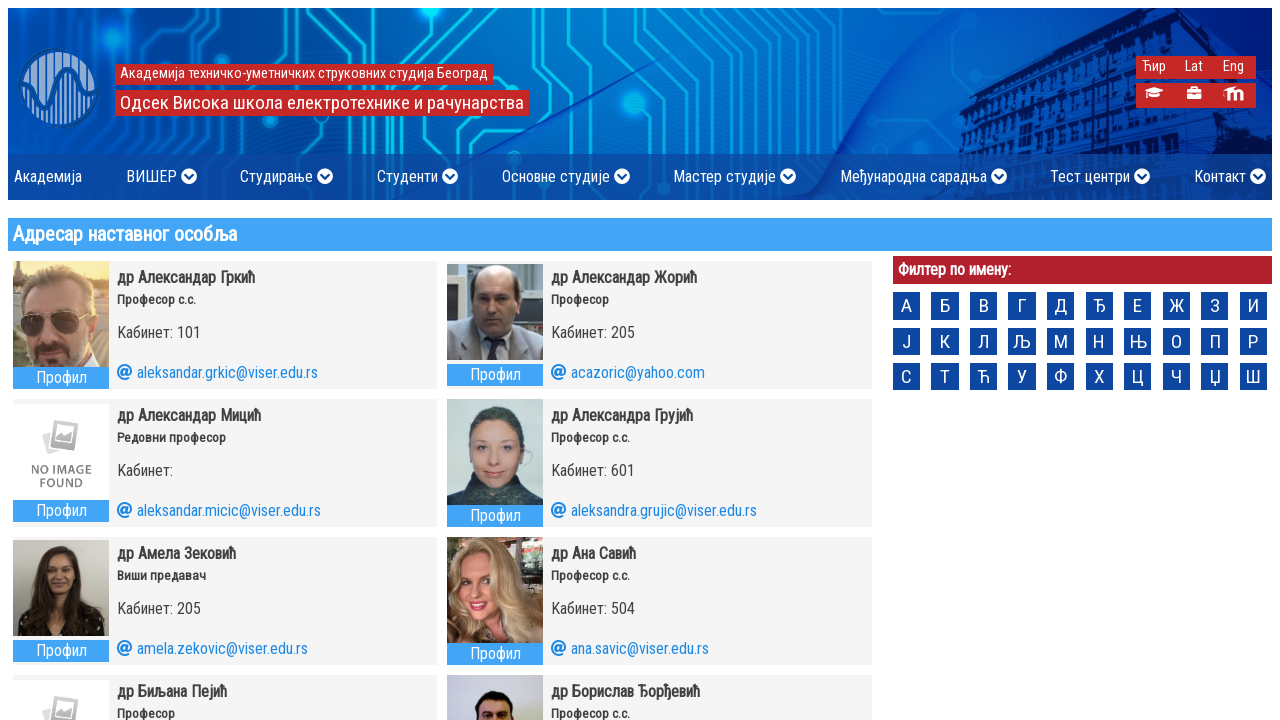

Evaluated computed color style of faculty profile button
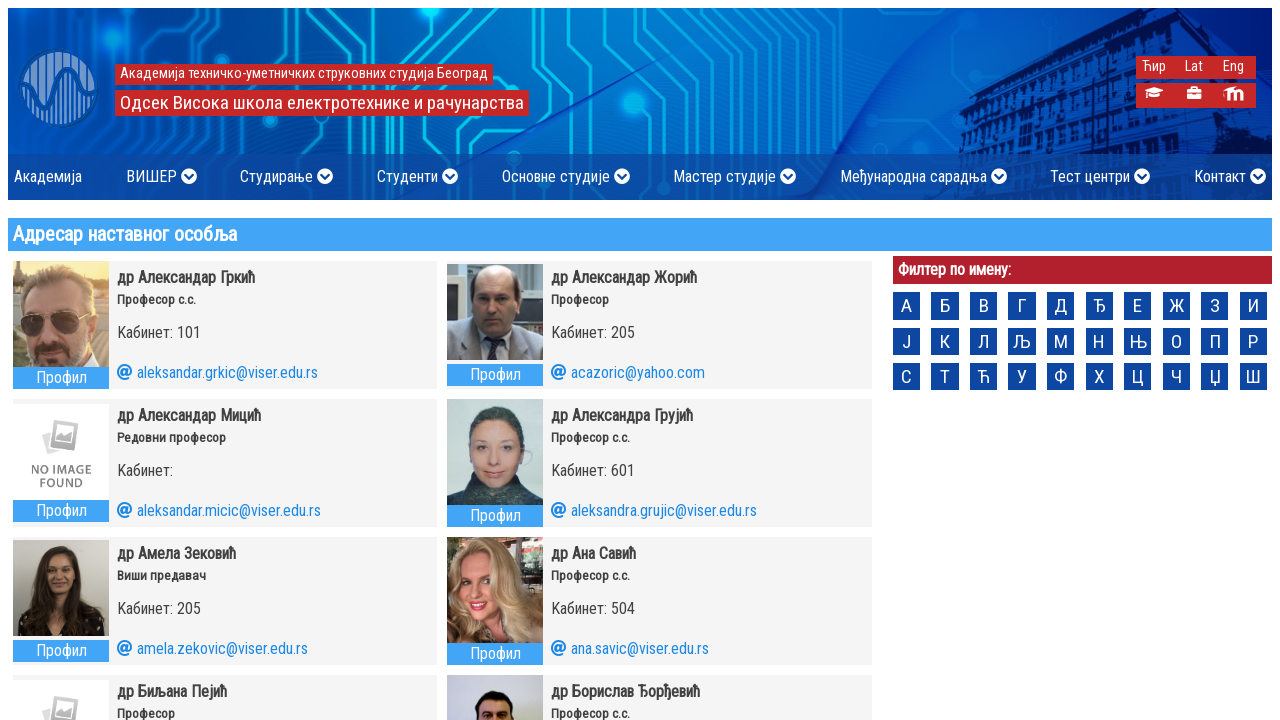

Verified faculty profile button has white text color (color: rgb(255, 255, 255))
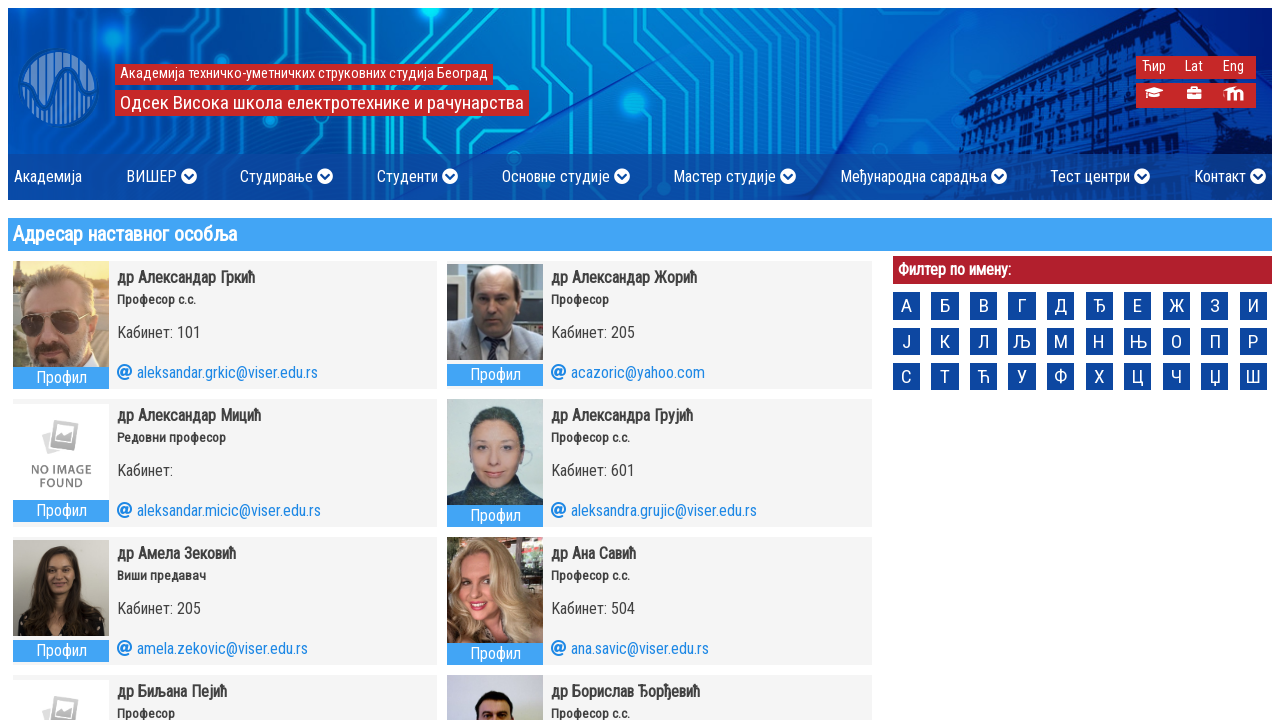

Evaluated computed color style of faculty profile button
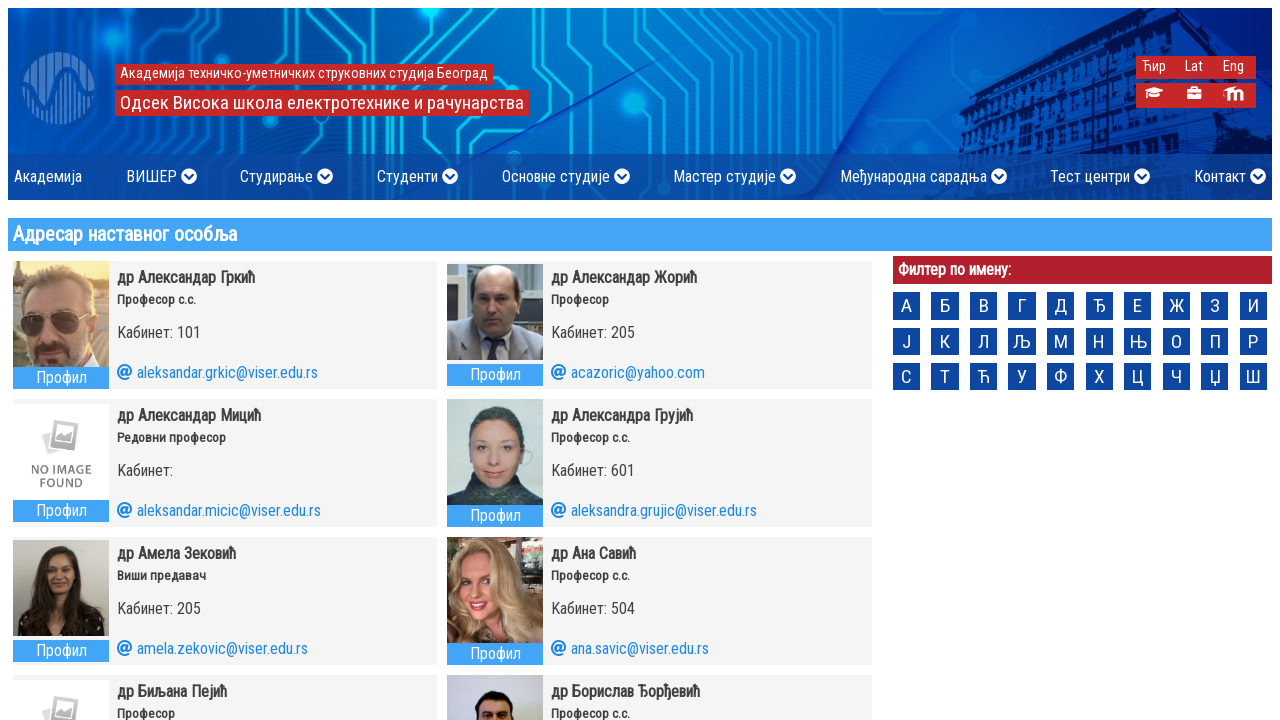

Verified faculty profile button has white text color (color: rgb(255, 255, 255))
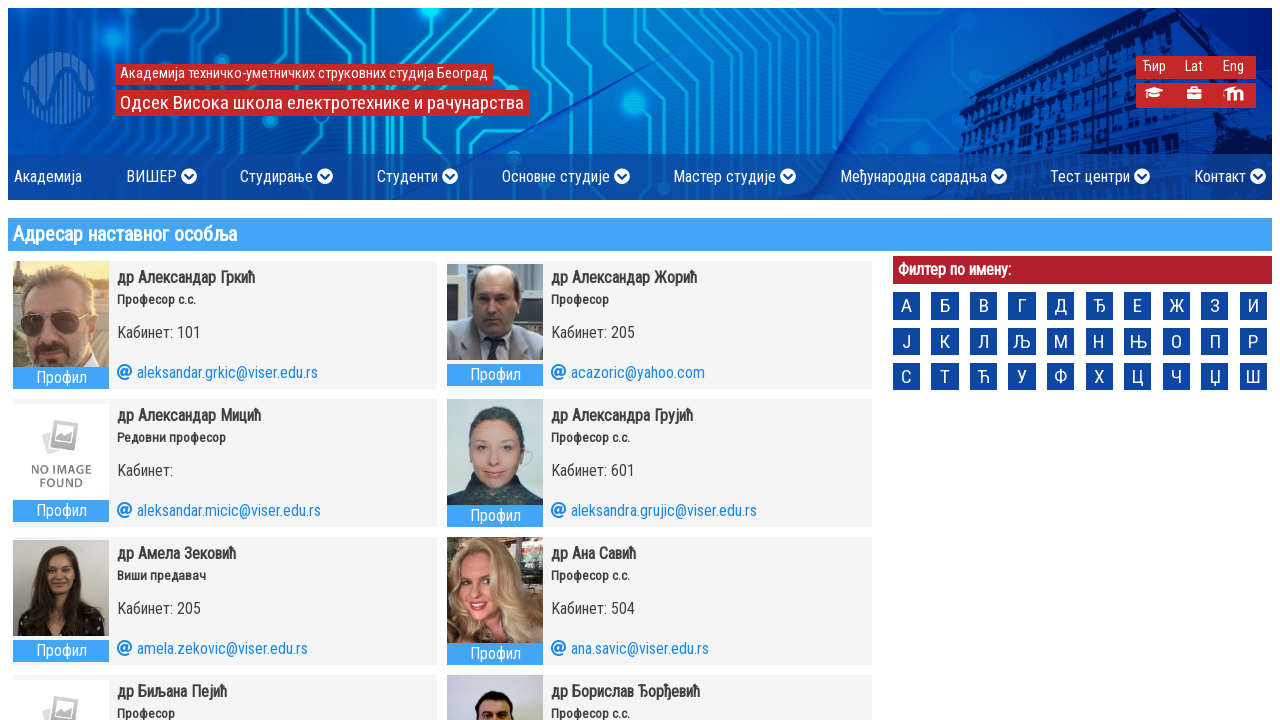

Evaluated computed color style of faculty profile button
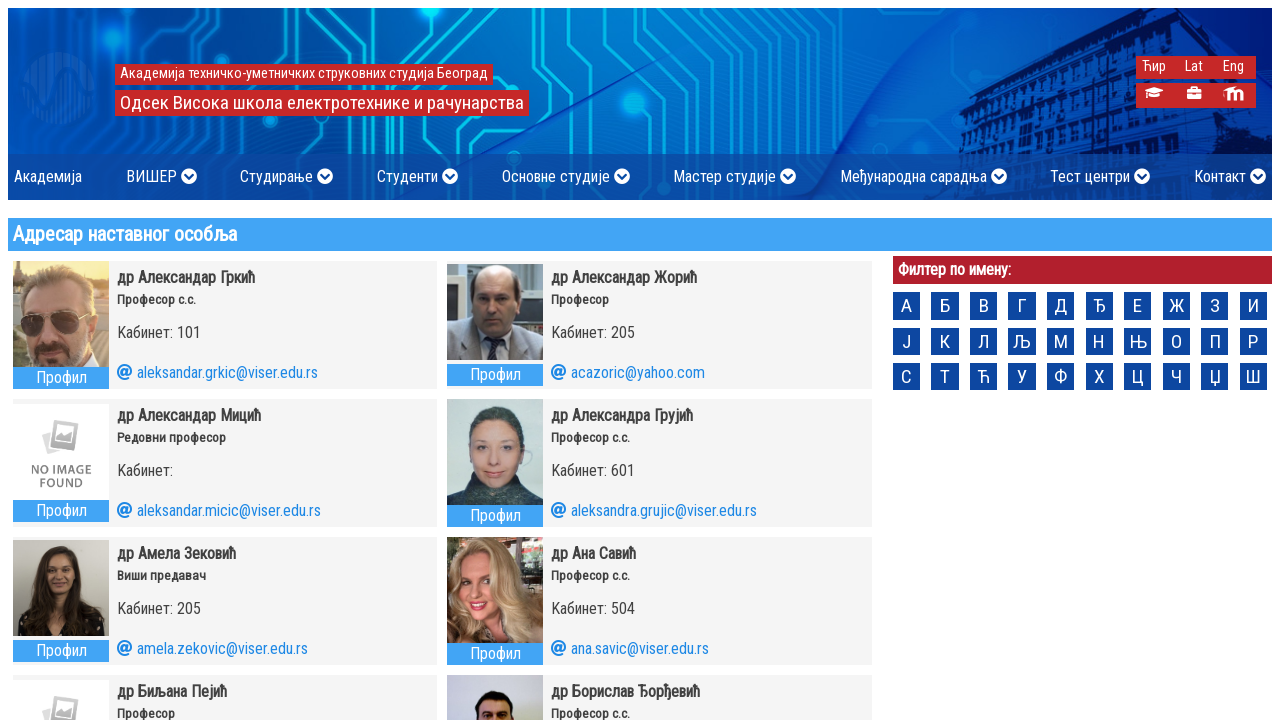

Verified faculty profile button has white text color (color: rgb(255, 255, 255))
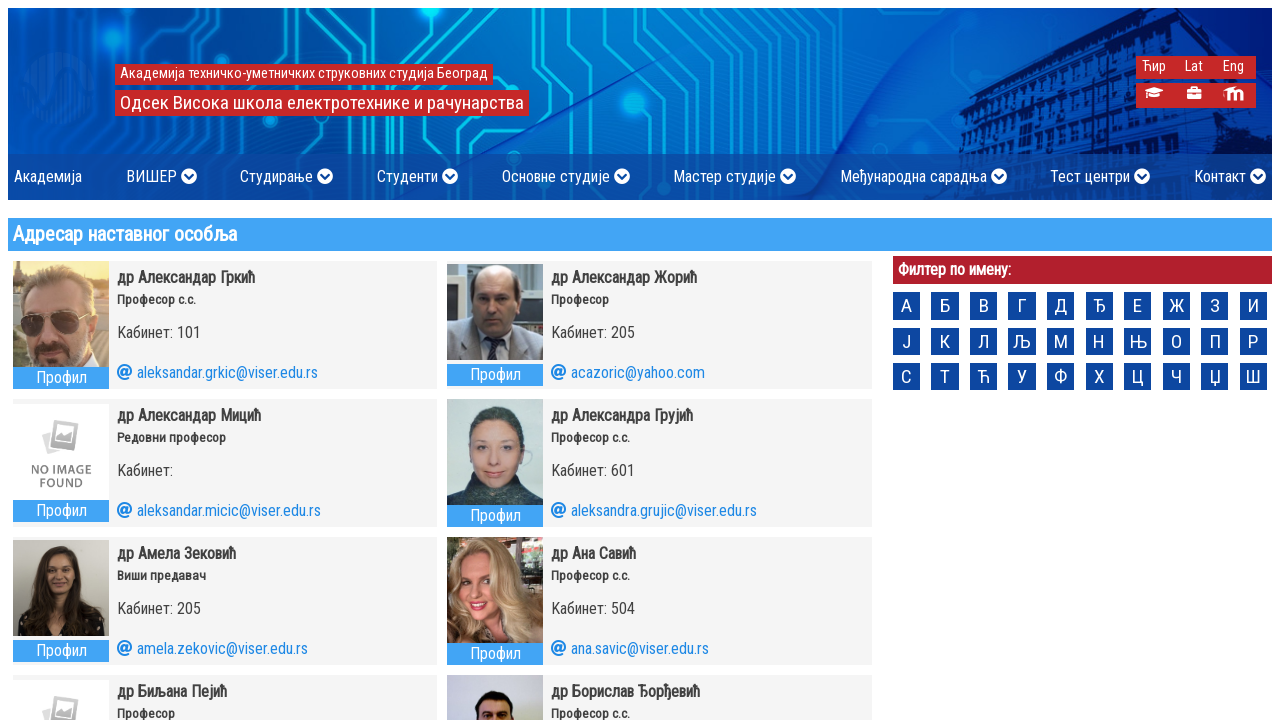

Evaluated computed color style of faculty profile button
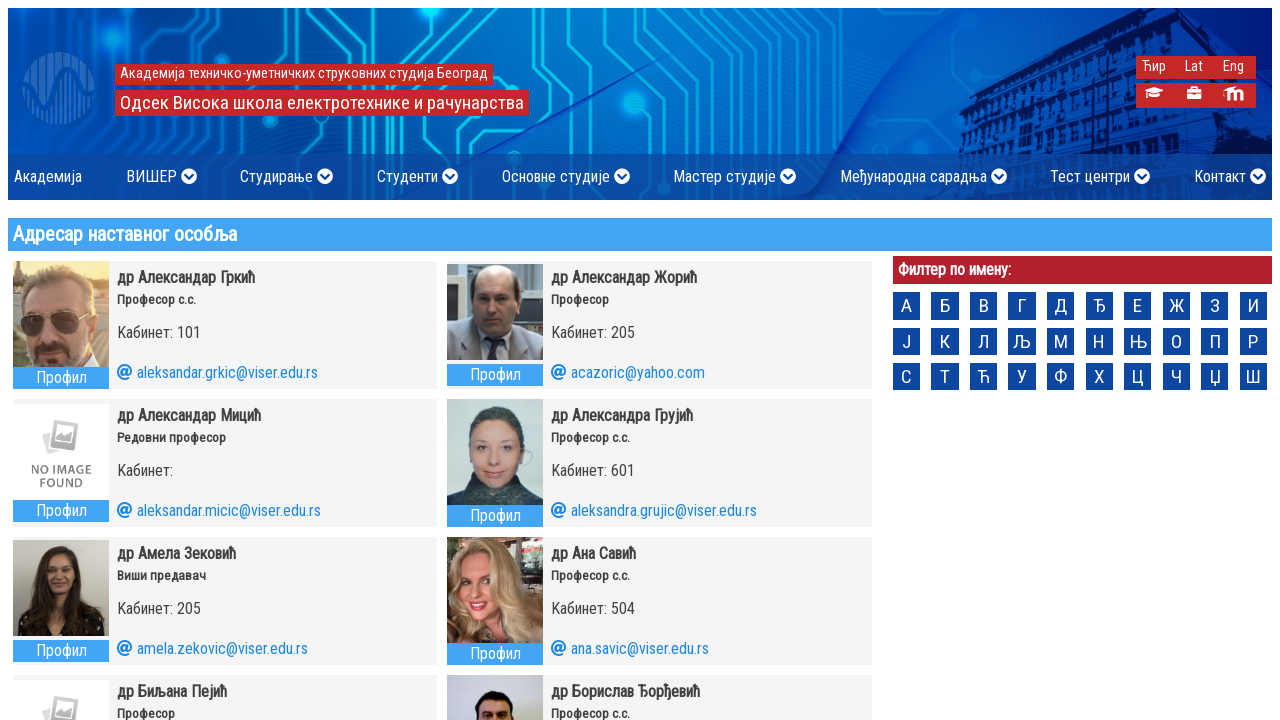

Verified faculty profile button has white text color (color: rgb(255, 255, 255))
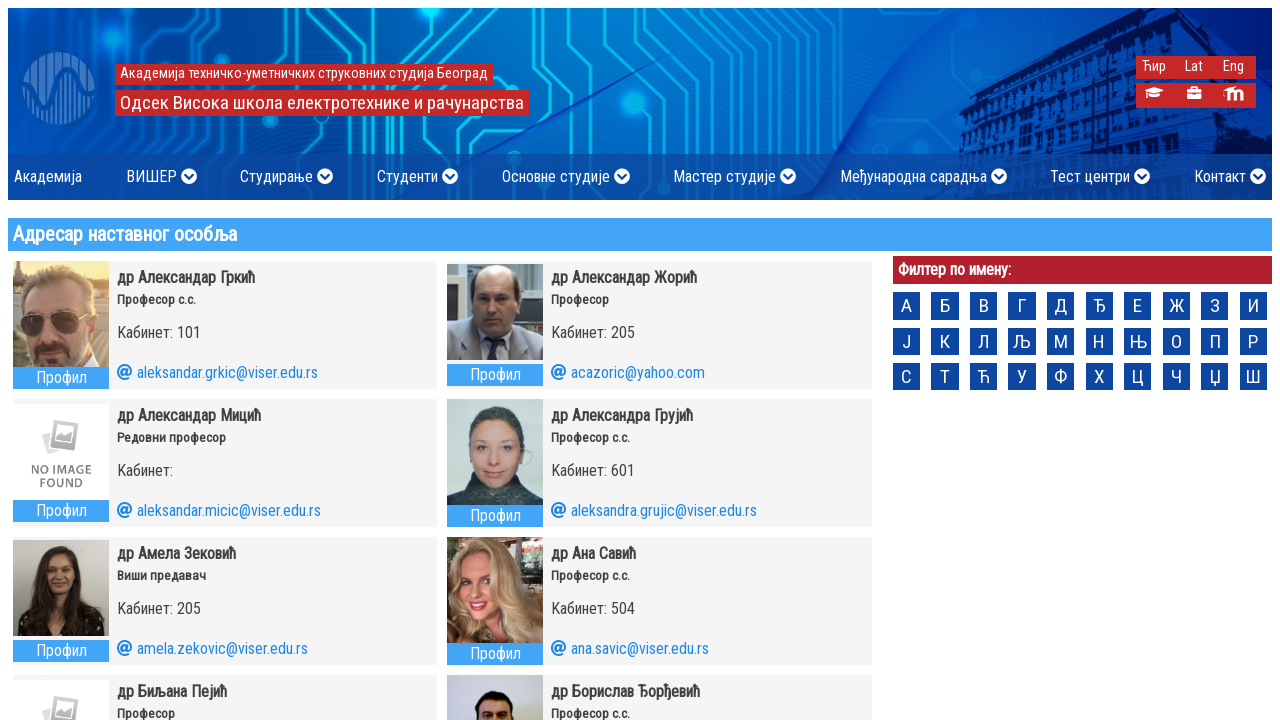

Evaluated computed color style of faculty profile button
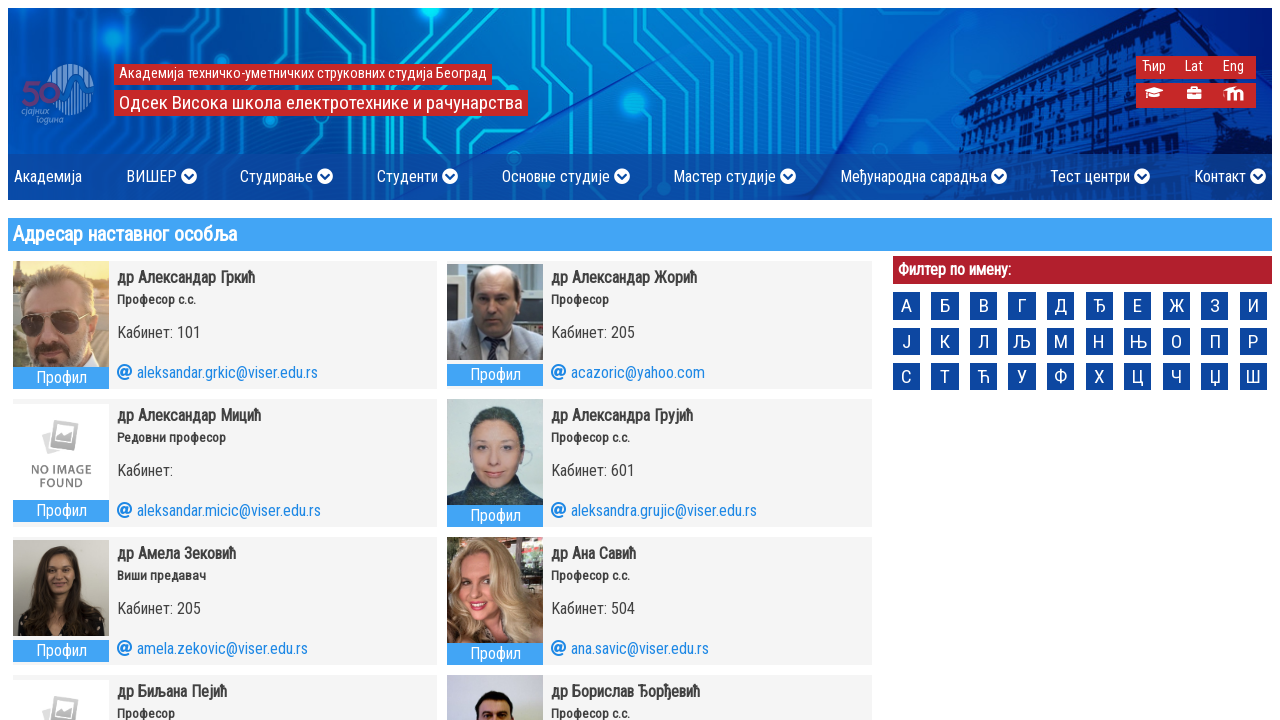

Verified faculty profile button has white text color (color: rgb(255, 255, 255))
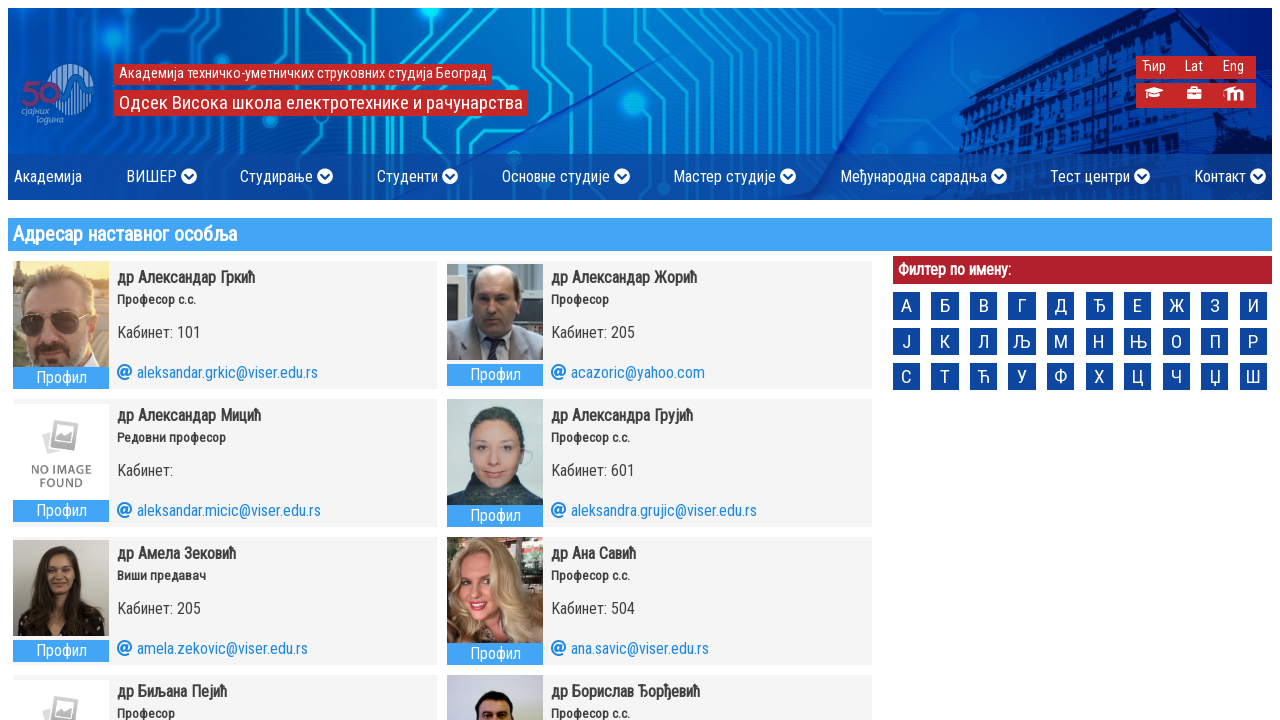

Evaluated computed color style of faculty profile button
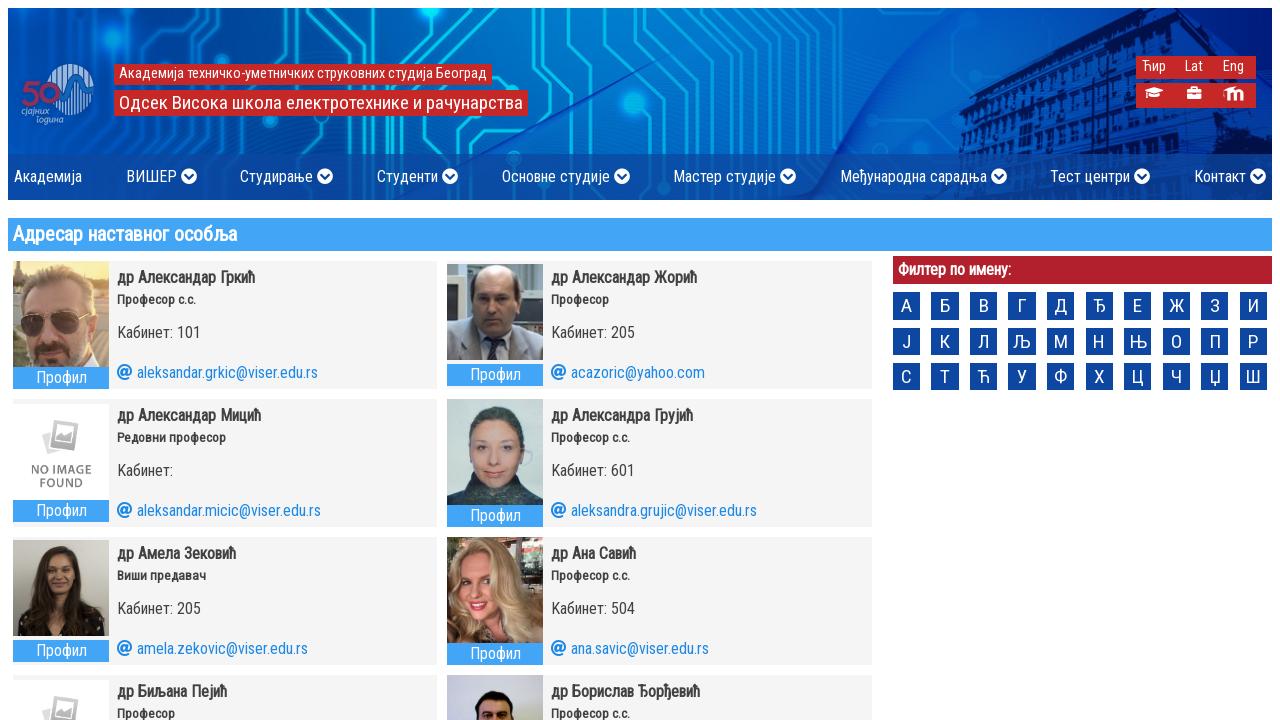

Verified faculty profile button has white text color (color: rgb(255, 255, 255))
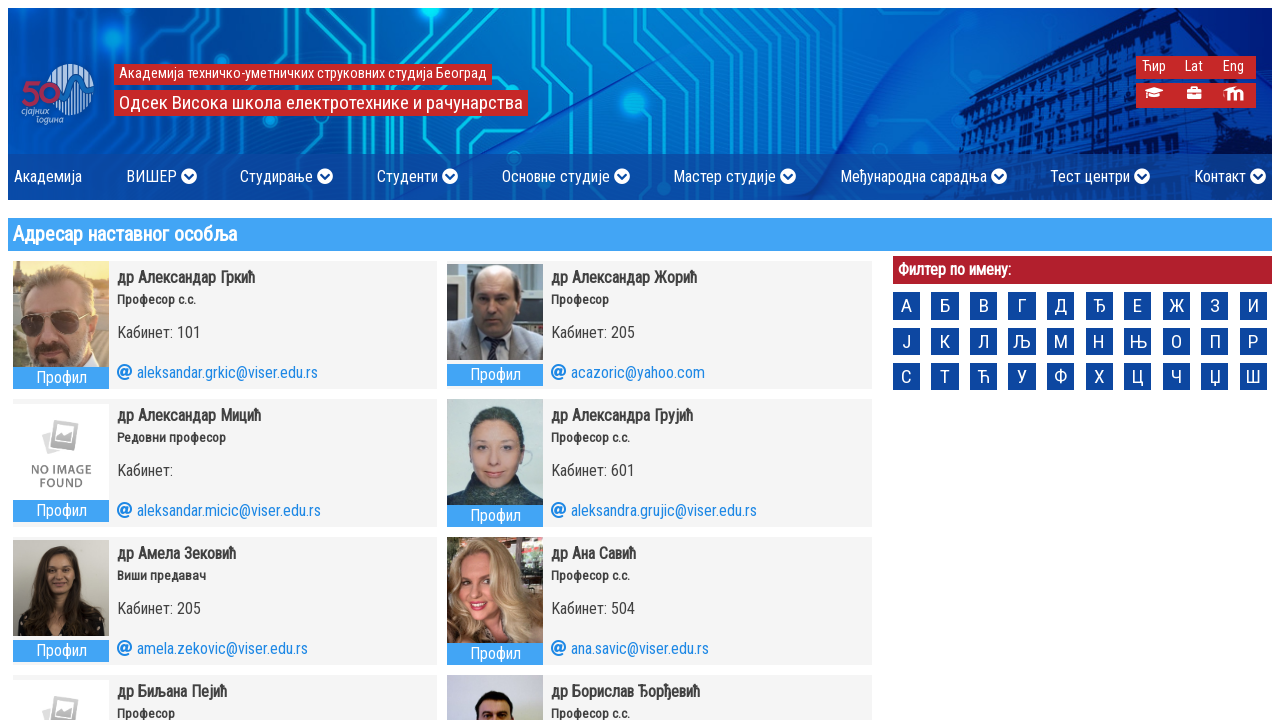

Evaluated computed color style of faculty profile button
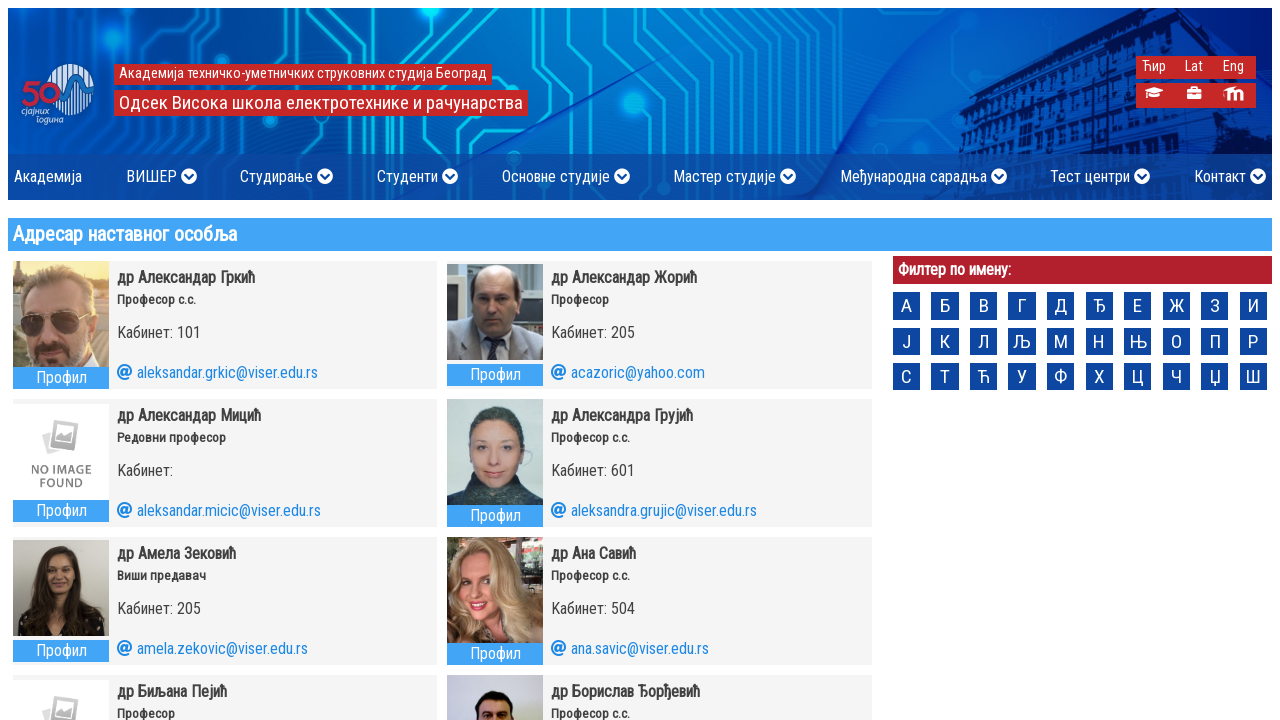

Verified faculty profile button has white text color (color: rgb(255, 255, 255))
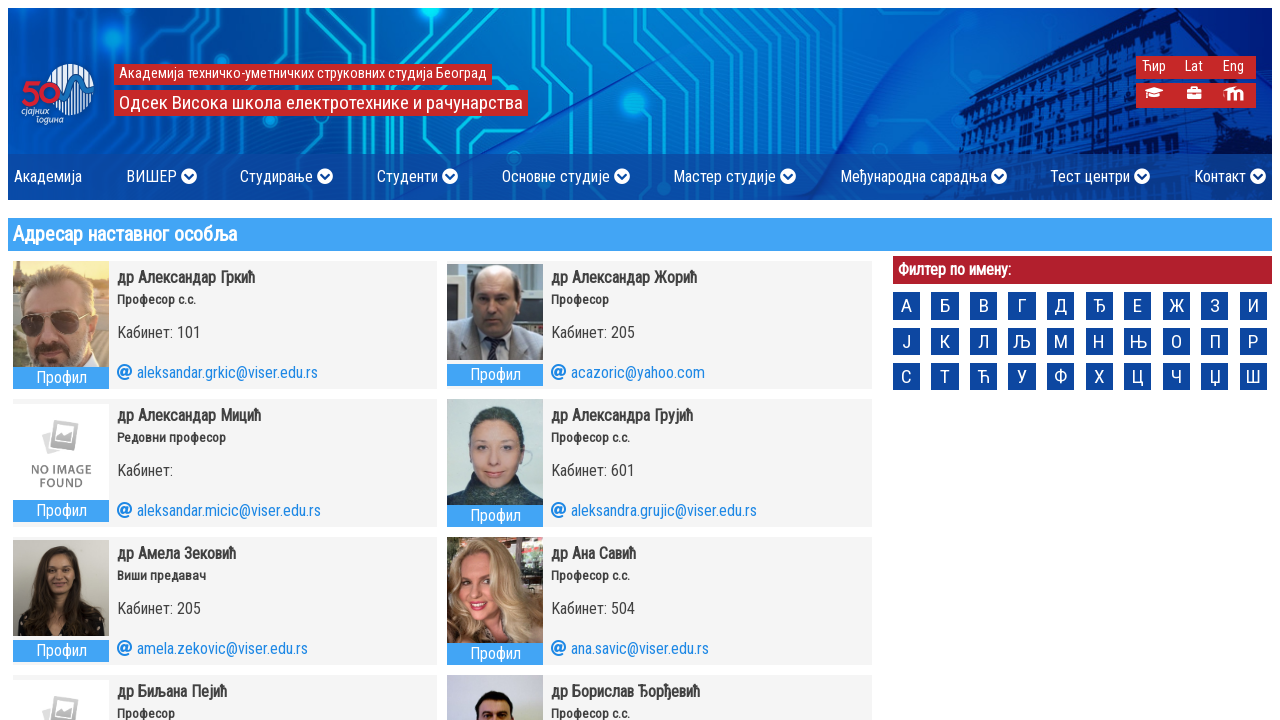

Evaluated computed color style of faculty profile button
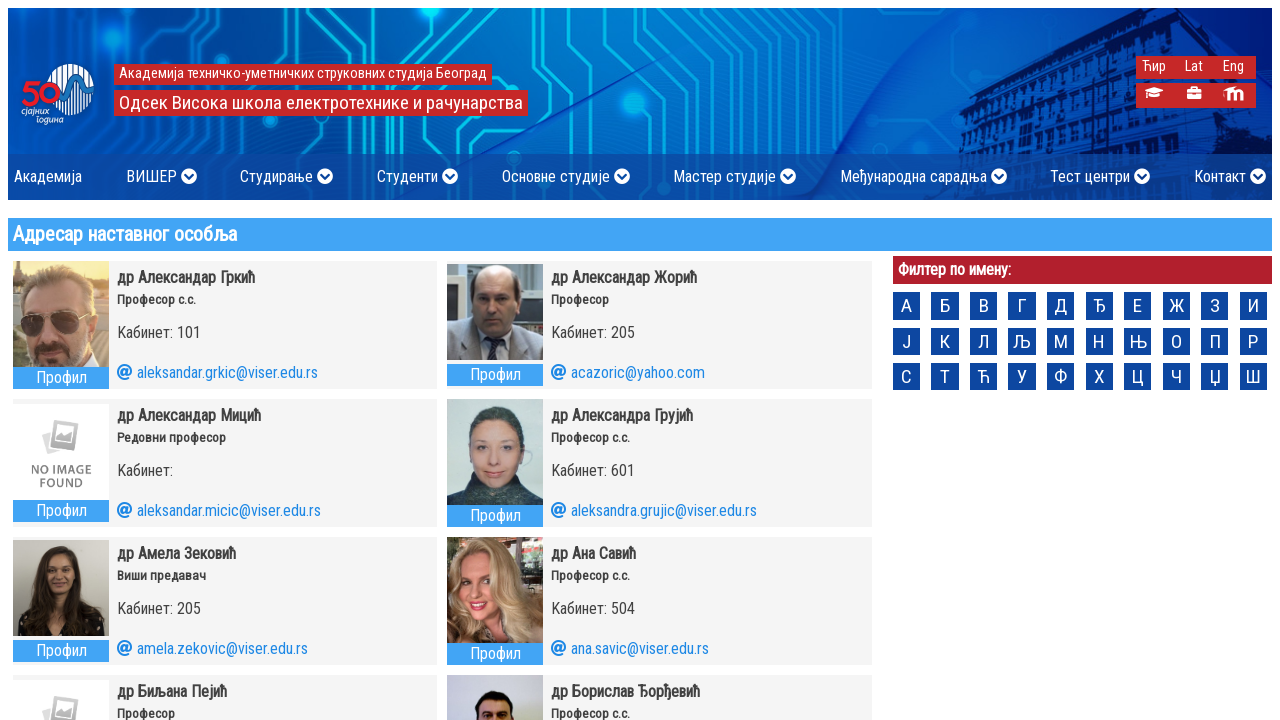

Verified faculty profile button has white text color (color: rgb(255, 255, 255))
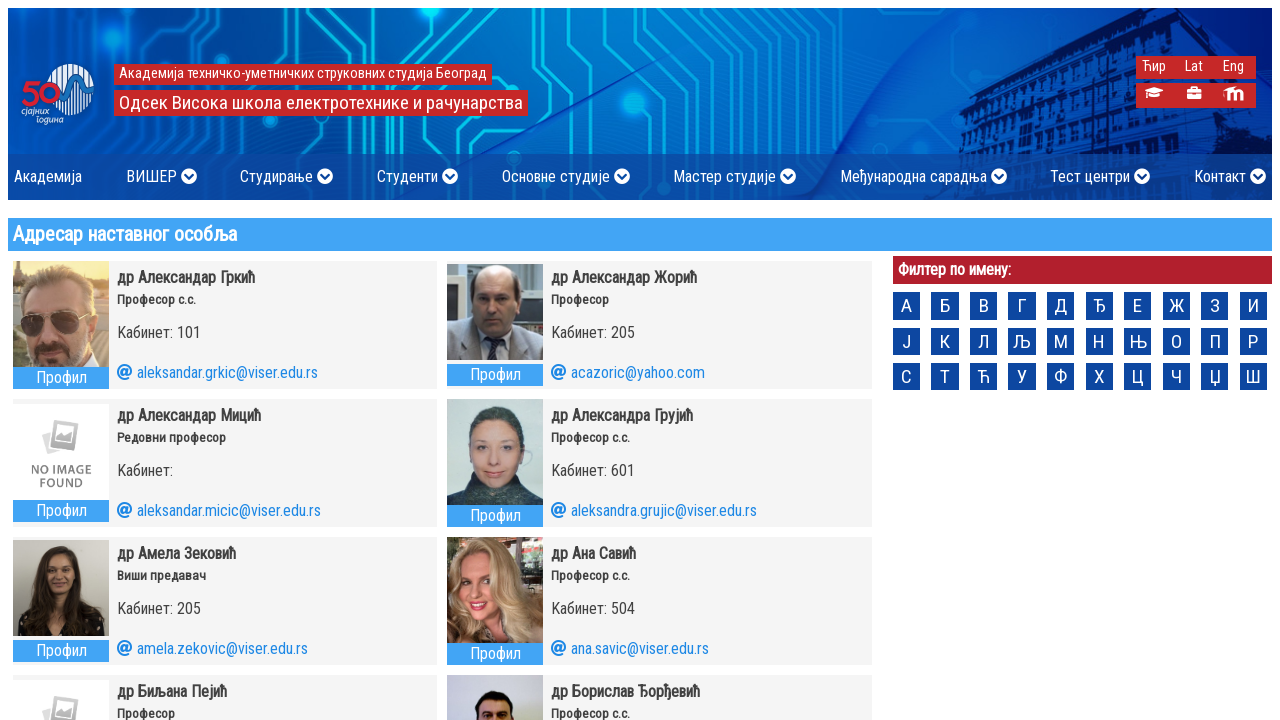

Evaluated computed color style of faculty profile button
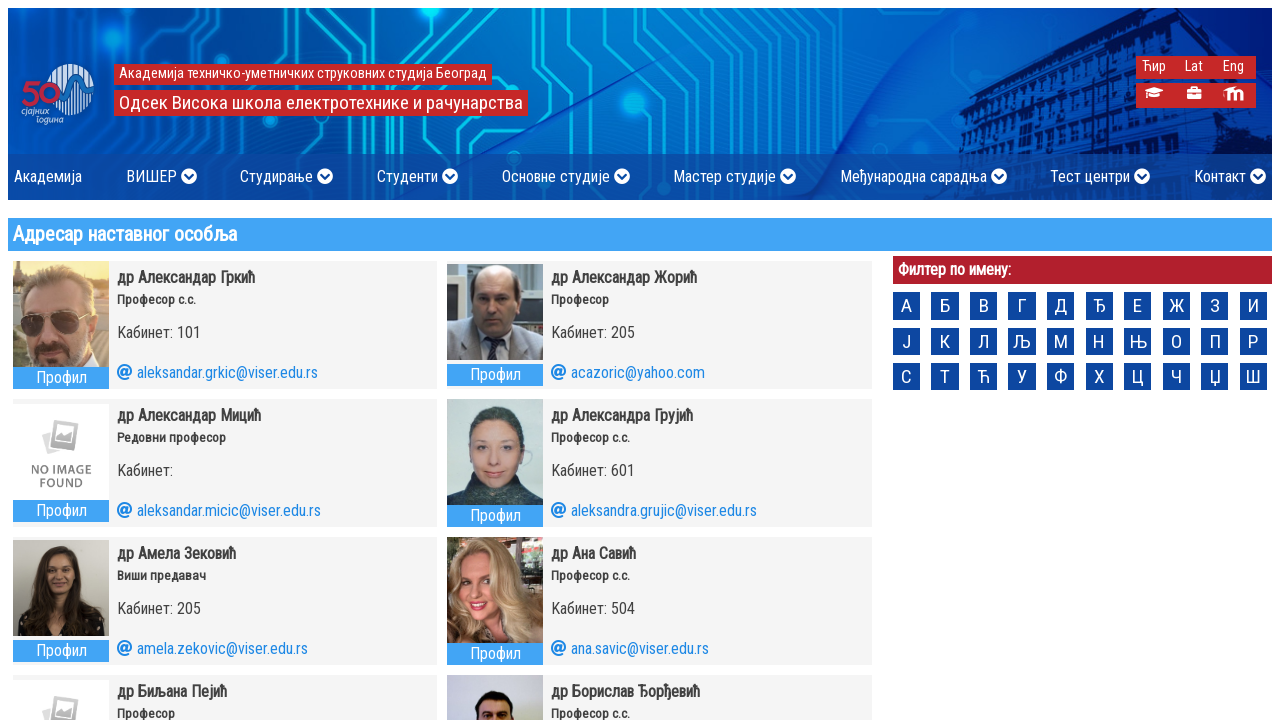

Verified faculty profile button has white text color (color: rgb(255, 255, 255))
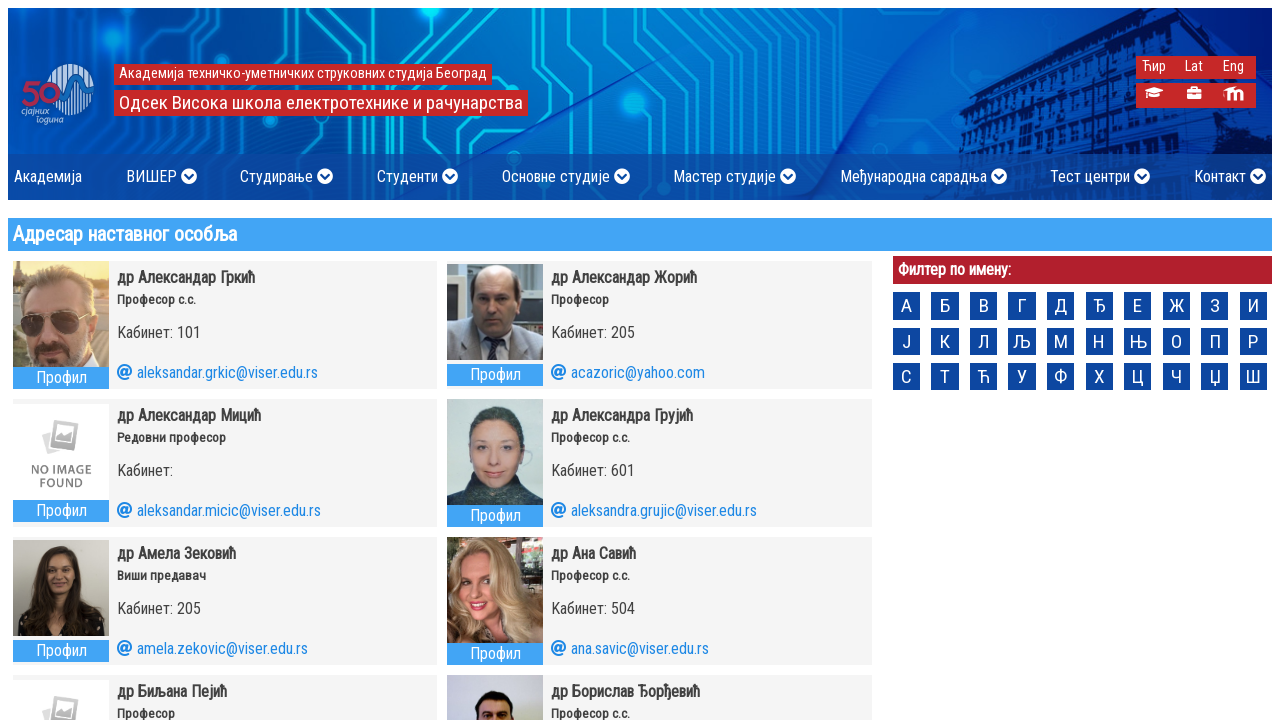

Evaluated computed color style of faculty profile button
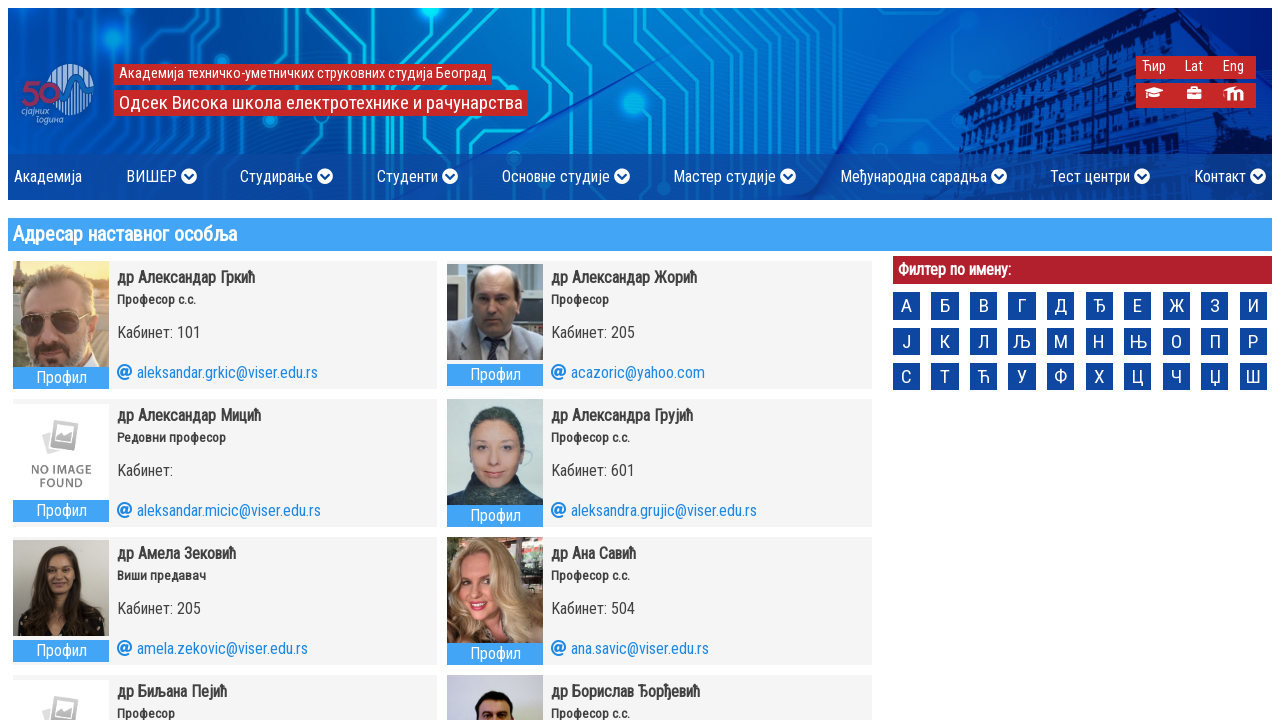

Verified faculty profile button has white text color (color: rgb(255, 255, 255))
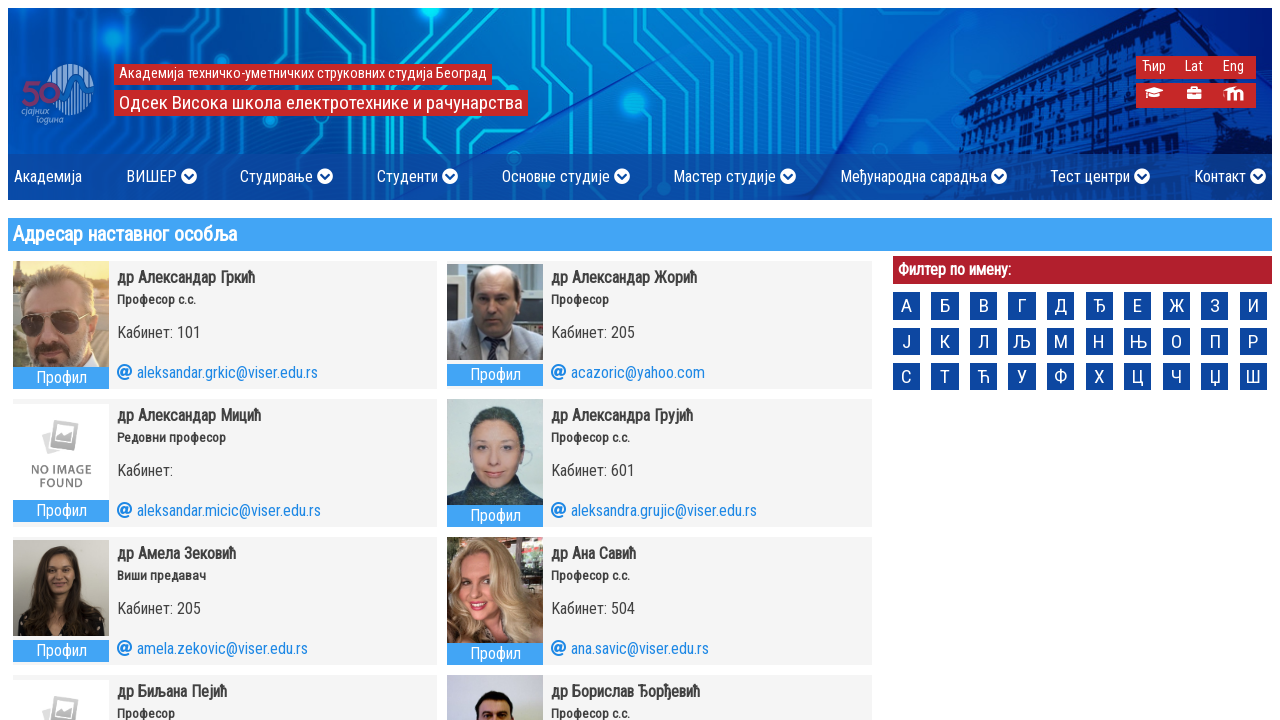

Evaluated computed color style of faculty profile button
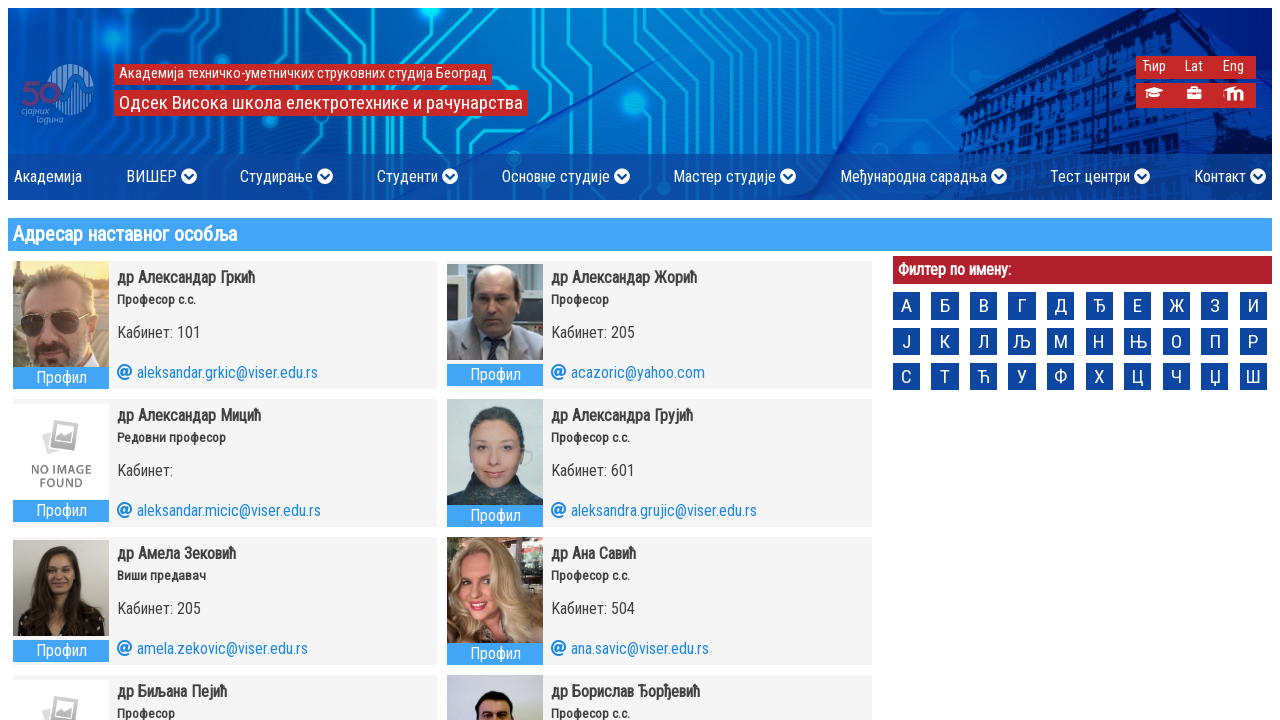

Verified faculty profile button has white text color (color: rgb(255, 255, 255))
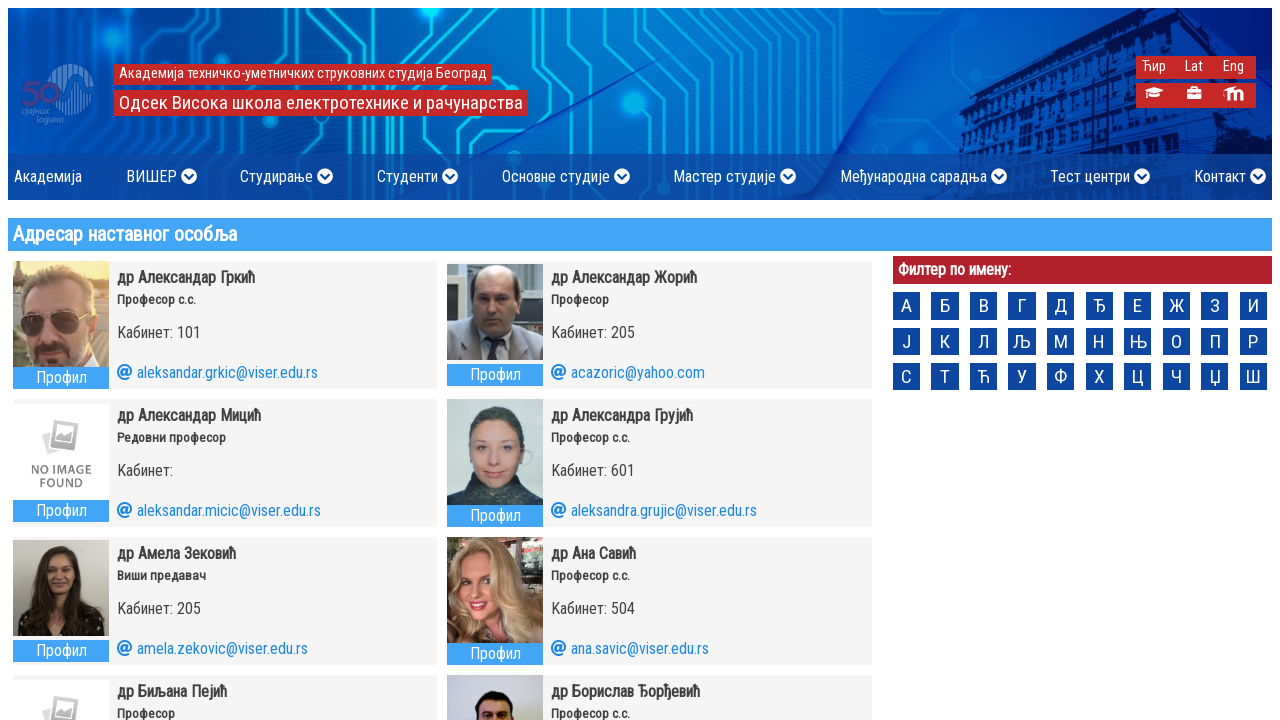

Evaluated computed color style of faculty profile button
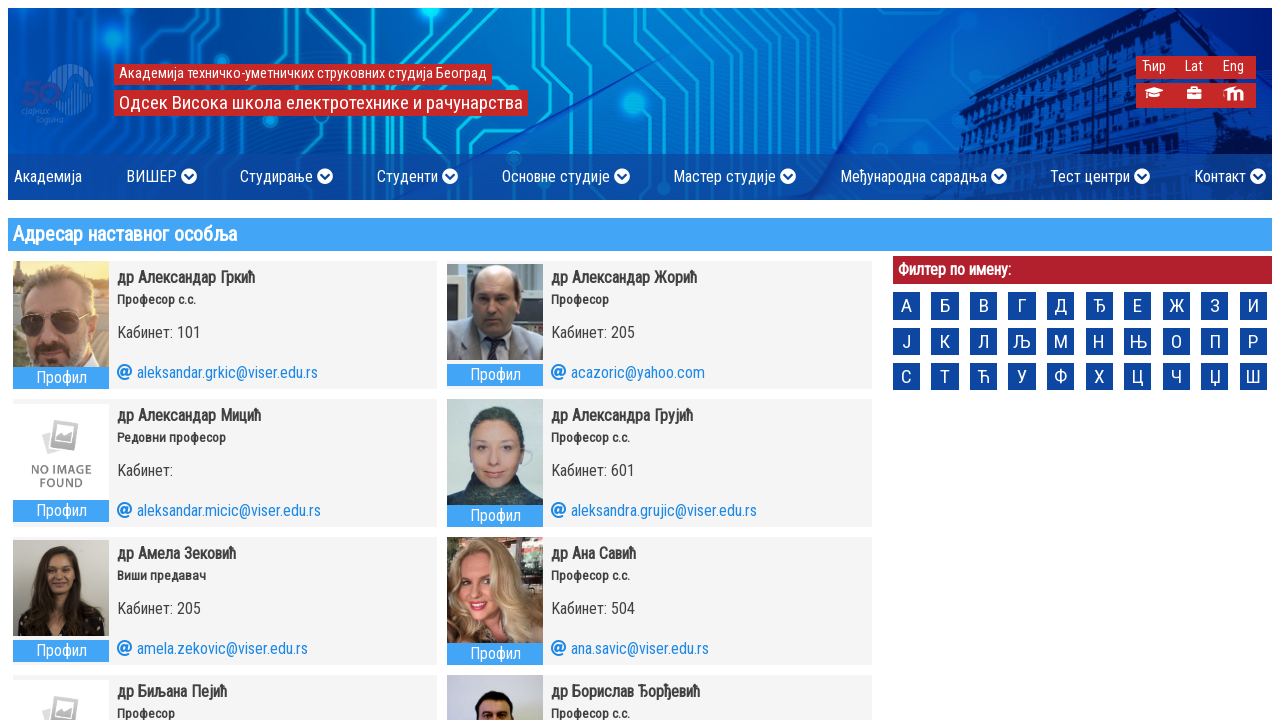

Verified faculty profile button has white text color (color: rgb(255, 255, 255))
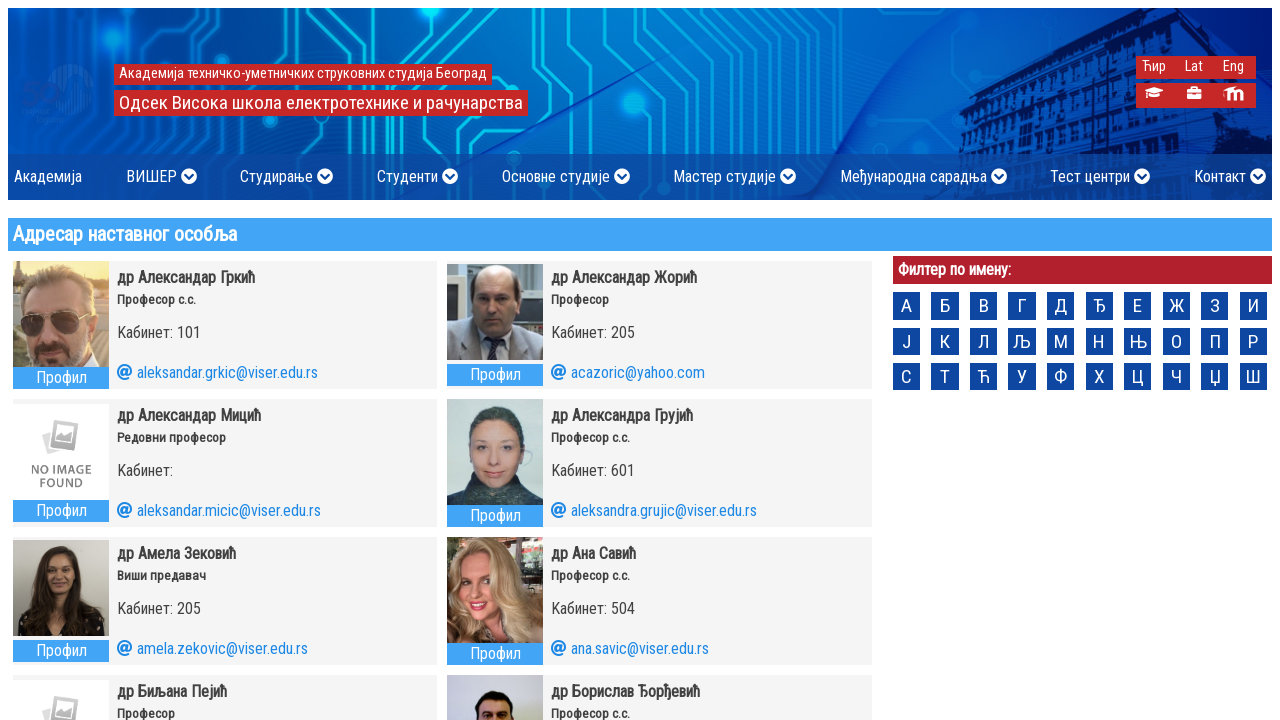

Evaluated computed color style of faculty profile button
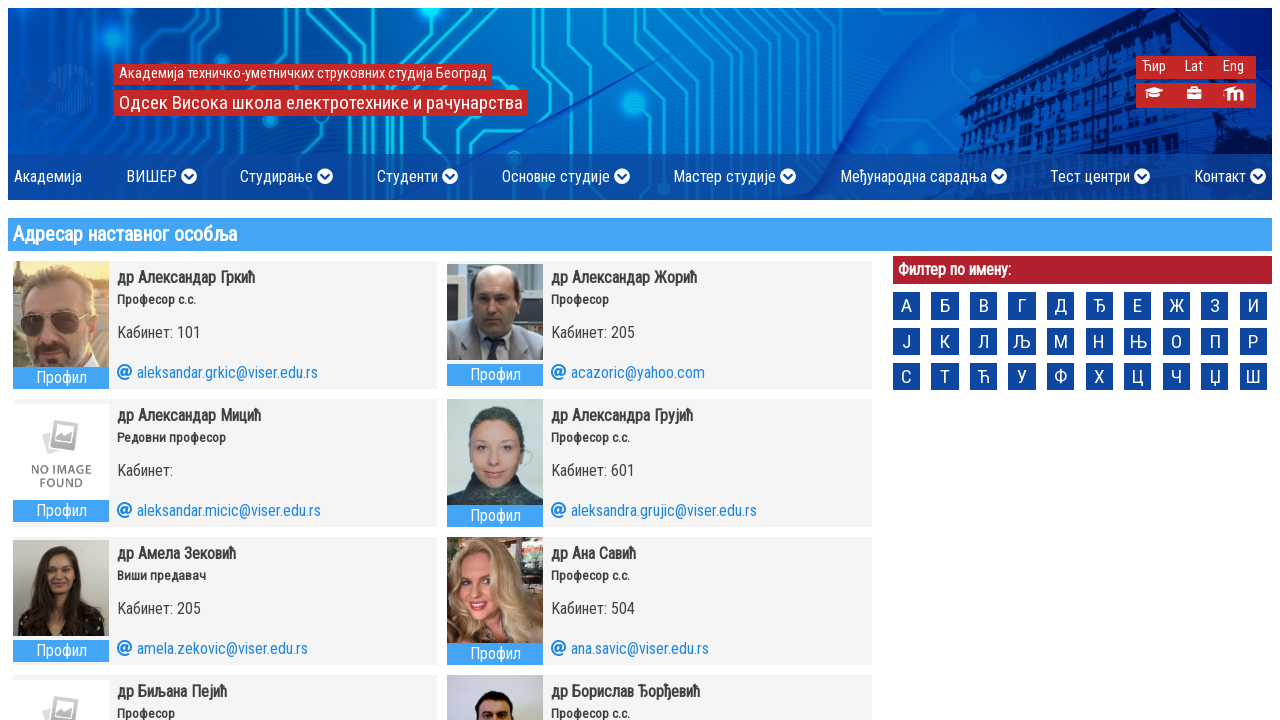

Verified faculty profile button has white text color (color: rgb(255, 255, 255))
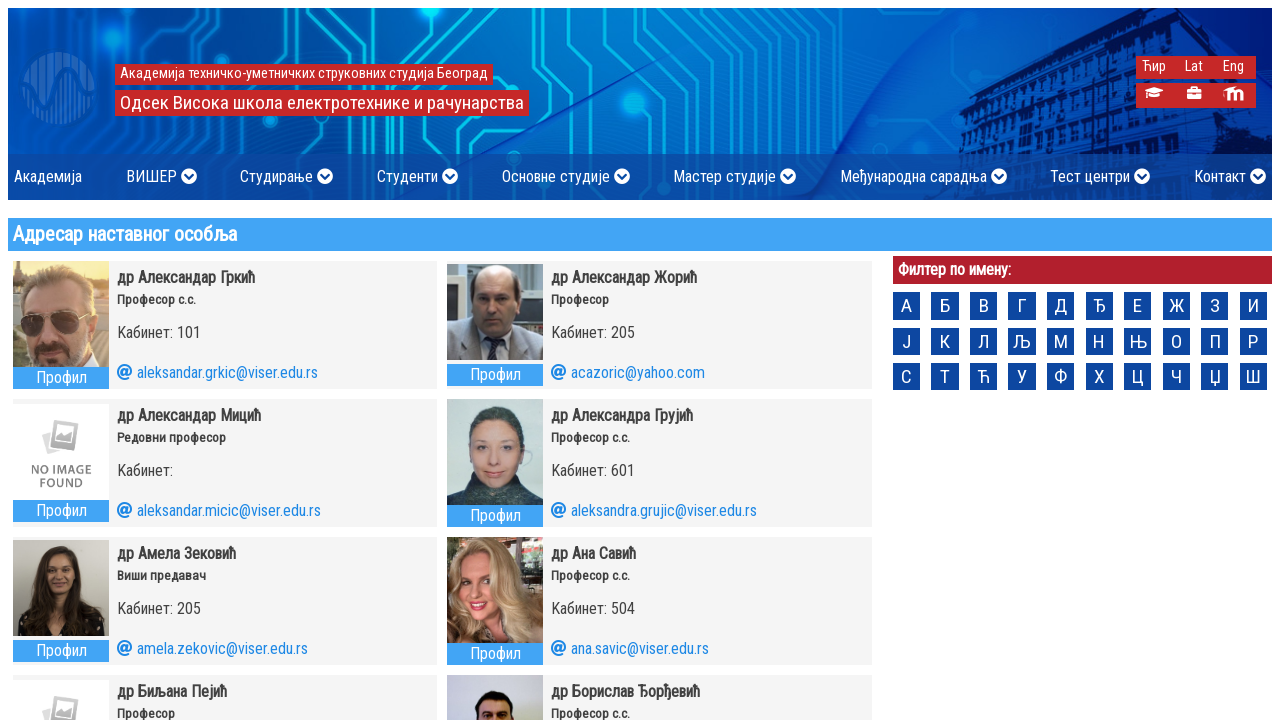

Evaluated computed color style of faculty profile button
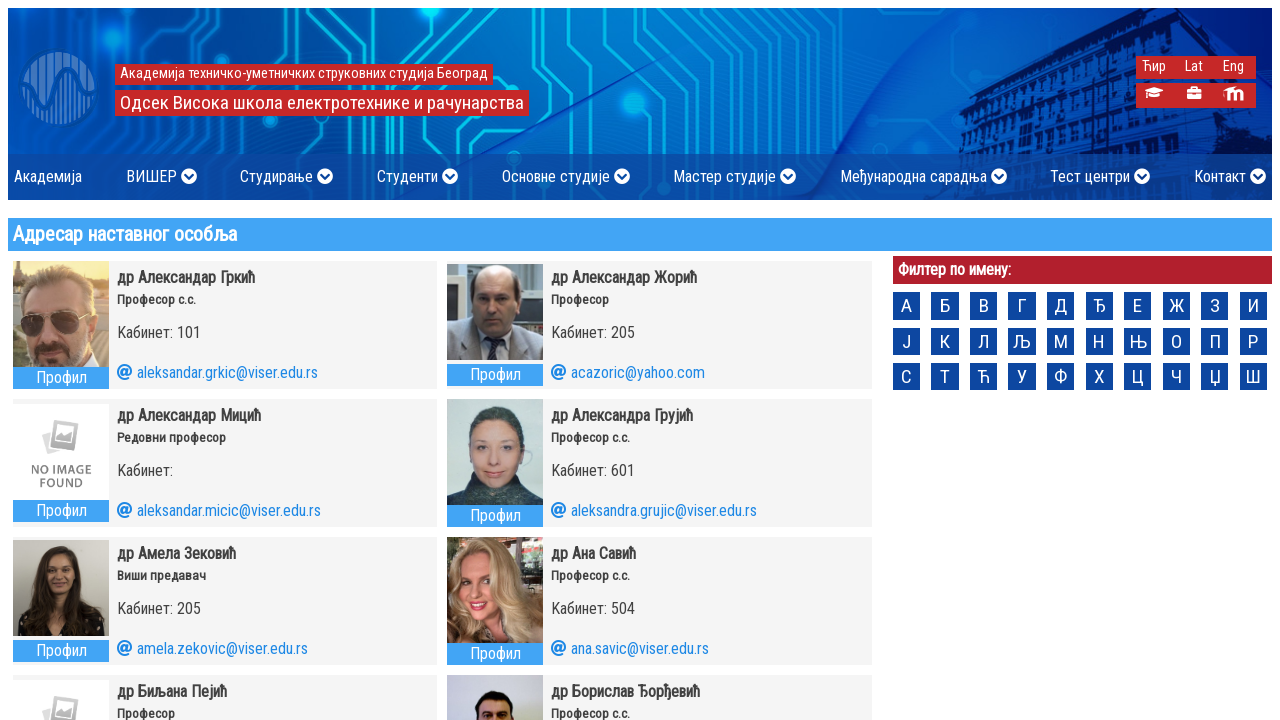

Verified faculty profile button has white text color (color: rgb(255, 255, 255))
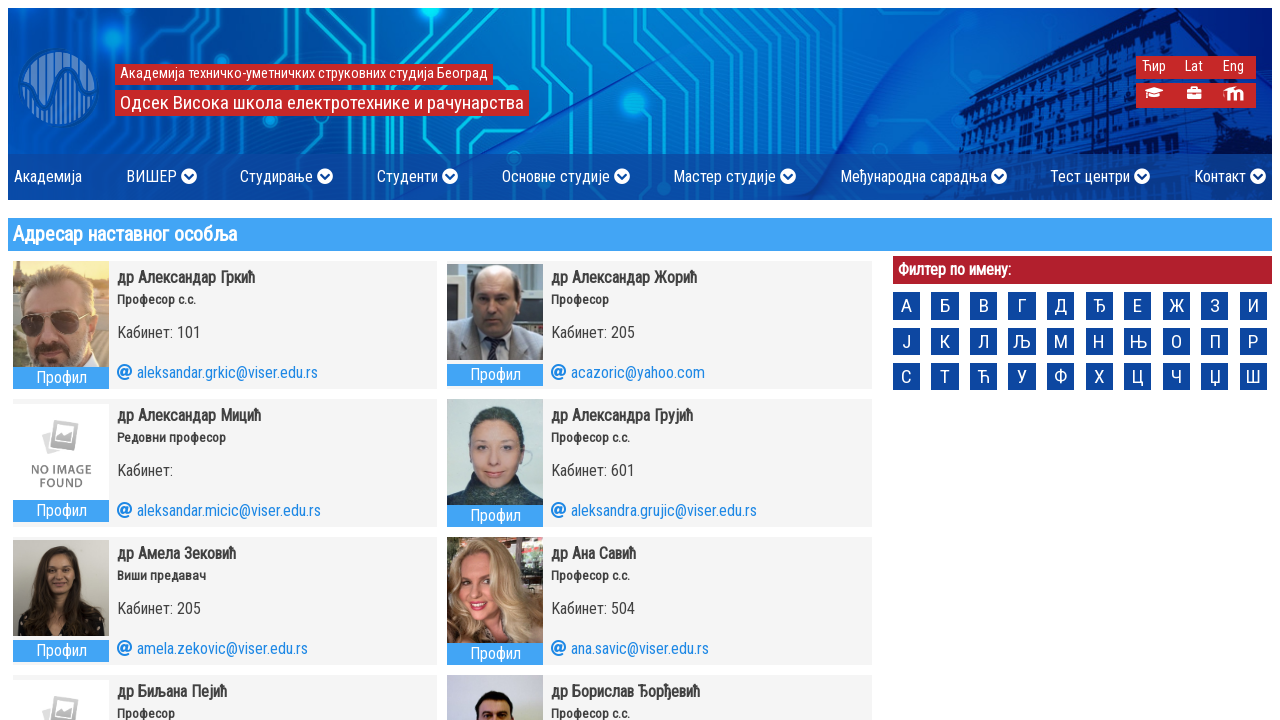

Evaluated computed color style of faculty profile button
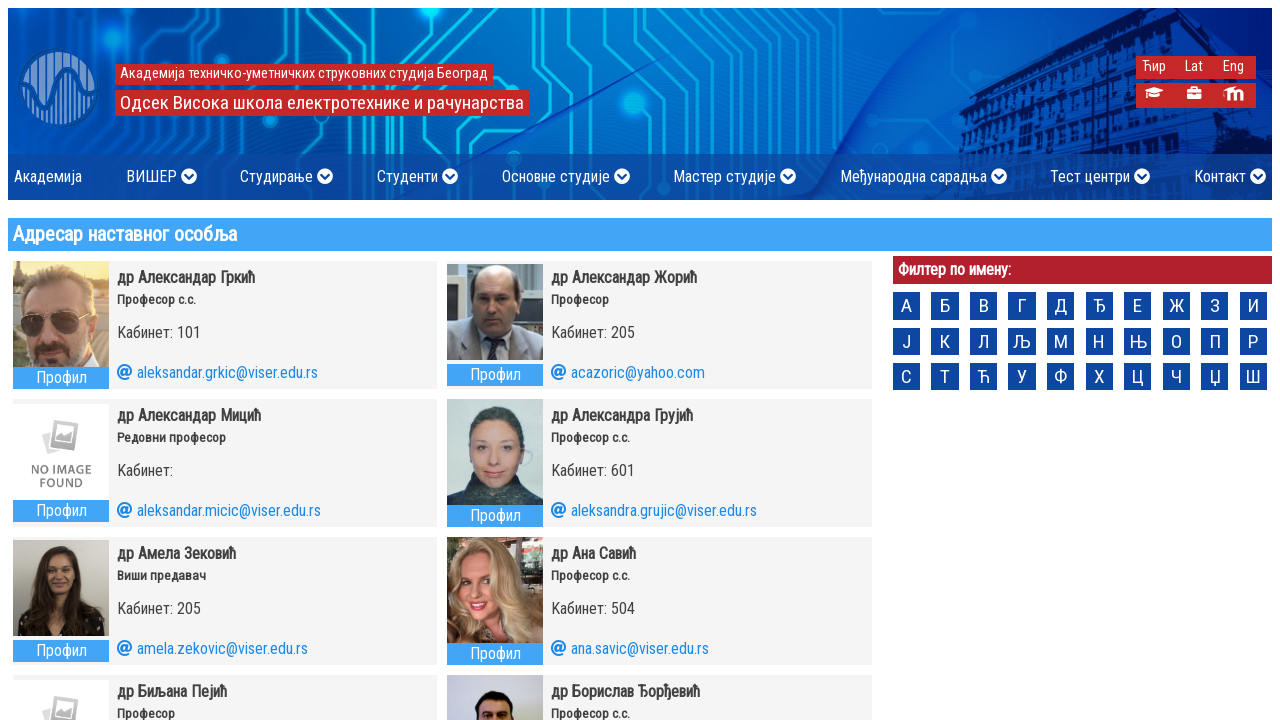

Verified faculty profile button has white text color (color: rgb(255, 255, 255))
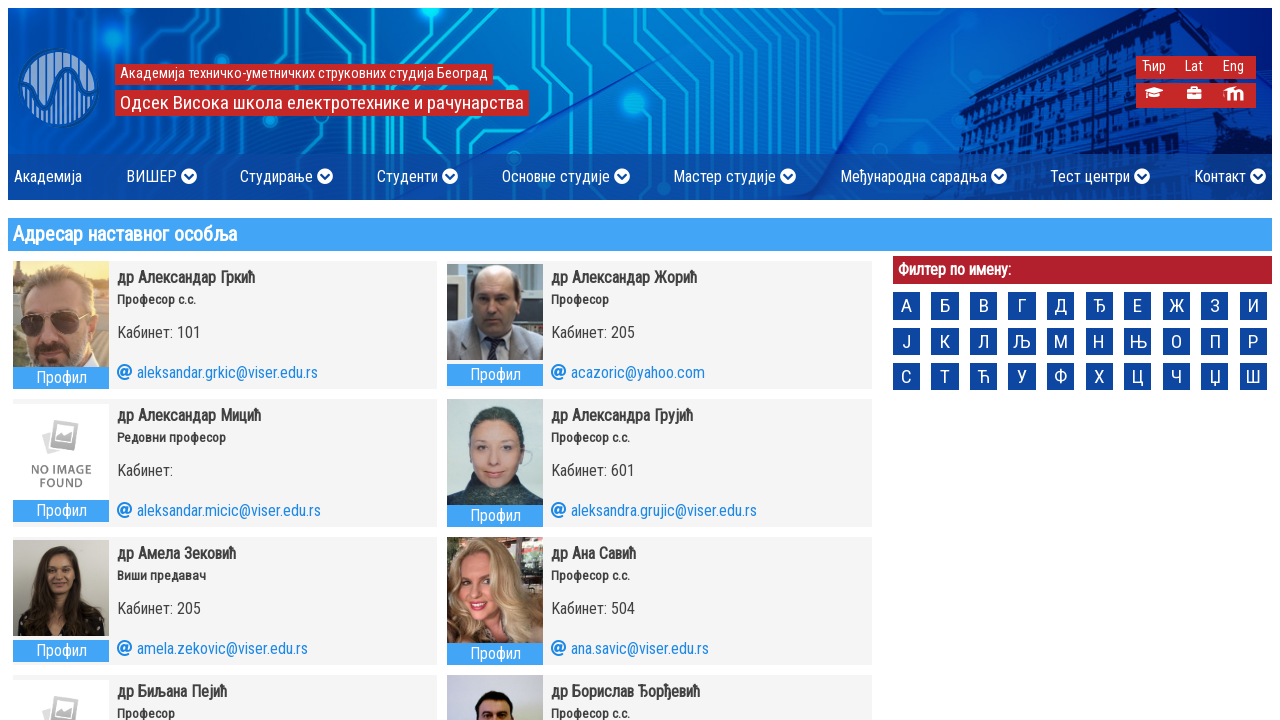

Evaluated computed color style of faculty profile button
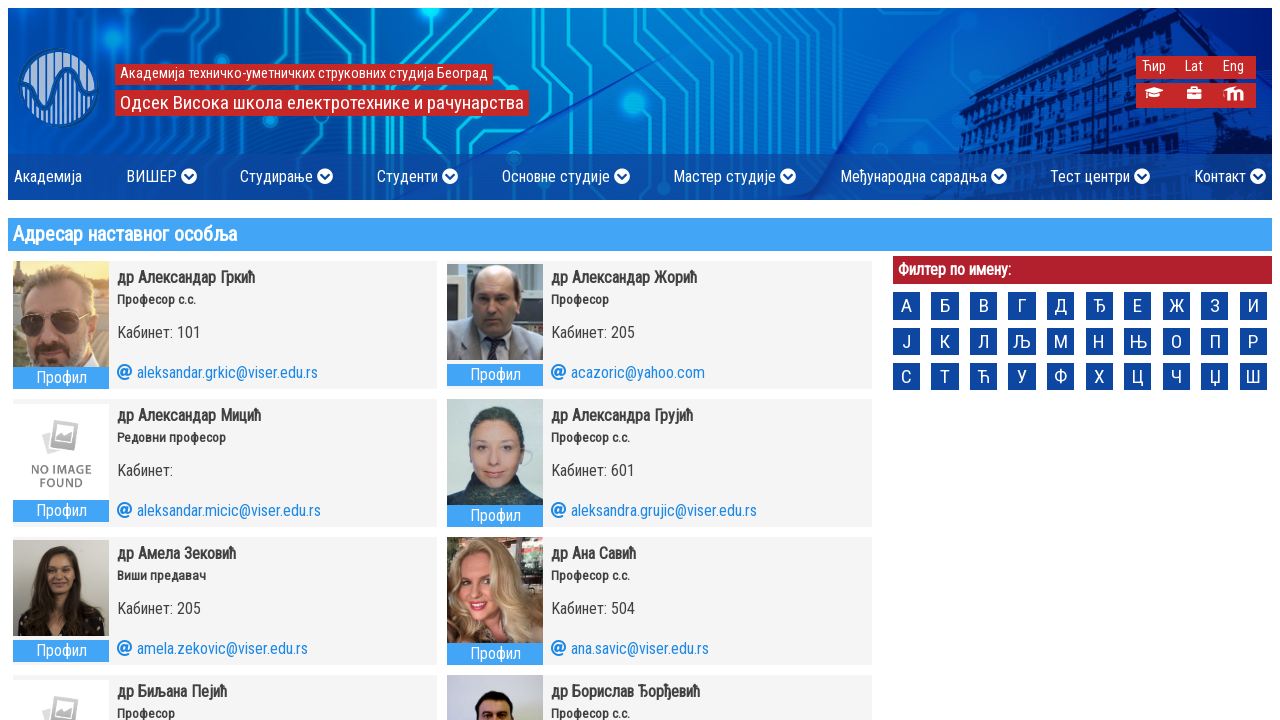

Verified faculty profile button has white text color (color: rgb(255, 255, 255))
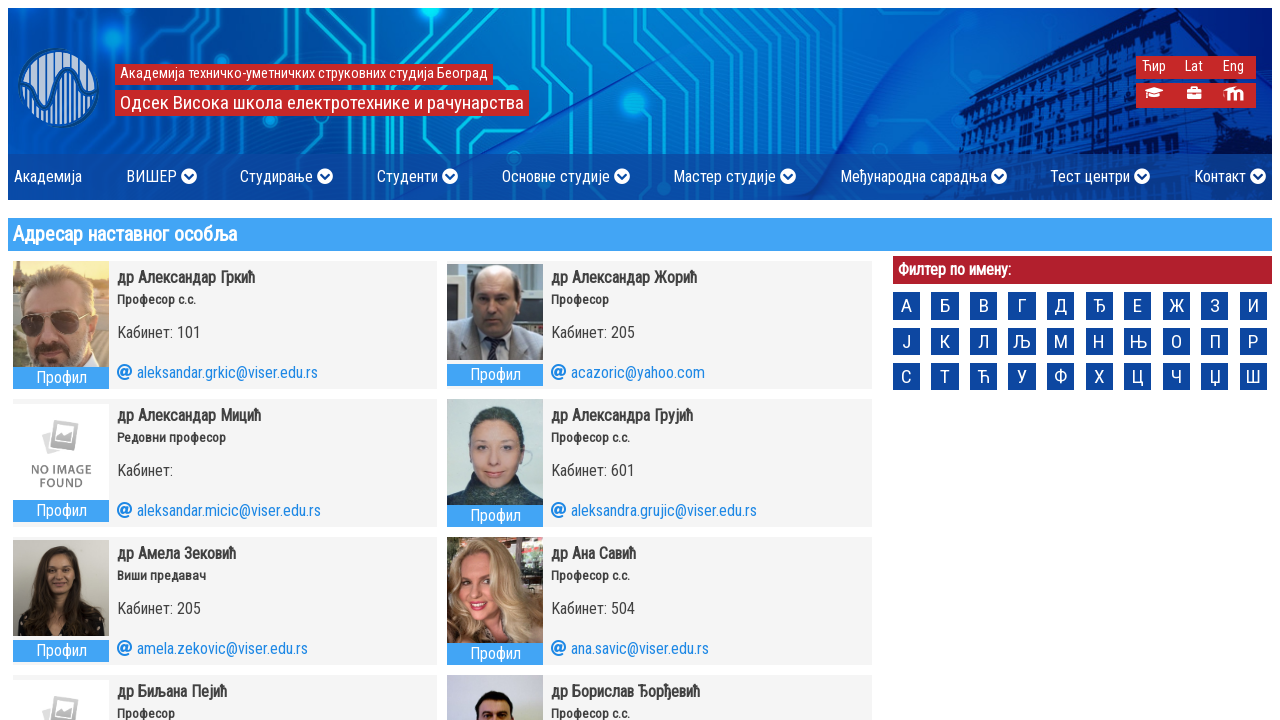

Evaluated computed color style of faculty profile button
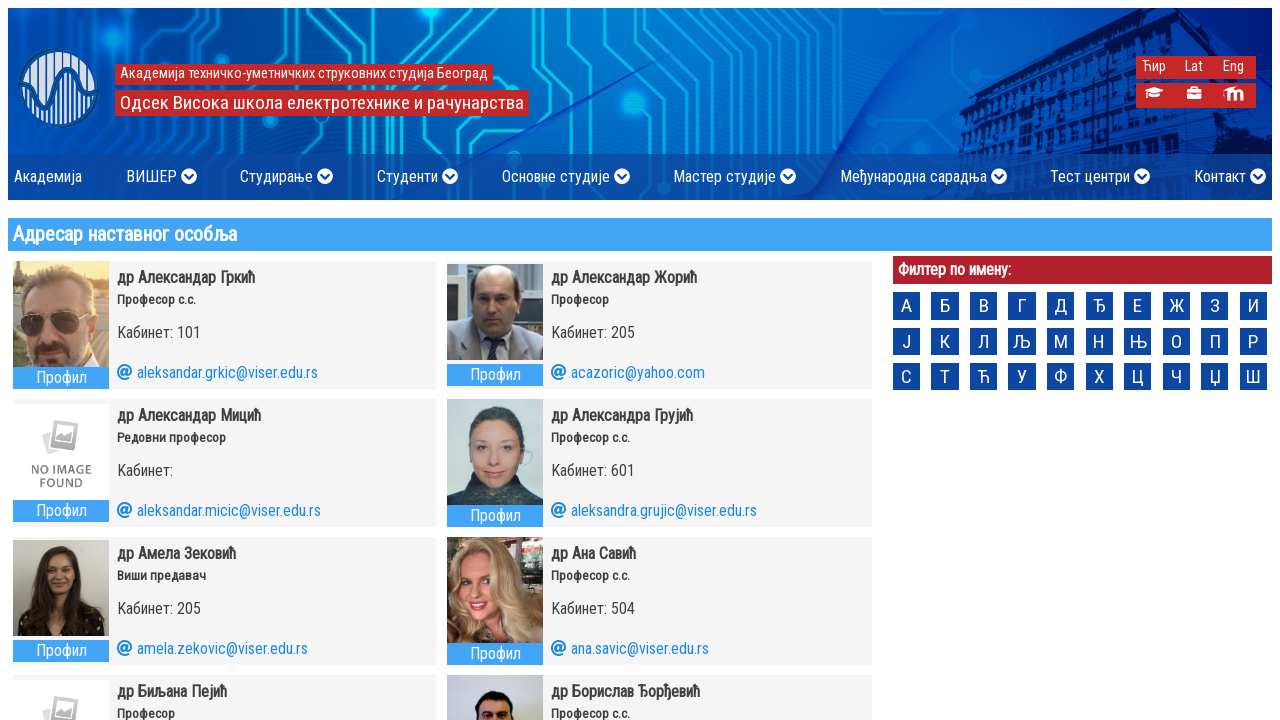

Verified faculty profile button has white text color (color: rgb(255, 255, 255))
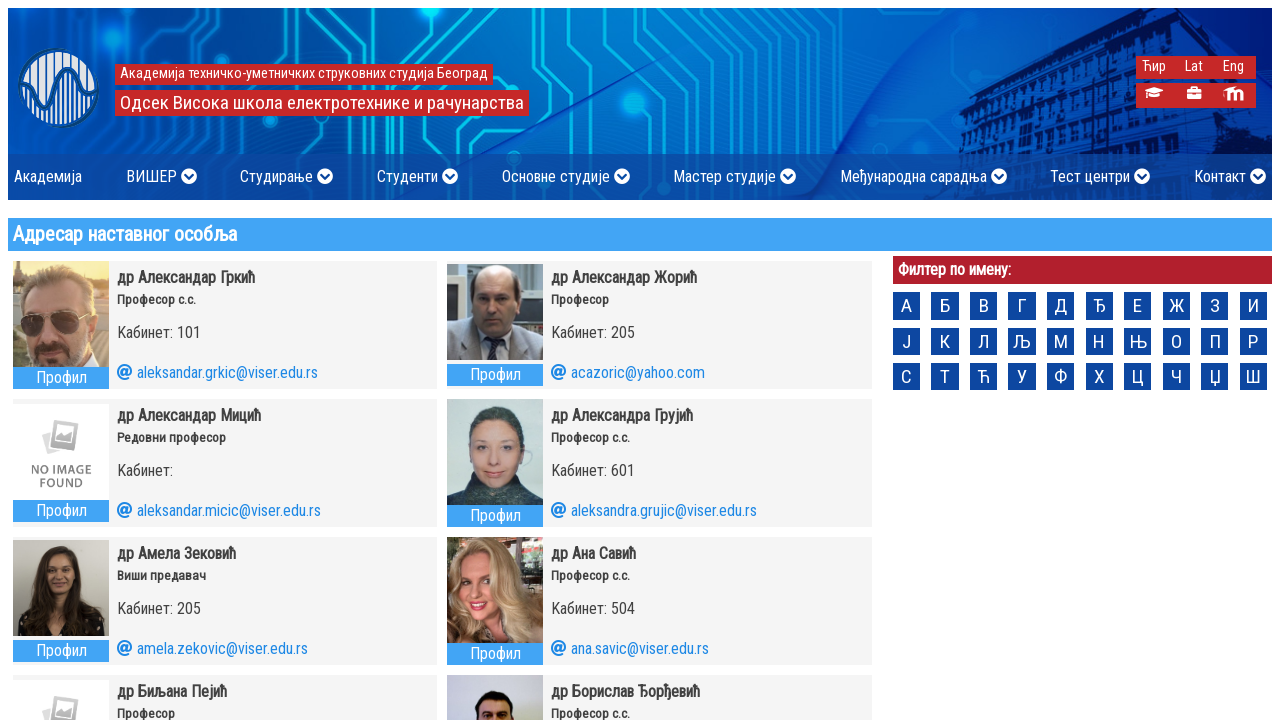

Evaluated computed color style of faculty profile button
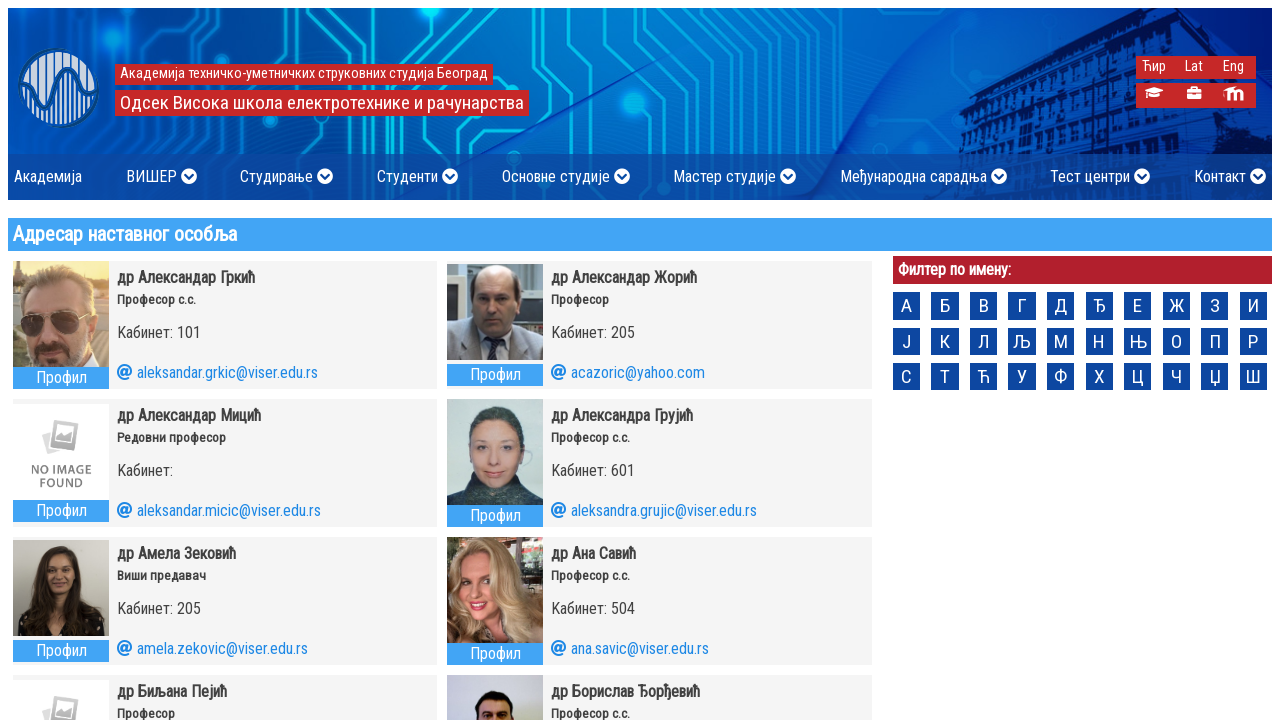

Verified faculty profile button has white text color (color: rgb(255, 255, 255))
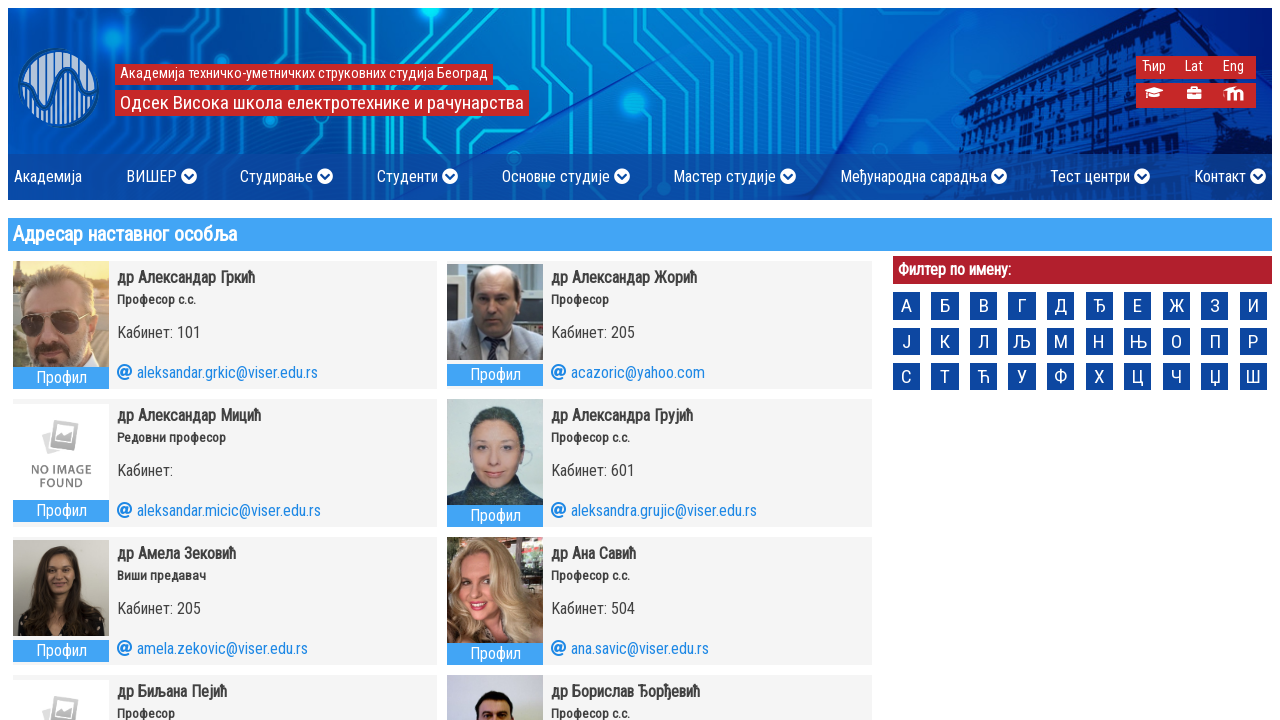

Evaluated computed color style of faculty profile button
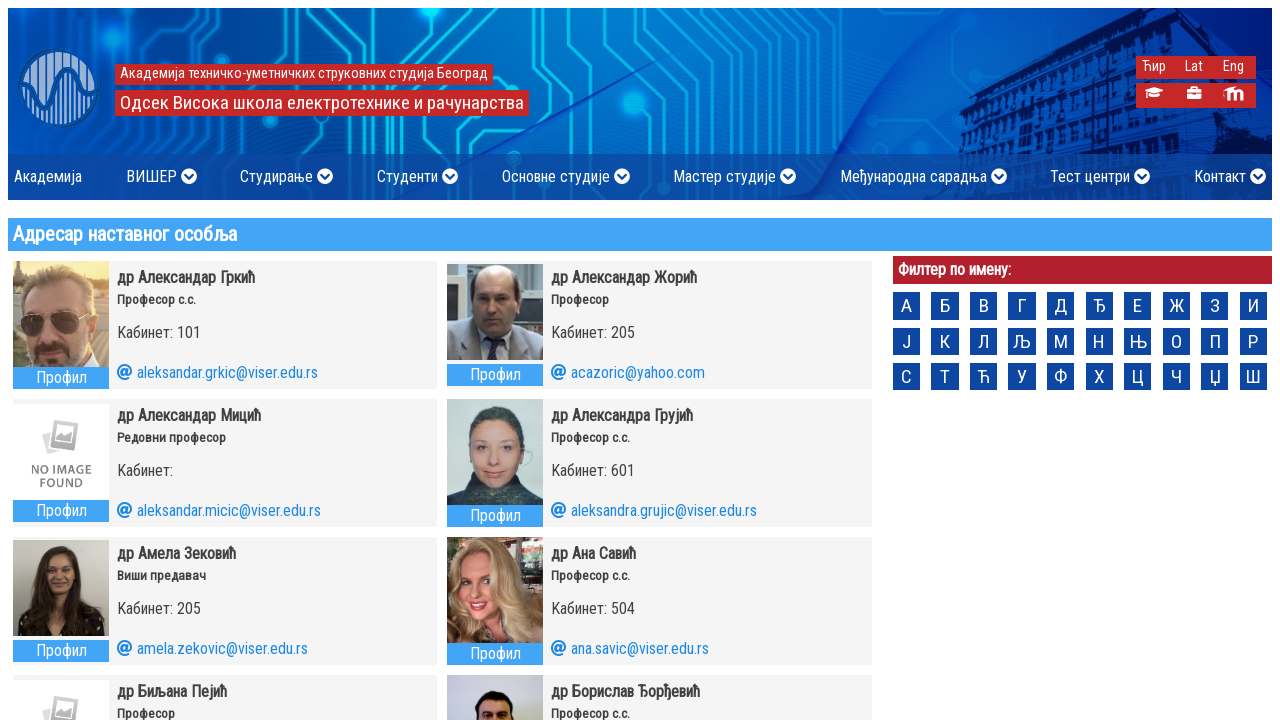

Verified faculty profile button has white text color (color: rgb(255, 255, 255))
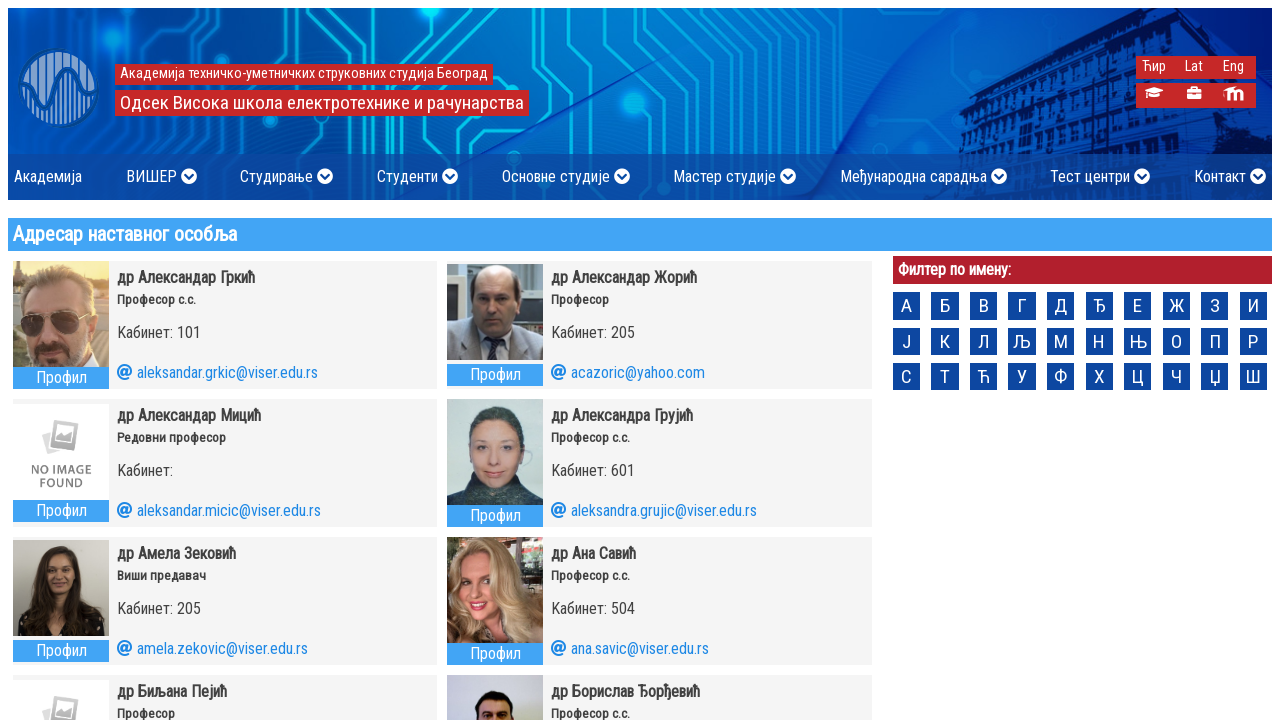

Evaluated computed color style of faculty profile button
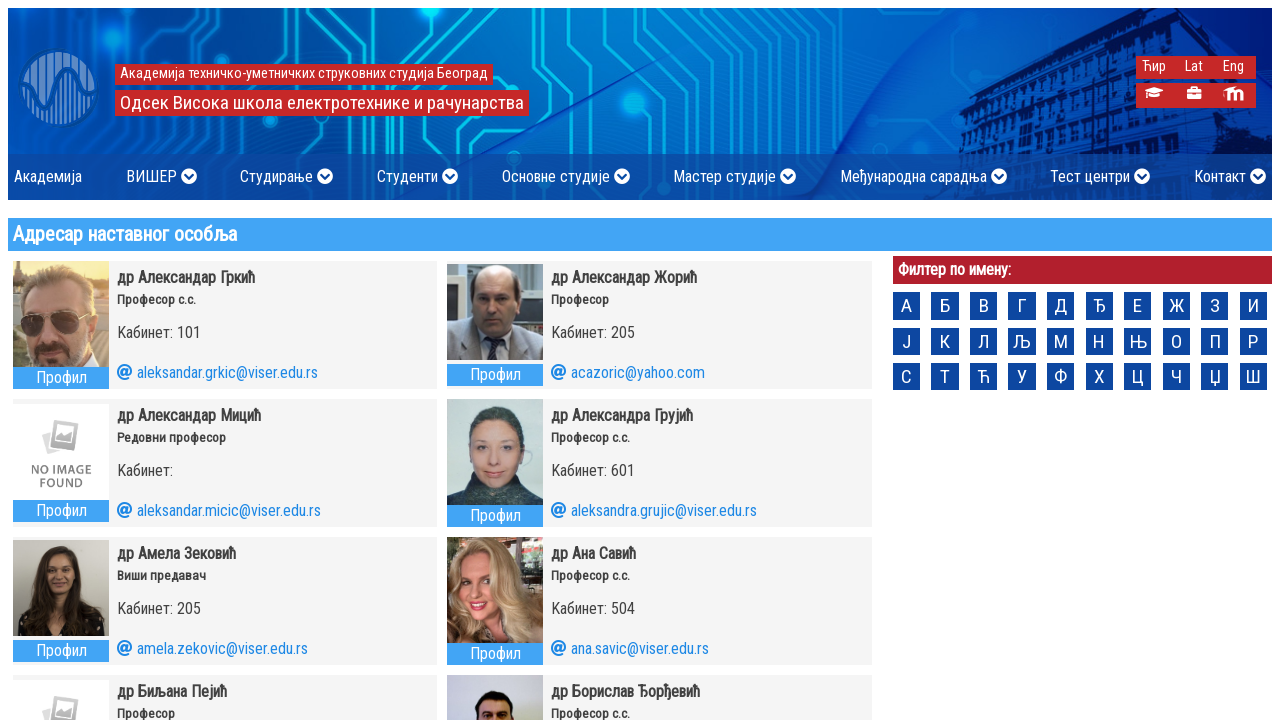

Verified faculty profile button has white text color (color: rgb(255, 255, 255))
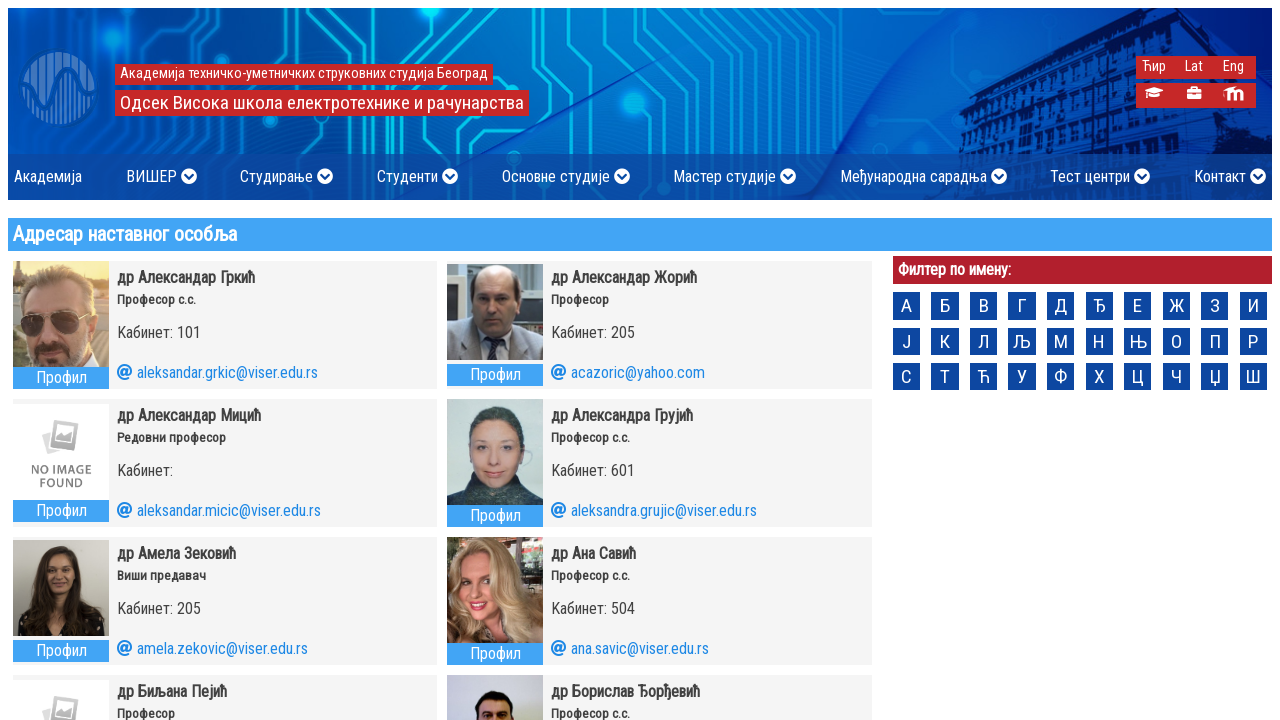

Evaluated computed color style of faculty profile button
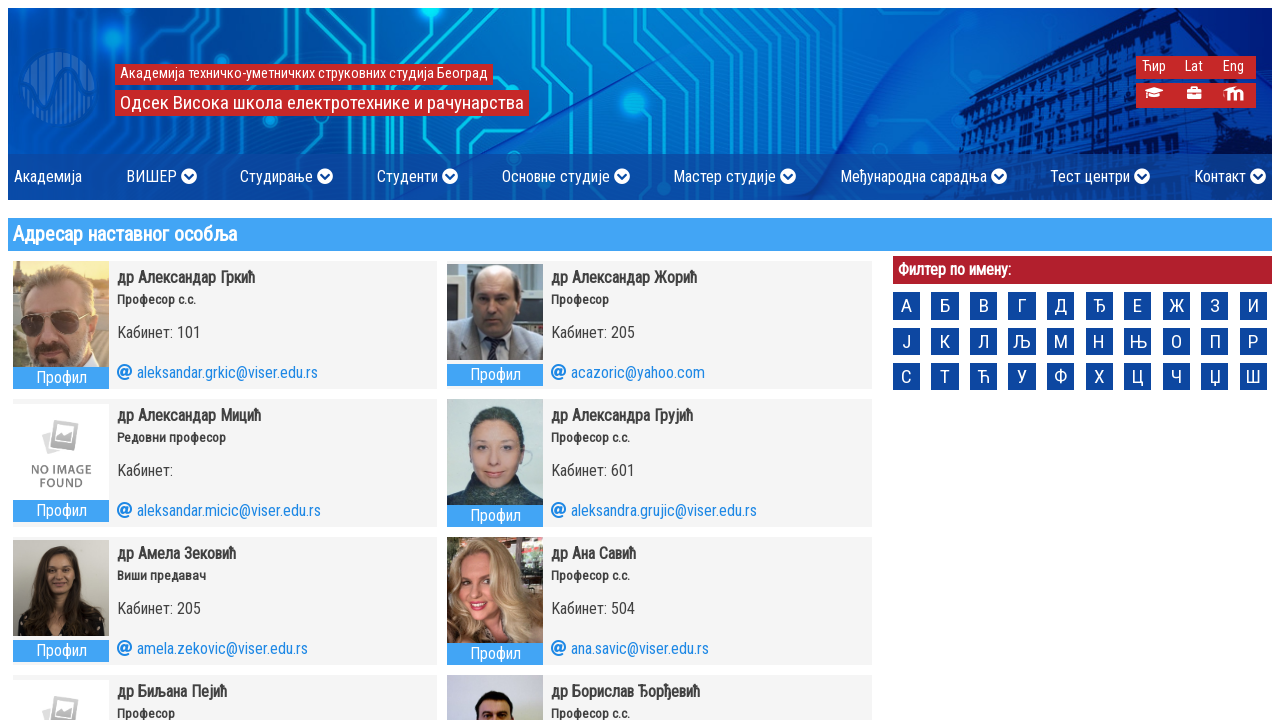

Verified faculty profile button has white text color (color: rgb(255, 255, 255))
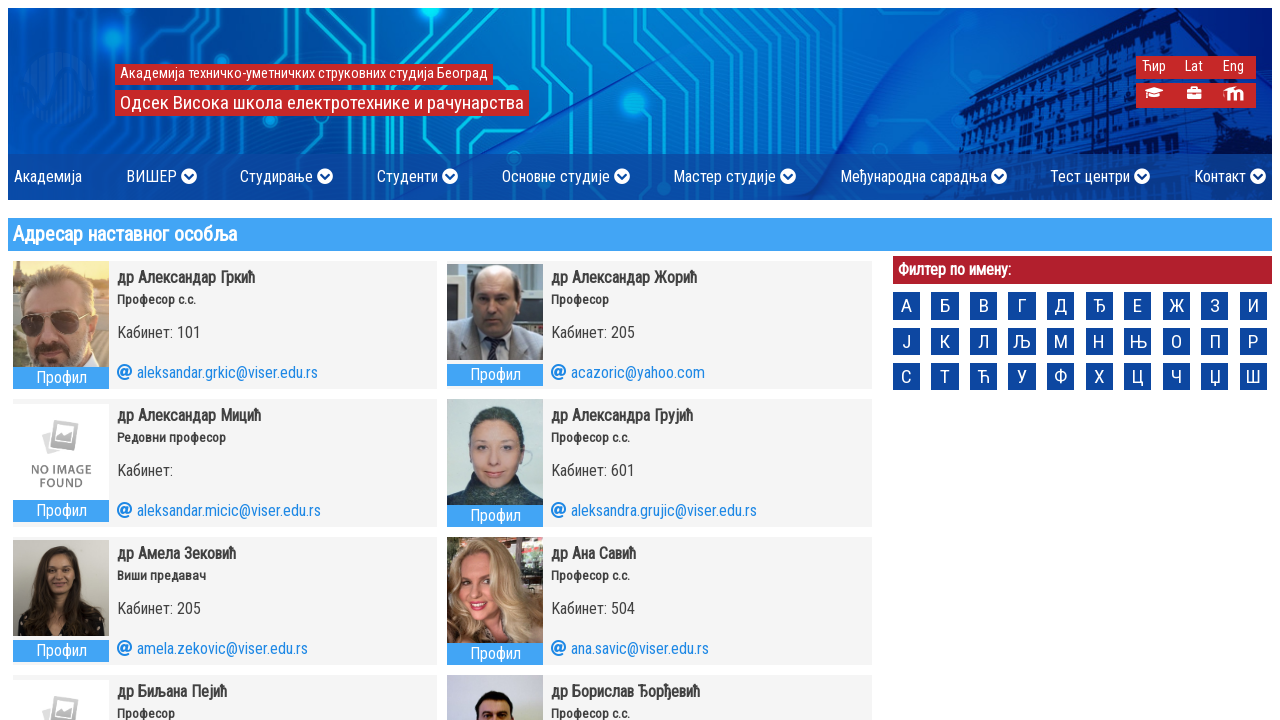

Evaluated computed color style of faculty profile button
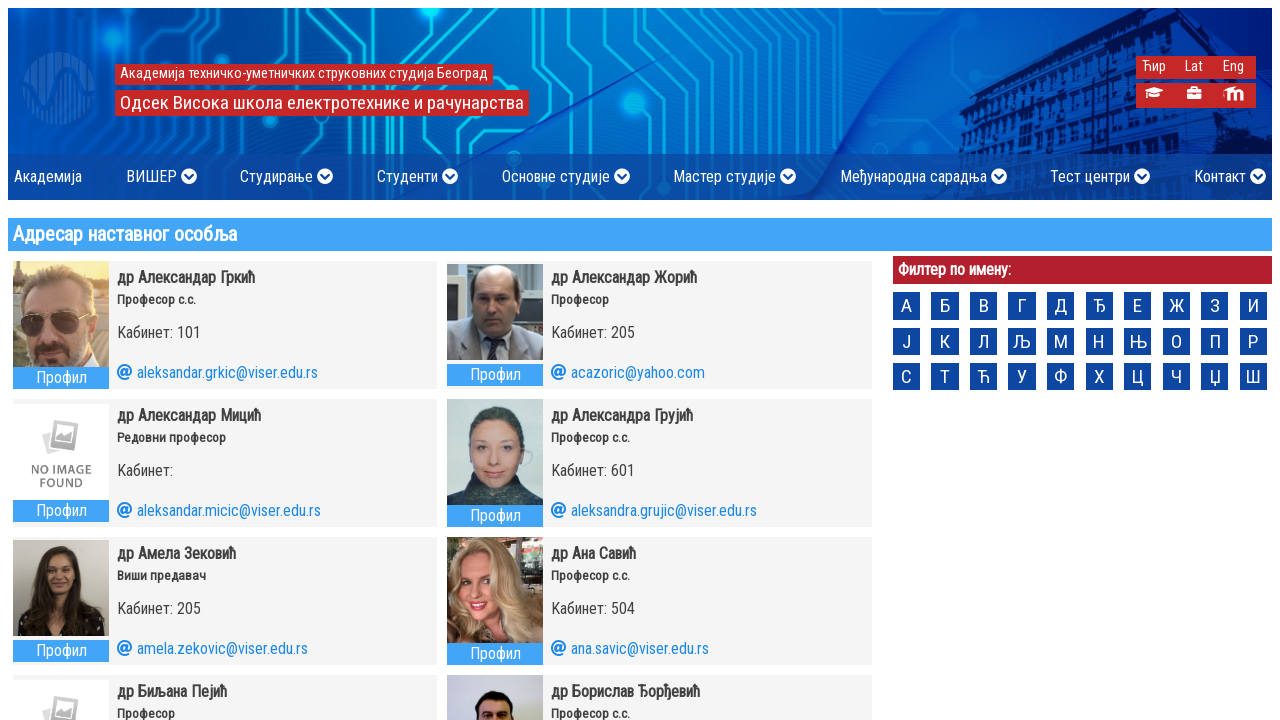

Verified faculty profile button has white text color (color: rgb(255, 255, 255))
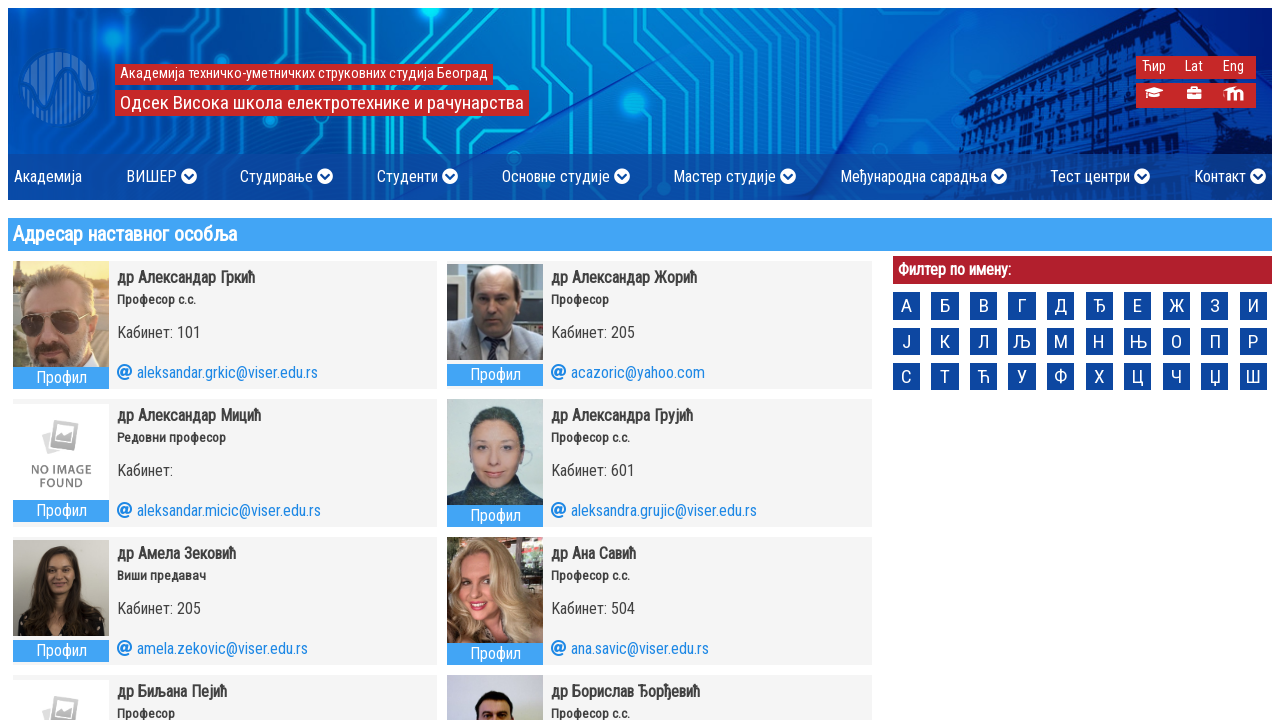

Evaluated computed color style of faculty profile button
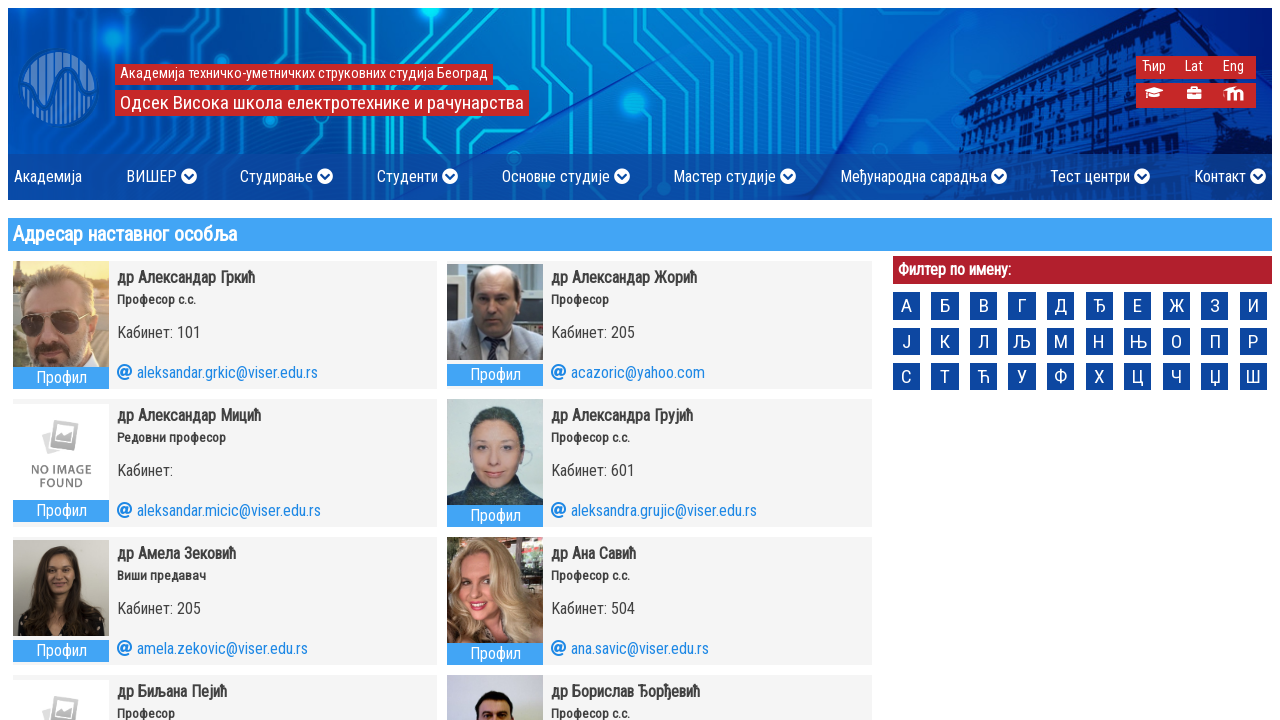

Verified faculty profile button has white text color (color: rgb(255, 255, 255))
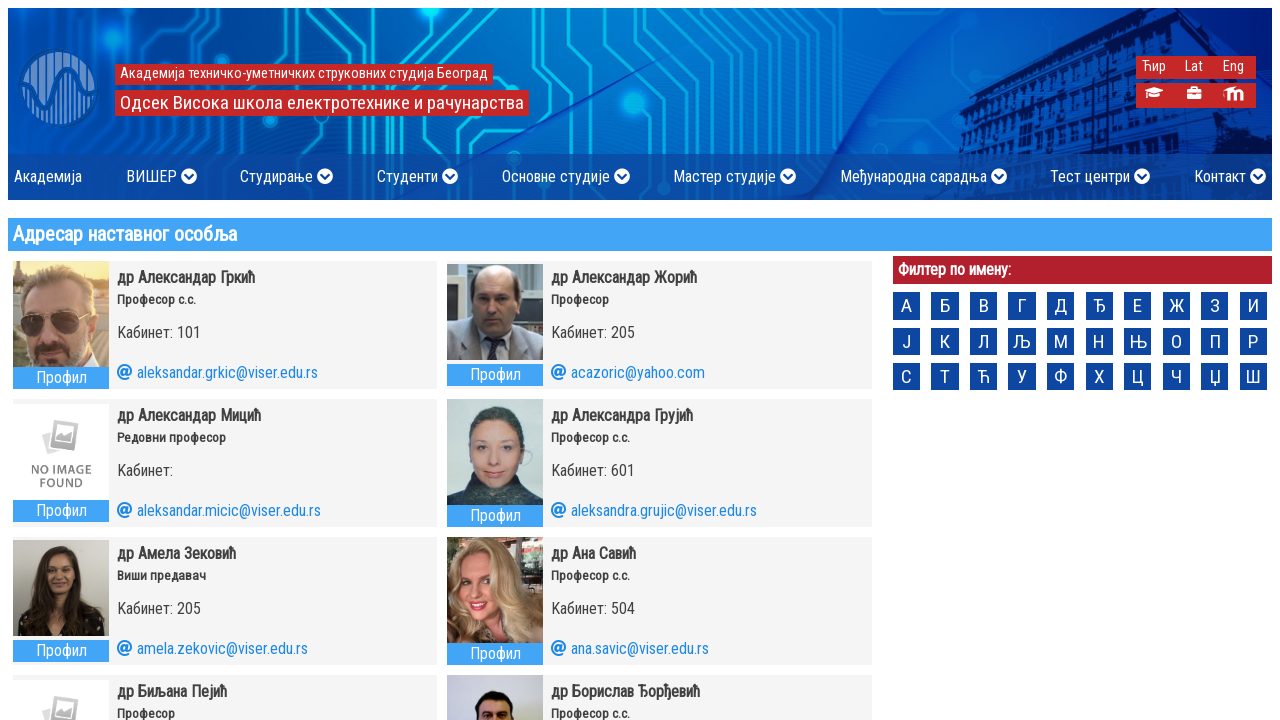

Evaluated computed color style of faculty profile button
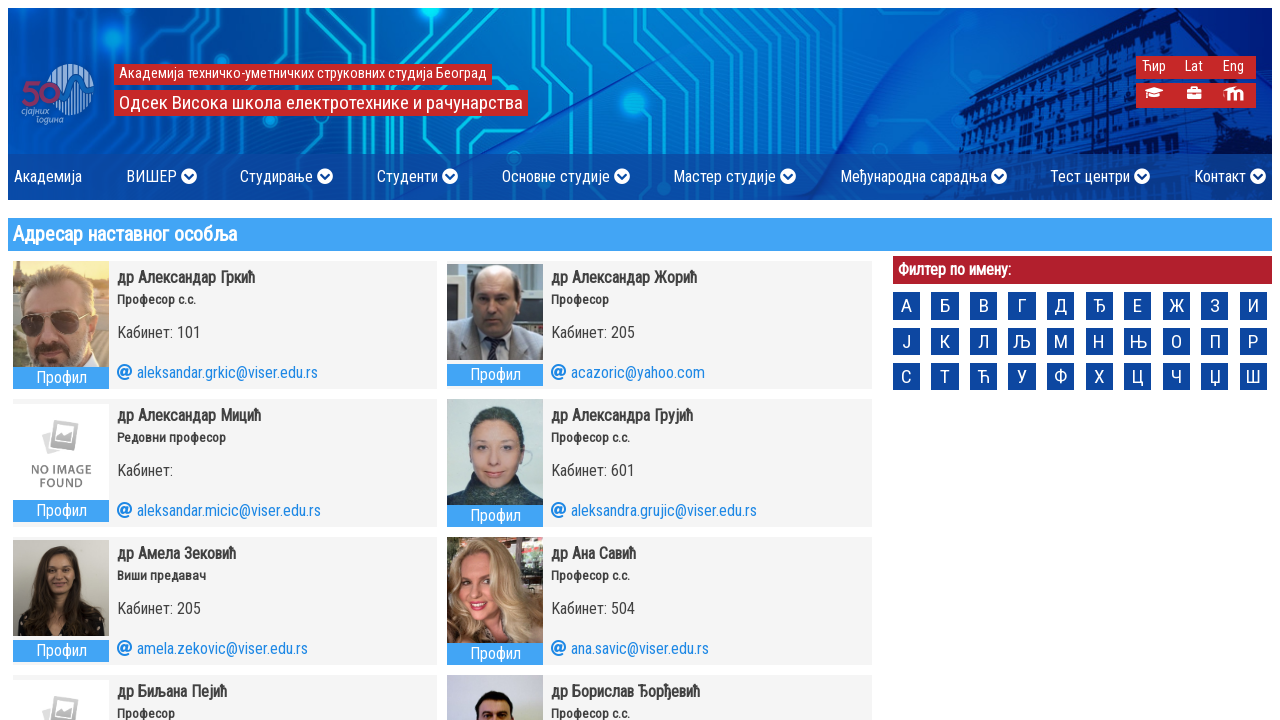

Verified faculty profile button has white text color (color: rgb(255, 255, 255))
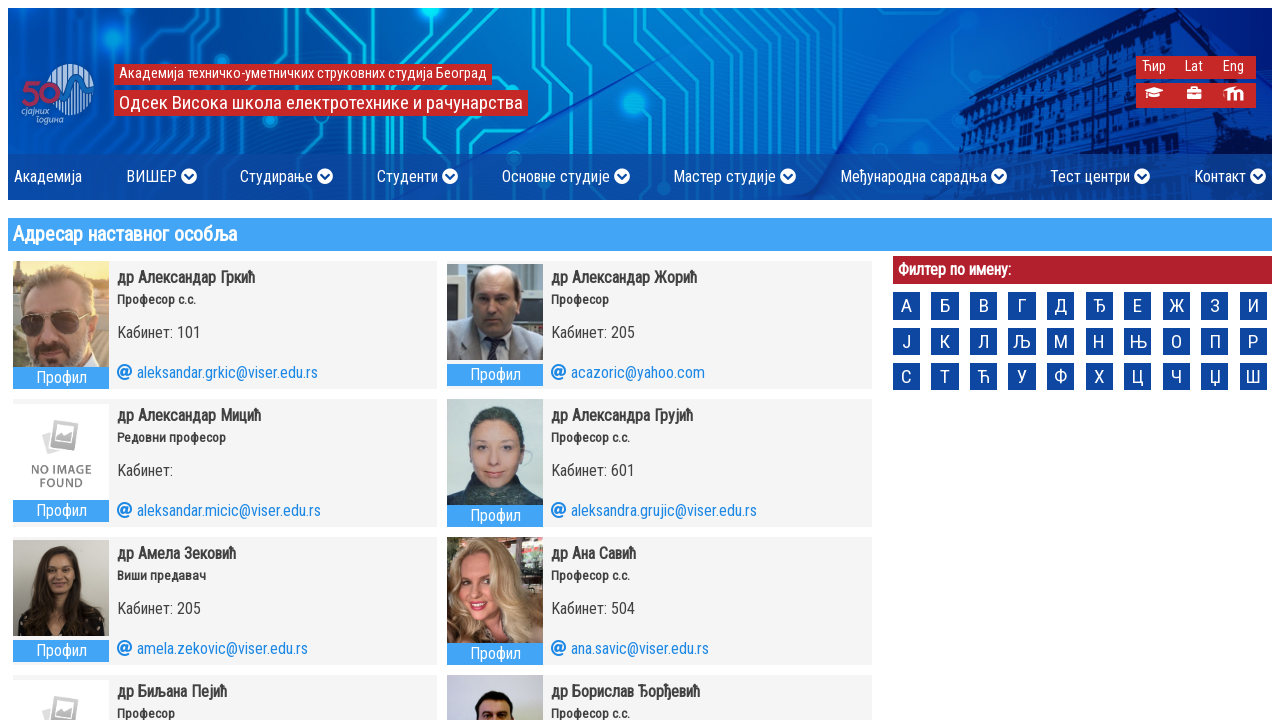

Evaluated computed color style of faculty profile button
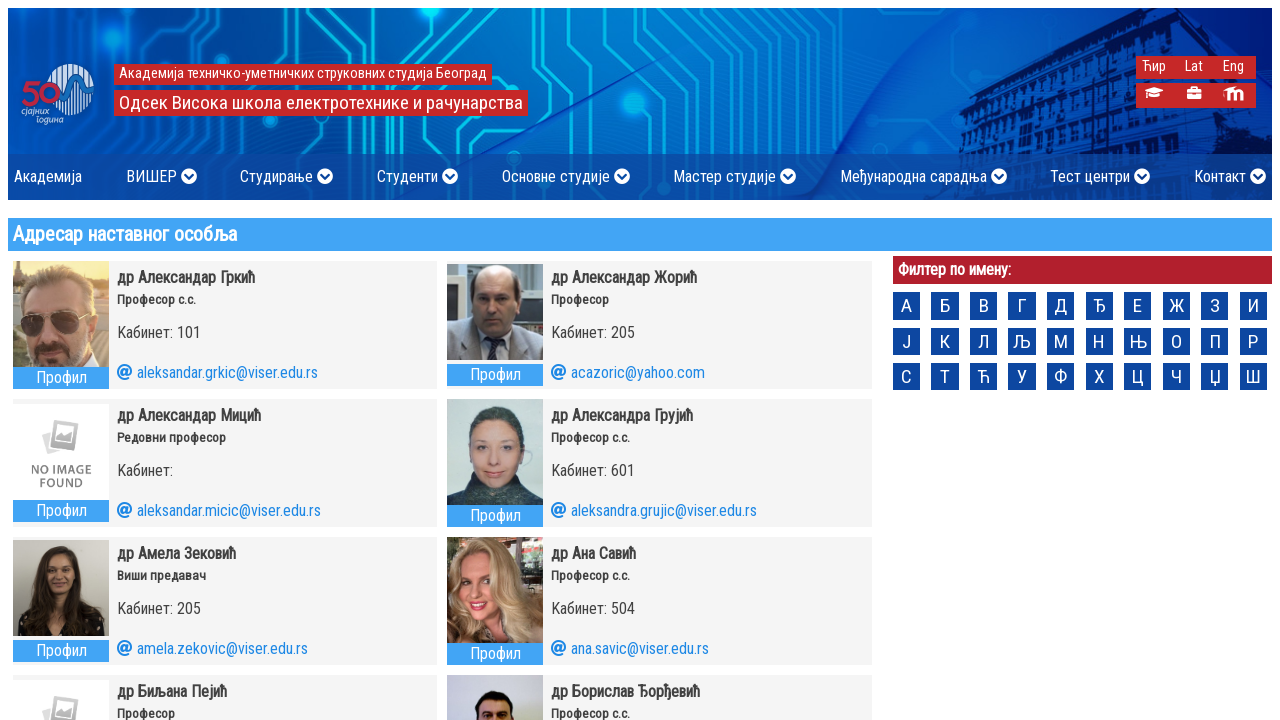

Verified faculty profile button has white text color (color: rgb(255, 255, 255))
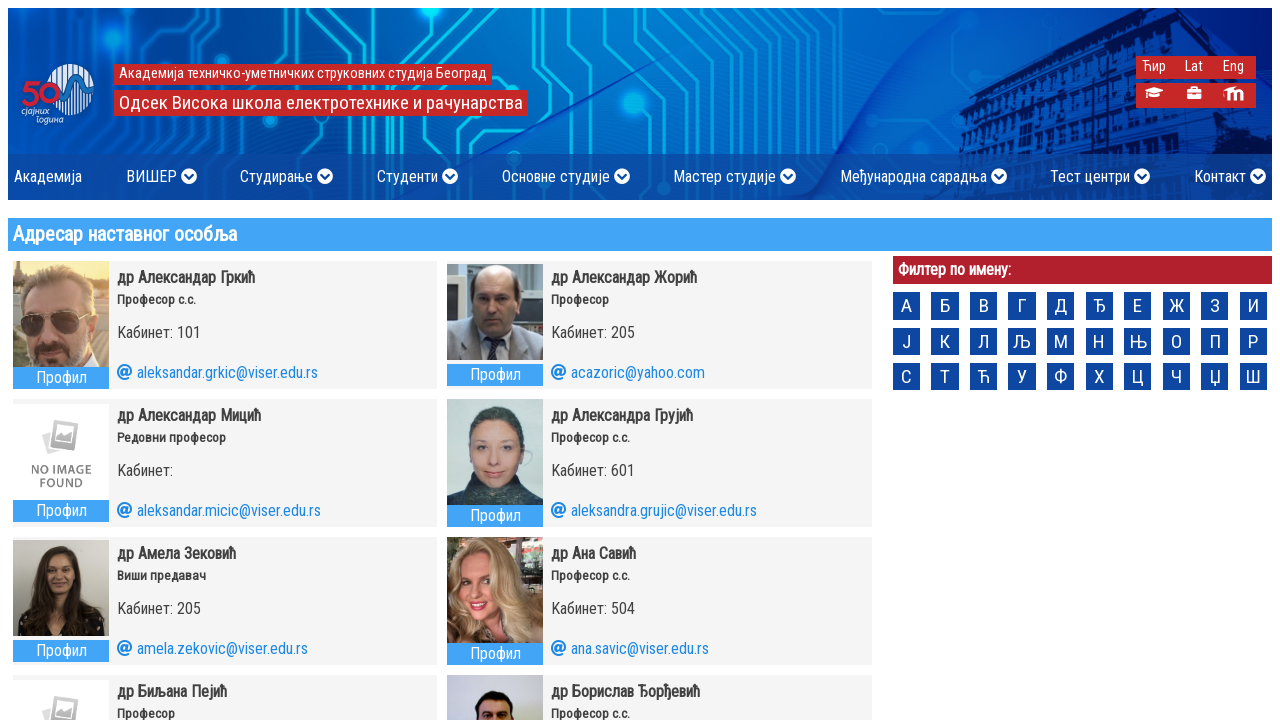

Evaluated computed color style of faculty profile button
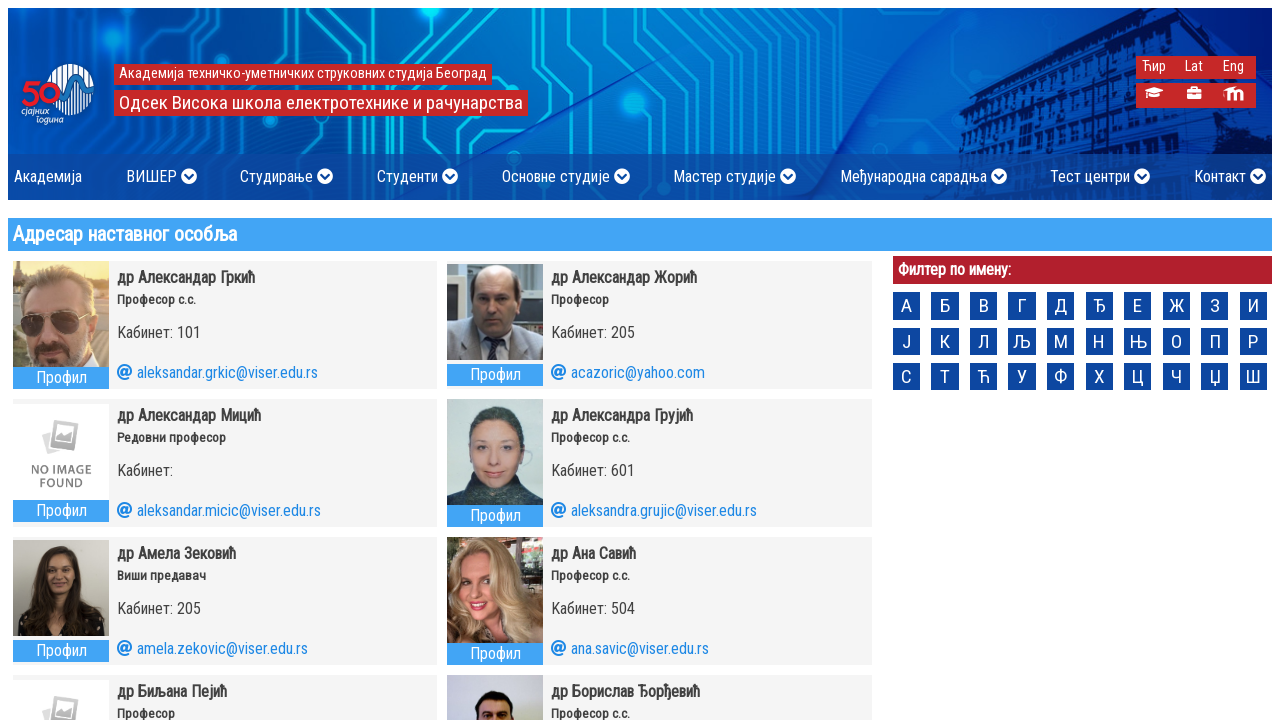

Verified faculty profile button has white text color (color: rgb(255, 255, 255))
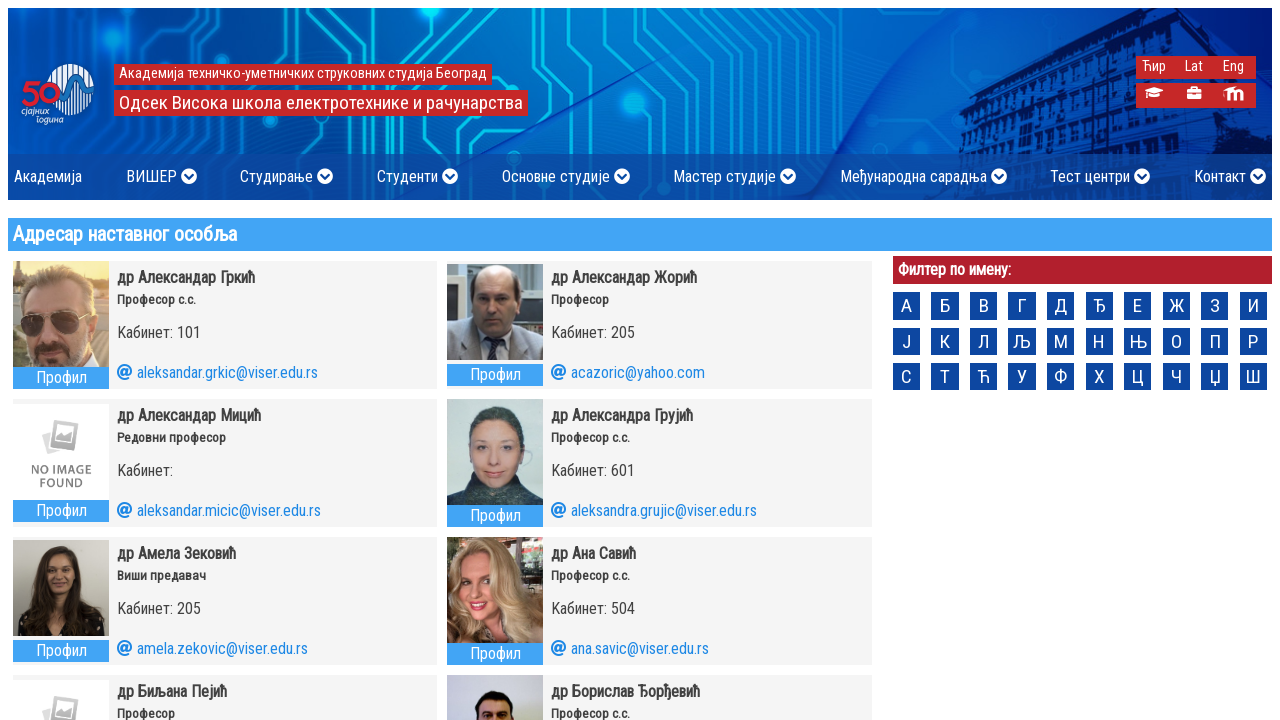

Evaluated computed color style of faculty profile button
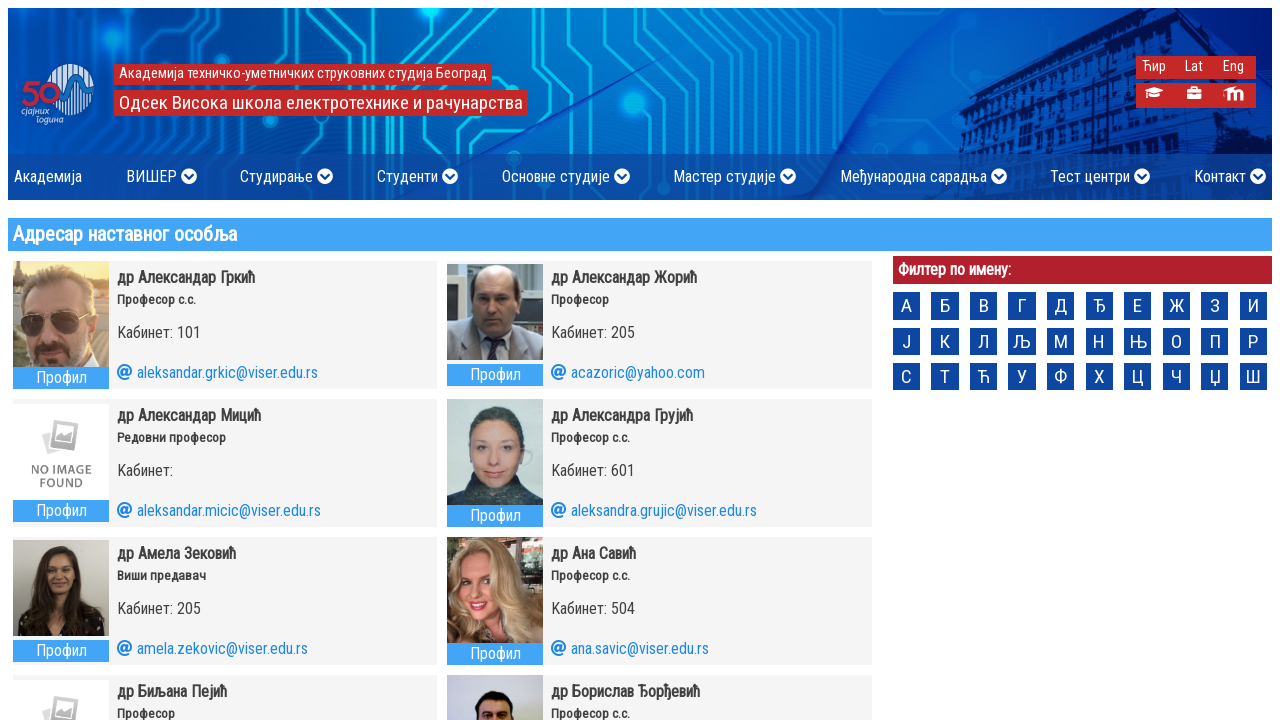

Verified faculty profile button has white text color (color: rgb(255, 255, 255))
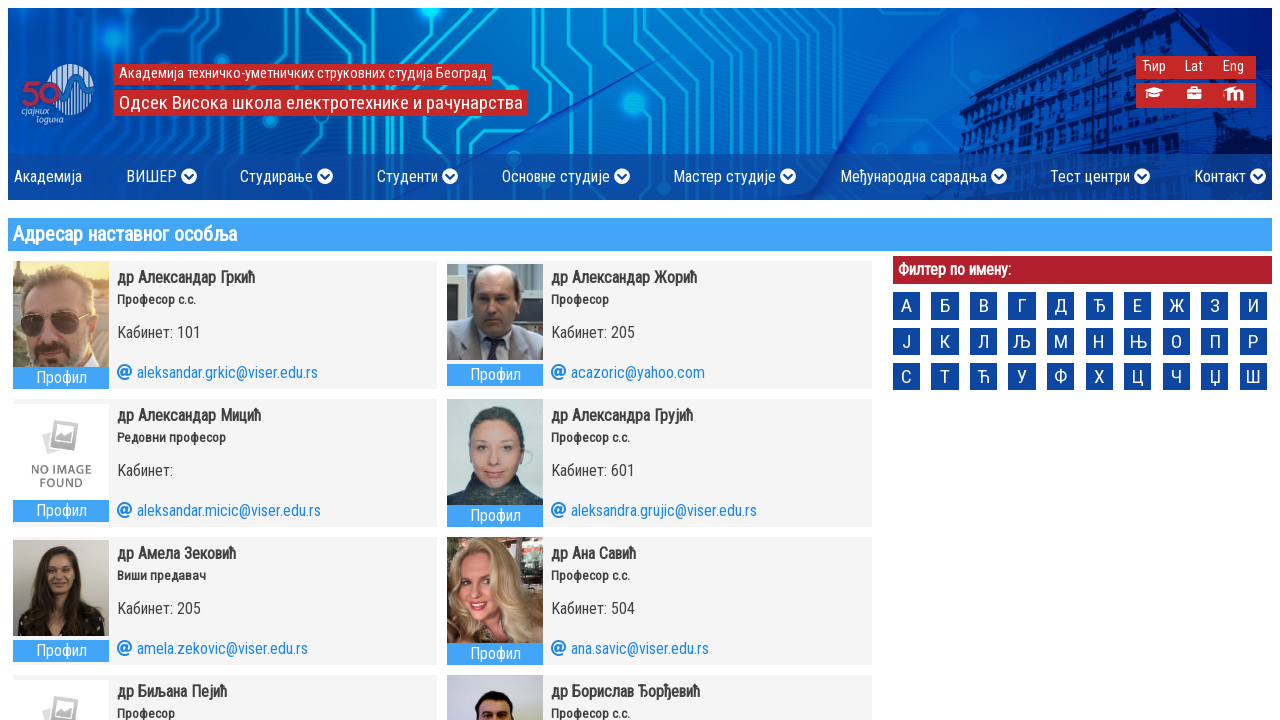

Evaluated computed color style of faculty profile button
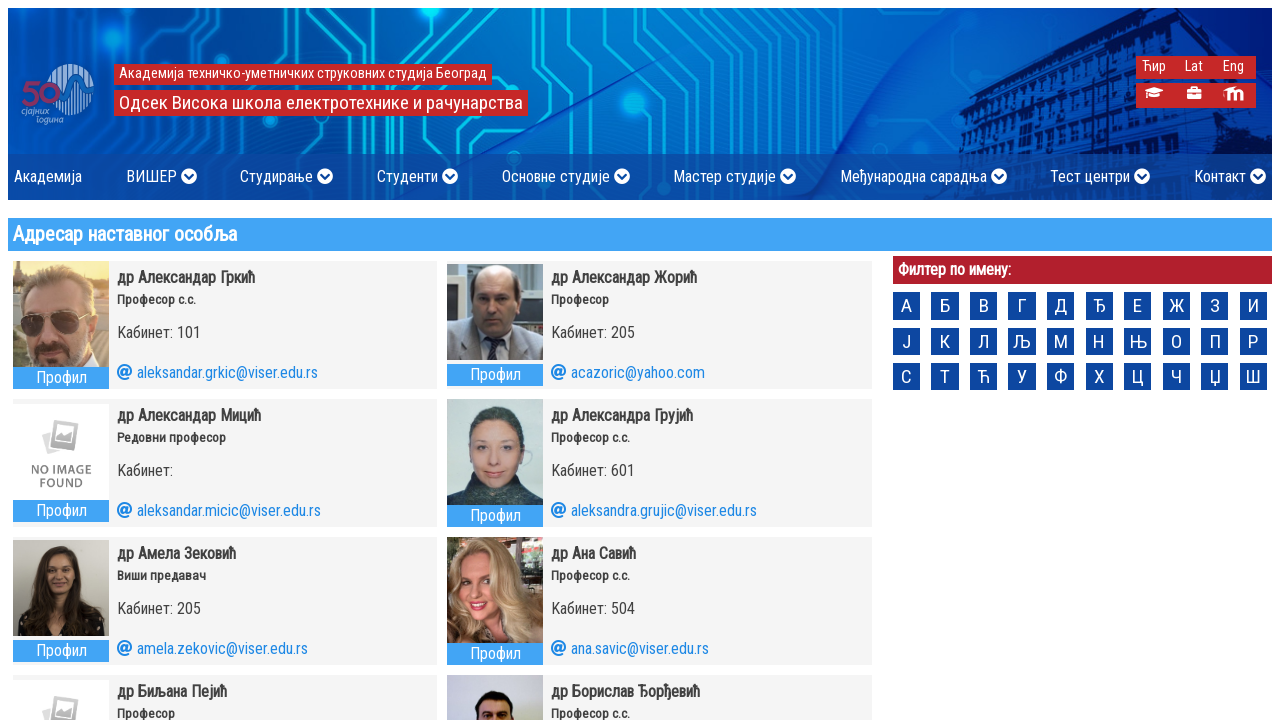

Verified faculty profile button has white text color (color: rgb(255, 255, 255))
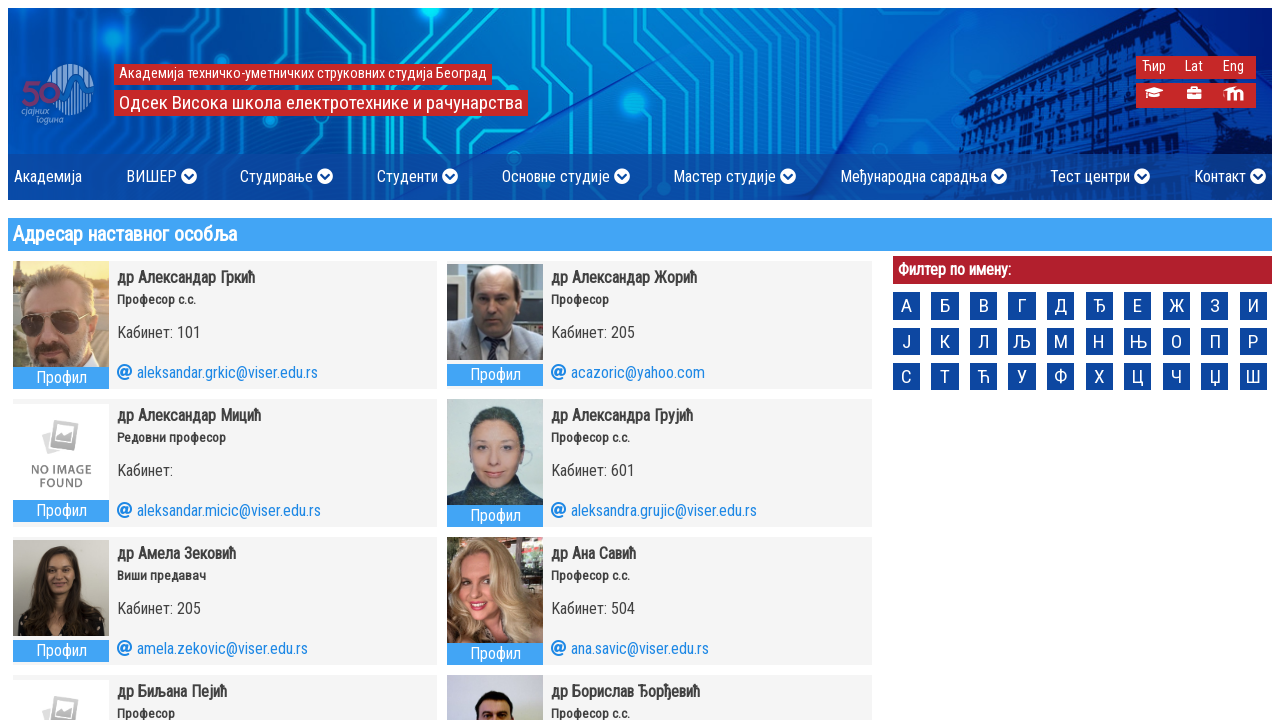

Evaluated computed color style of faculty profile button
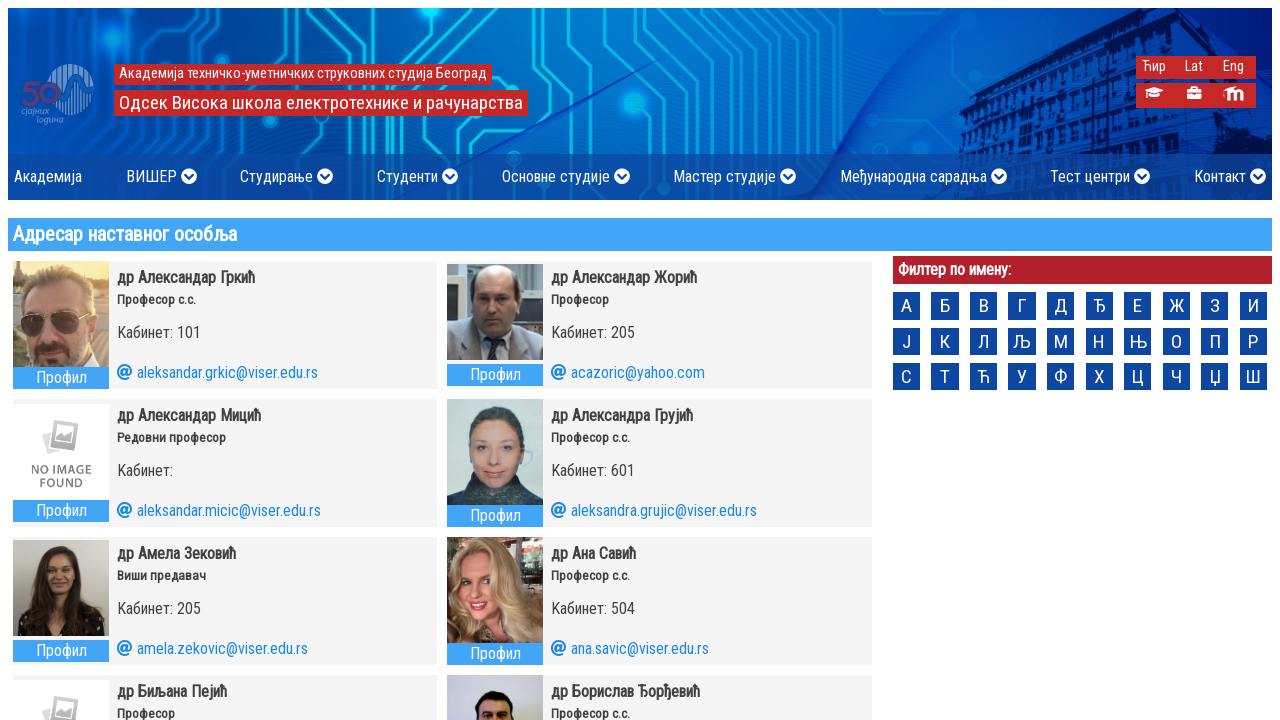

Verified faculty profile button has white text color (color: rgb(255, 255, 255))
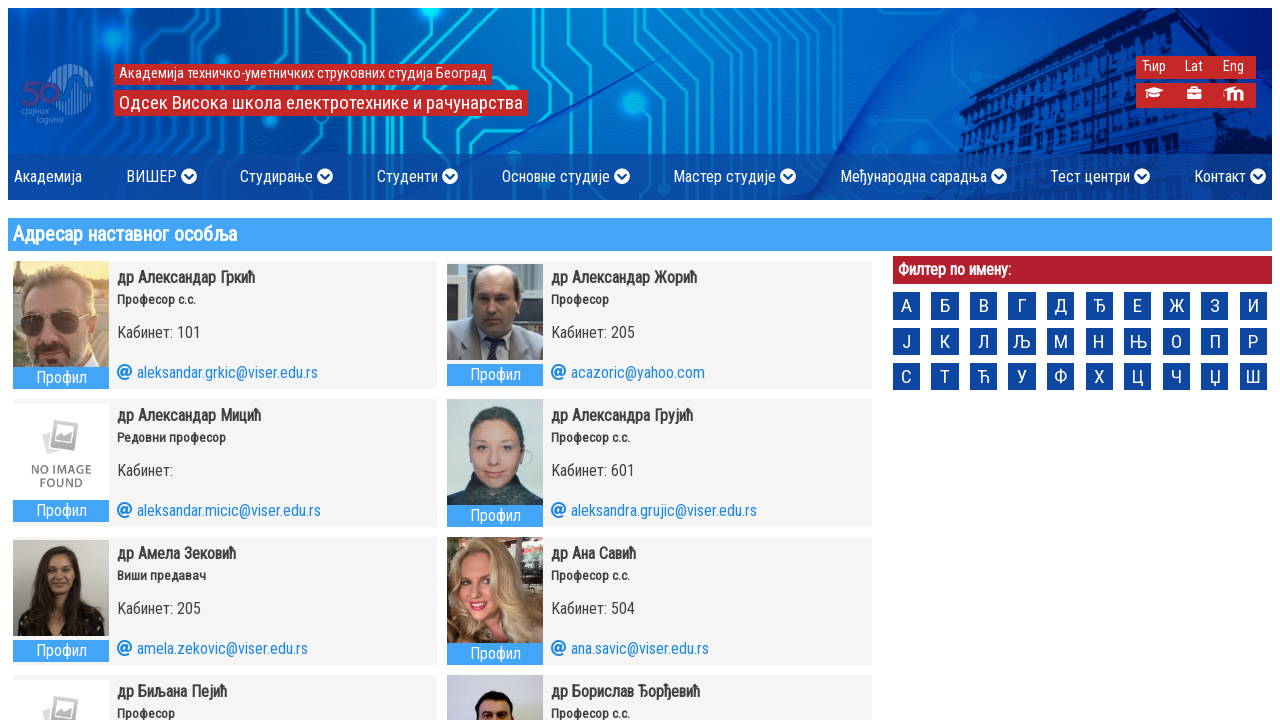

Evaluated computed color style of faculty profile button
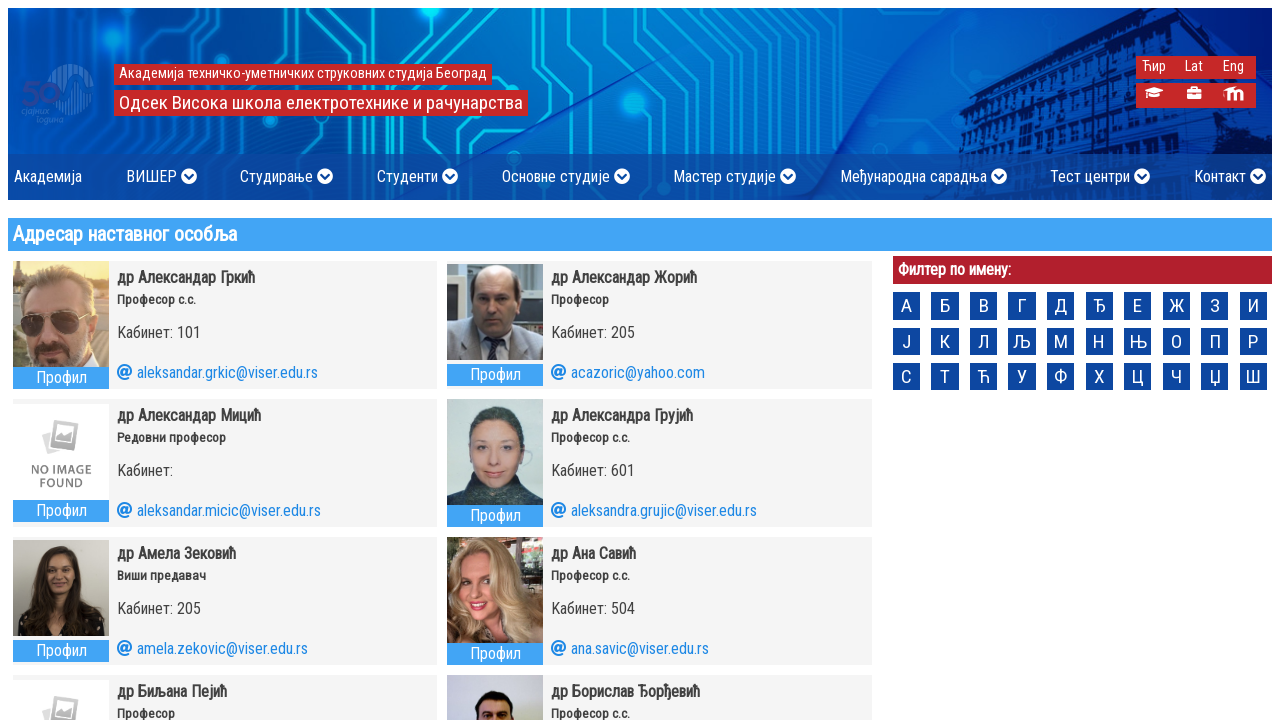

Verified faculty profile button has white text color (color: rgb(255, 255, 255))
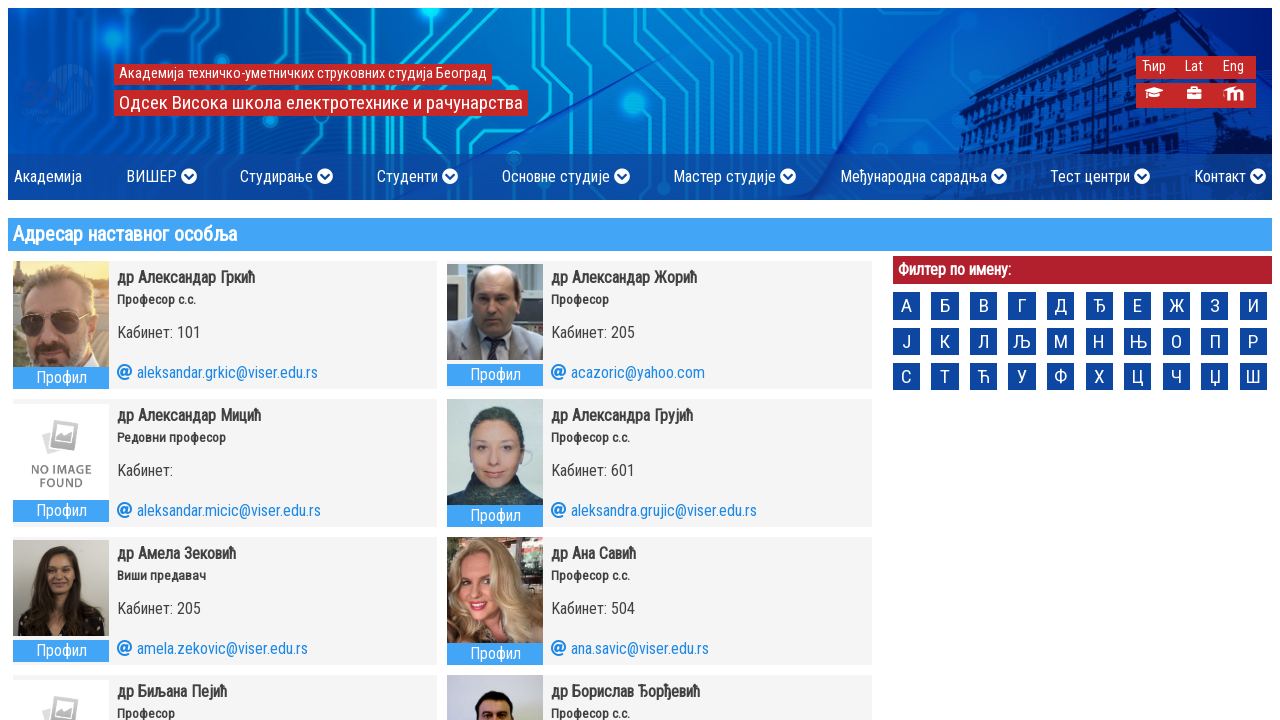

Evaluated computed color style of faculty profile button
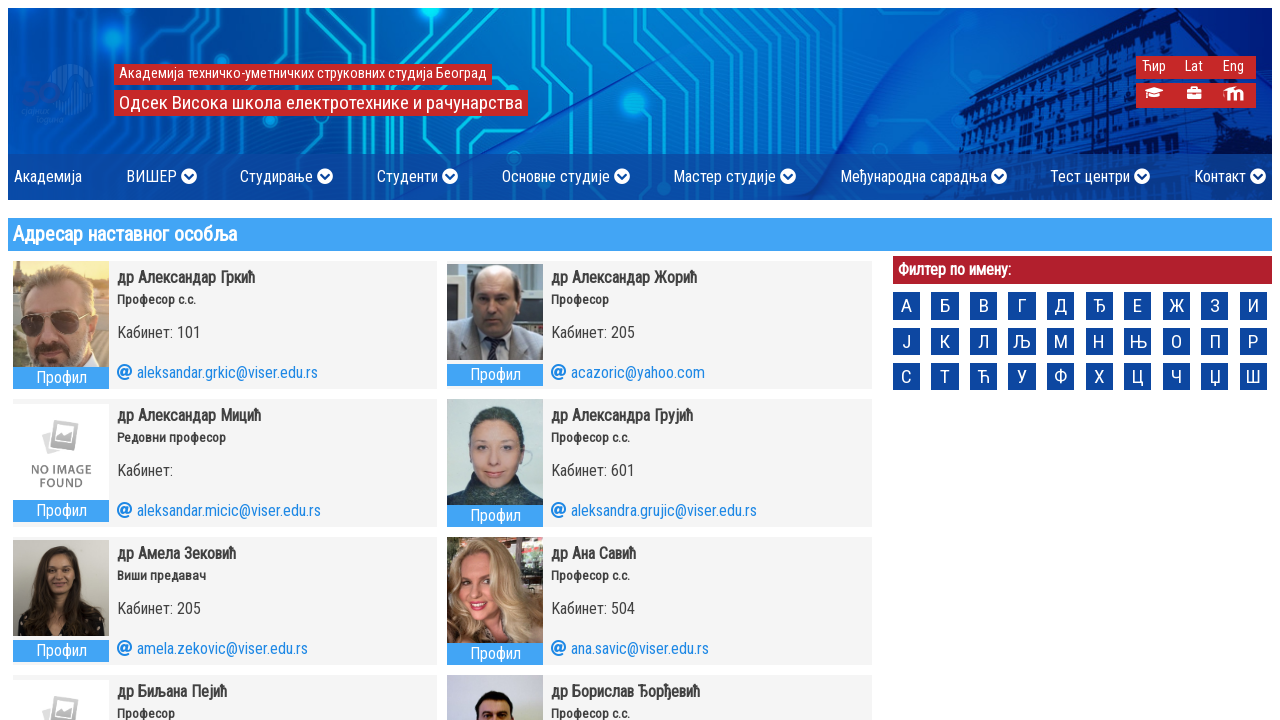

Verified faculty profile button has white text color (color: rgb(255, 255, 255))
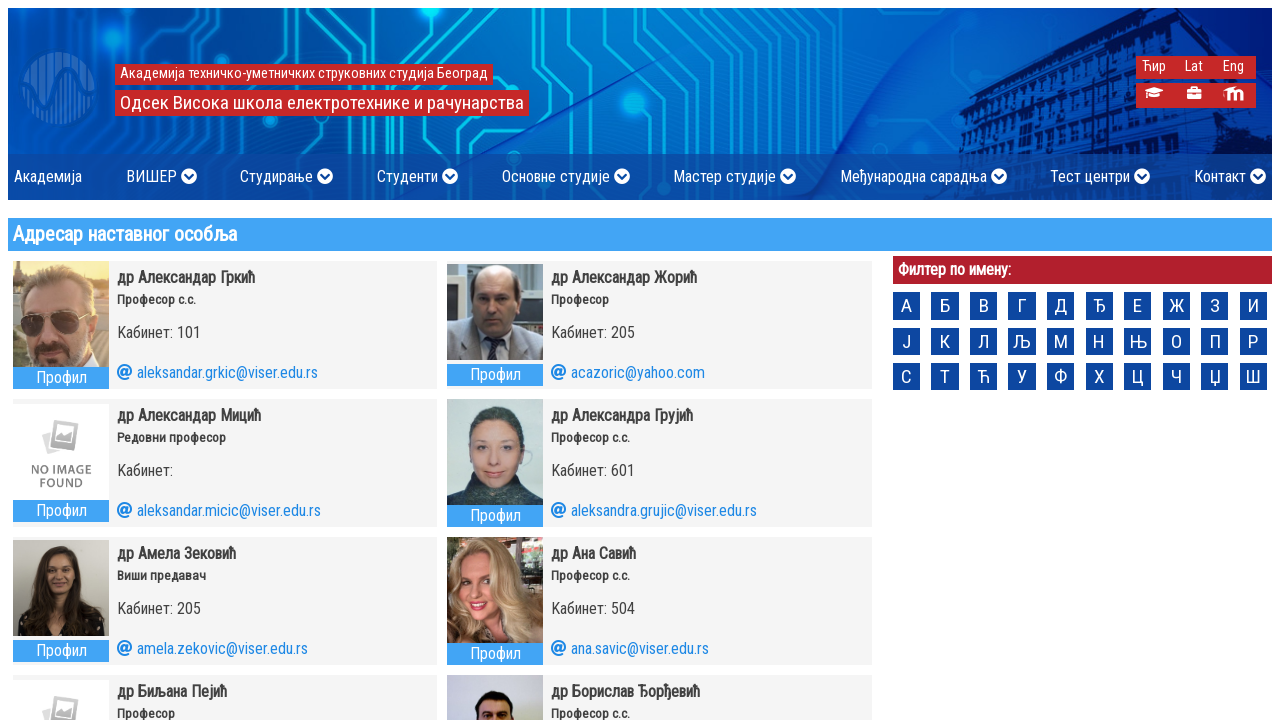

Evaluated computed color style of faculty profile button
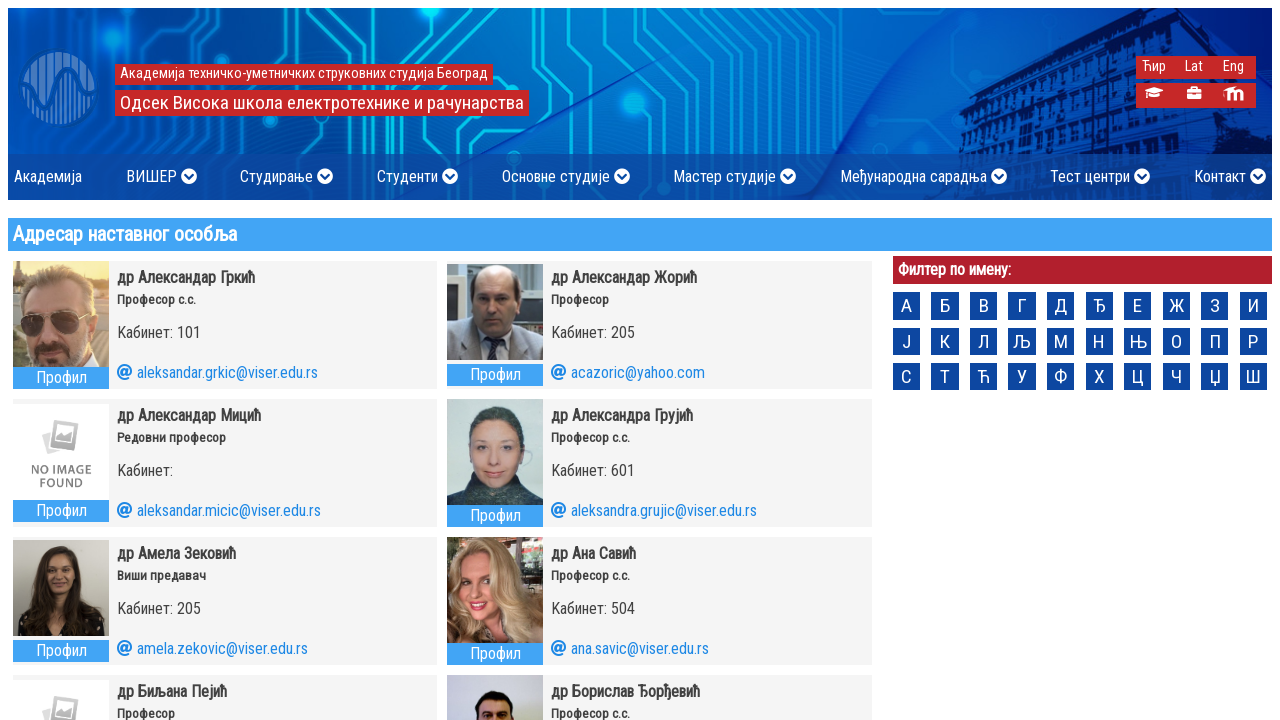

Verified faculty profile button has white text color (color: rgb(255, 255, 255))
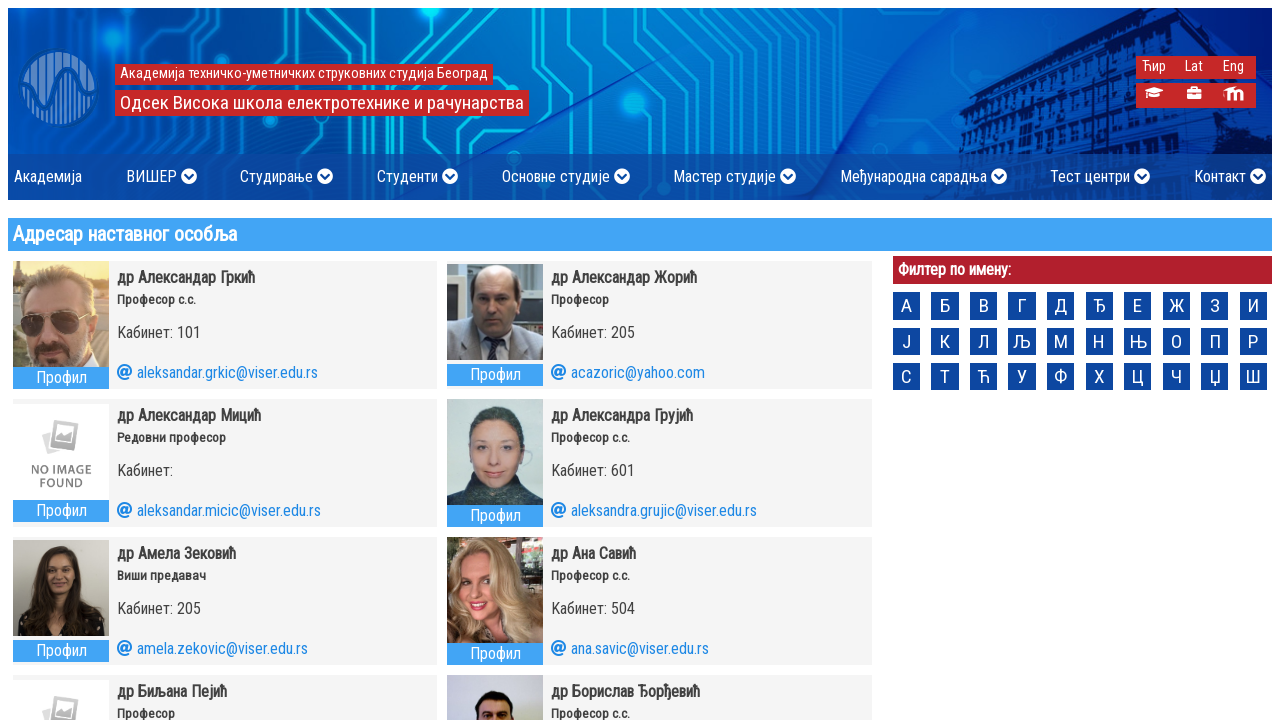

Evaluated computed color style of faculty profile button
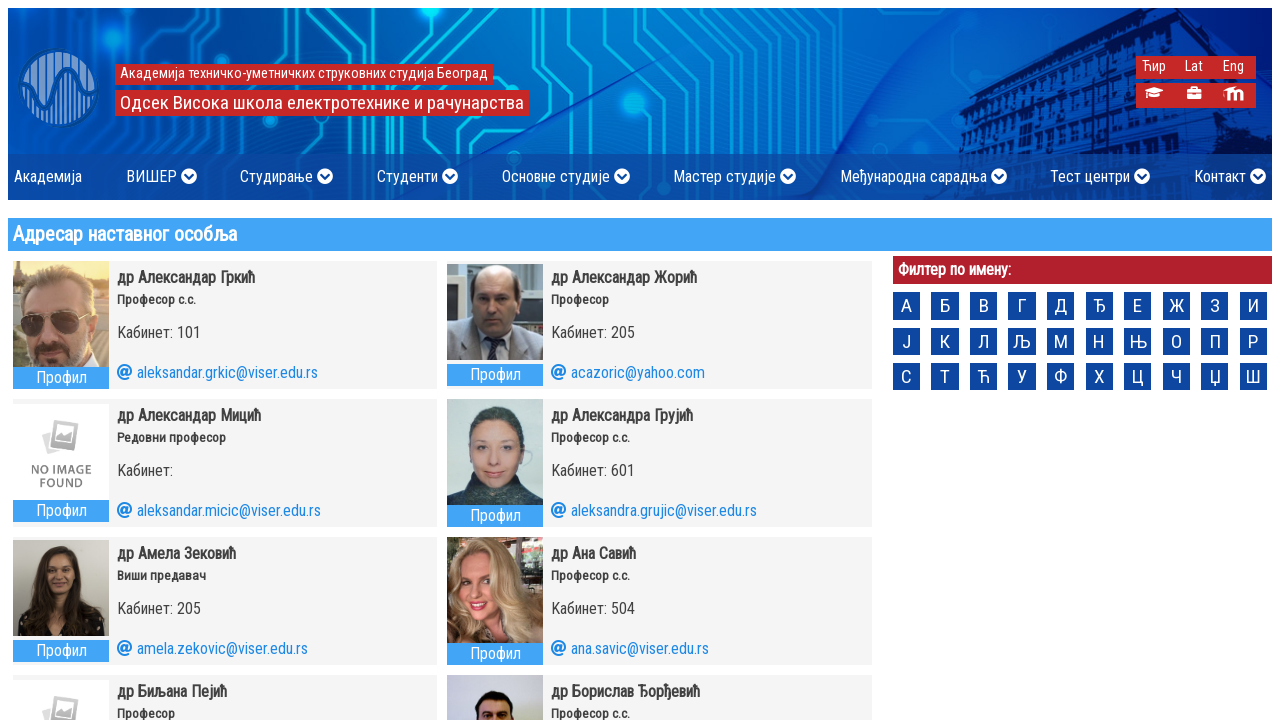

Verified faculty profile button has white text color (color: rgb(255, 255, 255))
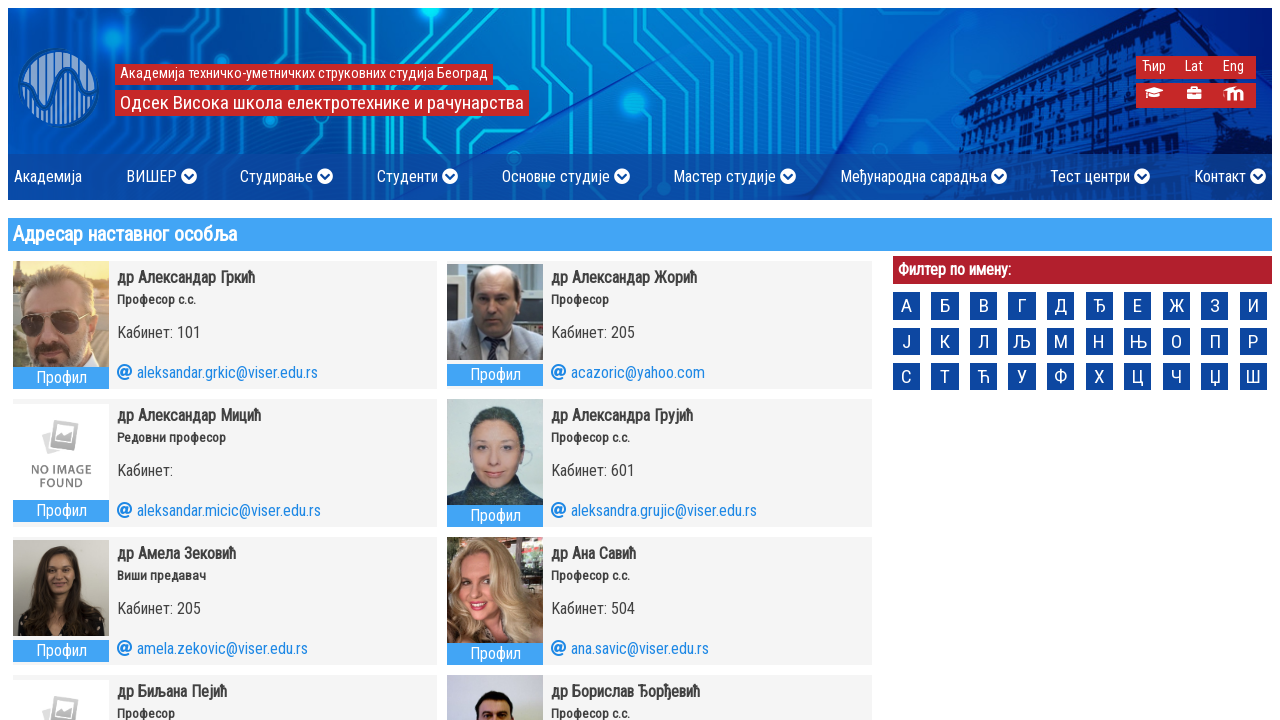

Evaluated computed color style of faculty profile button
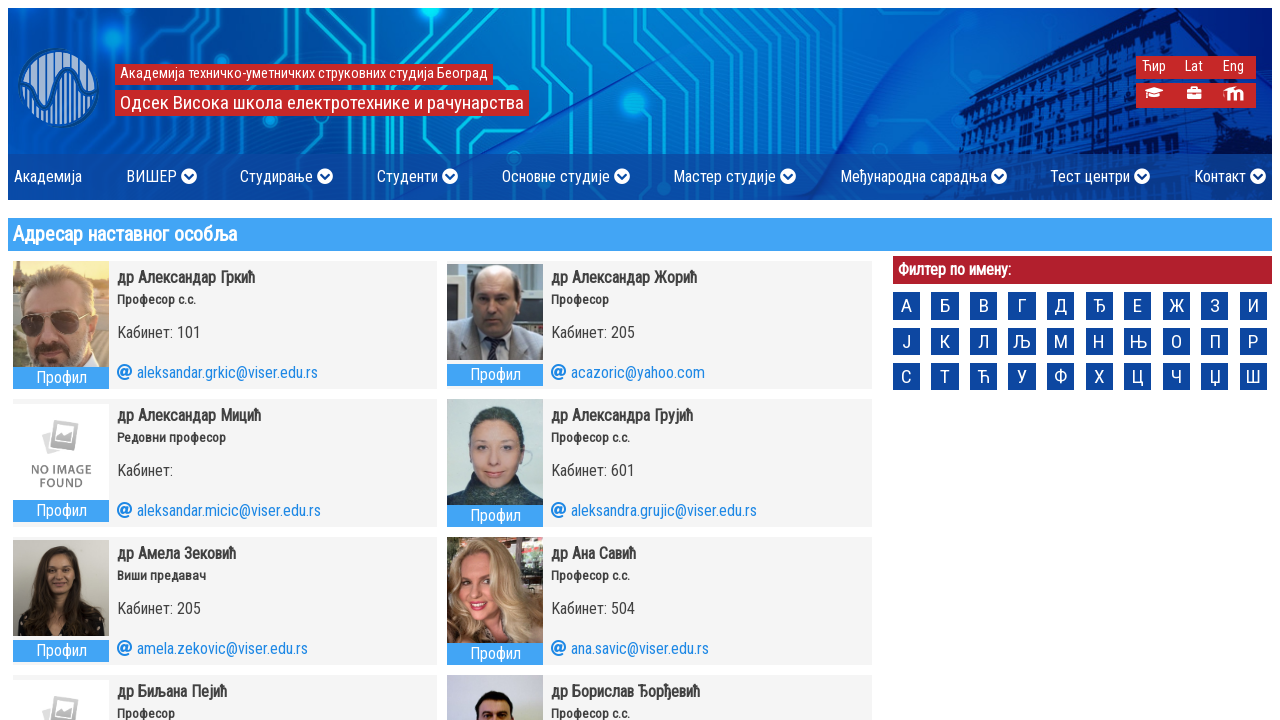

Verified faculty profile button has white text color (color: rgb(255, 255, 255))
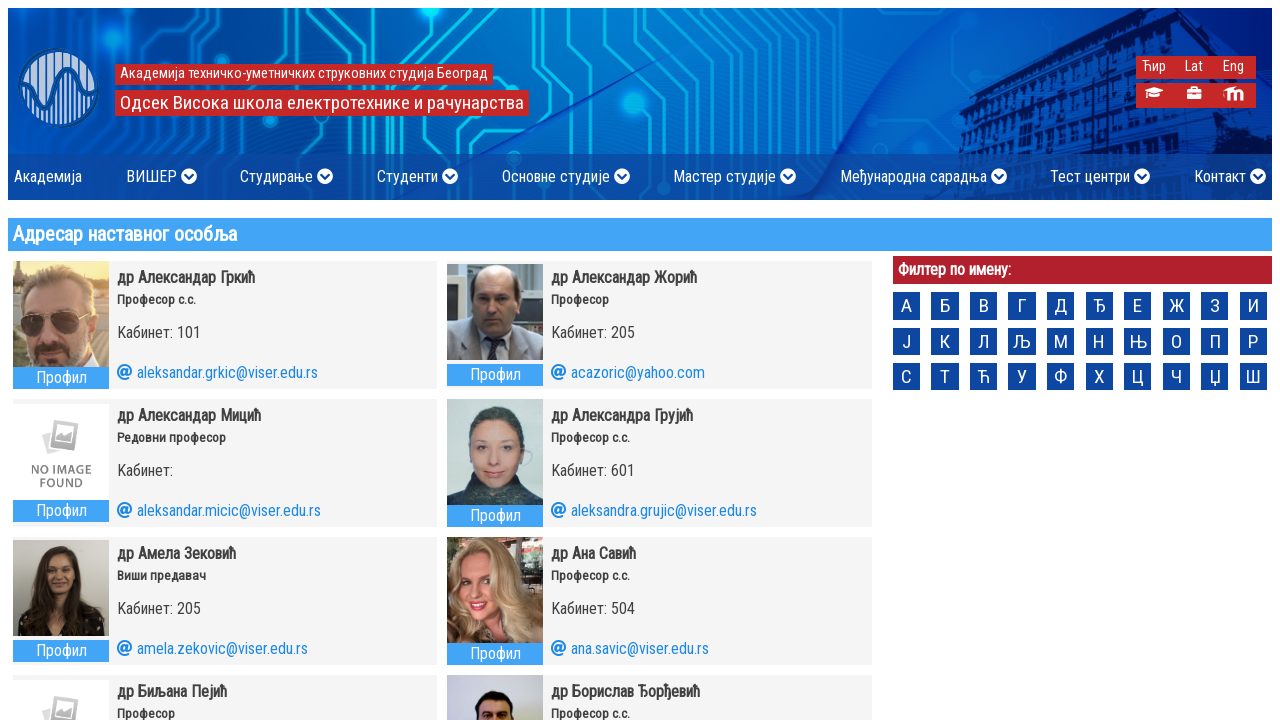

Evaluated computed color style of faculty profile button
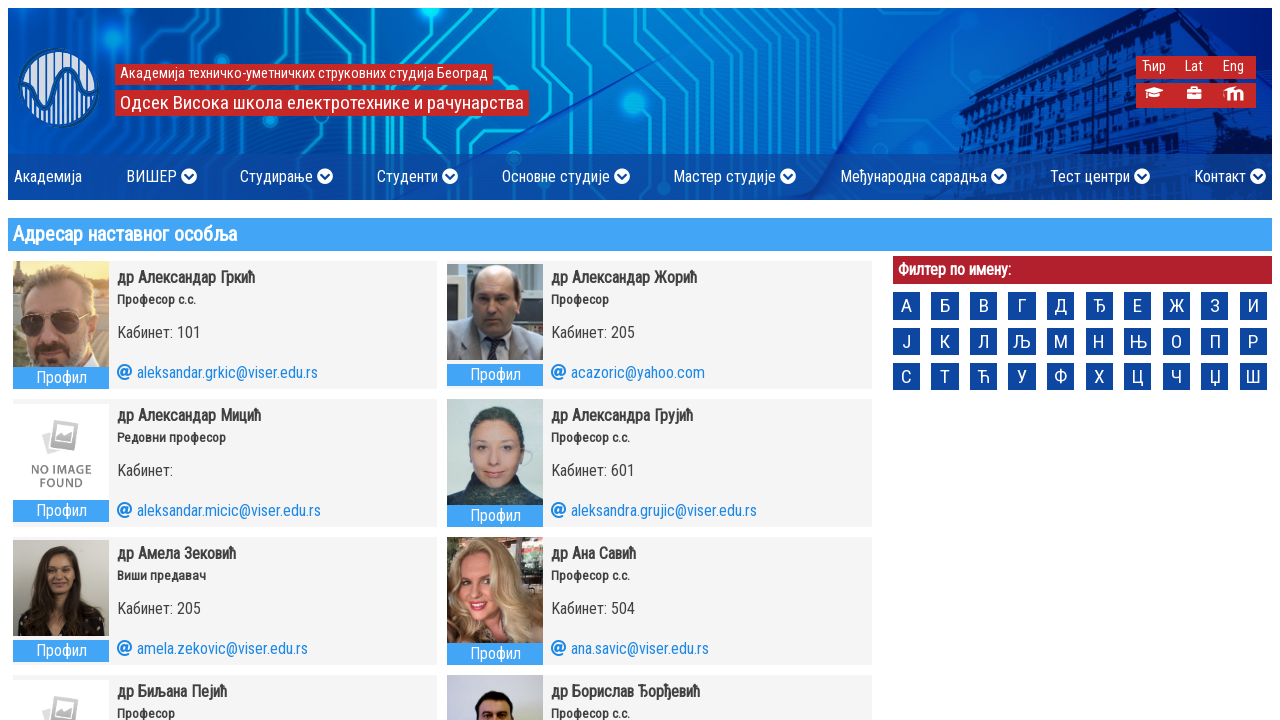

Verified faculty profile button has white text color (color: rgb(255, 255, 255))
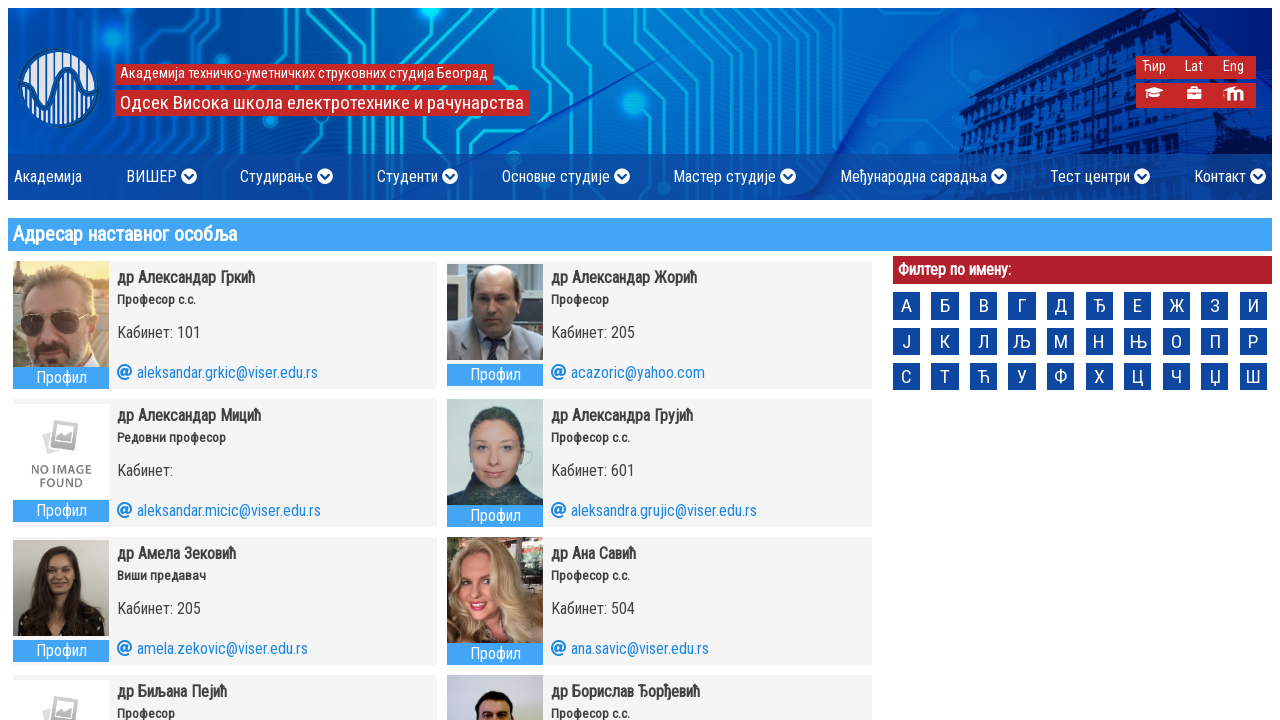

Evaluated computed color style of faculty profile button
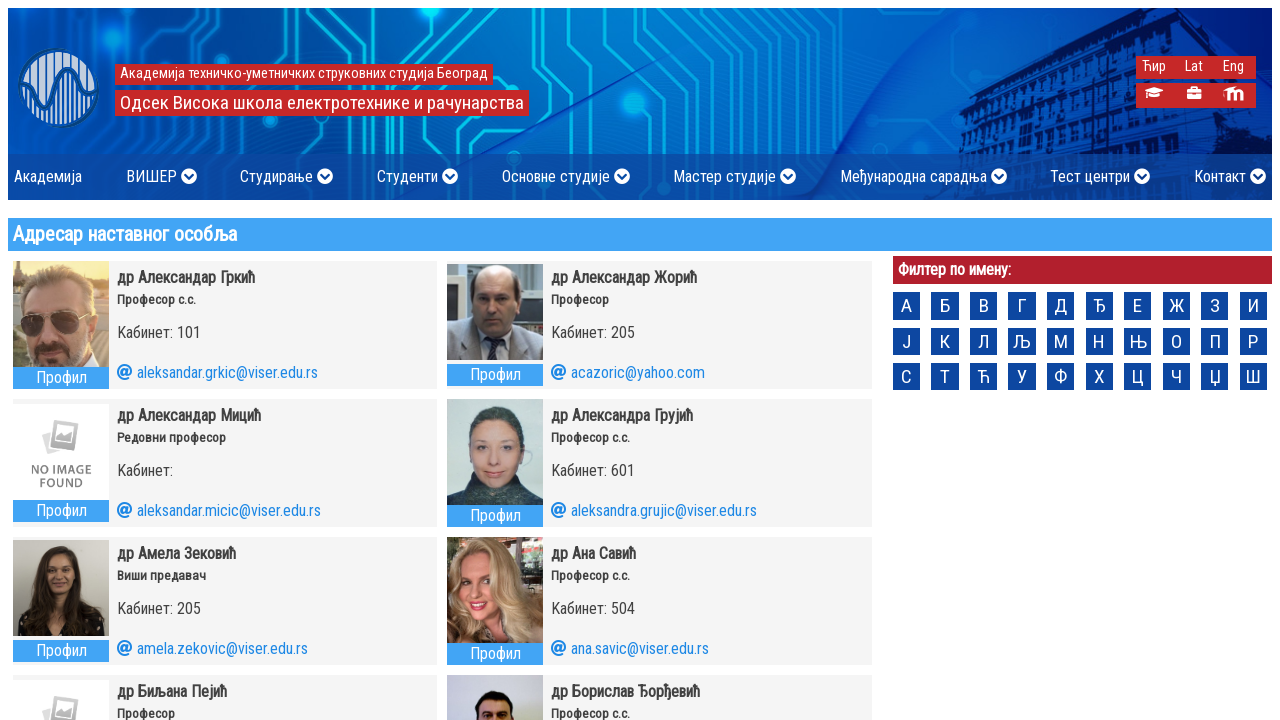

Verified faculty profile button has white text color (color: rgb(255, 255, 255))
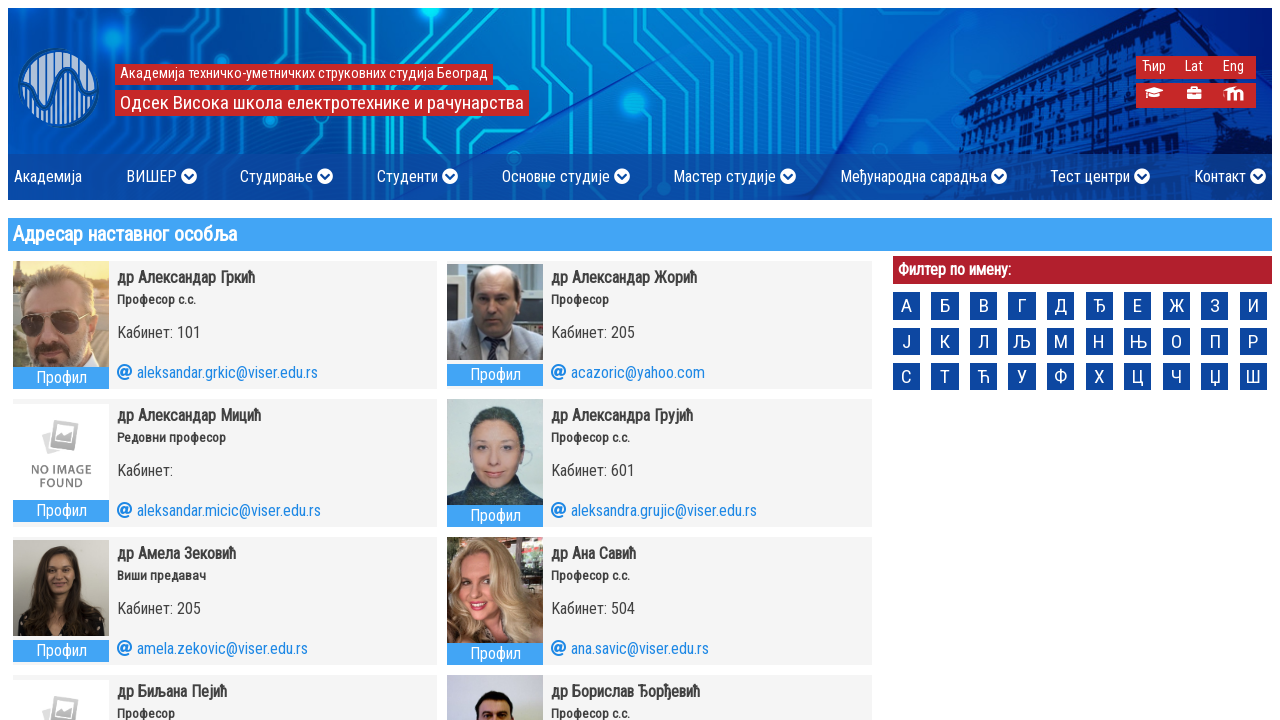

Evaluated computed color style of faculty profile button
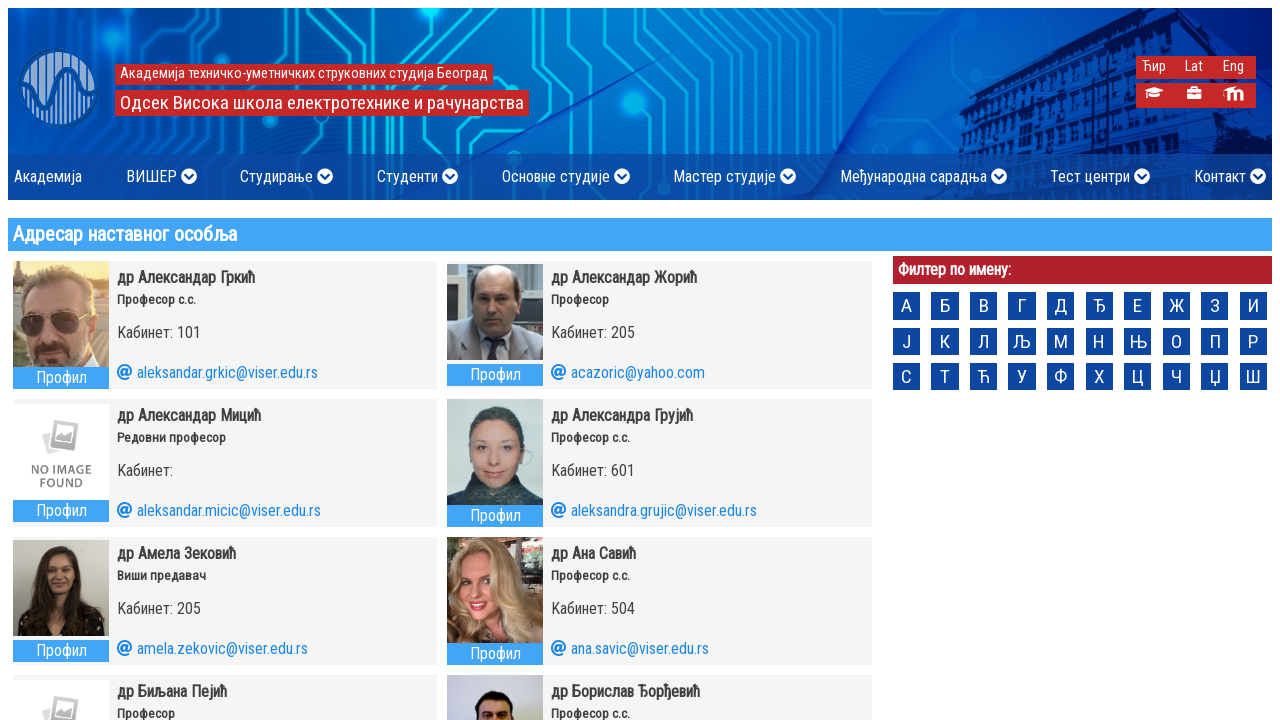

Verified faculty profile button has white text color (color: rgb(255, 255, 255))
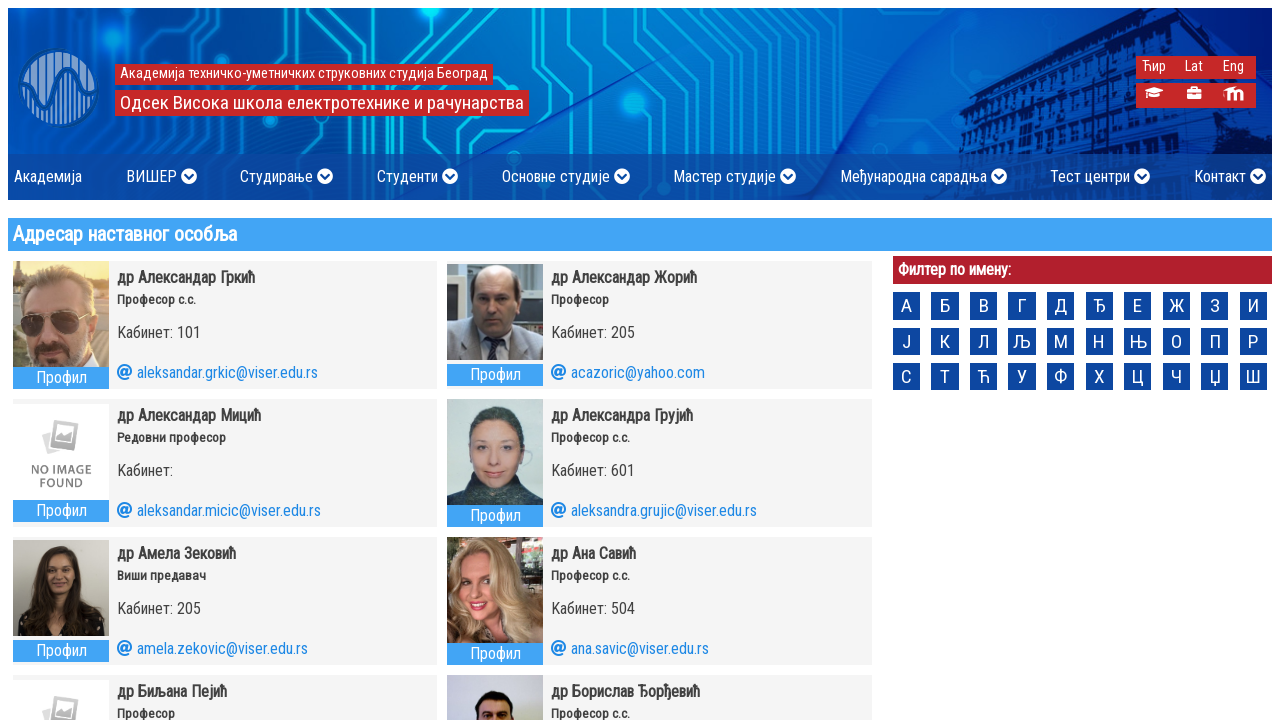

Evaluated computed color style of faculty profile button
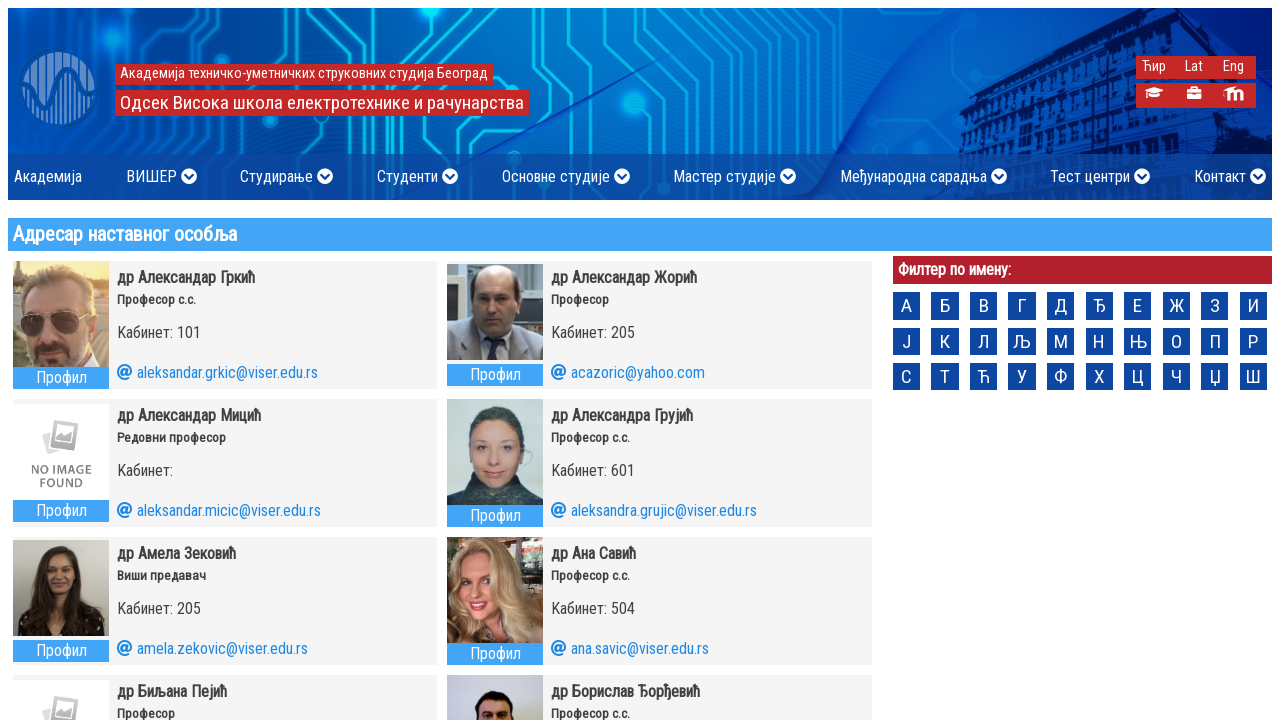

Verified faculty profile button has white text color (color: rgb(255, 255, 255))
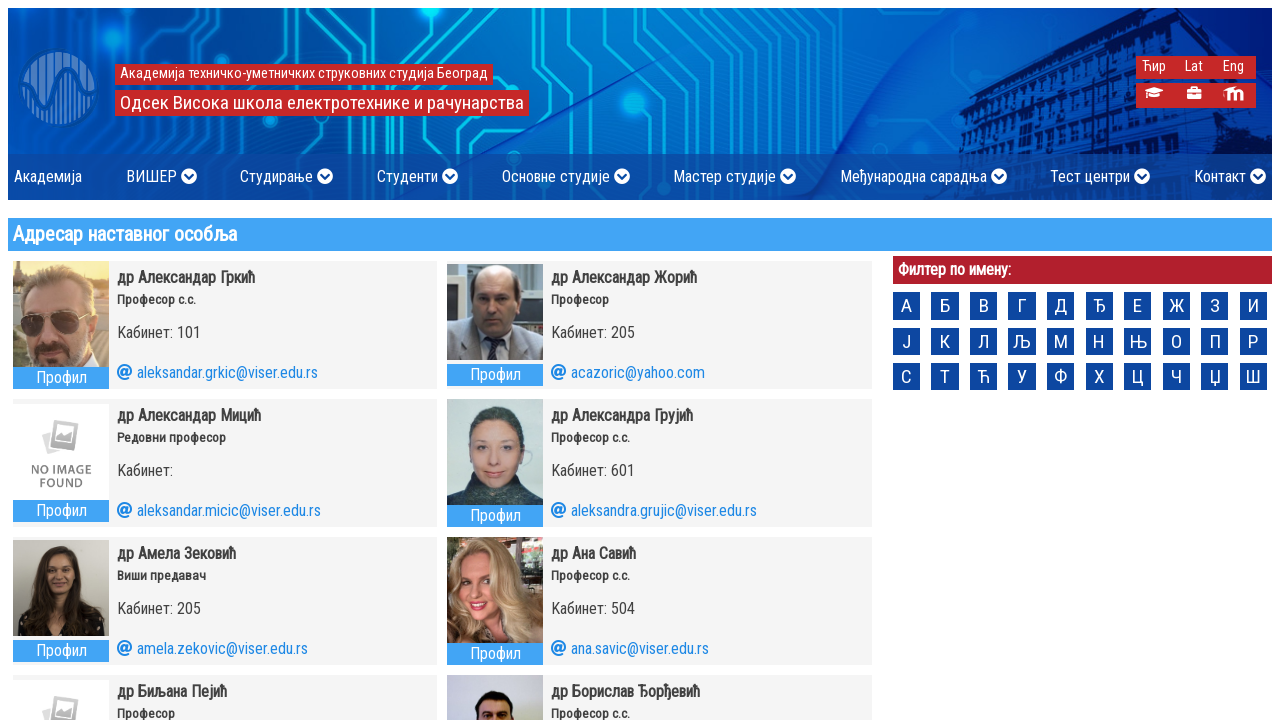

Evaluated computed color style of faculty profile button
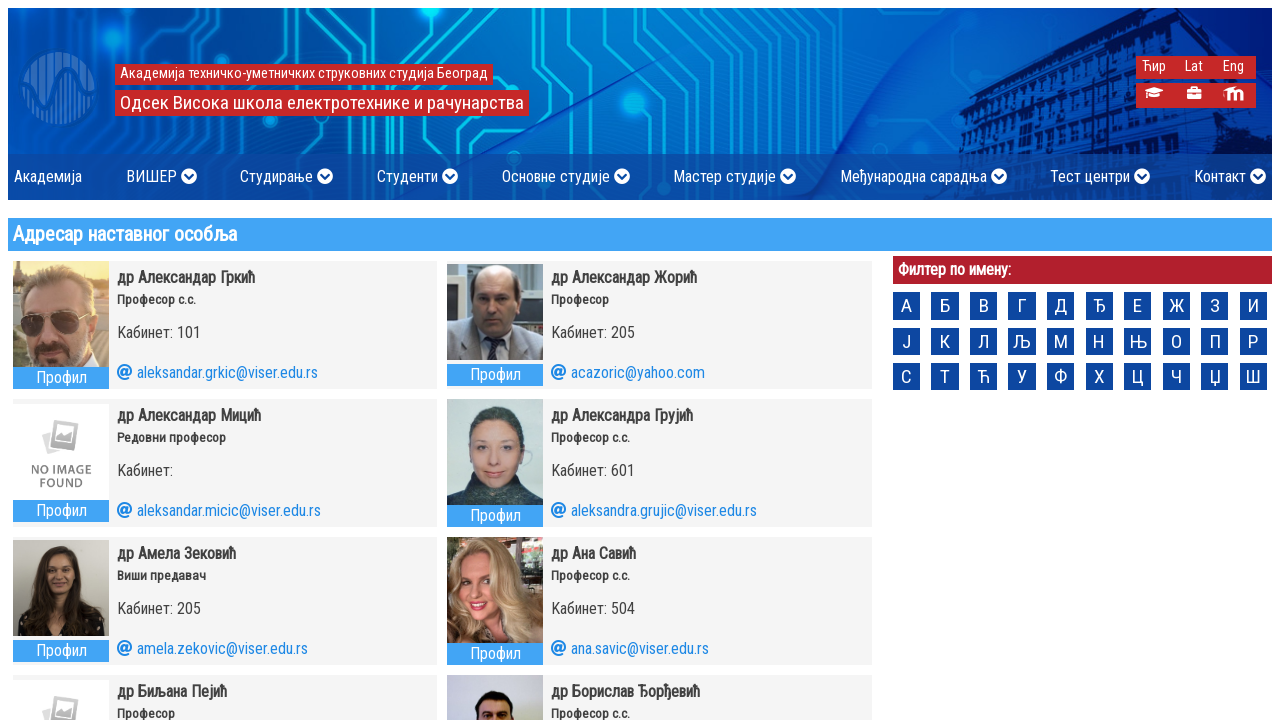

Verified faculty profile button has white text color (color: rgb(255, 255, 255))
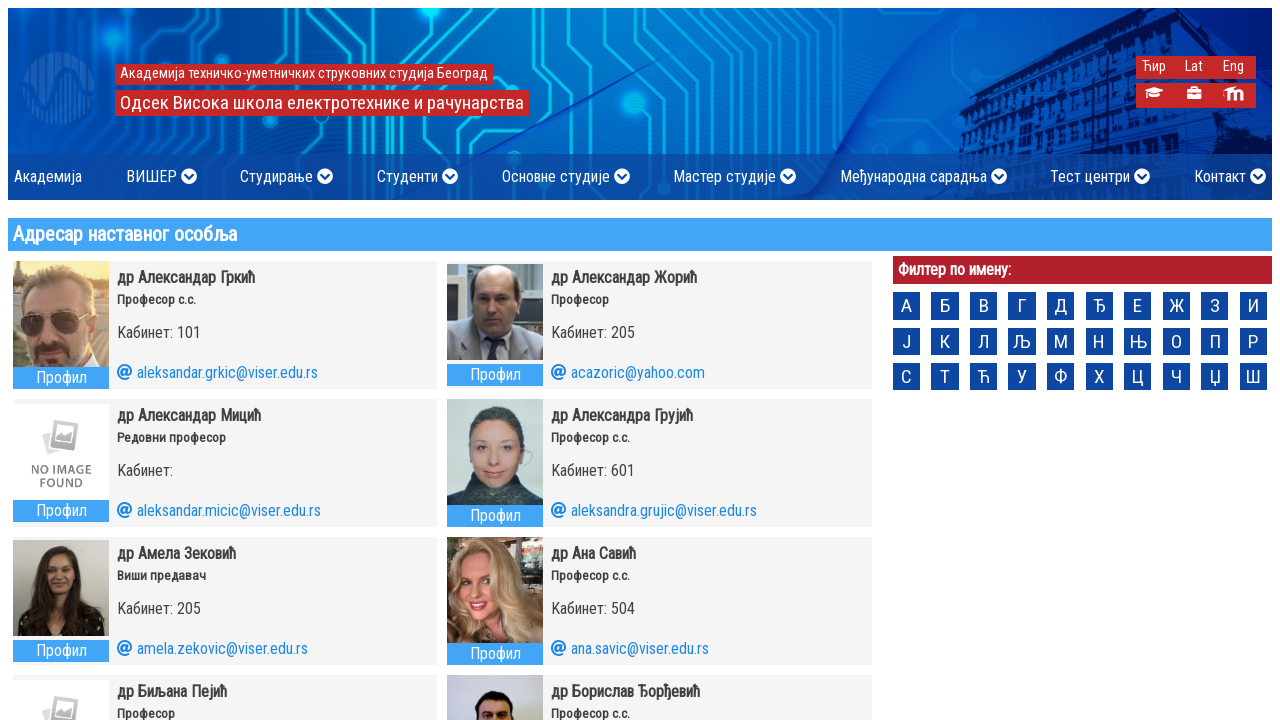

Evaluated computed color style of faculty profile button
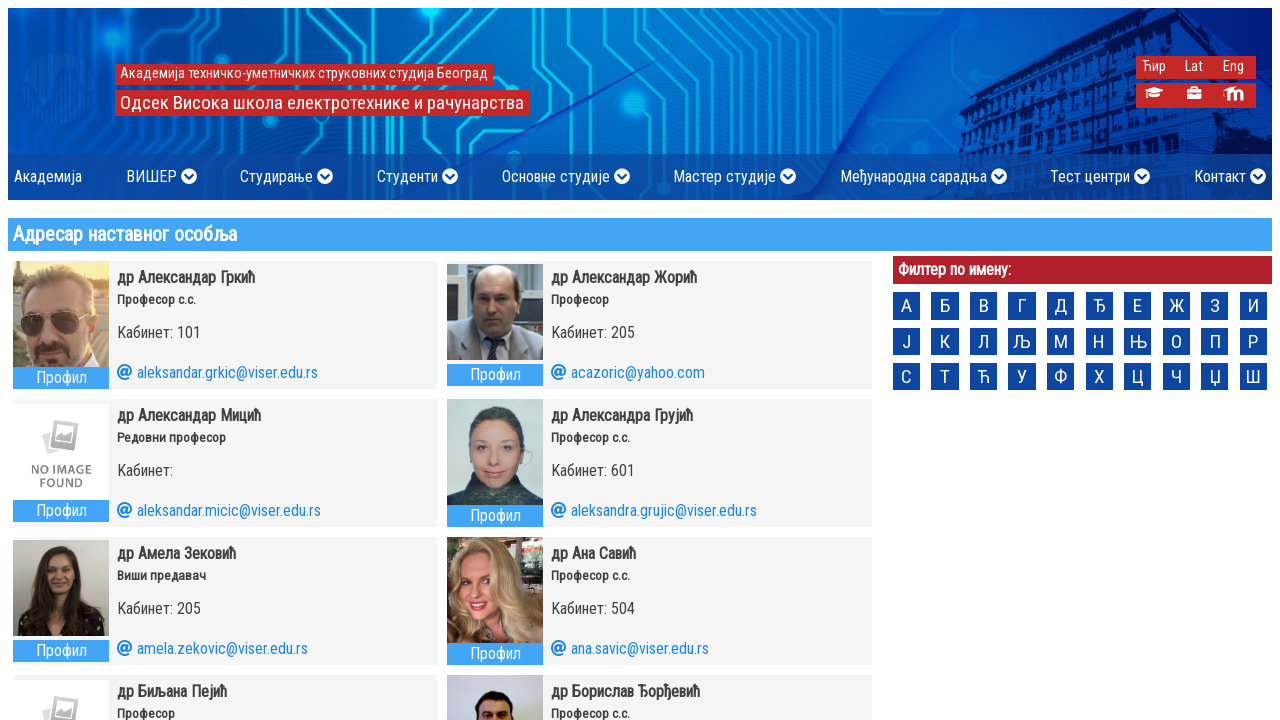

Verified faculty profile button has white text color (color: rgb(255, 255, 255))
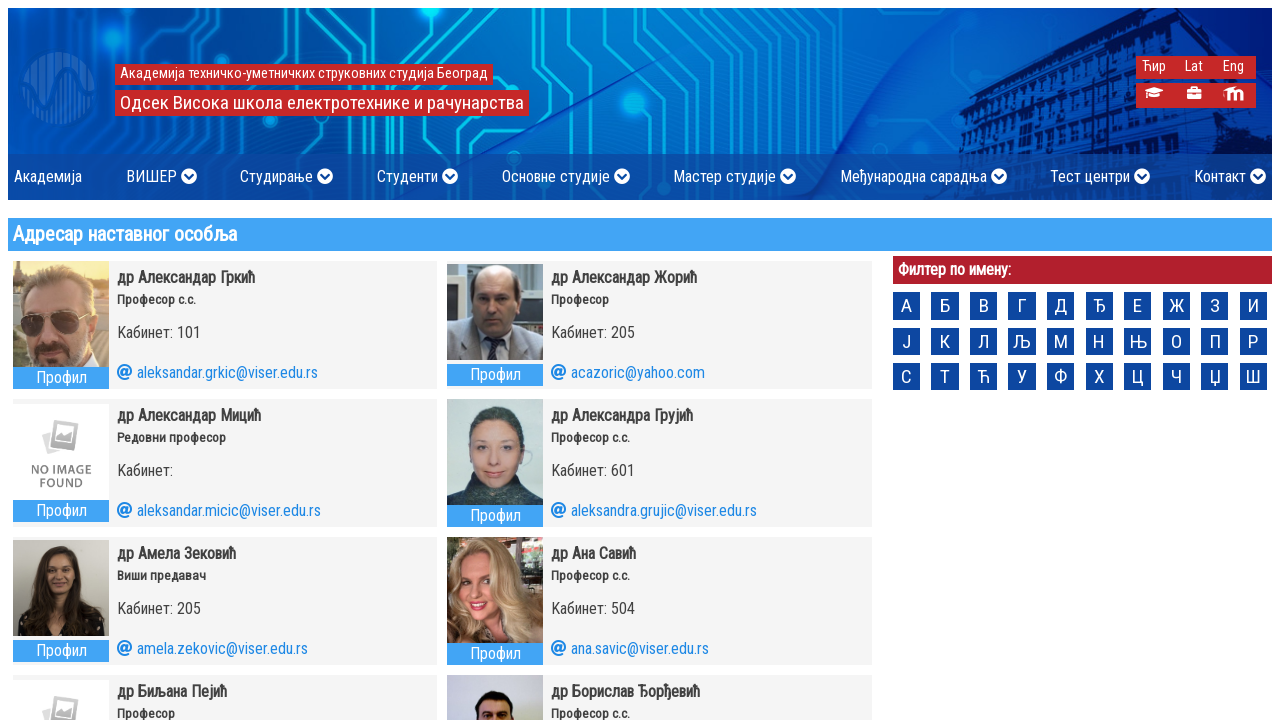

Evaluated computed color style of faculty profile button
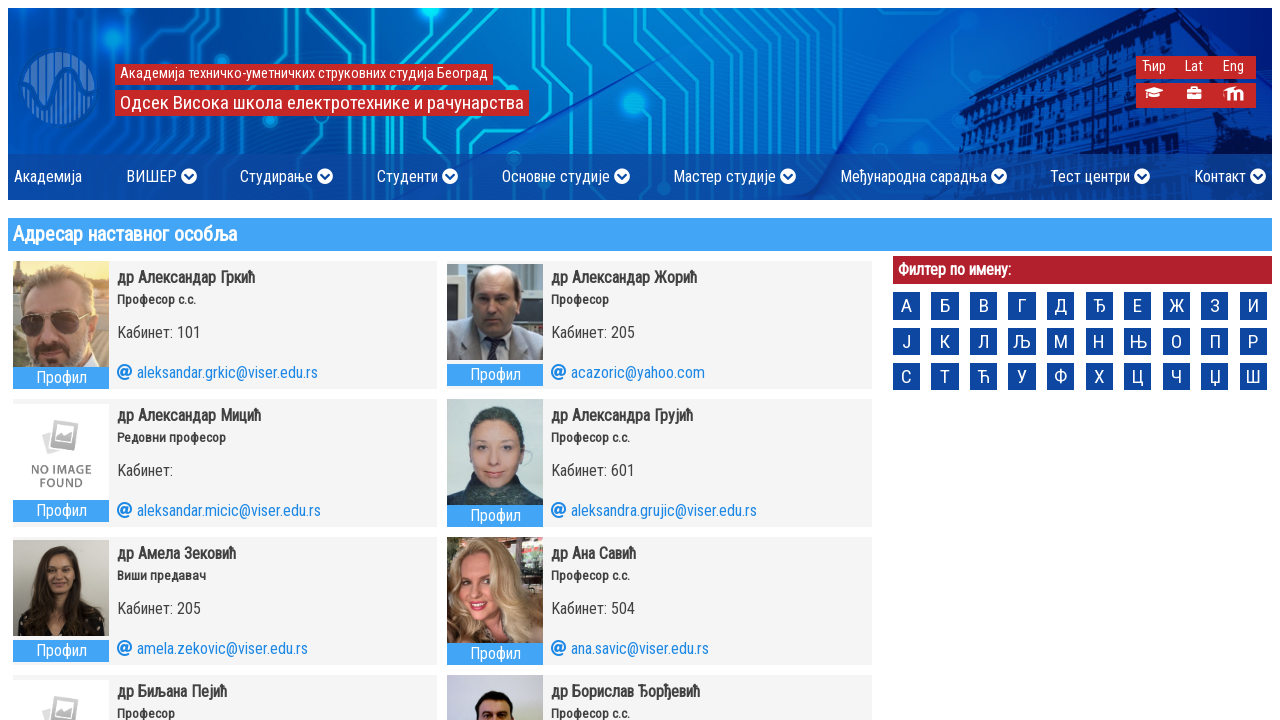

Verified faculty profile button has white text color (color: rgb(255, 255, 255))
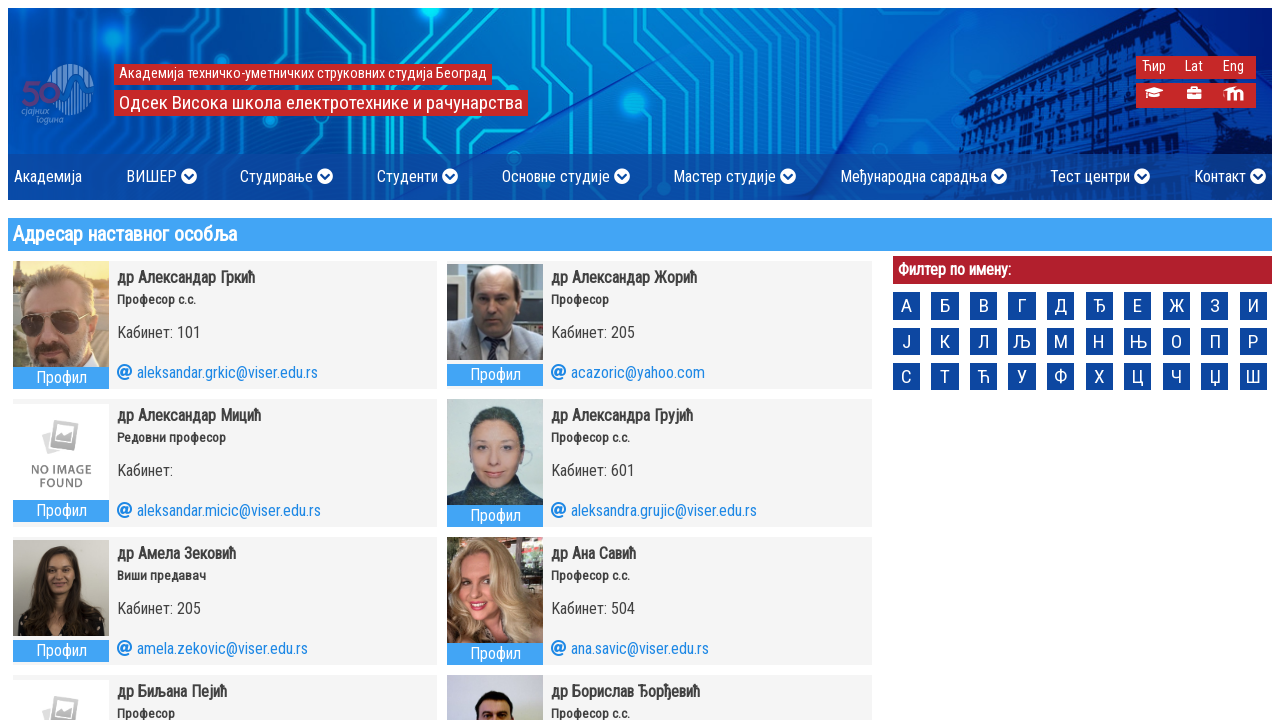

Evaluated computed color style of faculty profile button
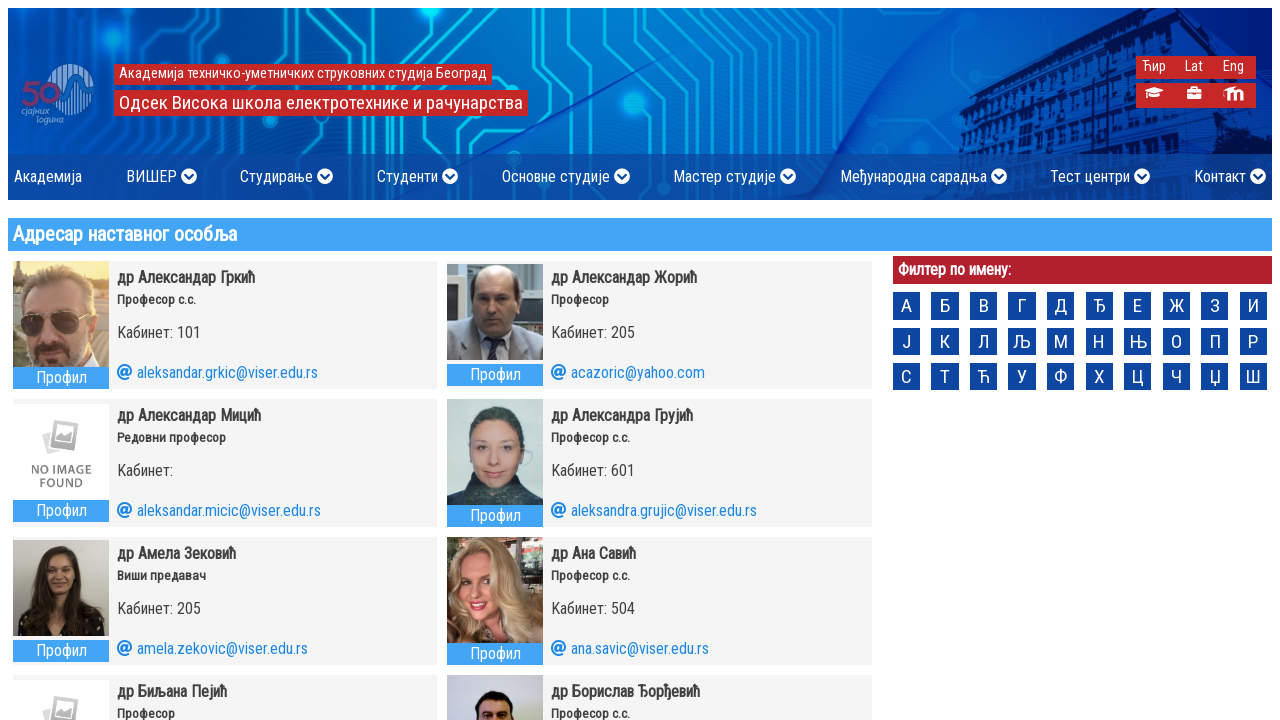

Verified faculty profile button has white text color (color: rgb(255, 255, 255))
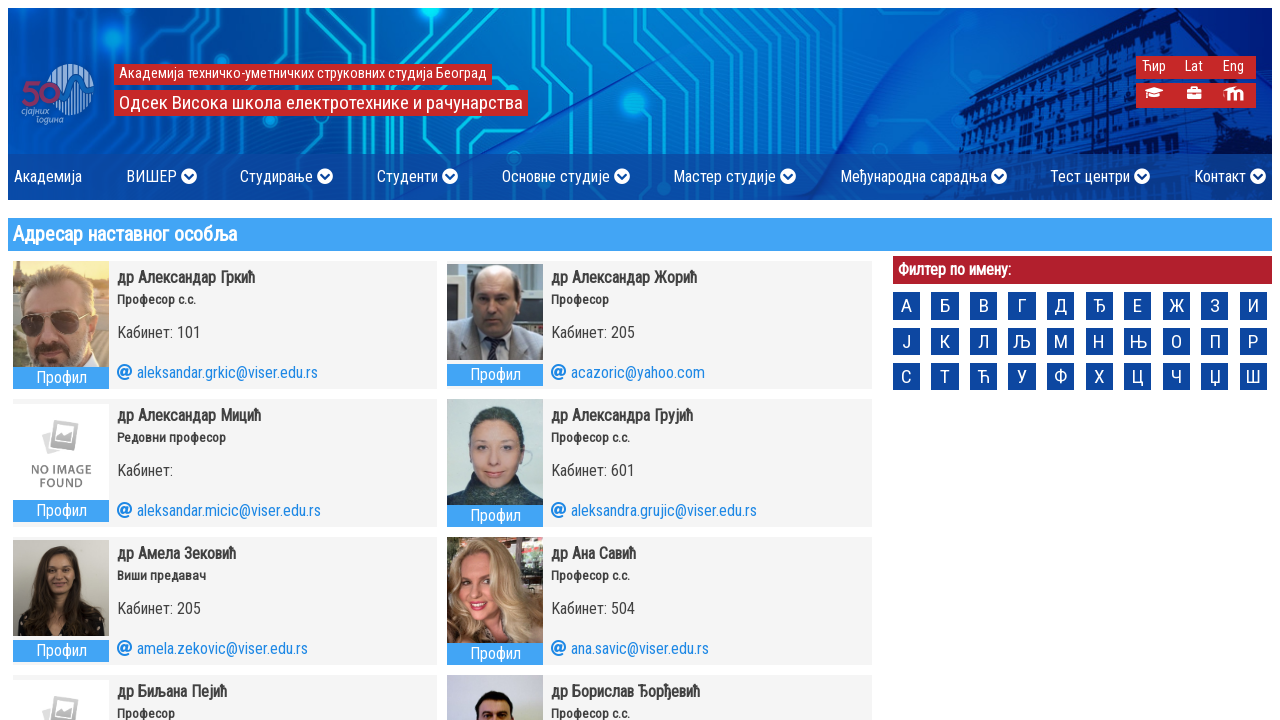

Evaluated computed color style of faculty profile button
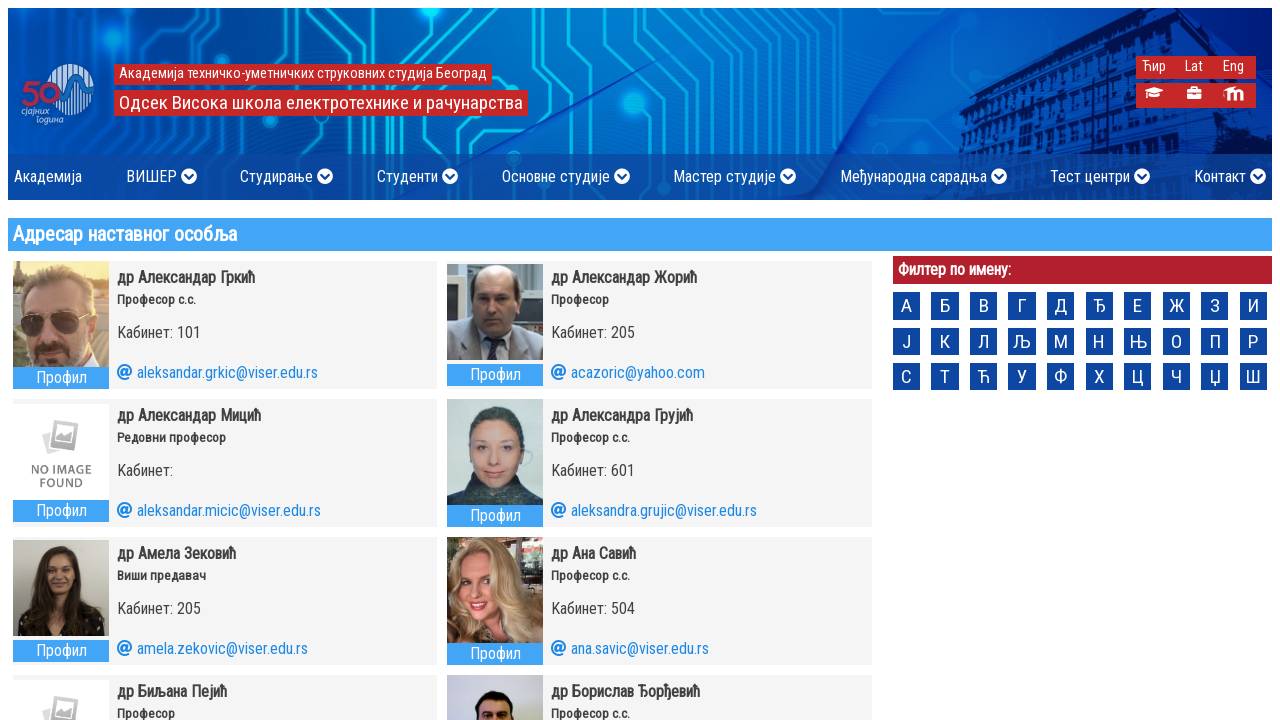

Verified faculty profile button has white text color (color: rgb(255, 255, 255))
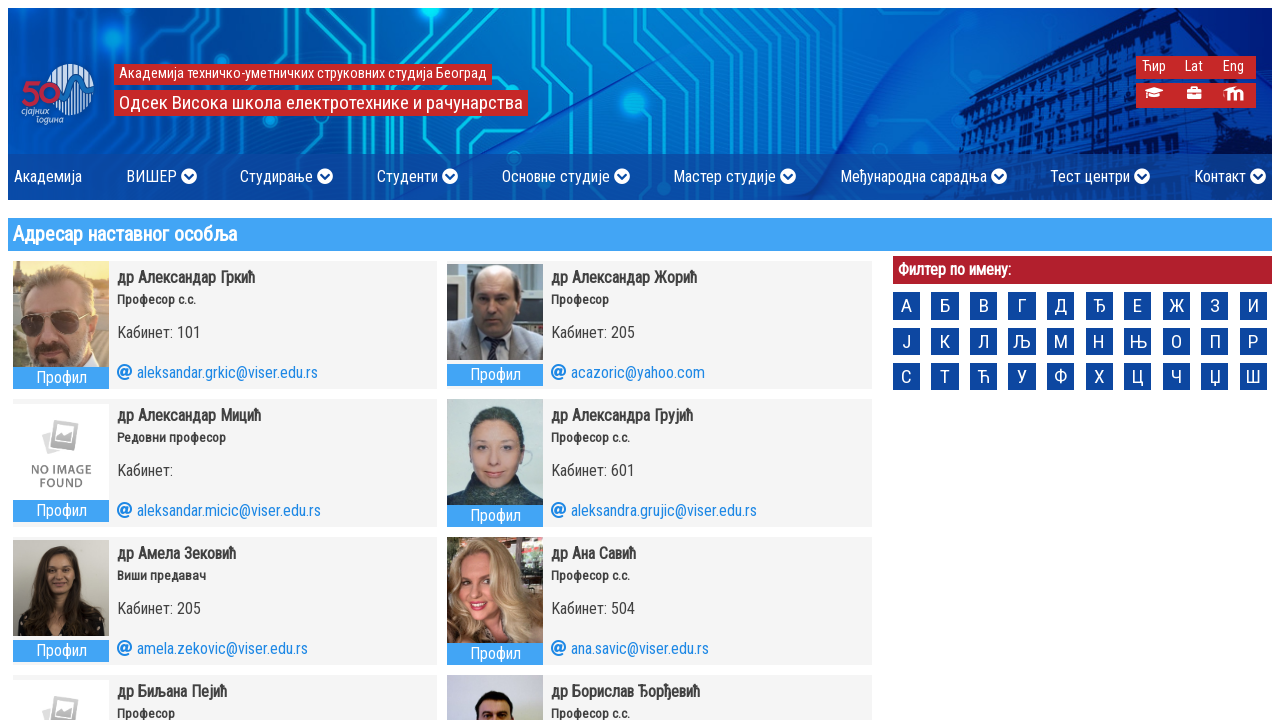

Evaluated computed color style of faculty profile button
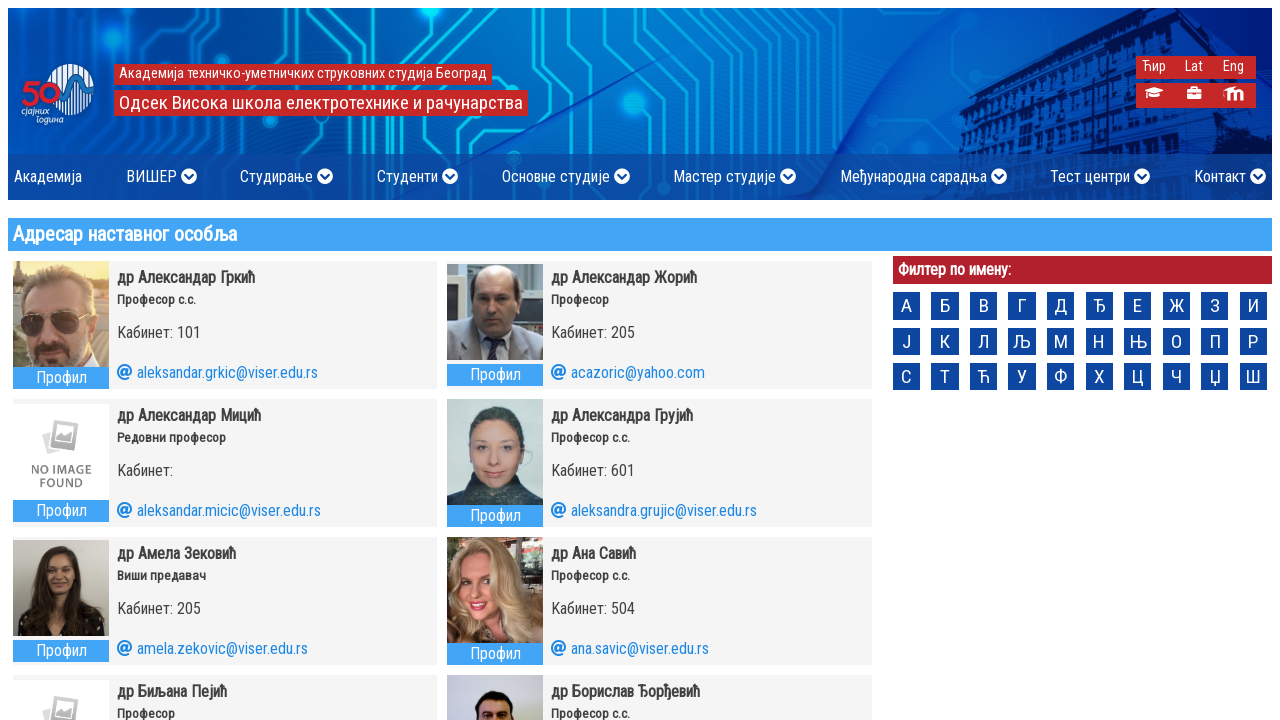

Verified faculty profile button has white text color (color: rgb(255, 255, 255))
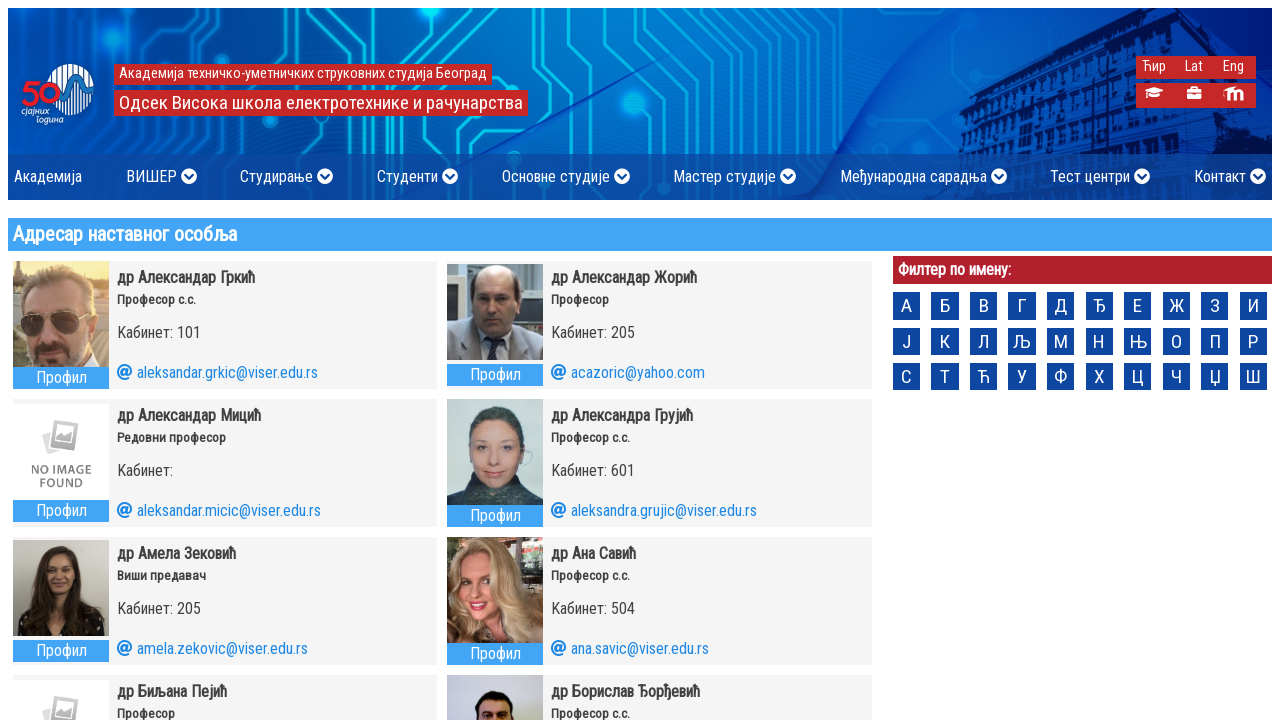

Evaluated computed color style of faculty profile button
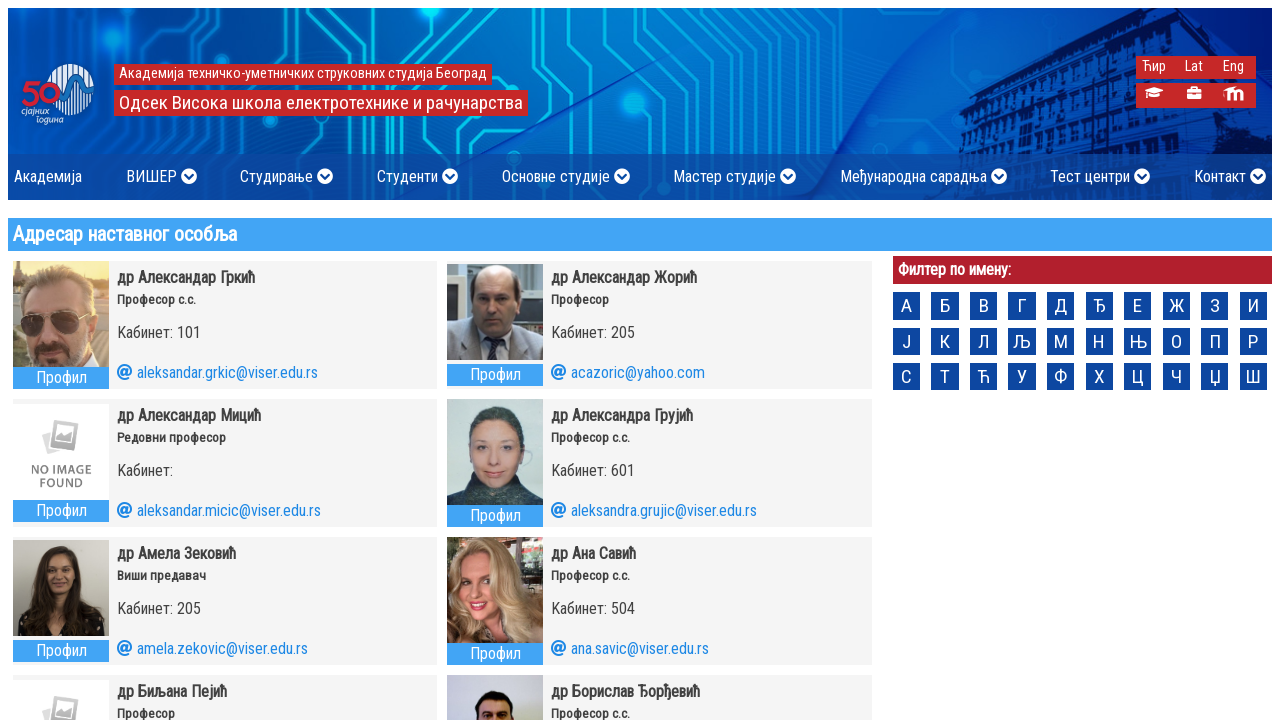

Verified faculty profile button has white text color (color: rgb(255, 255, 255))
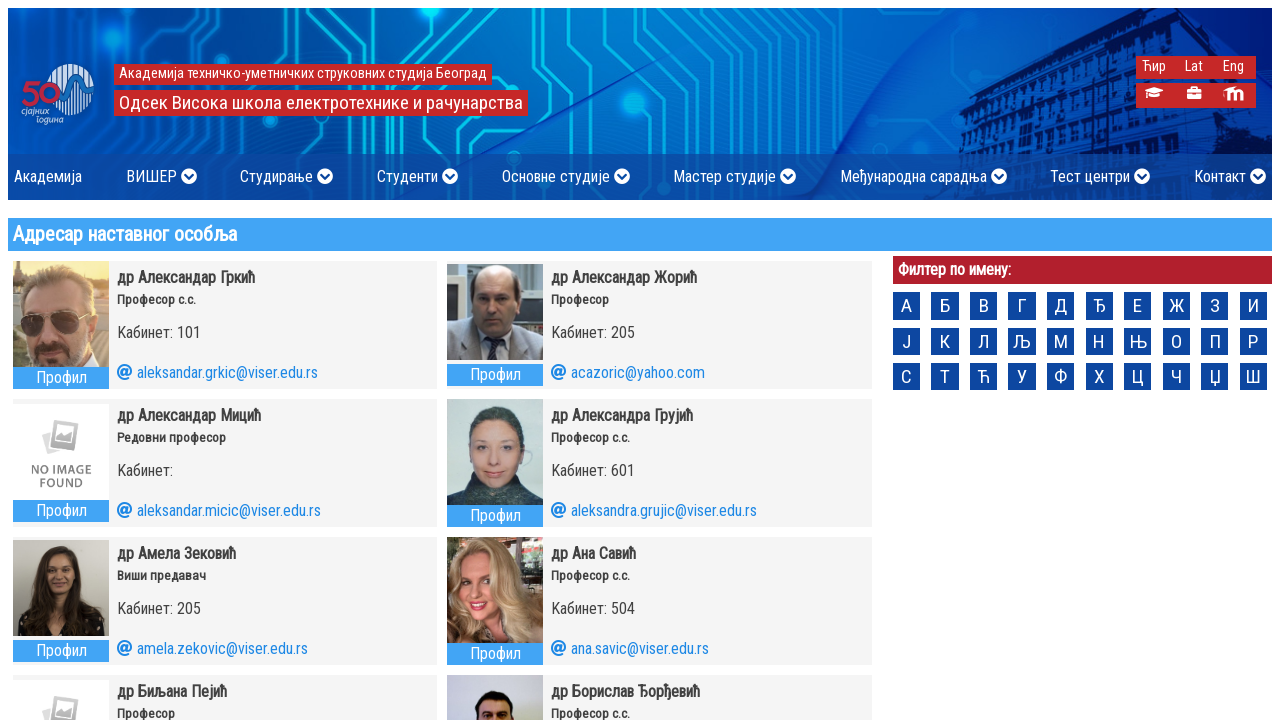

Evaluated computed color style of faculty profile button
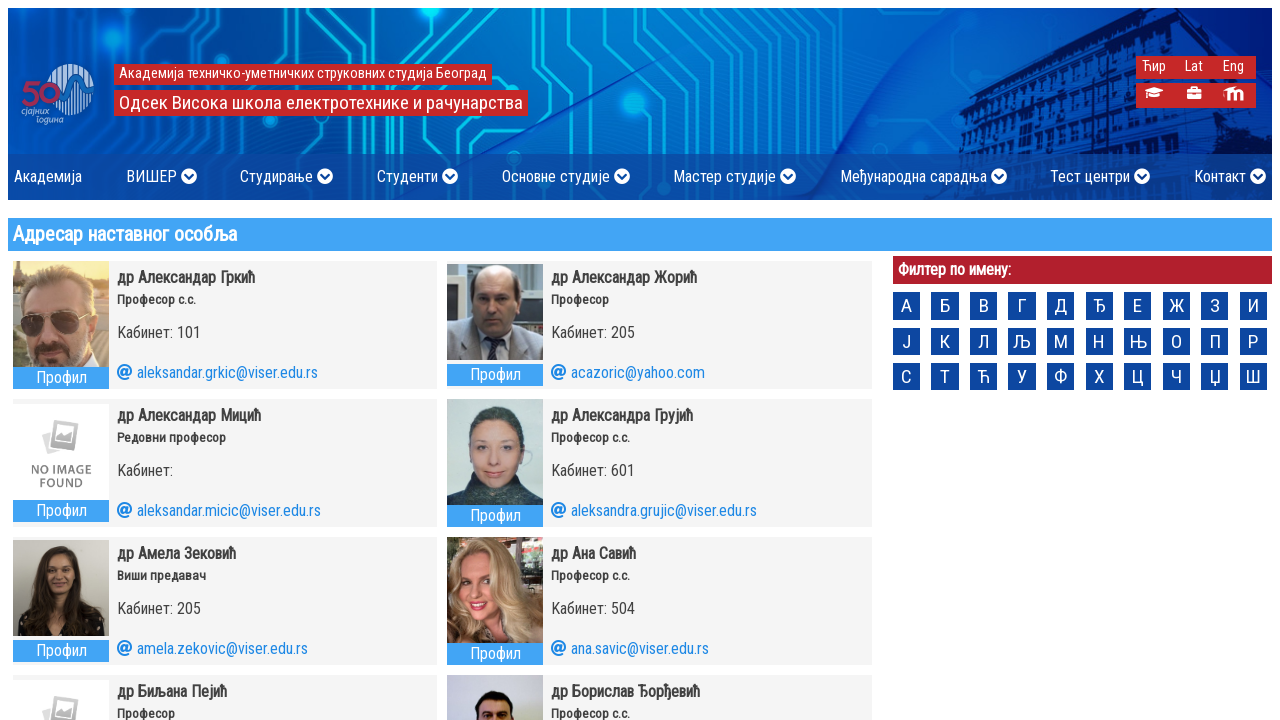

Verified faculty profile button has white text color (color: rgb(255, 255, 255))
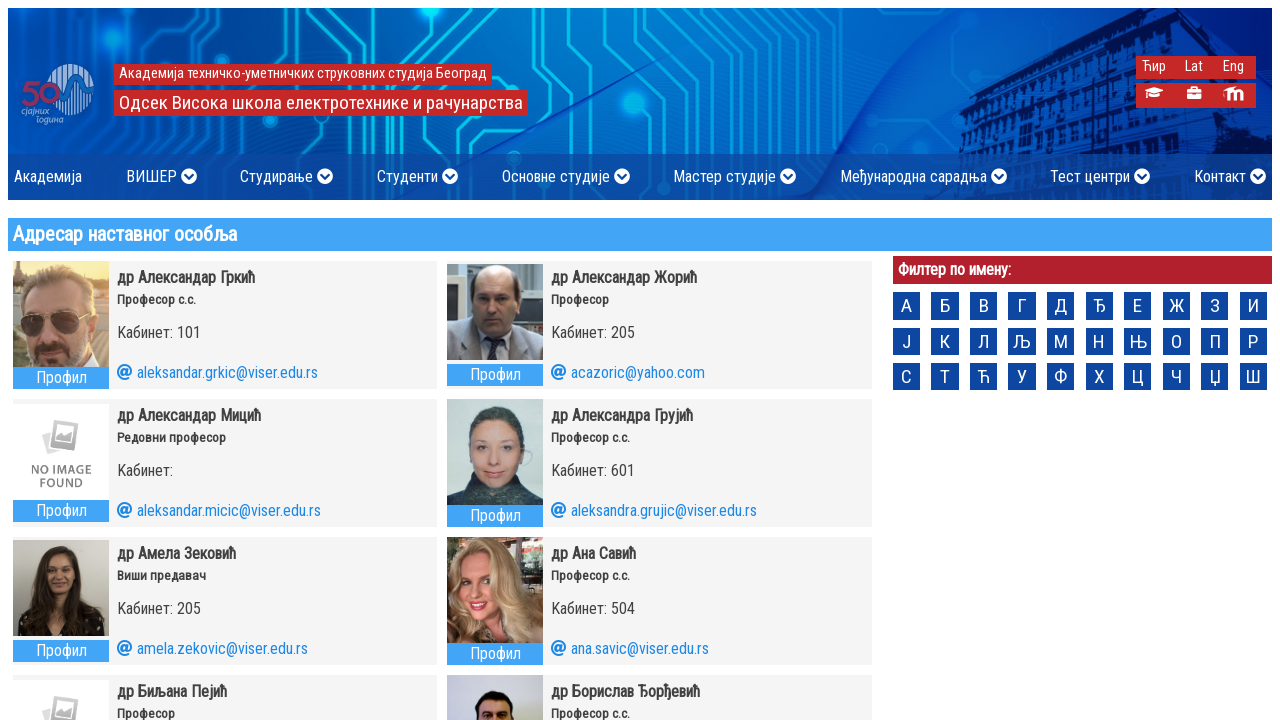

Evaluated computed color style of faculty profile button
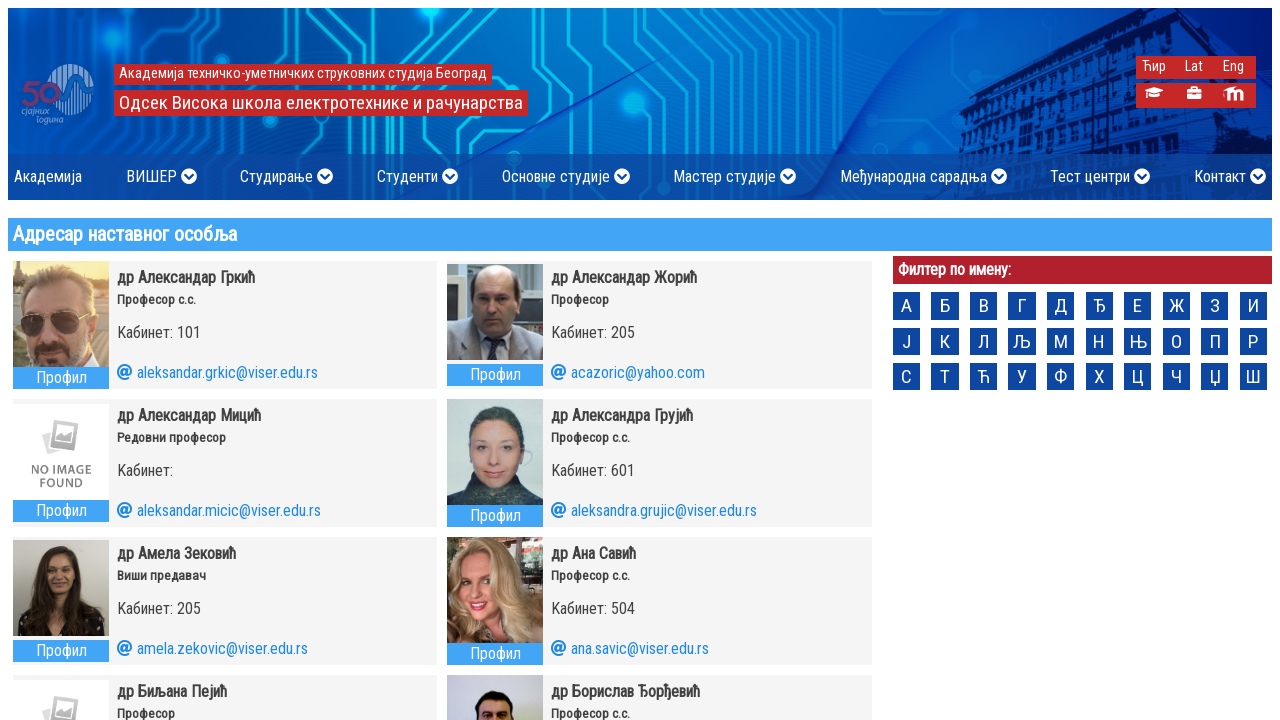

Verified faculty profile button has white text color (color: rgb(255, 255, 255))
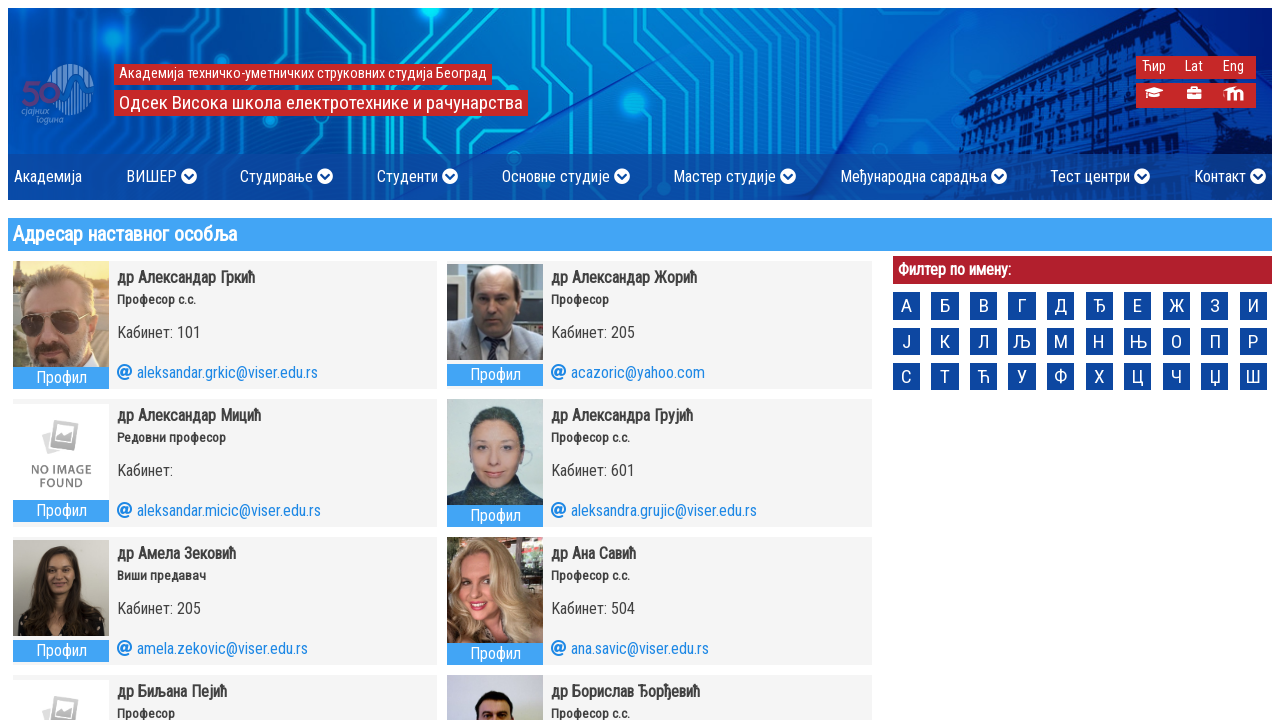

Evaluated computed color style of faculty profile button
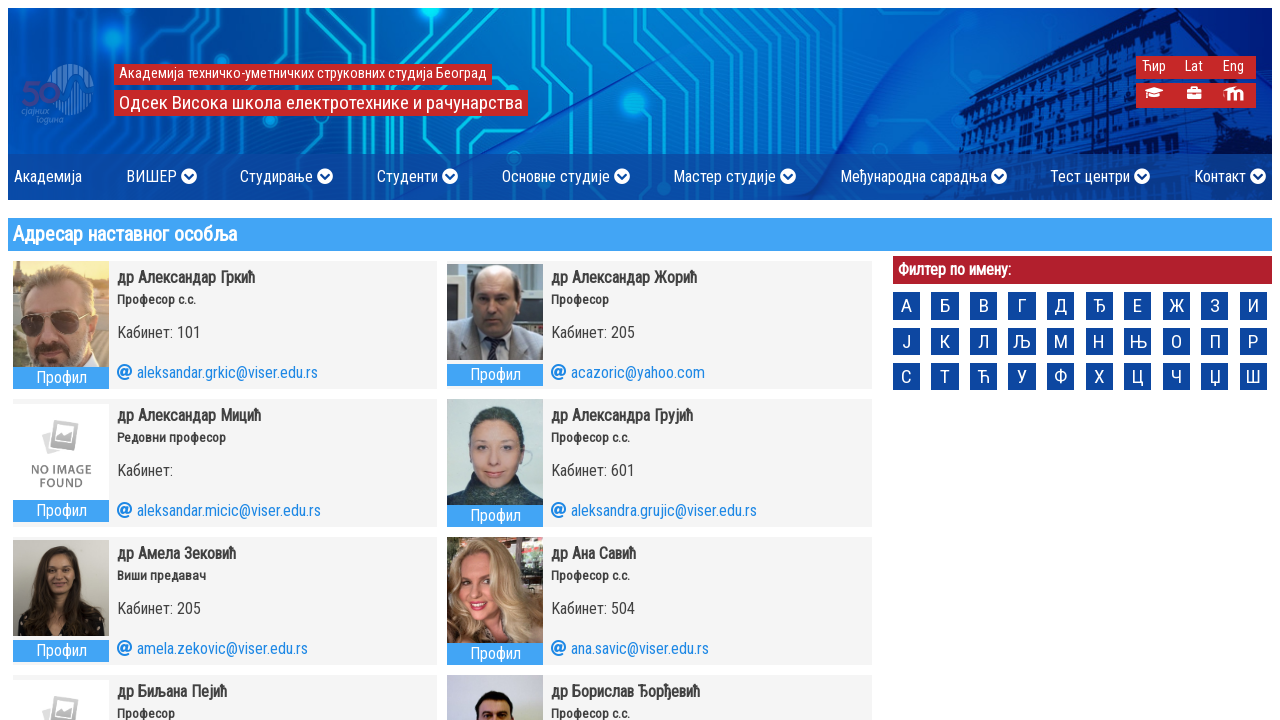

Verified faculty profile button has white text color (color: rgb(255, 255, 255))
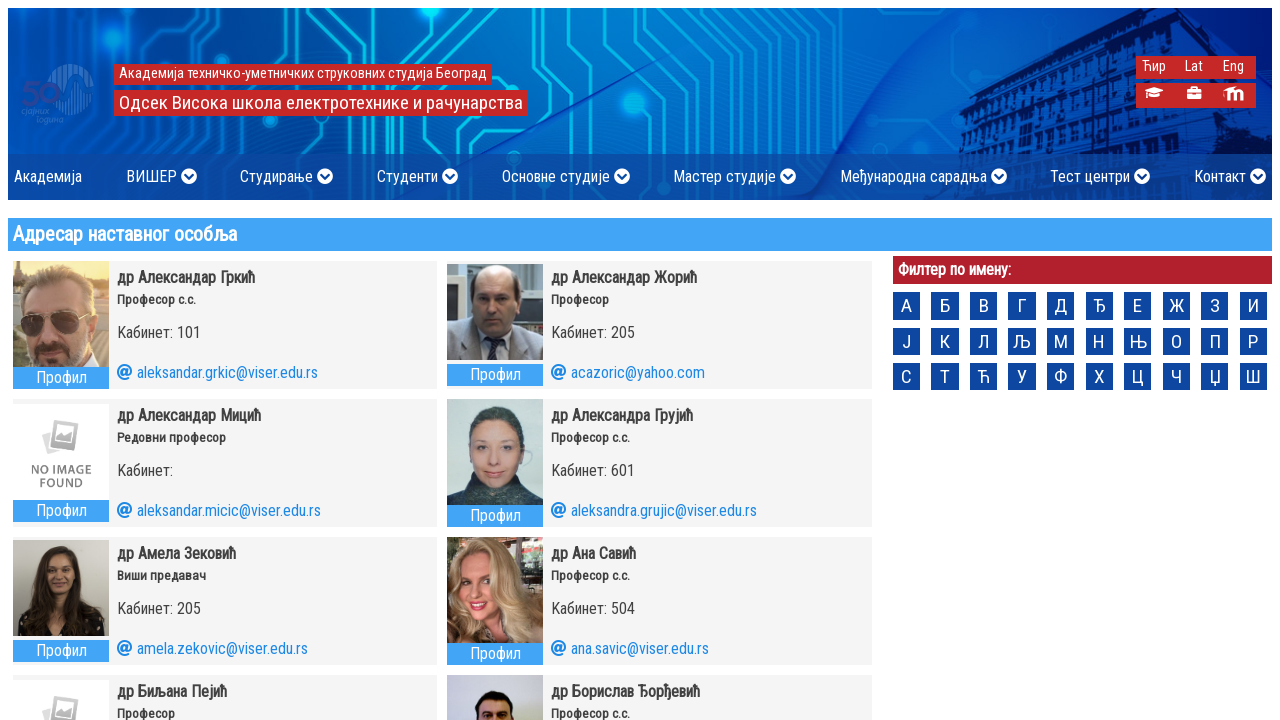

Evaluated computed color style of faculty profile button
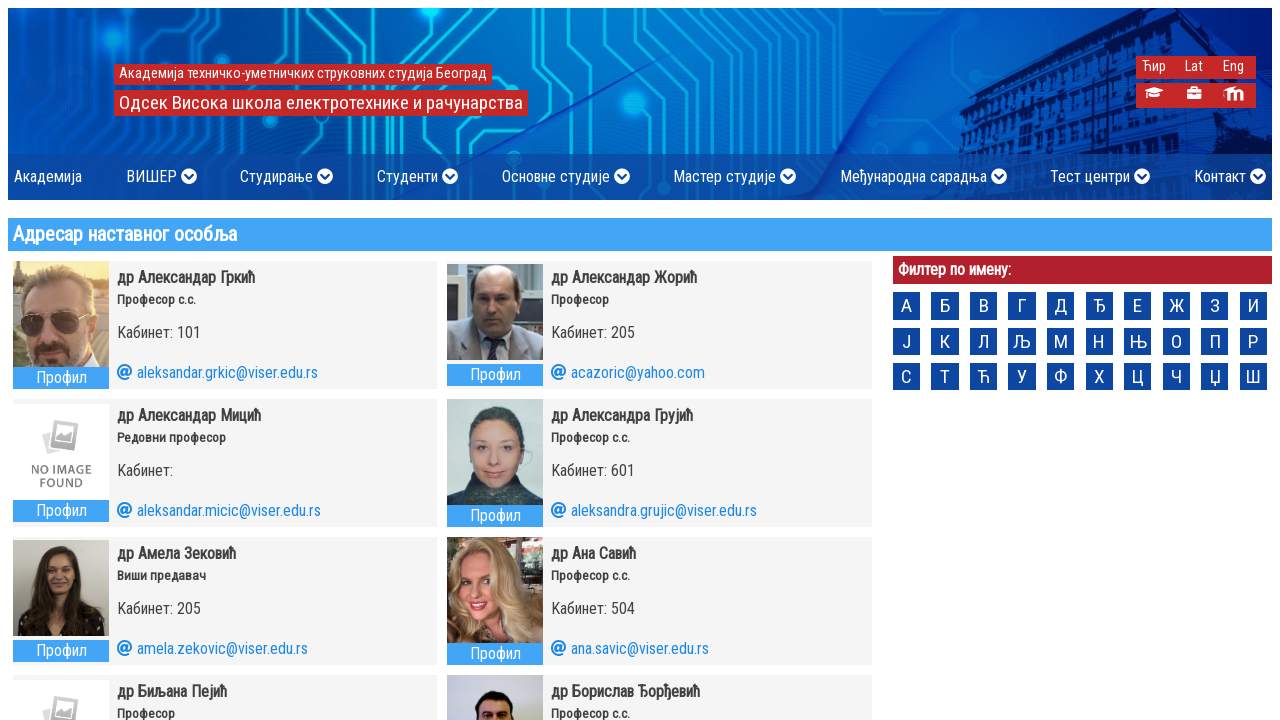

Verified faculty profile button has white text color (color: rgb(255, 255, 255))
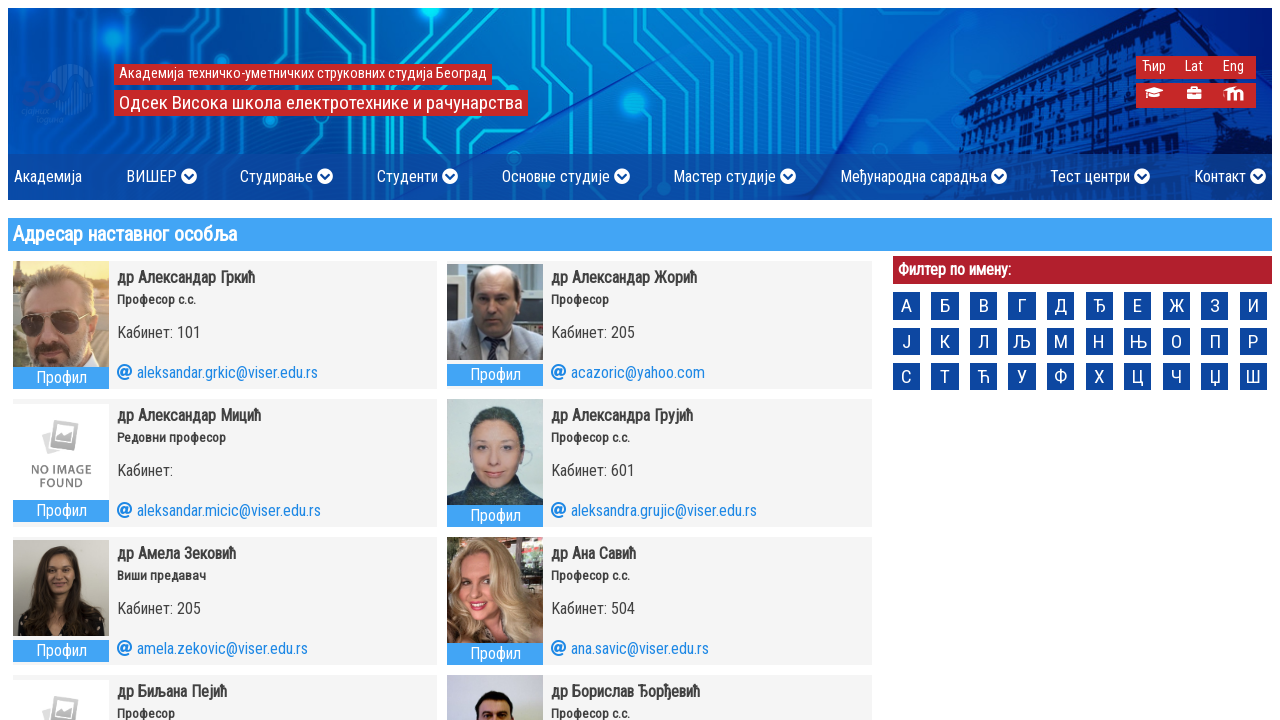

Evaluated computed color style of faculty profile button
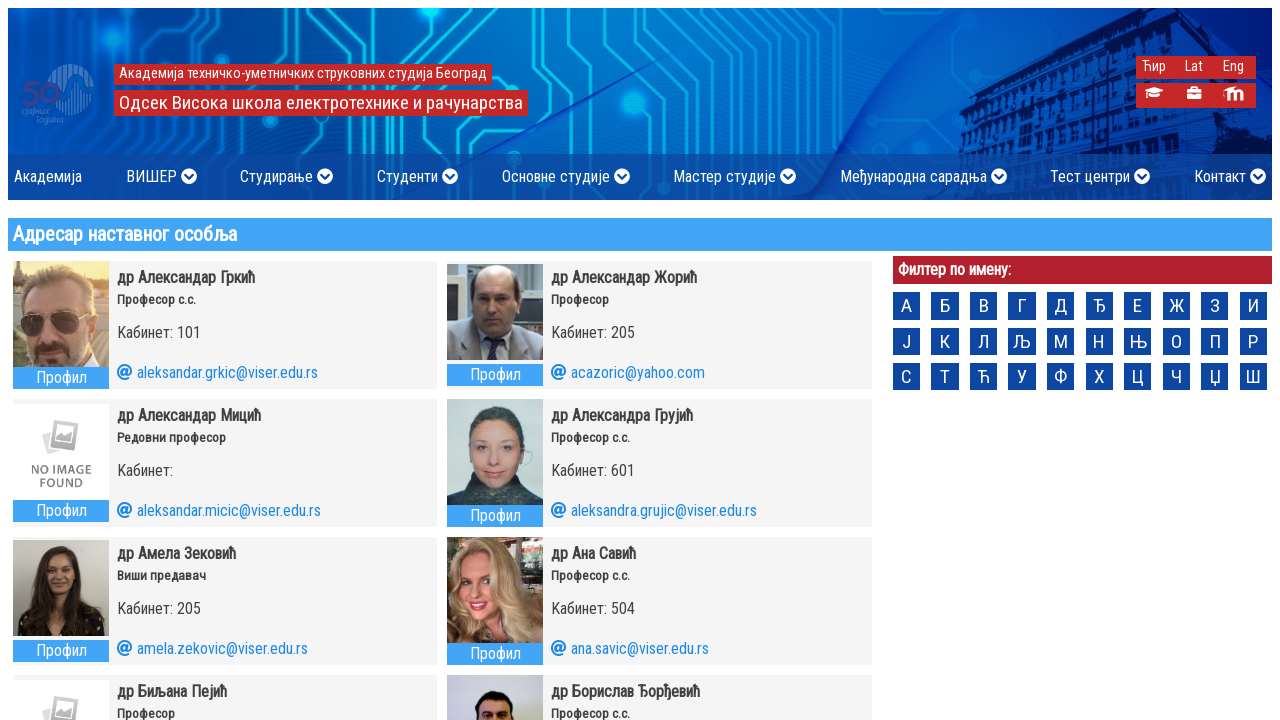

Verified faculty profile button has white text color (color: rgb(255, 255, 255))
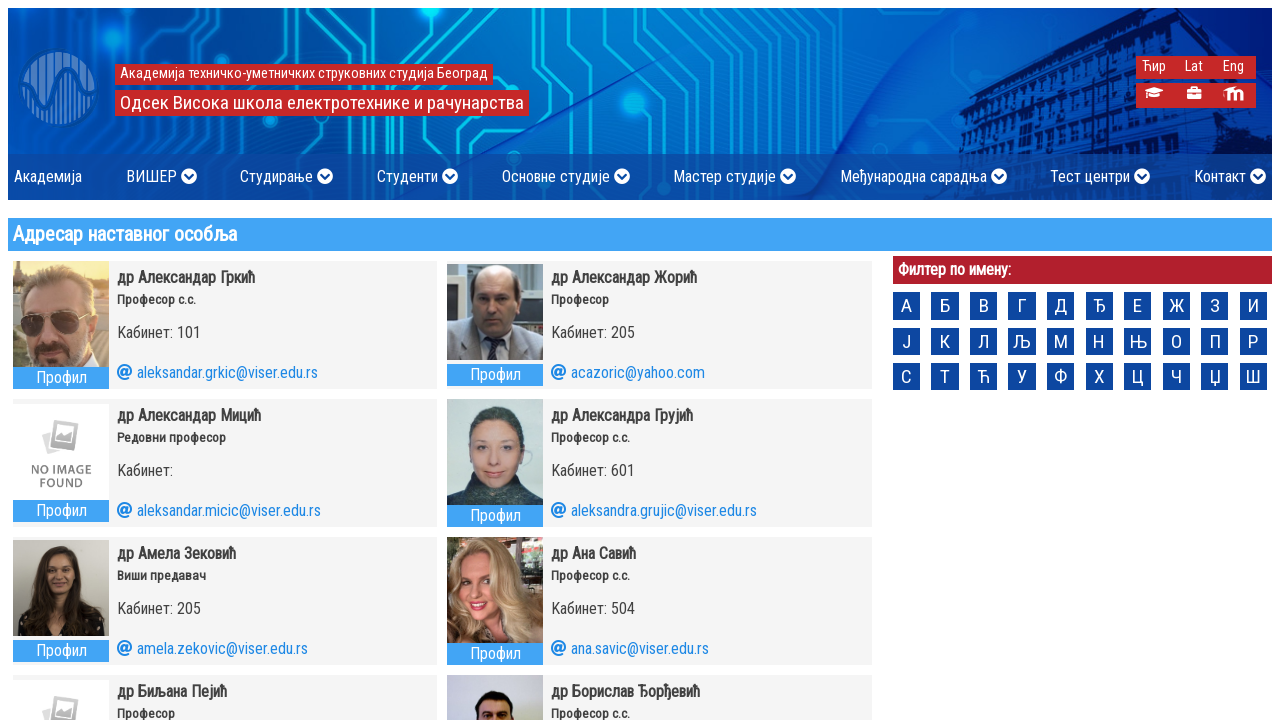

Evaluated computed color style of faculty profile button
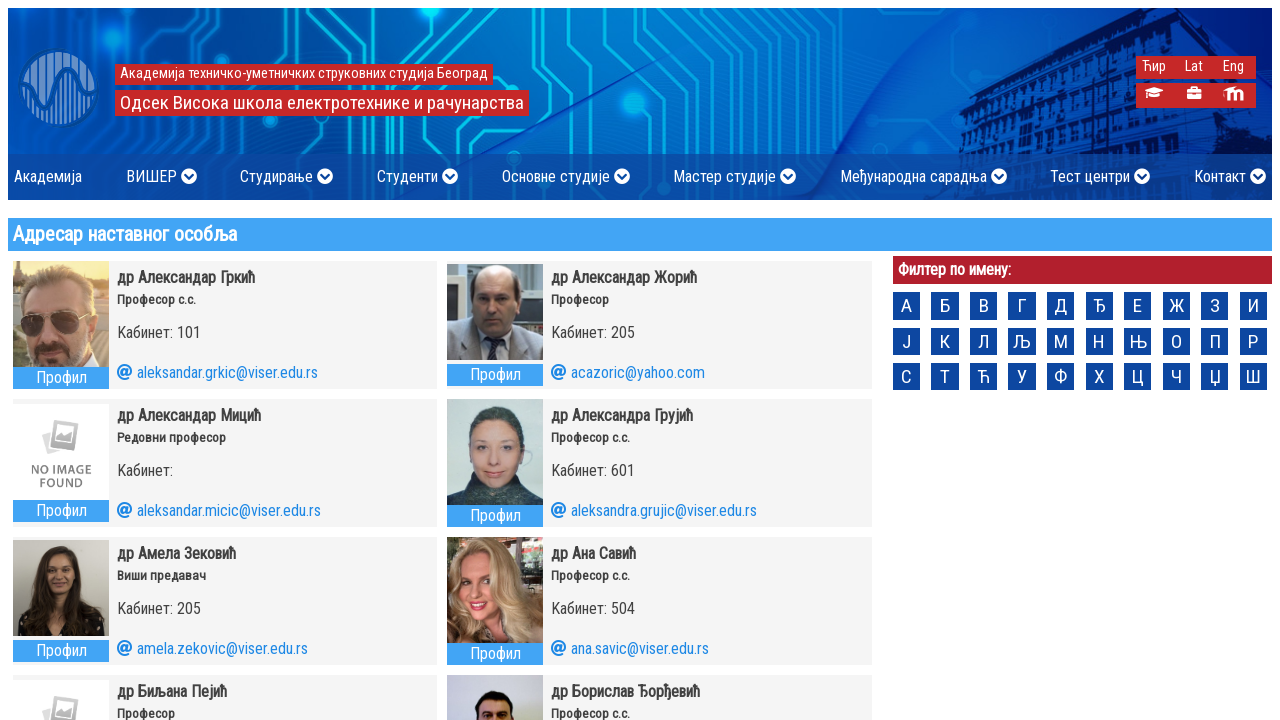

Verified faculty profile button has white text color (color: rgb(255, 255, 255))
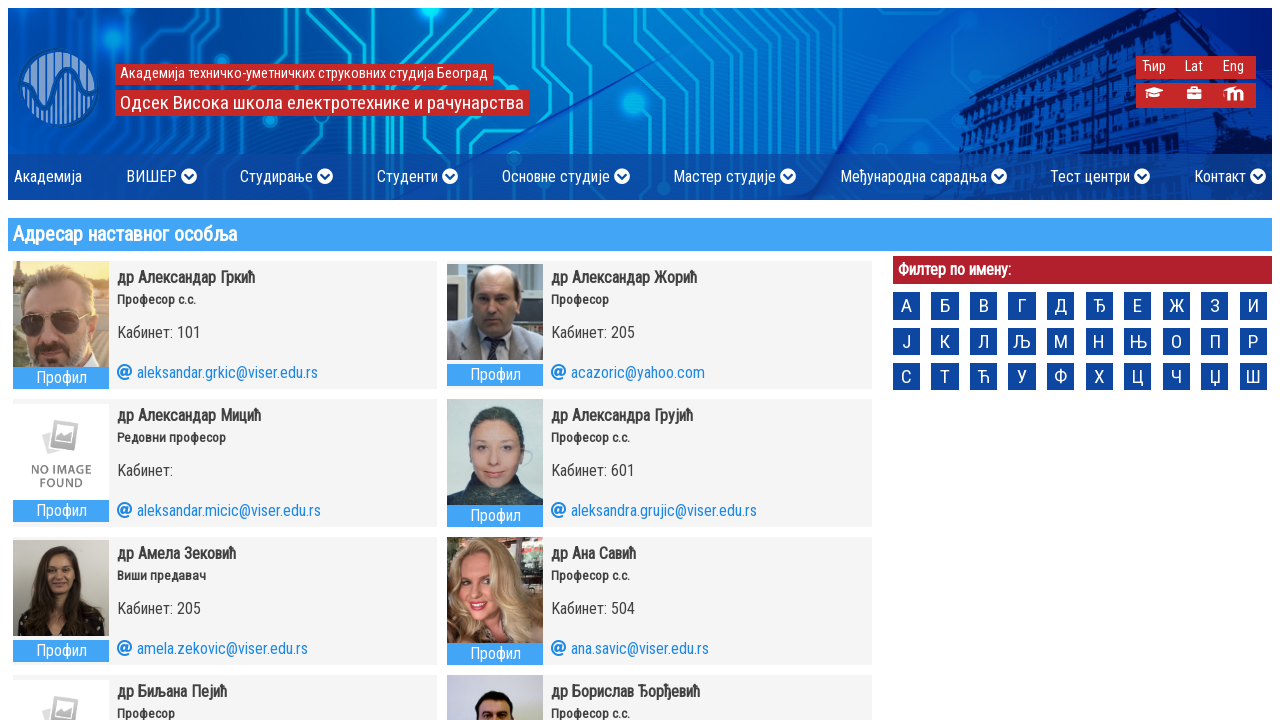

Evaluated computed color style of faculty profile button
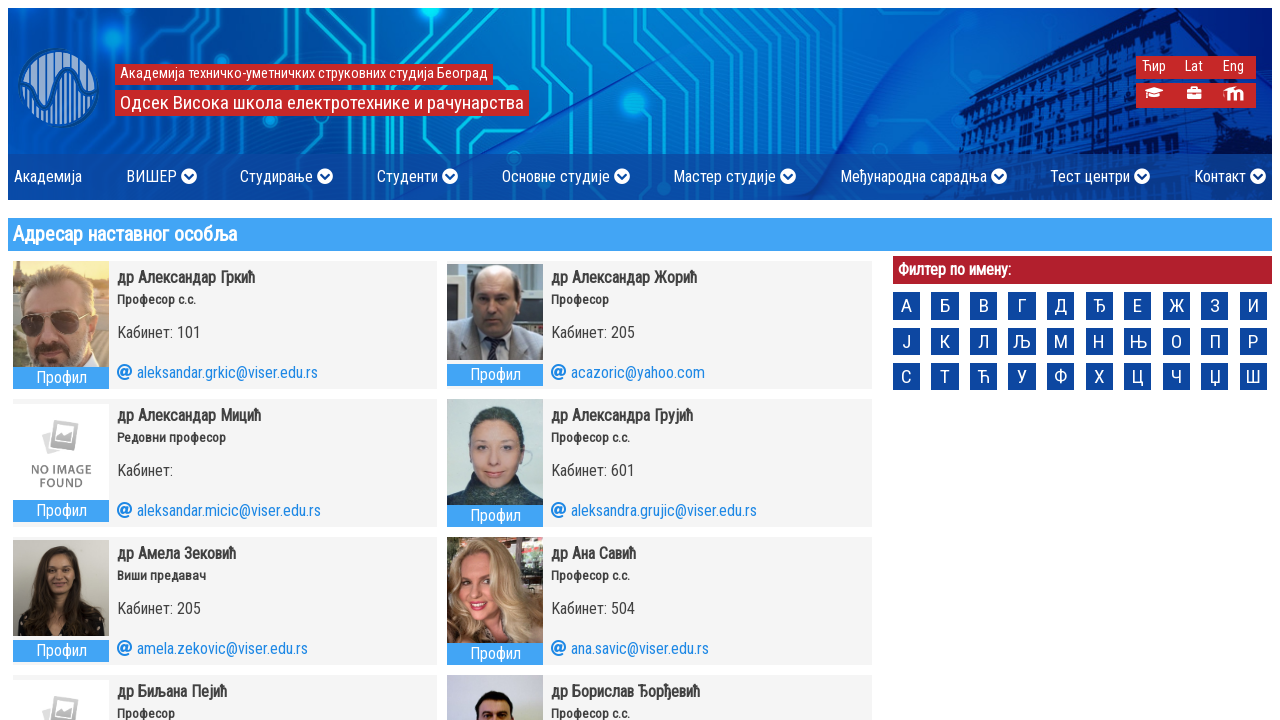

Verified faculty profile button has white text color (color: rgb(255, 255, 255))
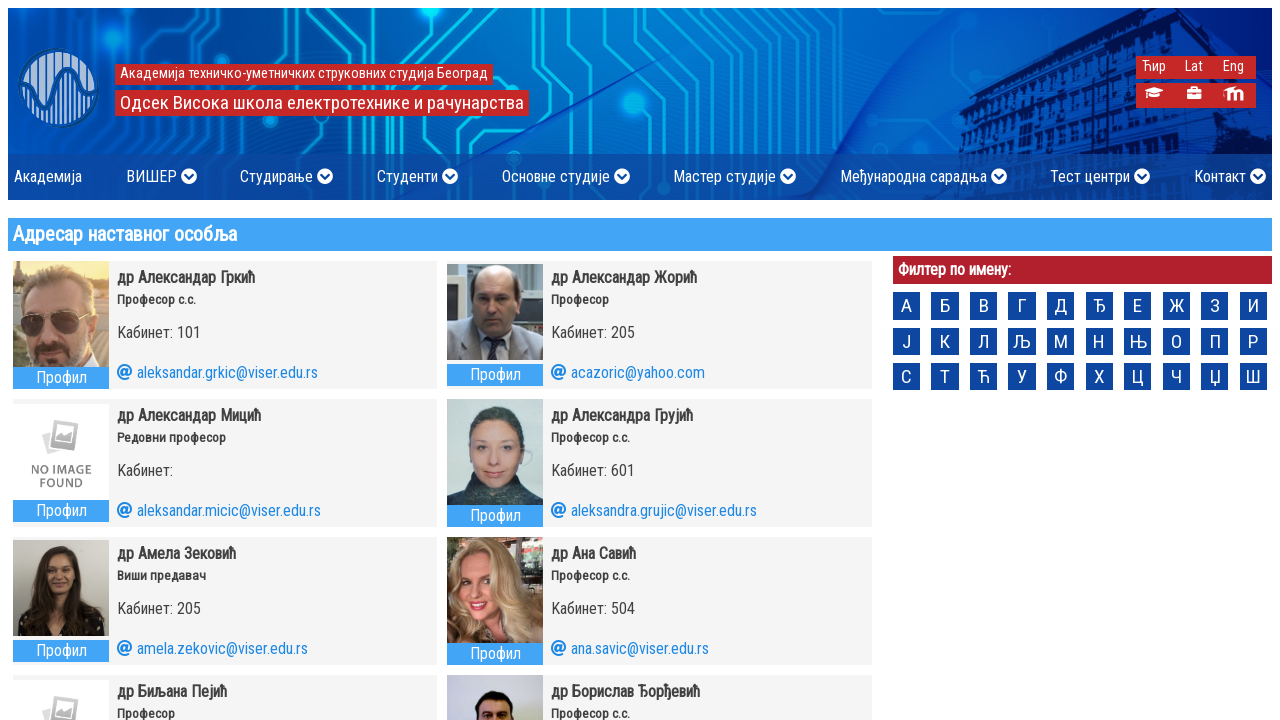

Evaluated computed color style of faculty profile button
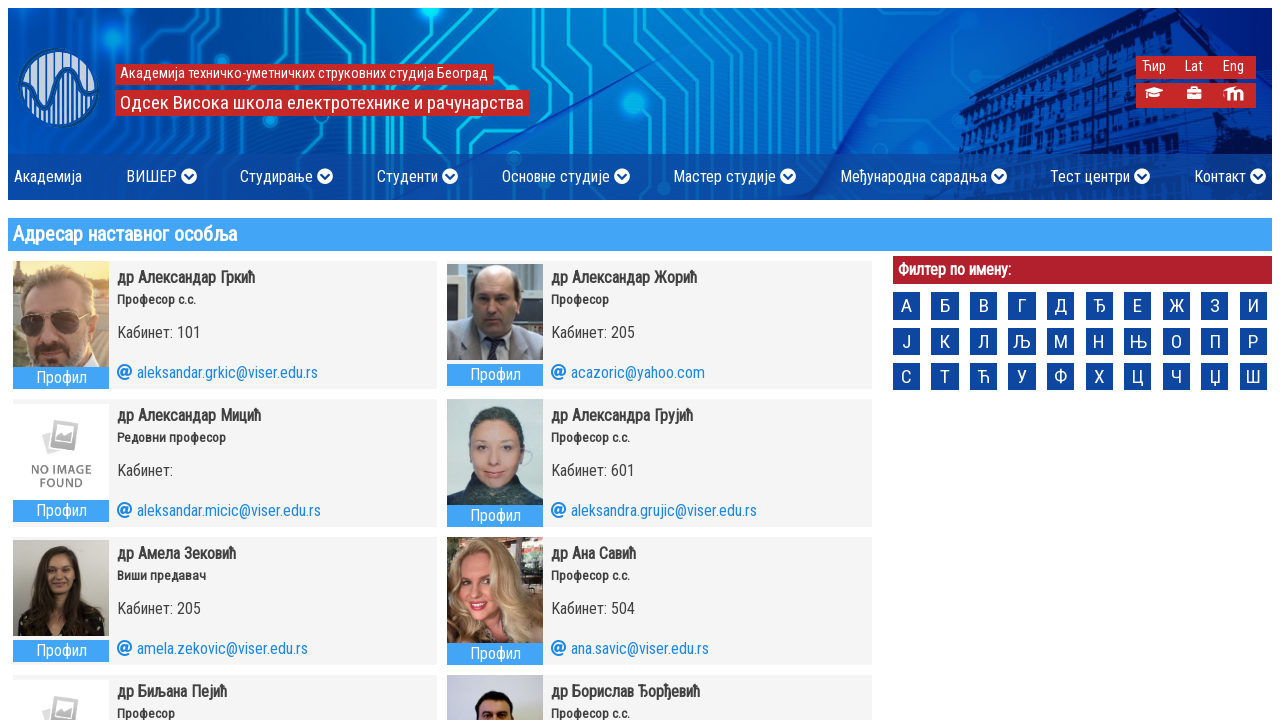

Verified faculty profile button has white text color (color: rgb(255, 255, 255))
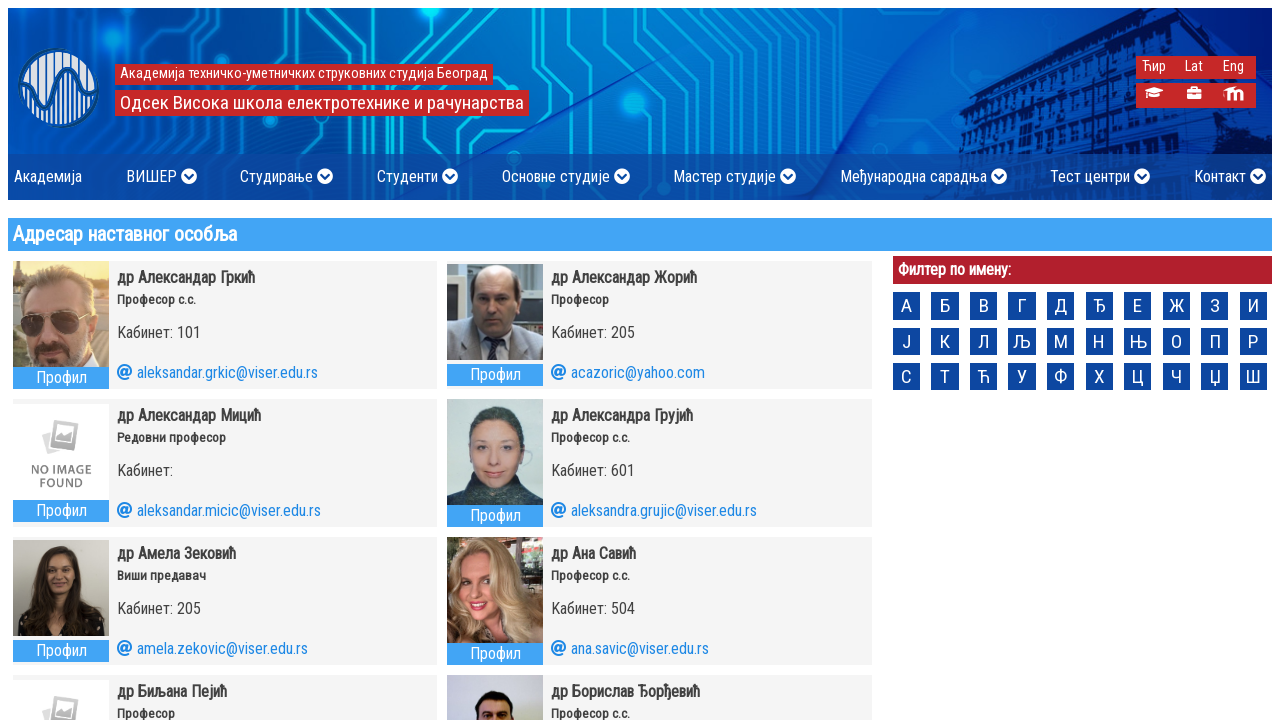

Evaluated computed color style of faculty profile button
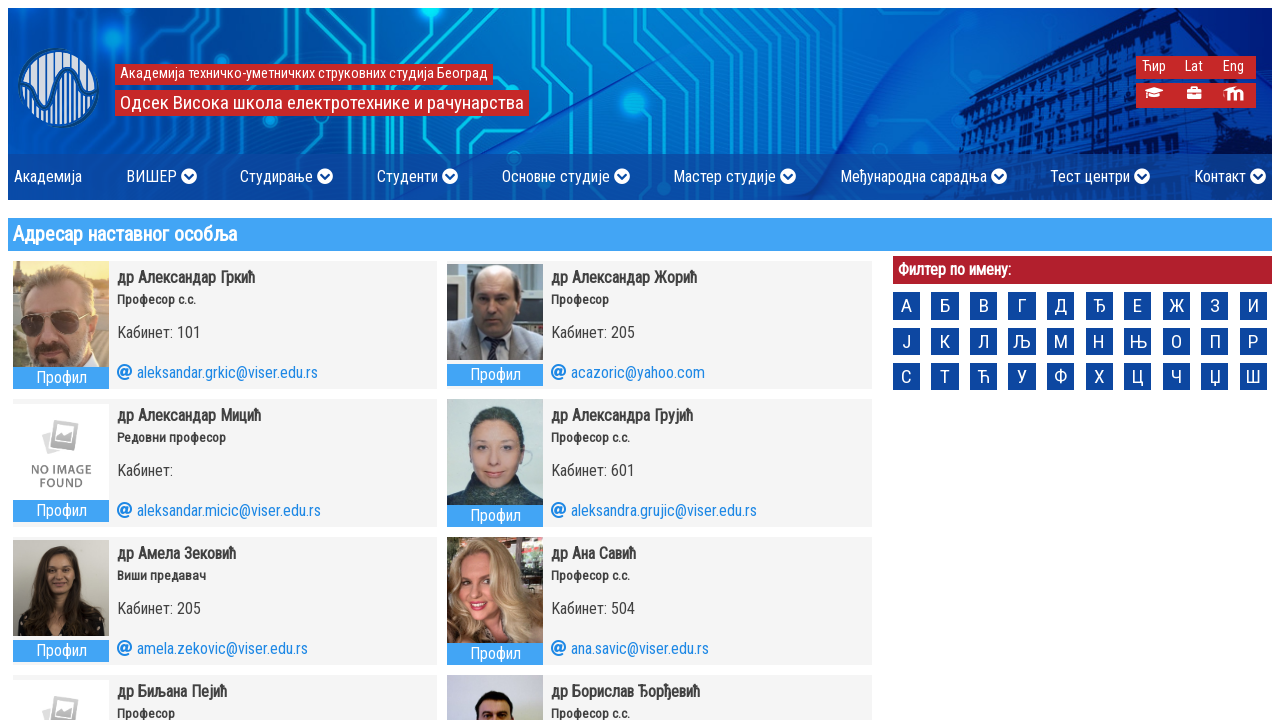

Verified faculty profile button has white text color (color: rgb(255, 255, 255))
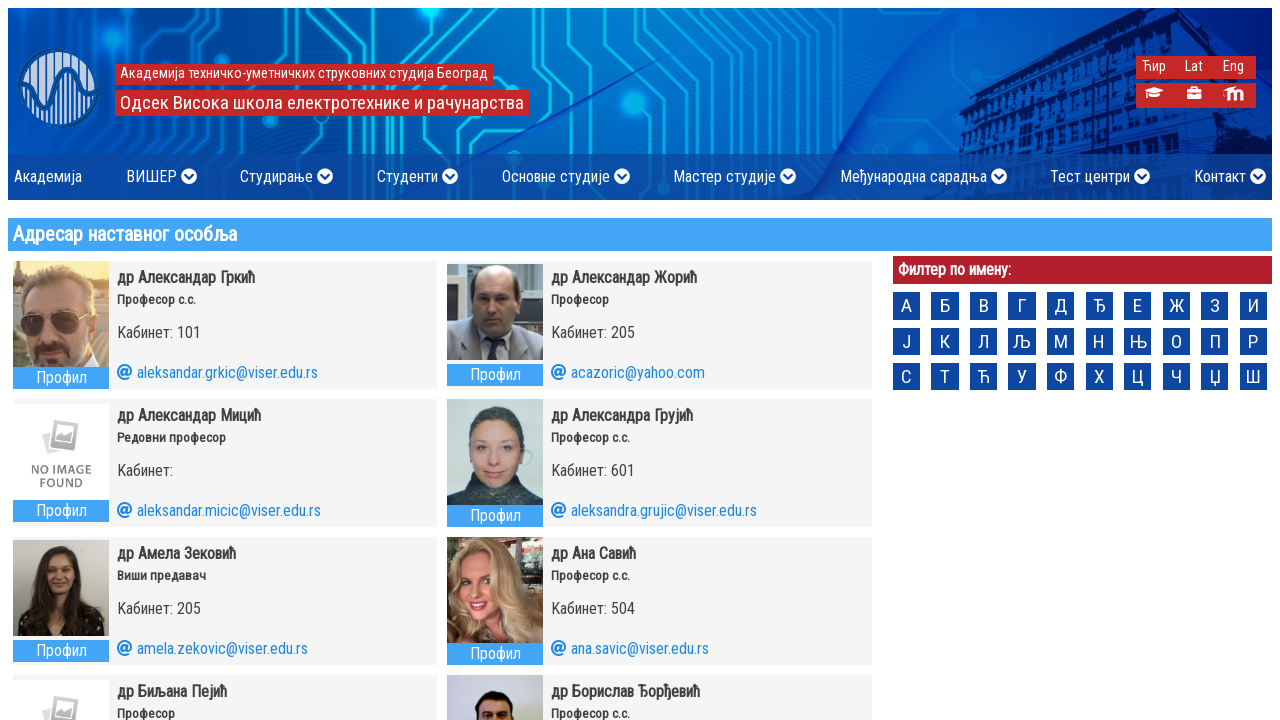

Evaluated computed color style of faculty profile button
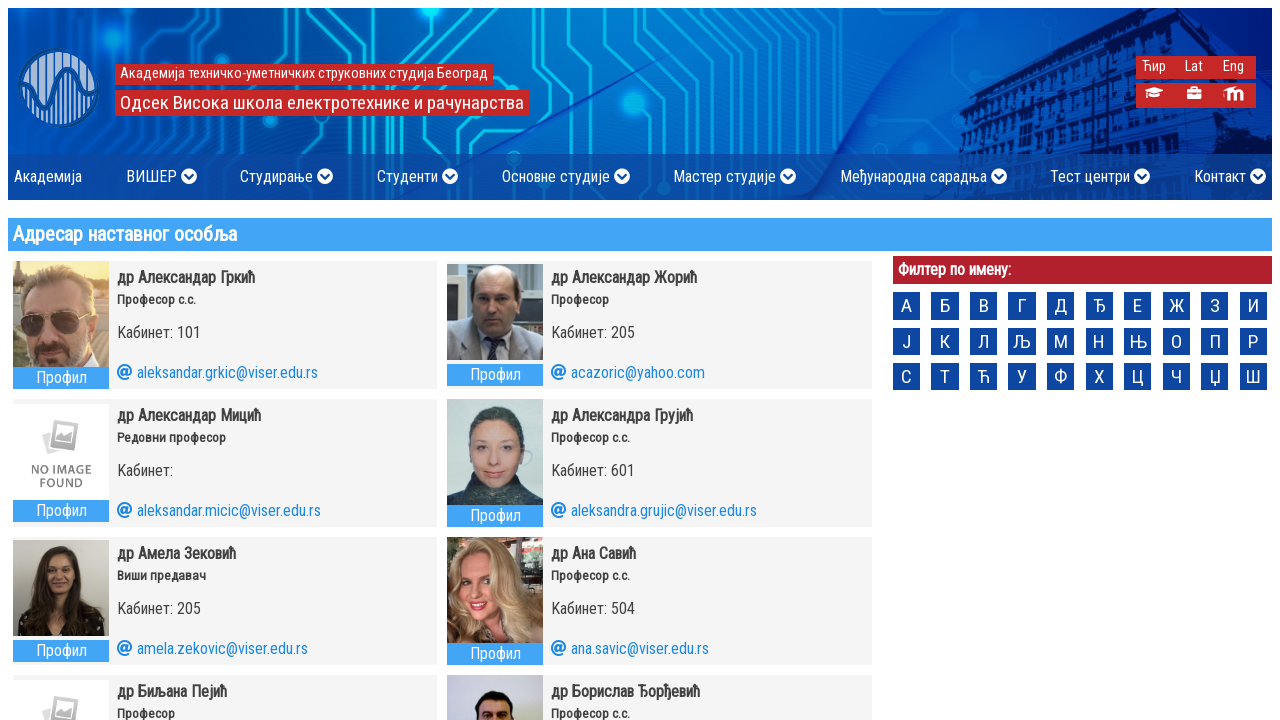

Verified faculty profile button has white text color (color: rgb(255, 255, 255))
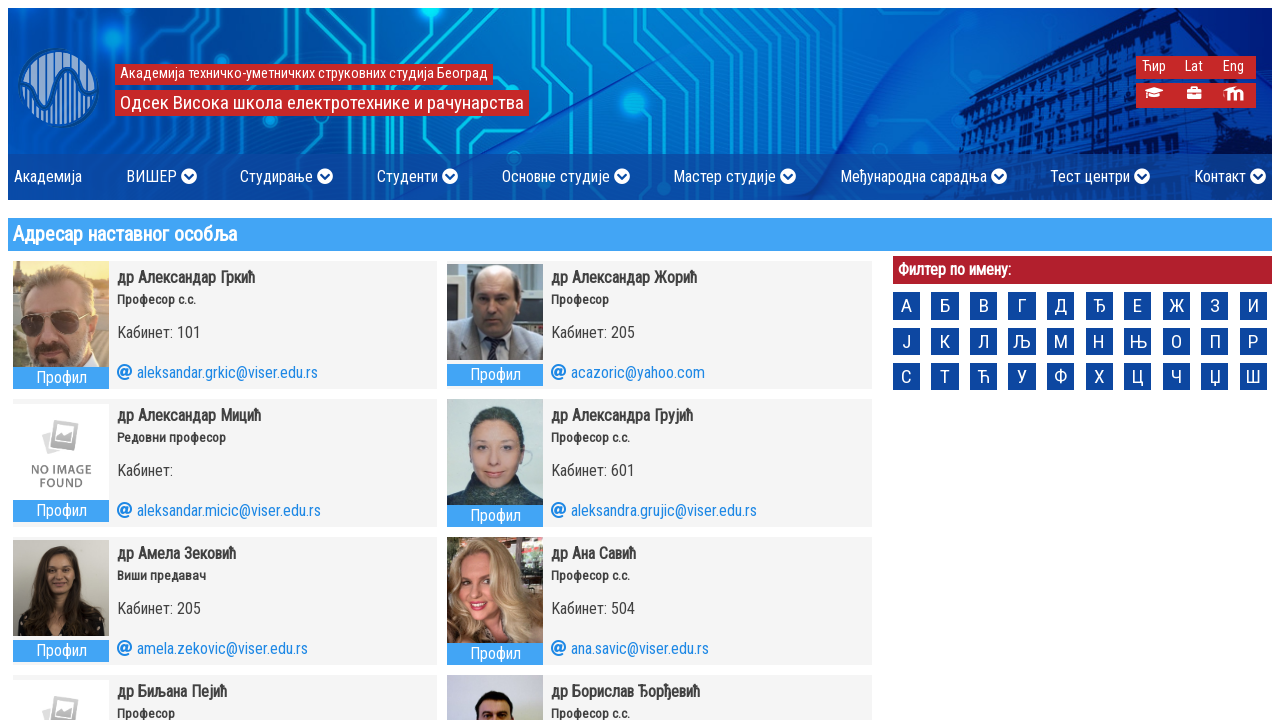

Evaluated computed color style of faculty profile button
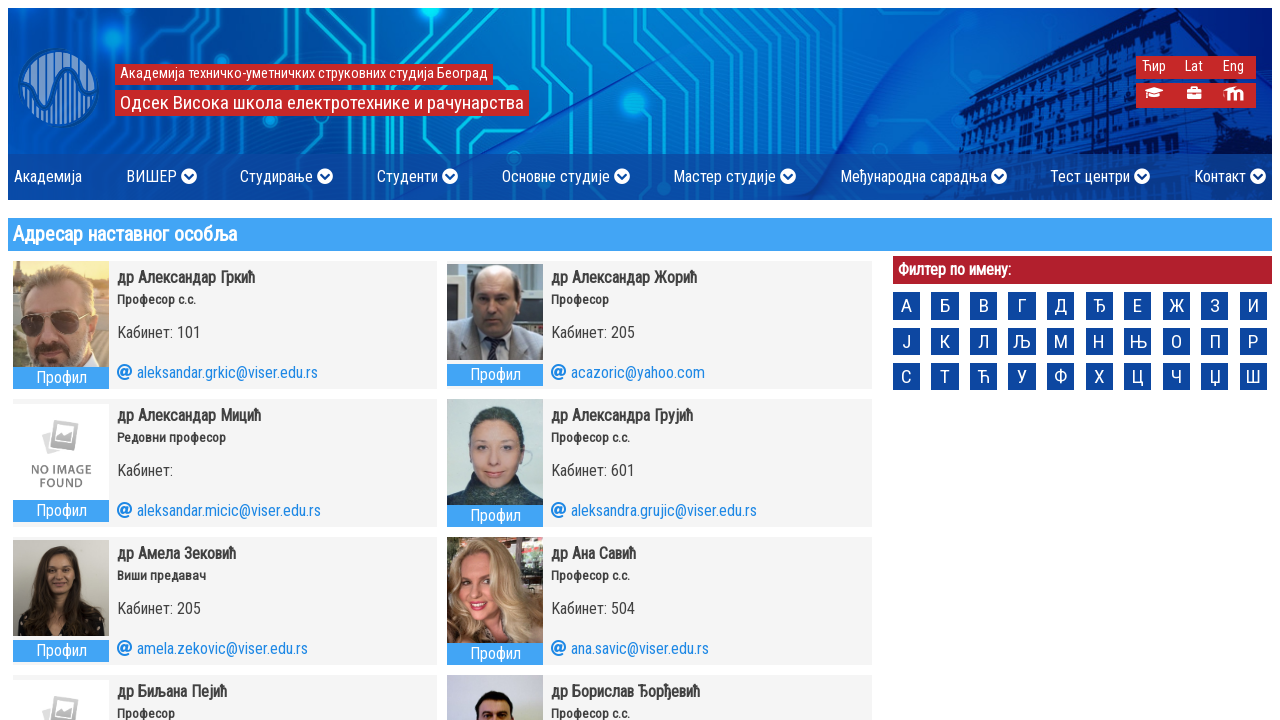

Verified faculty profile button has white text color (color: rgb(255, 255, 255))
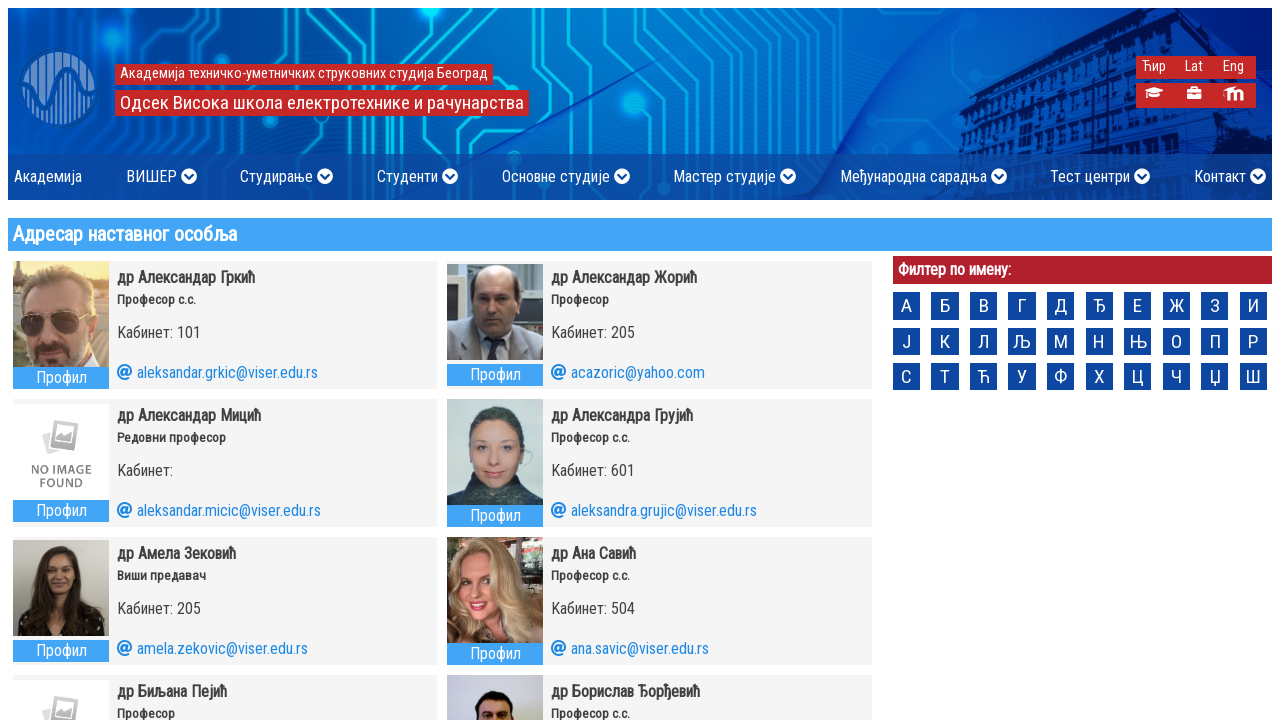

Evaluated computed color style of faculty profile button
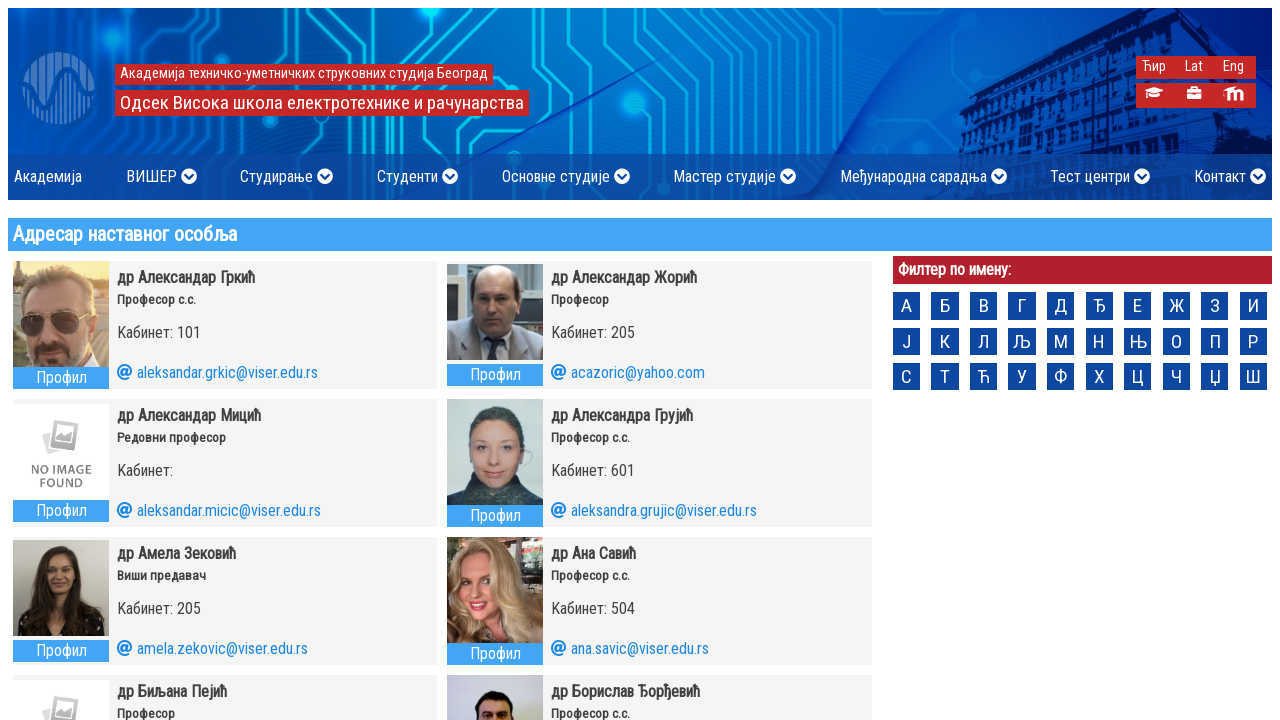

Verified faculty profile button has white text color (color: rgb(255, 255, 255))
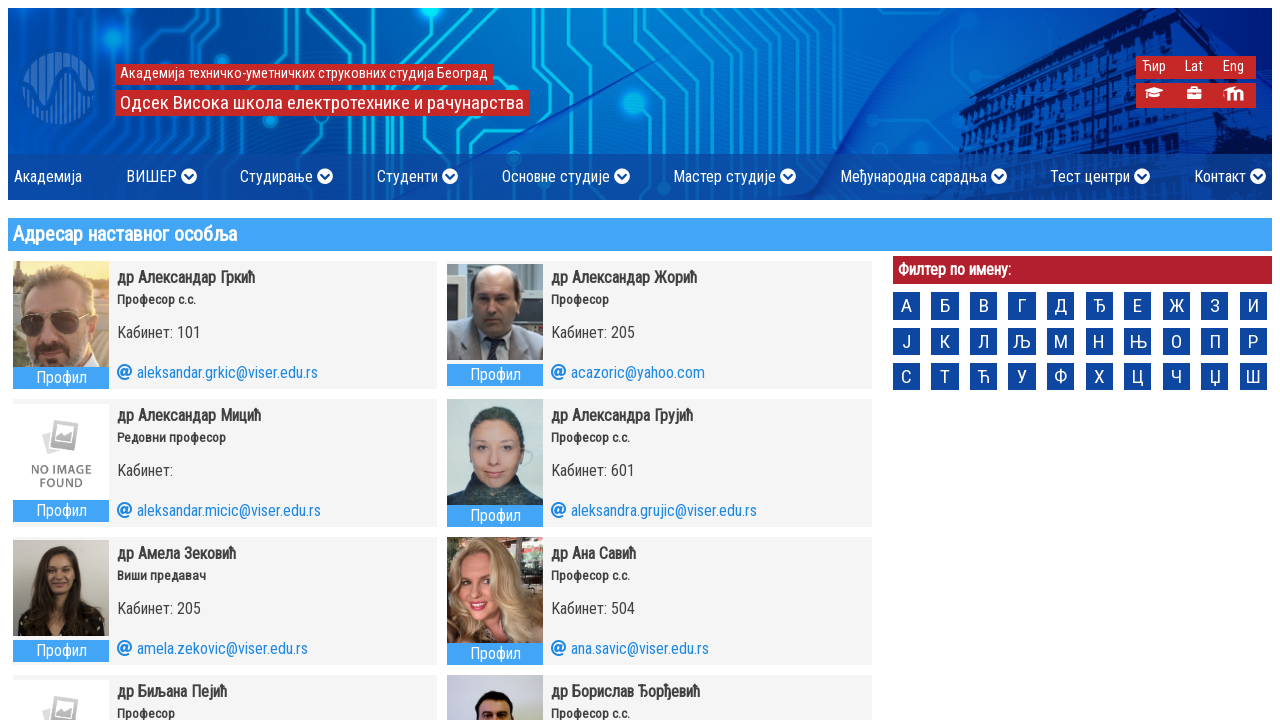

Evaluated computed color style of faculty profile button
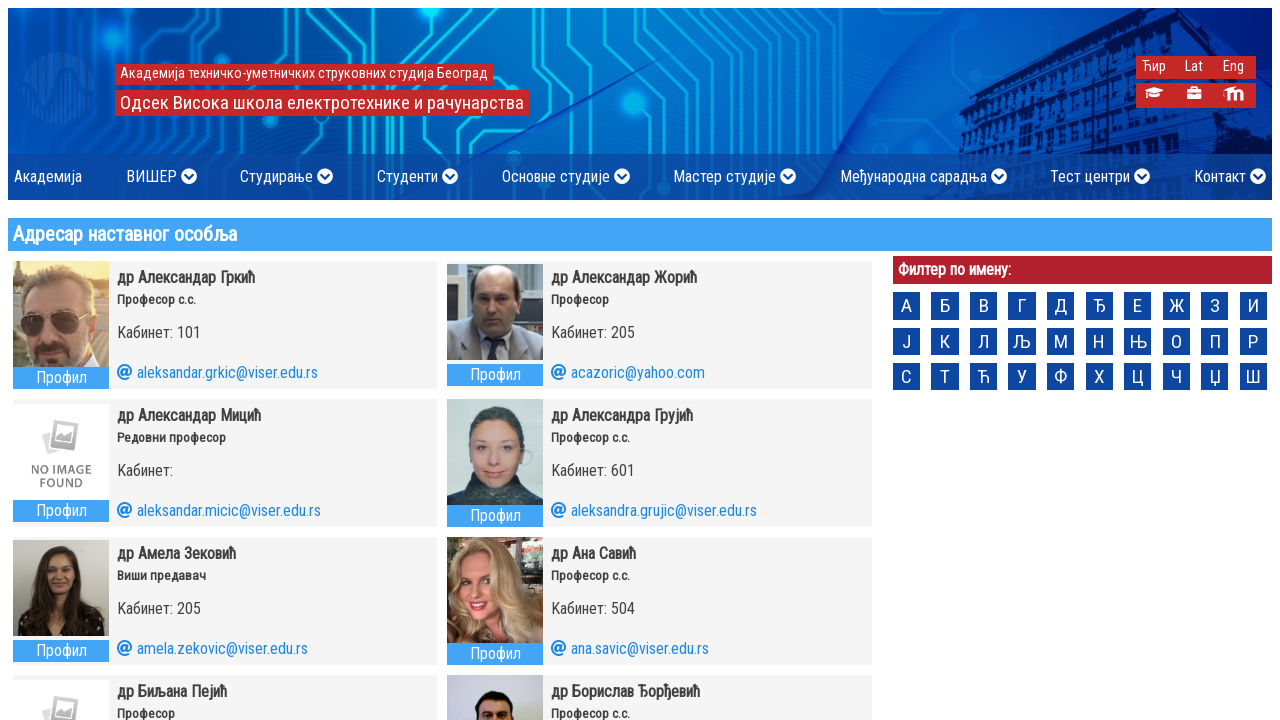

Verified faculty profile button has white text color (color: rgb(255, 255, 255))
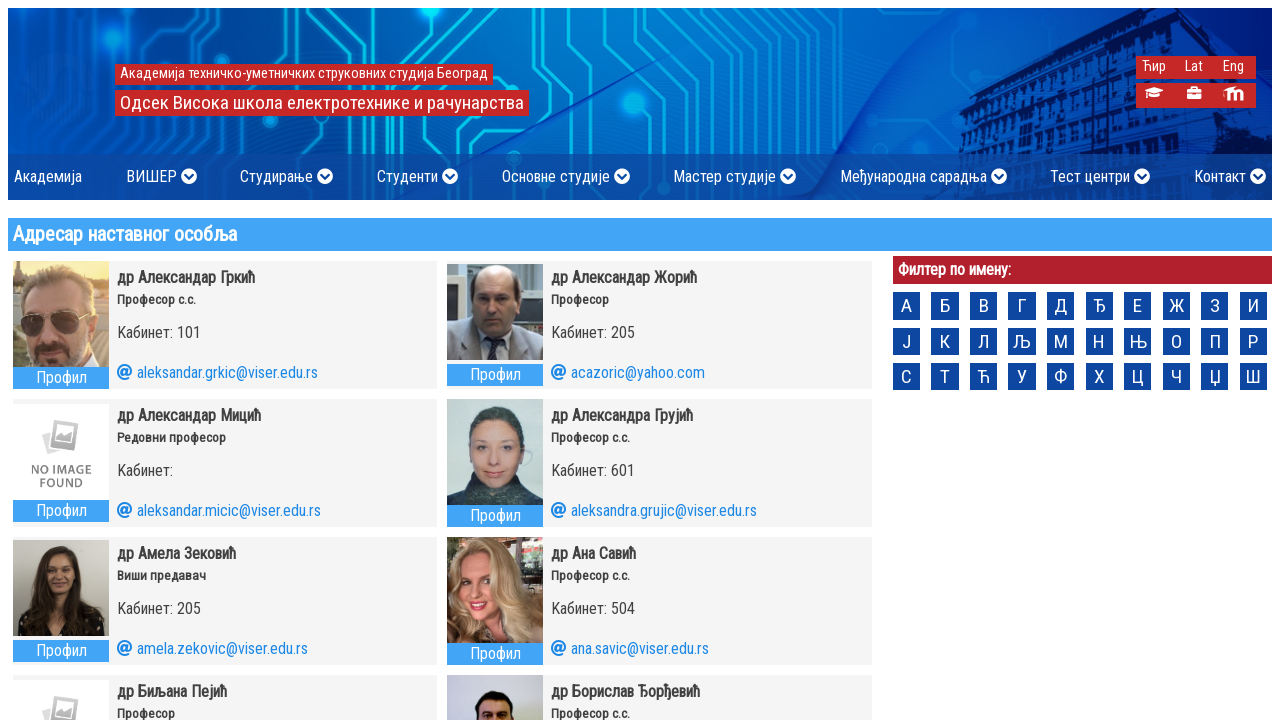

Evaluated computed color style of faculty profile button
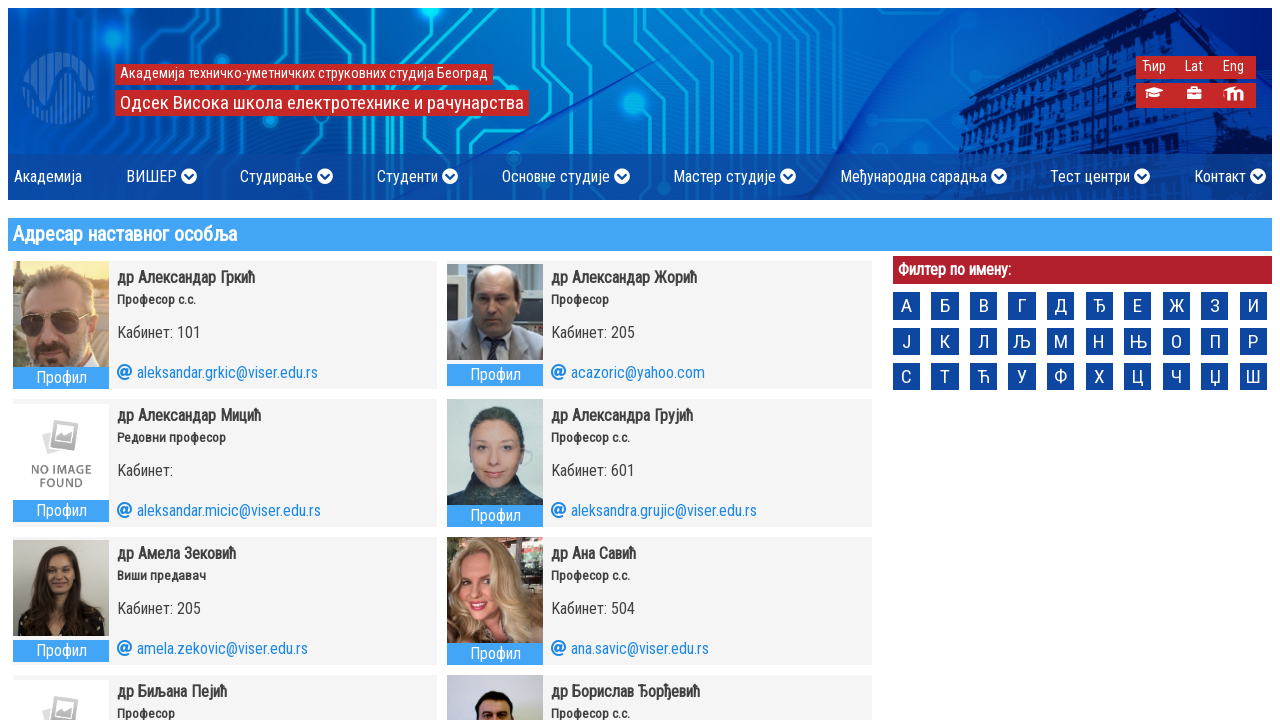

Verified faculty profile button has white text color (color: rgb(255, 255, 255))
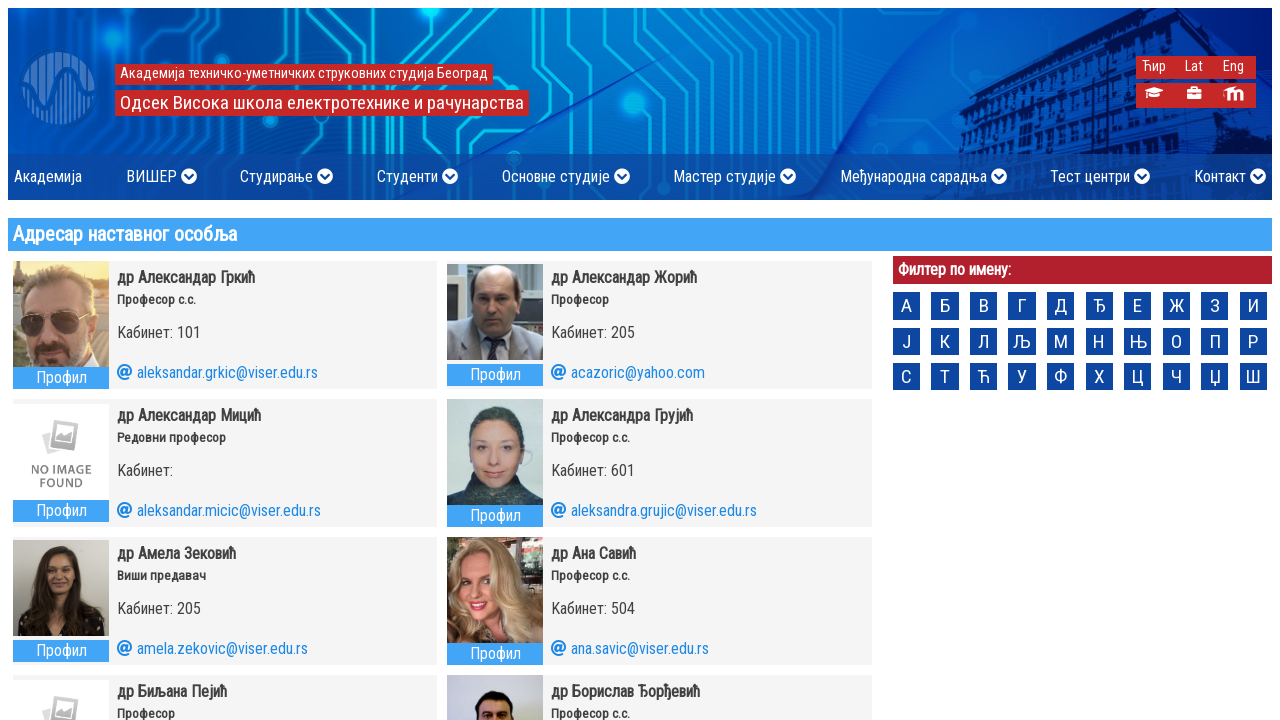

Evaluated computed color style of faculty profile button
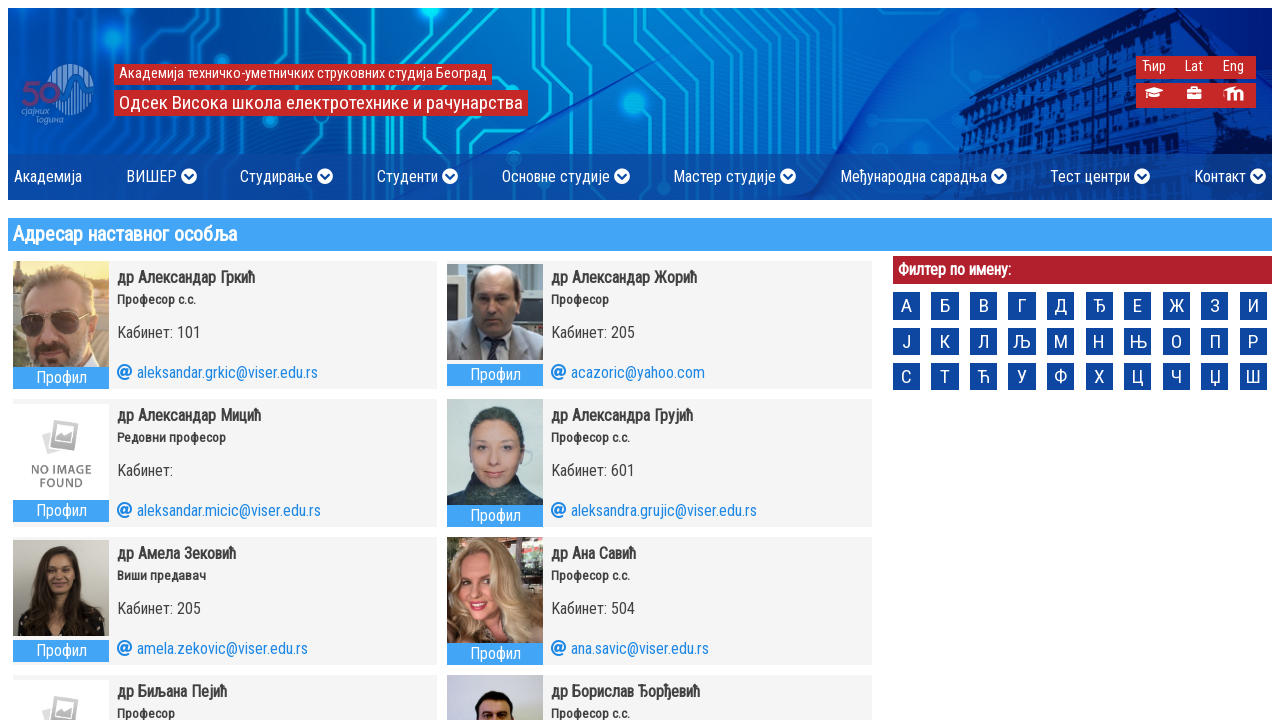

Verified faculty profile button has white text color (color: rgb(255, 255, 255))
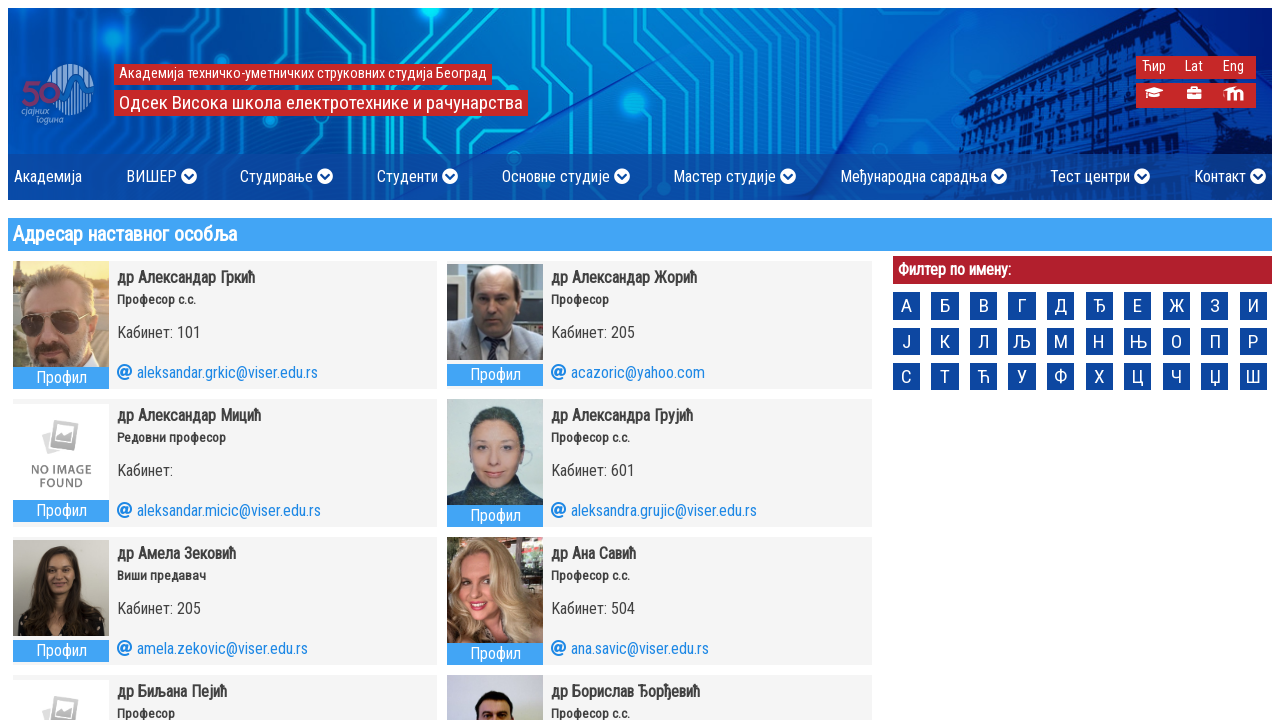

Evaluated computed color style of faculty profile button
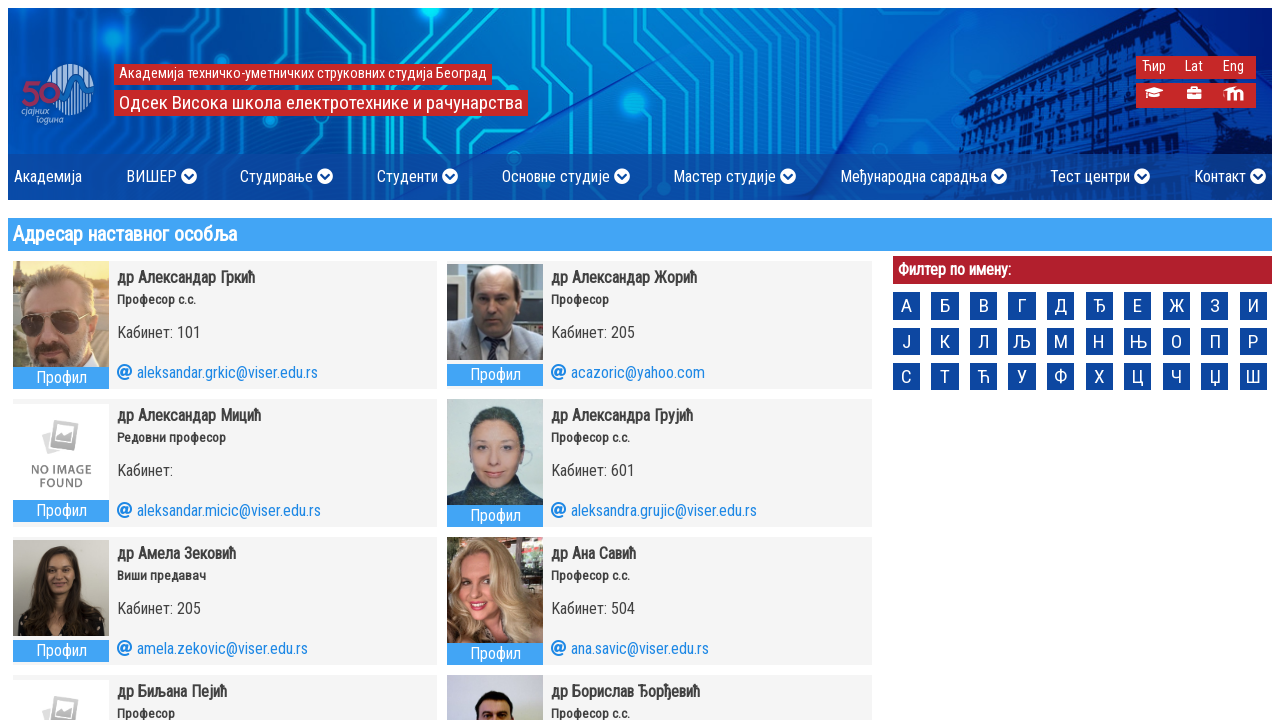

Verified faculty profile button has white text color (color: rgb(255, 255, 255))
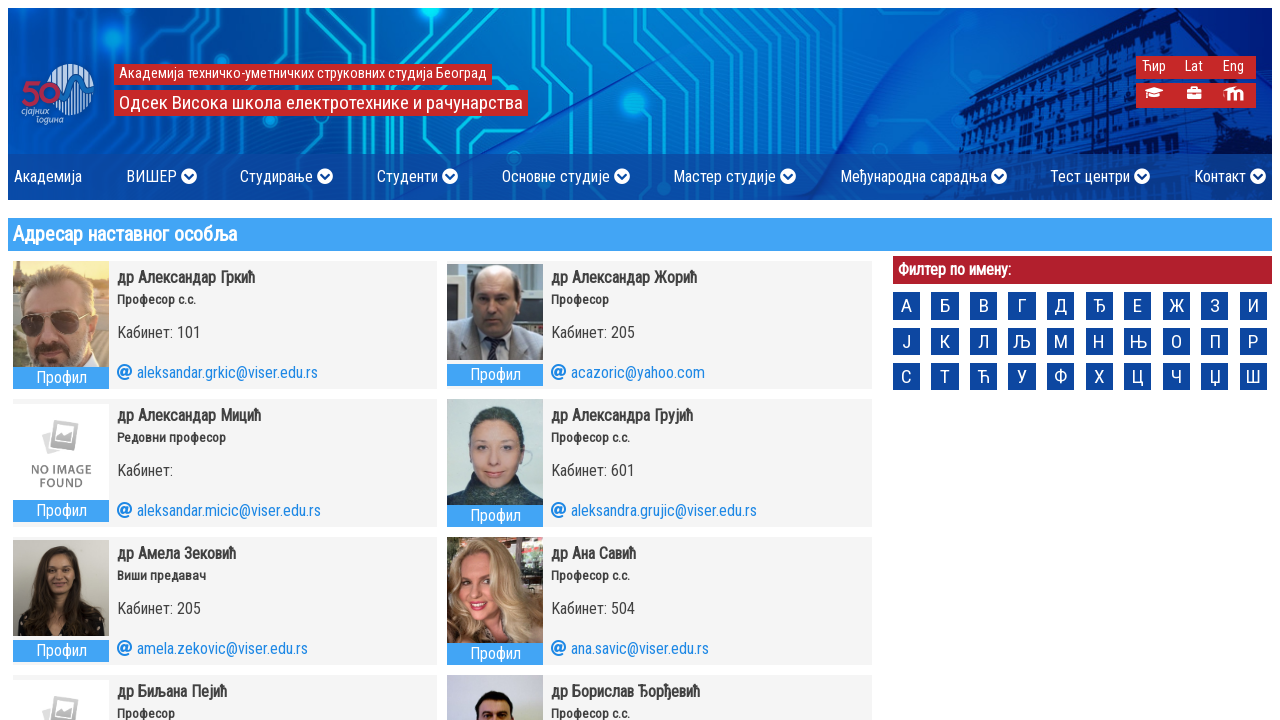

Evaluated computed color style of faculty profile button
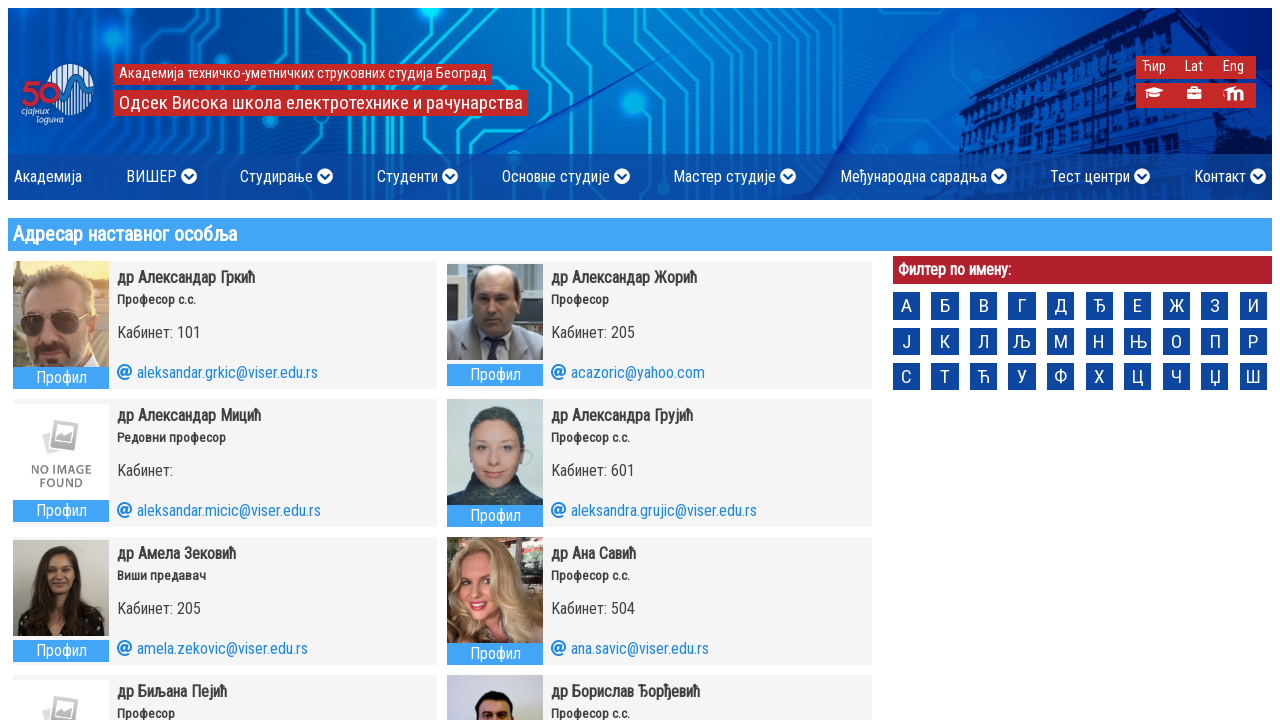

Verified faculty profile button has white text color (color: rgb(255, 255, 255))
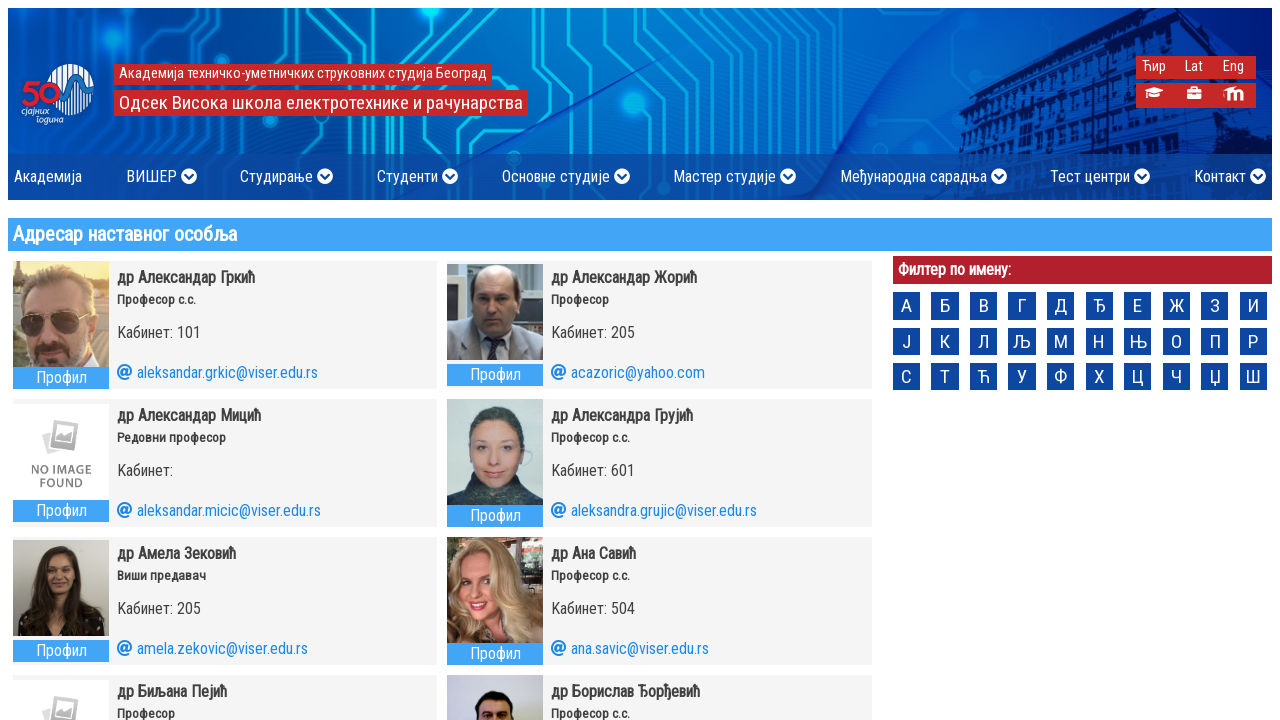

Evaluated computed color style of faculty profile button
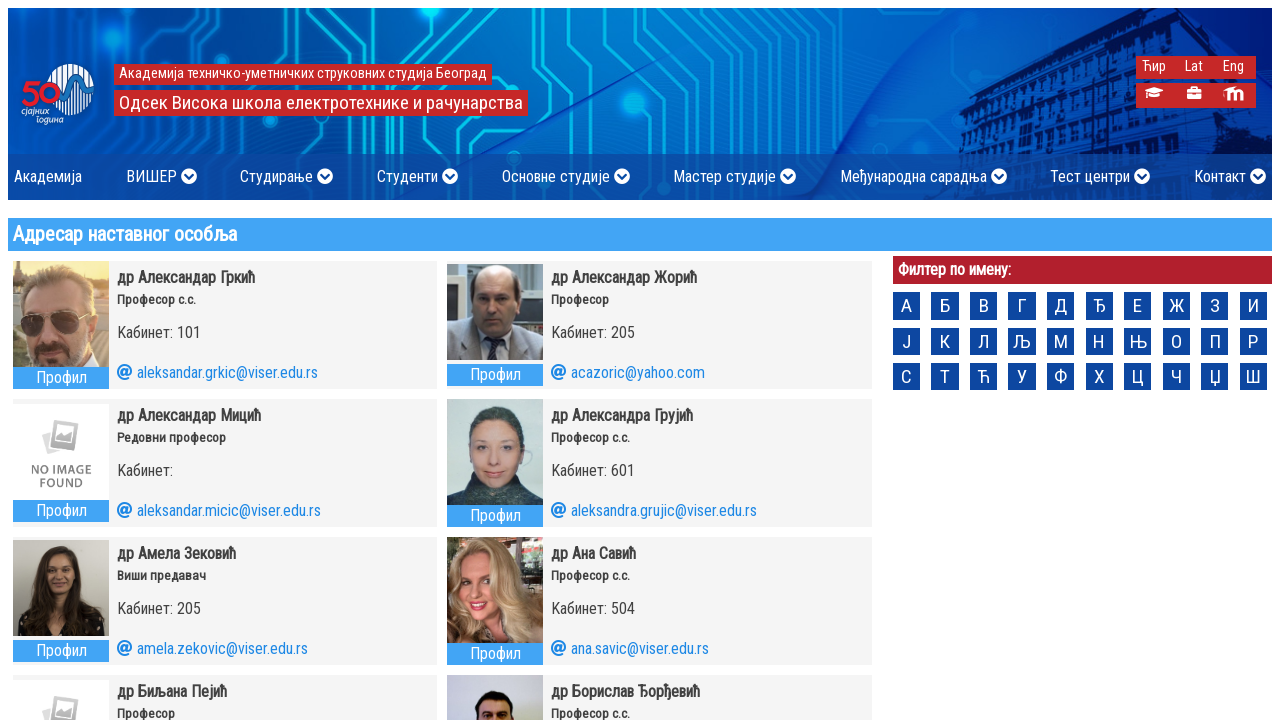

Verified faculty profile button has white text color (color: rgb(255, 255, 255))
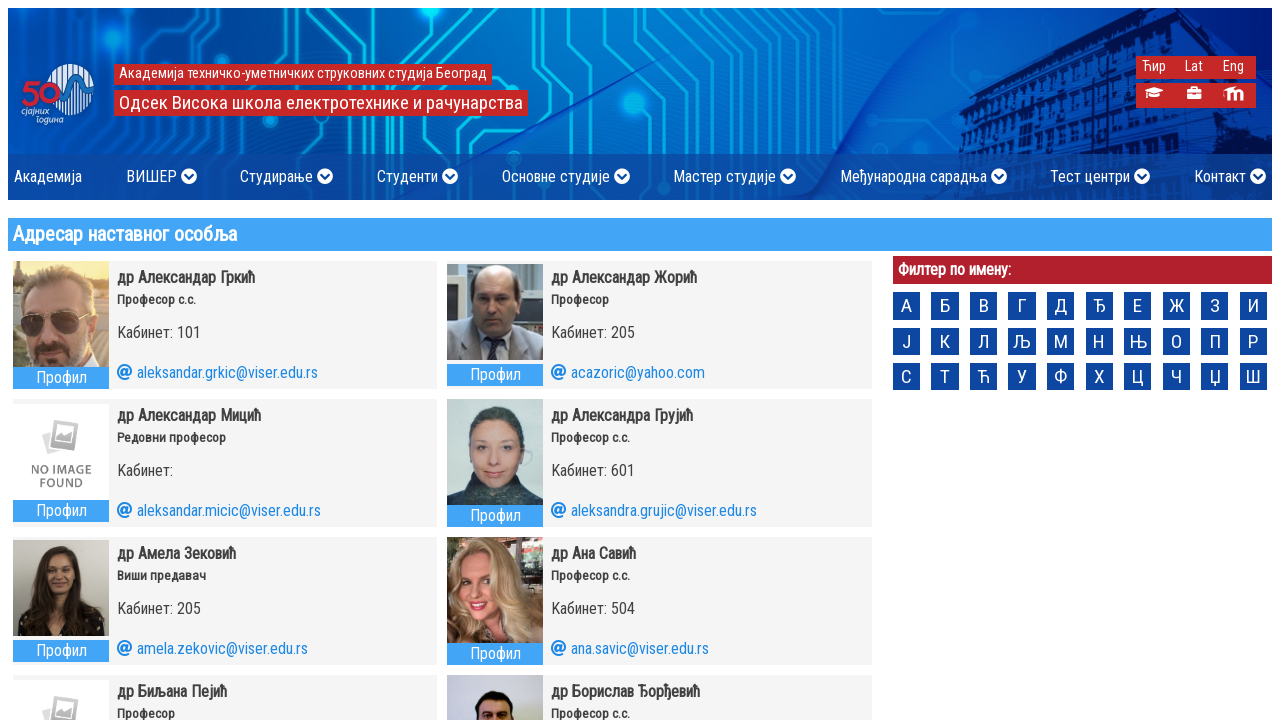

Evaluated computed color style of faculty profile button
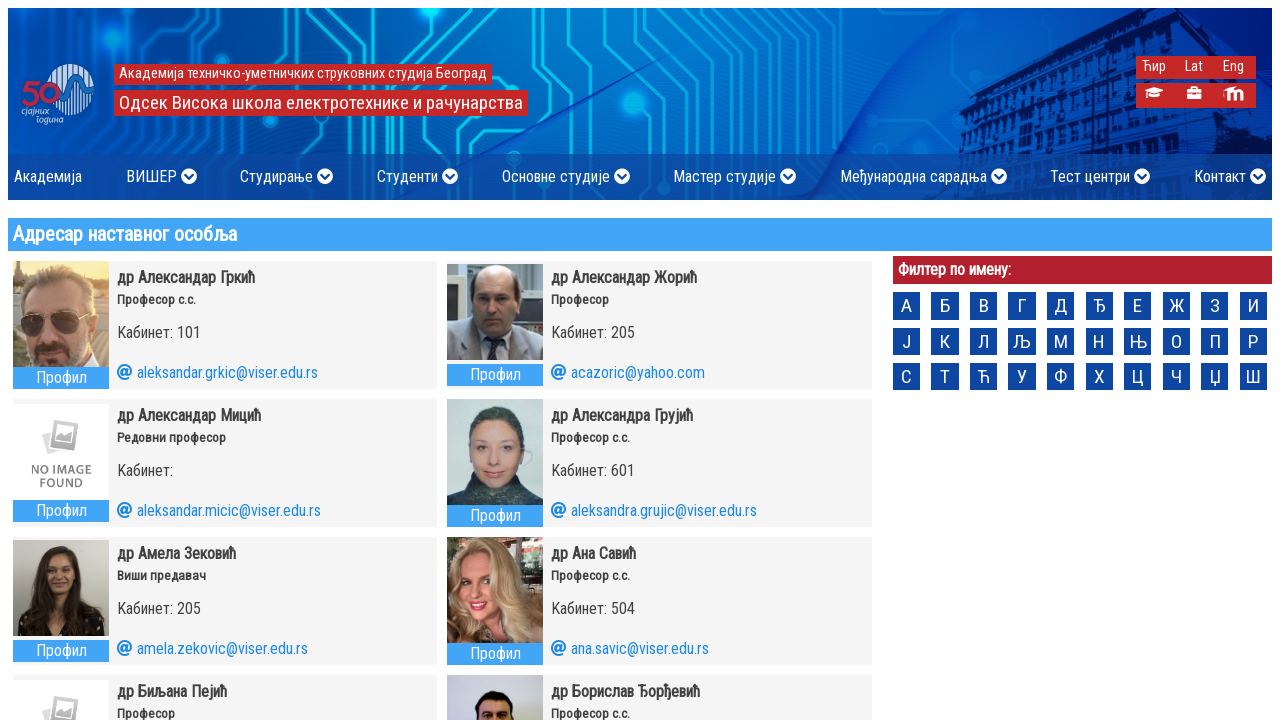

Verified faculty profile button has white text color (color: rgb(255, 255, 255))
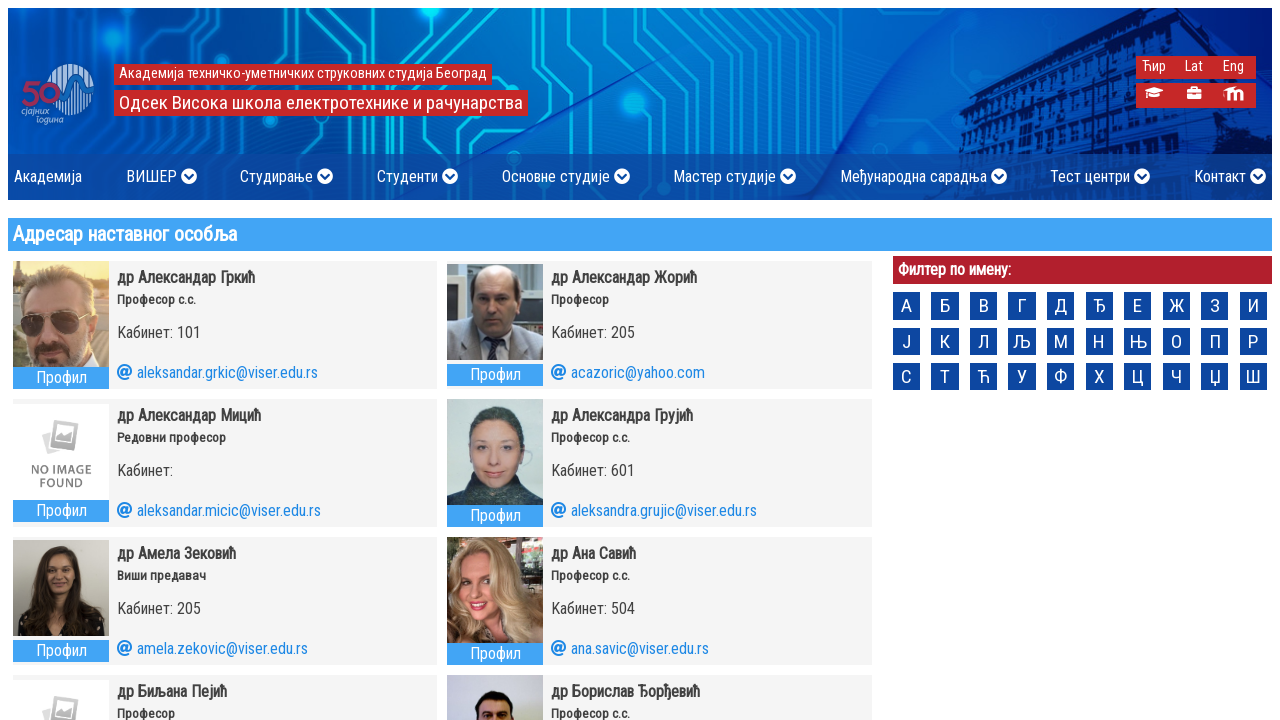

Evaluated computed color style of faculty profile button
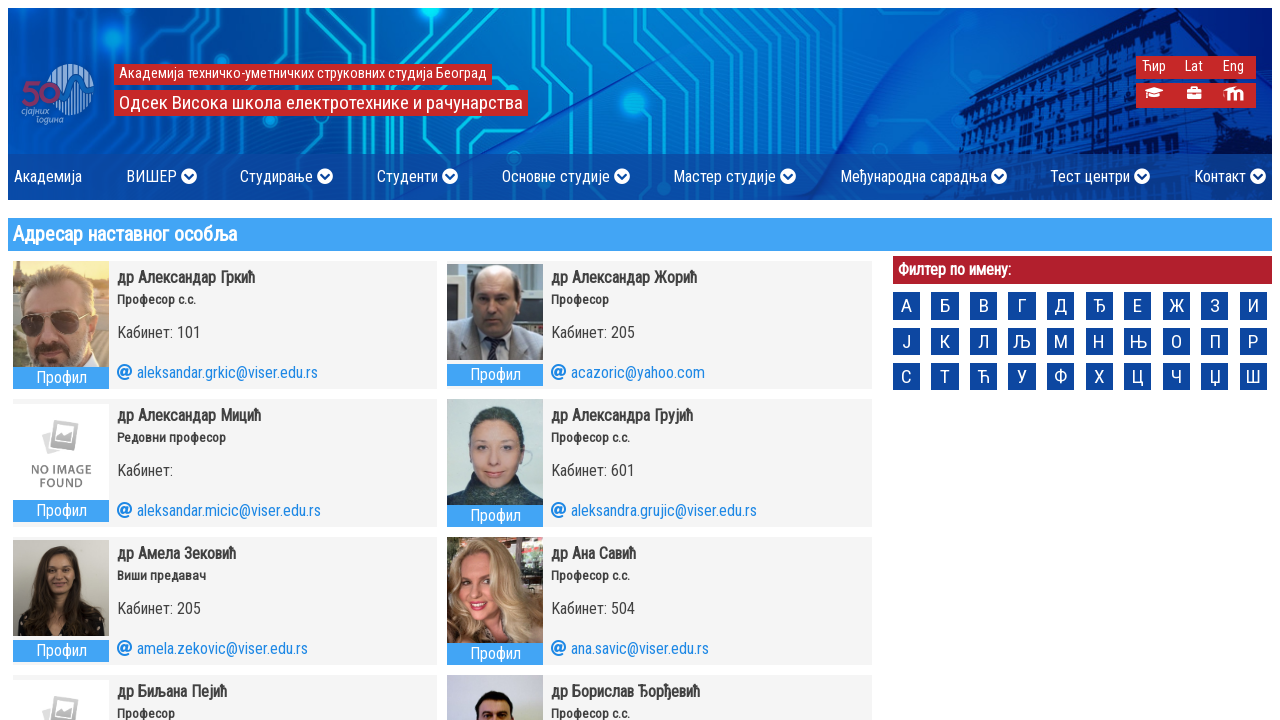

Verified faculty profile button has white text color (color: rgb(255, 255, 255))
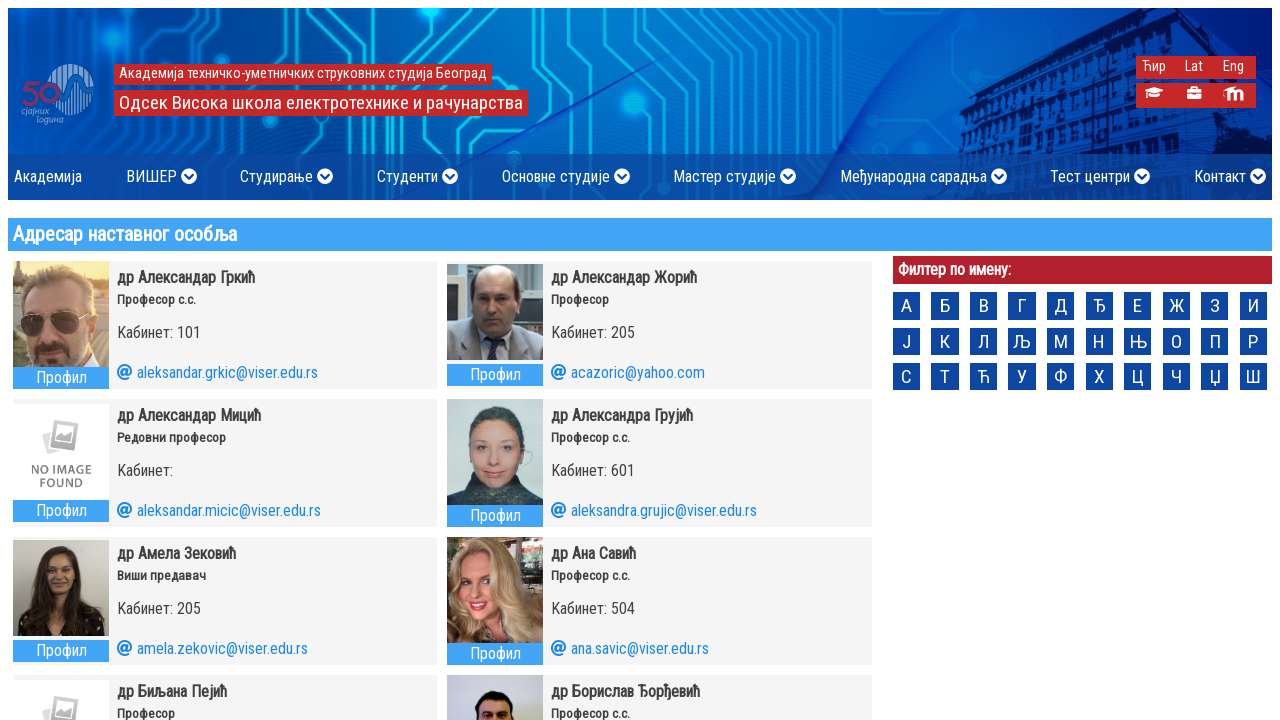

Evaluated computed color style of faculty profile button
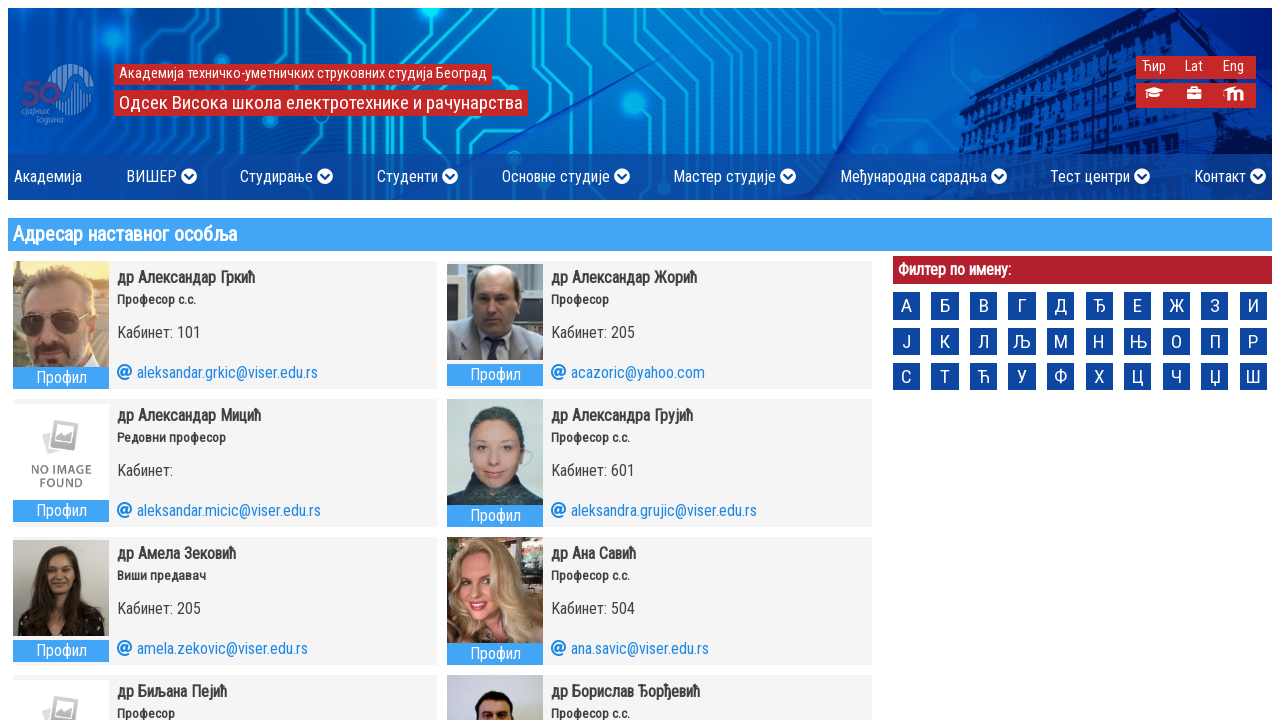

Verified faculty profile button has white text color (color: rgb(255, 255, 255))
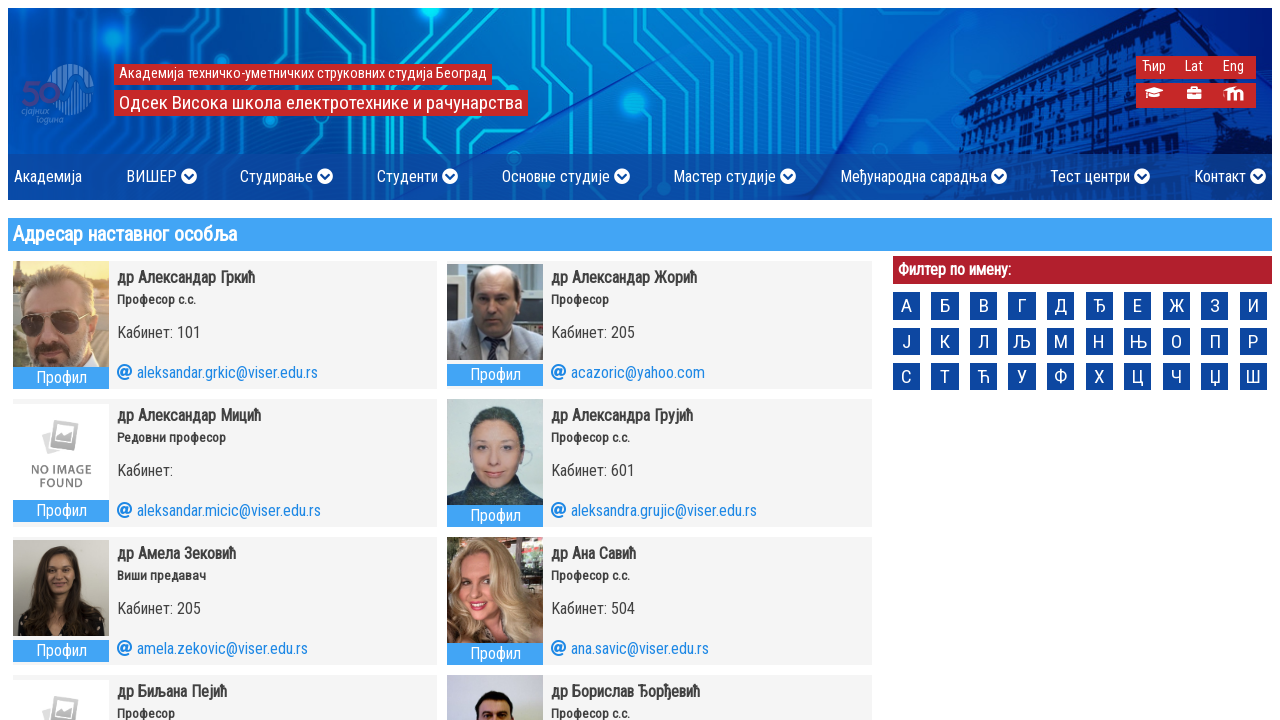

Evaluated computed color style of faculty profile button
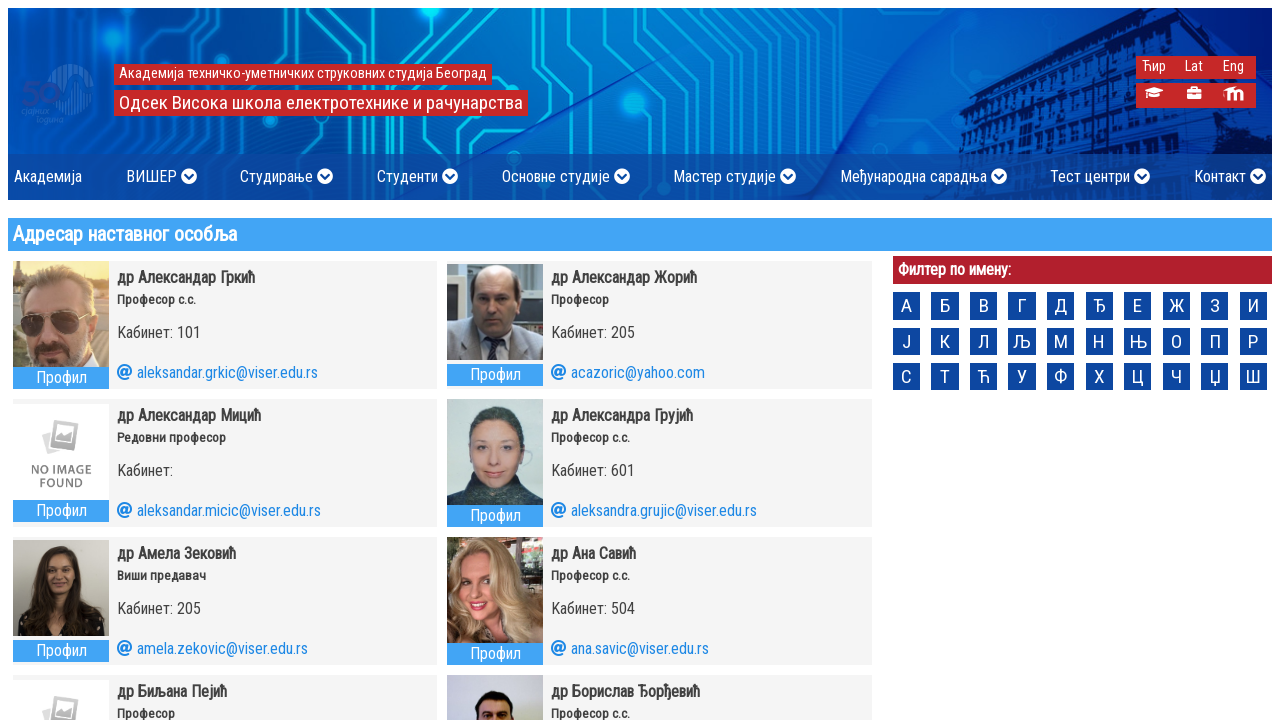

Verified faculty profile button has white text color (color: rgb(255, 255, 255))
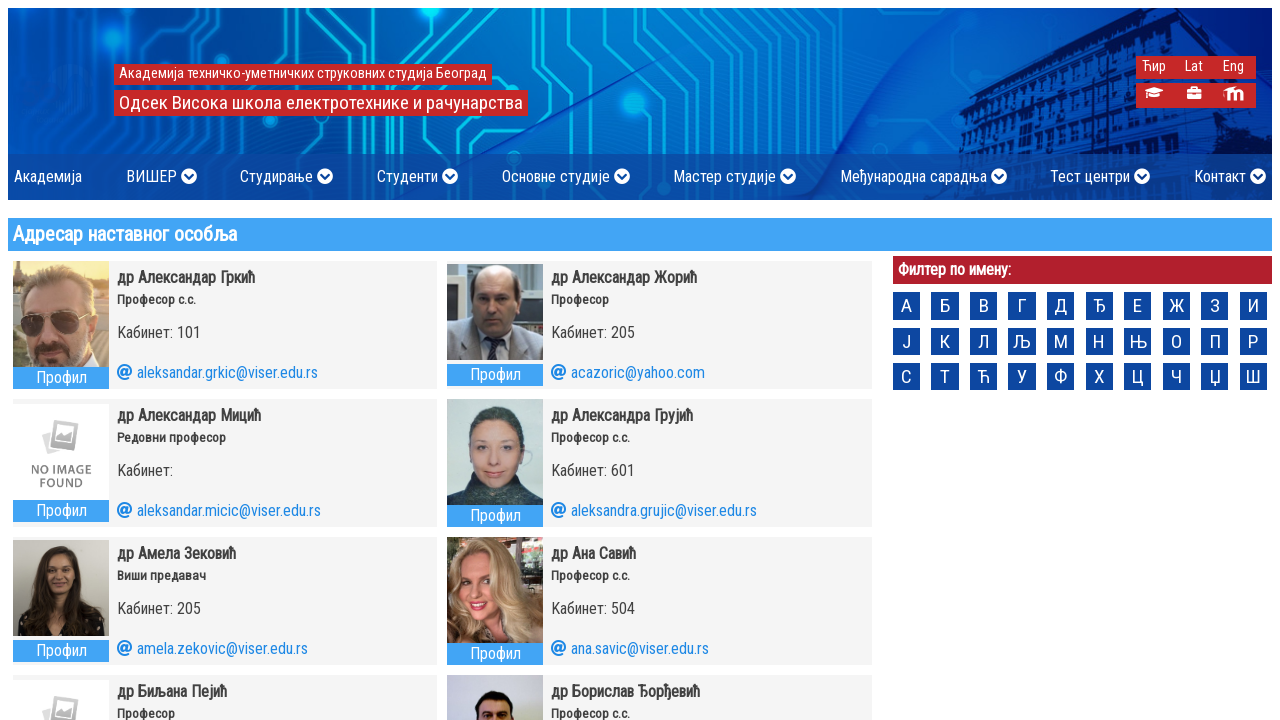

Evaluated computed color style of faculty profile button
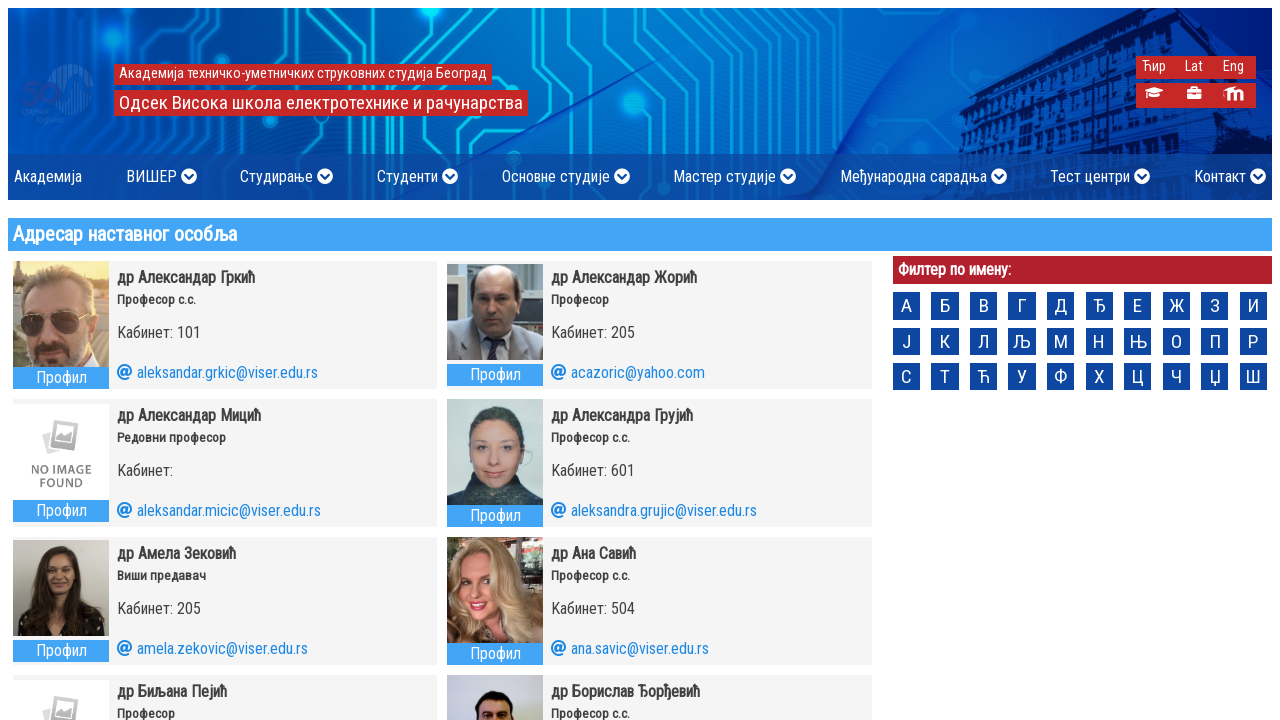

Verified faculty profile button has white text color (color: rgb(255, 255, 255))
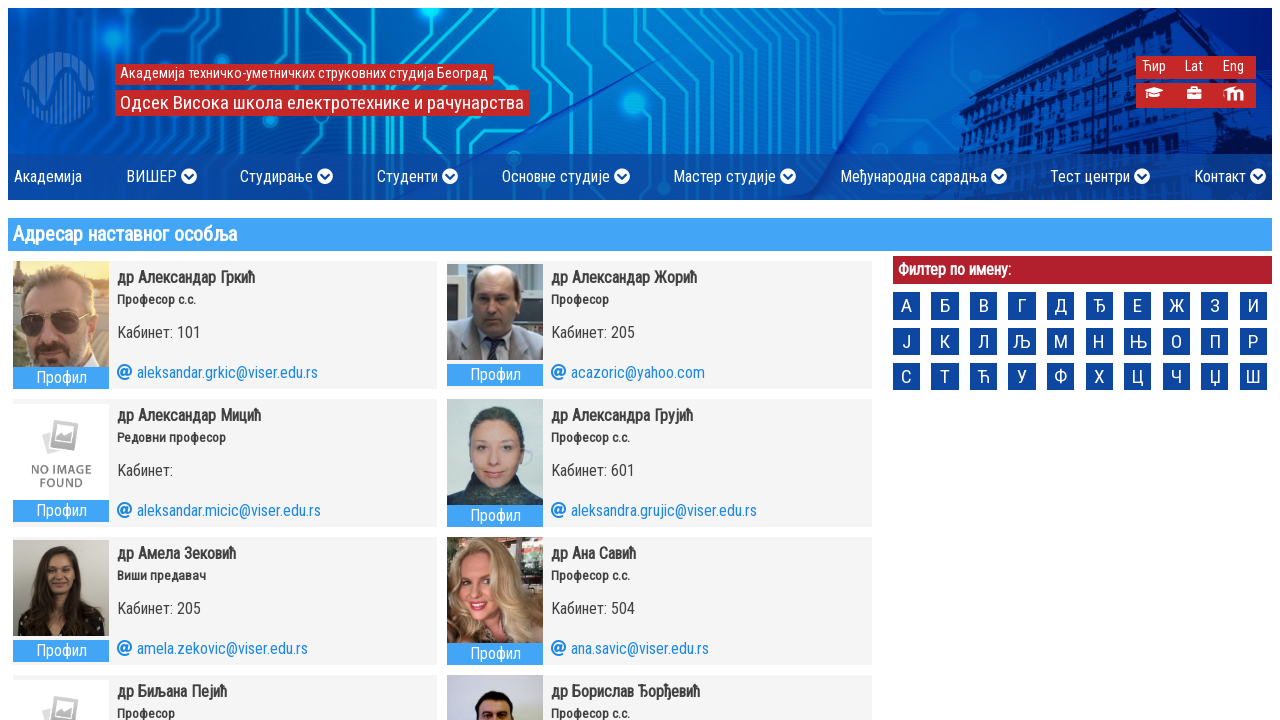

Evaluated computed color style of faculty profile button
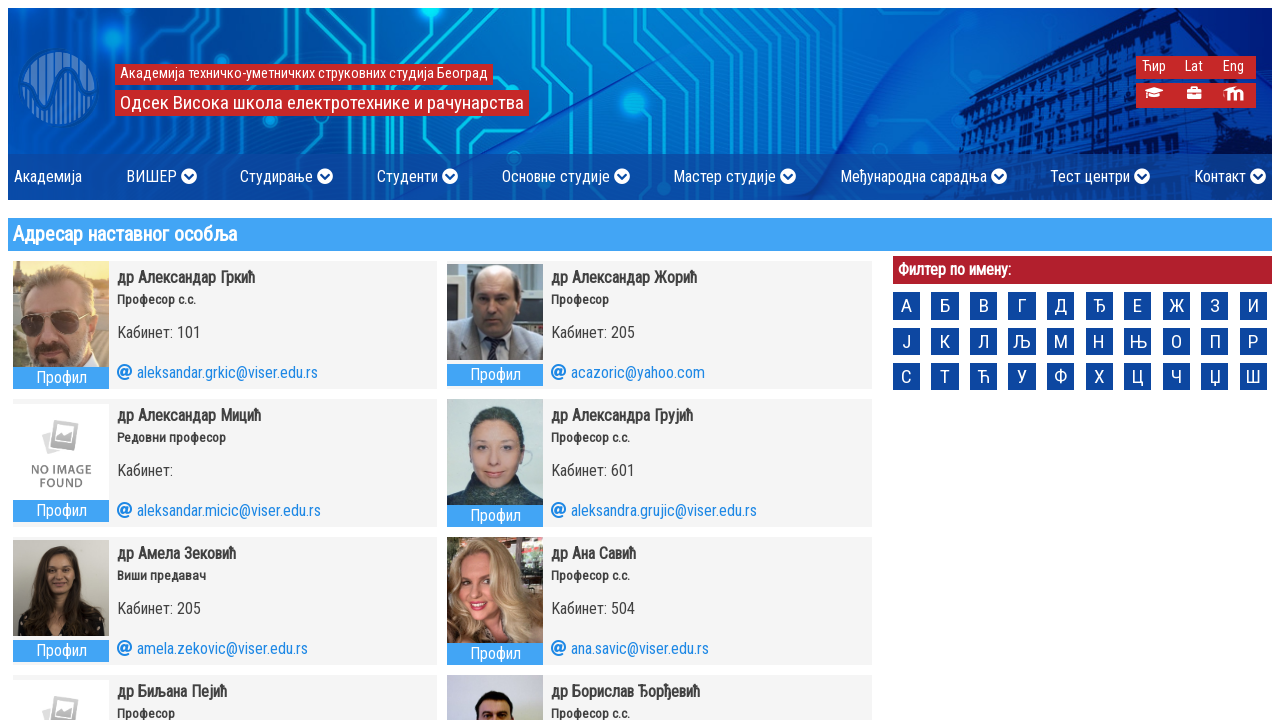

Verified faculty profile button has white text color (color: rgb(255, 255, 255))
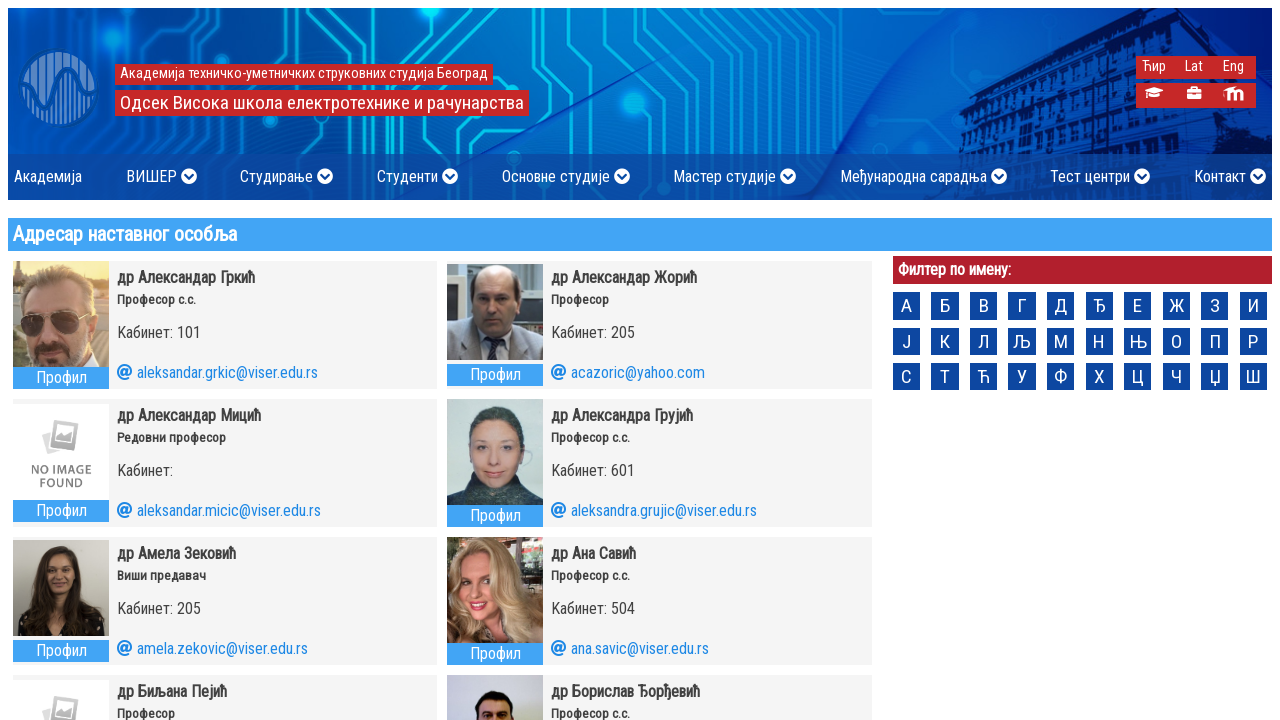

Evaluated computed color style of faculty profile button
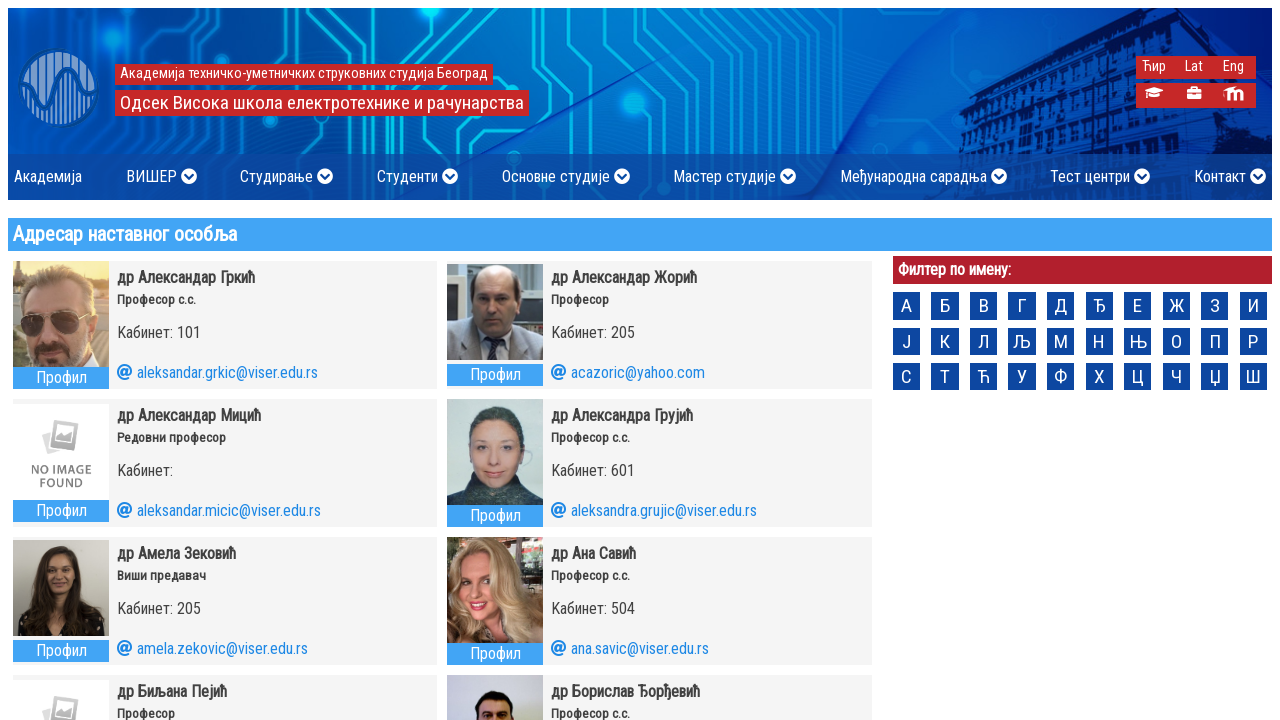

Verified faculty profile button has white text color (color: rgb(255, 255, 255))
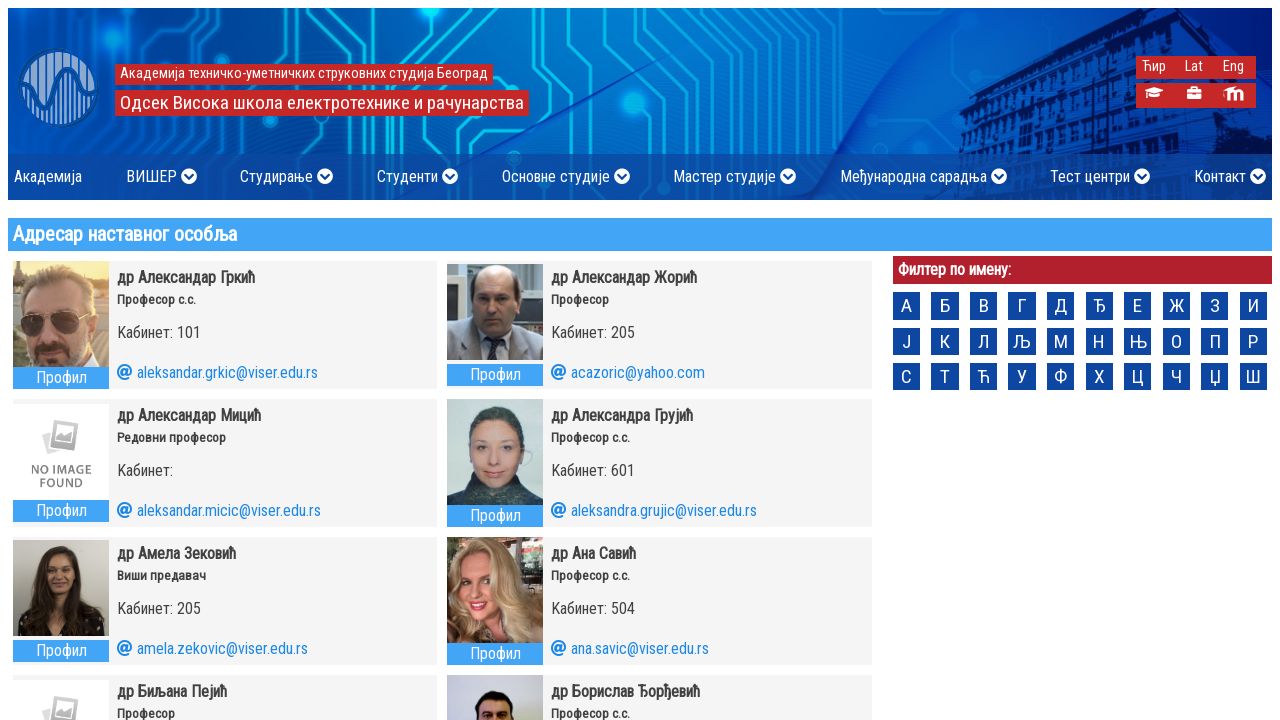

Evaluated computed color style of faculty profile button
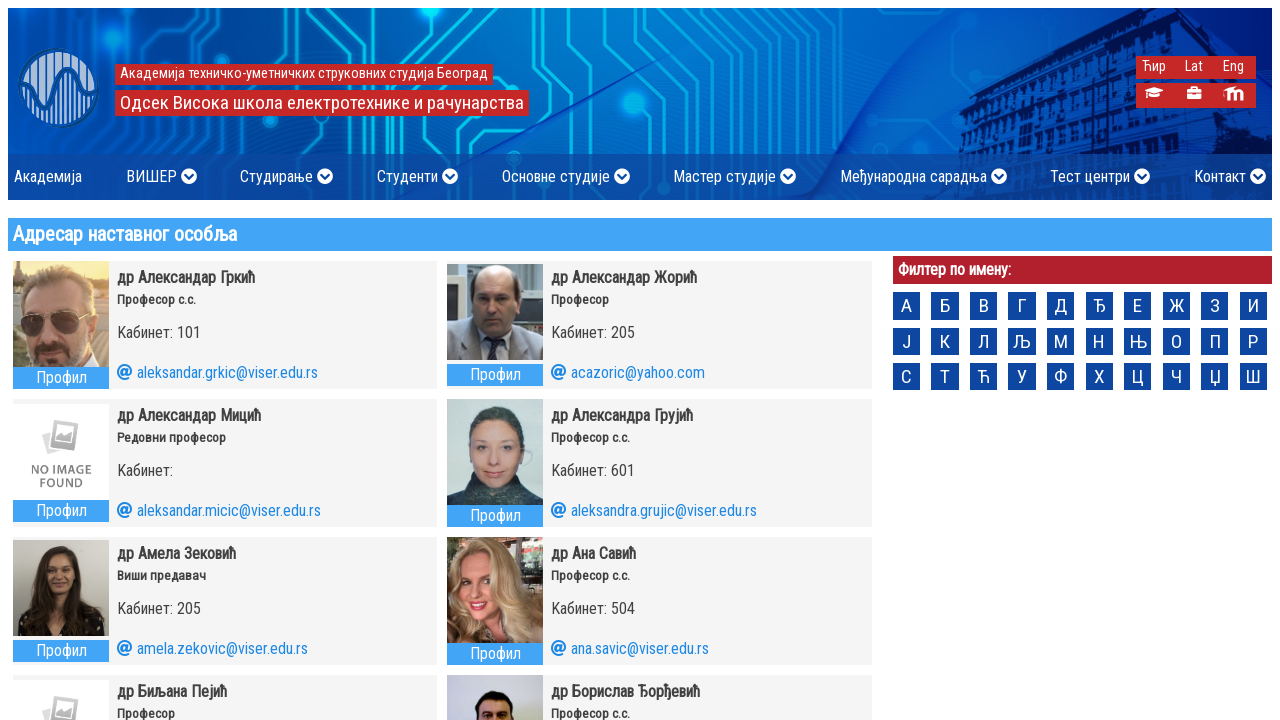

Verified faculty profile button has white text color (color: rgb(255, 255, 255))
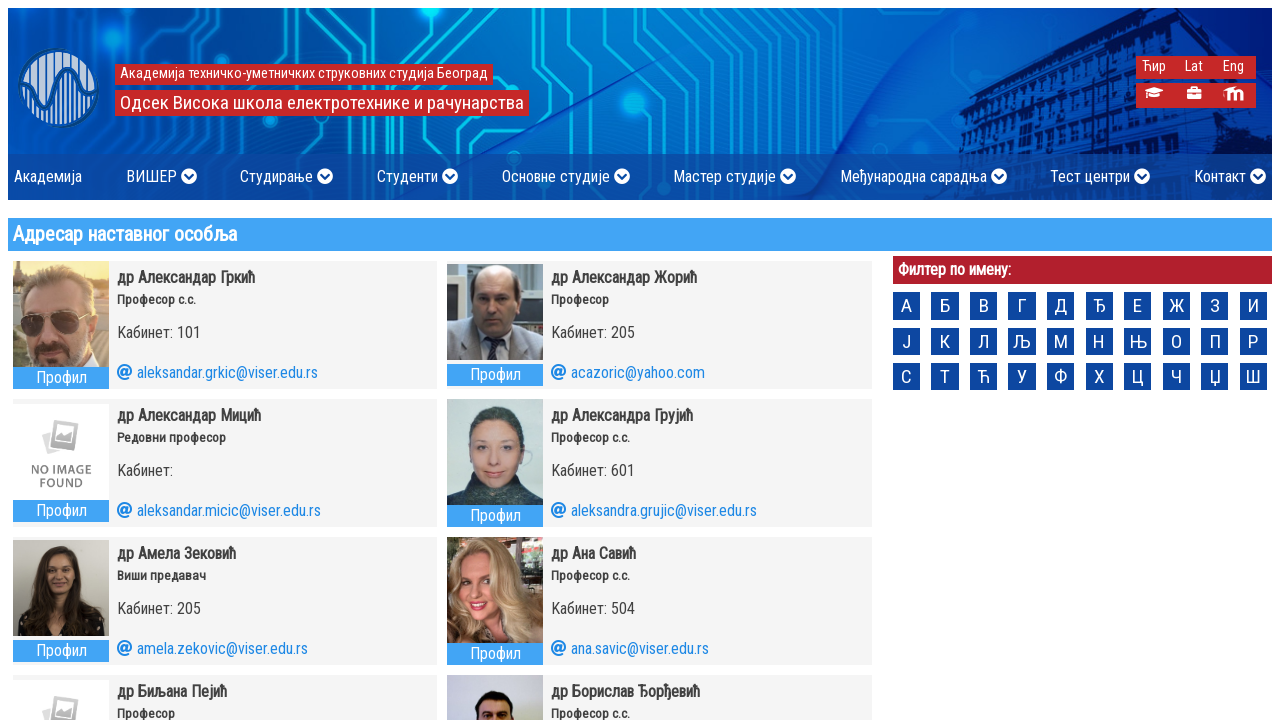

Evaluated computed color style of faculty profile button
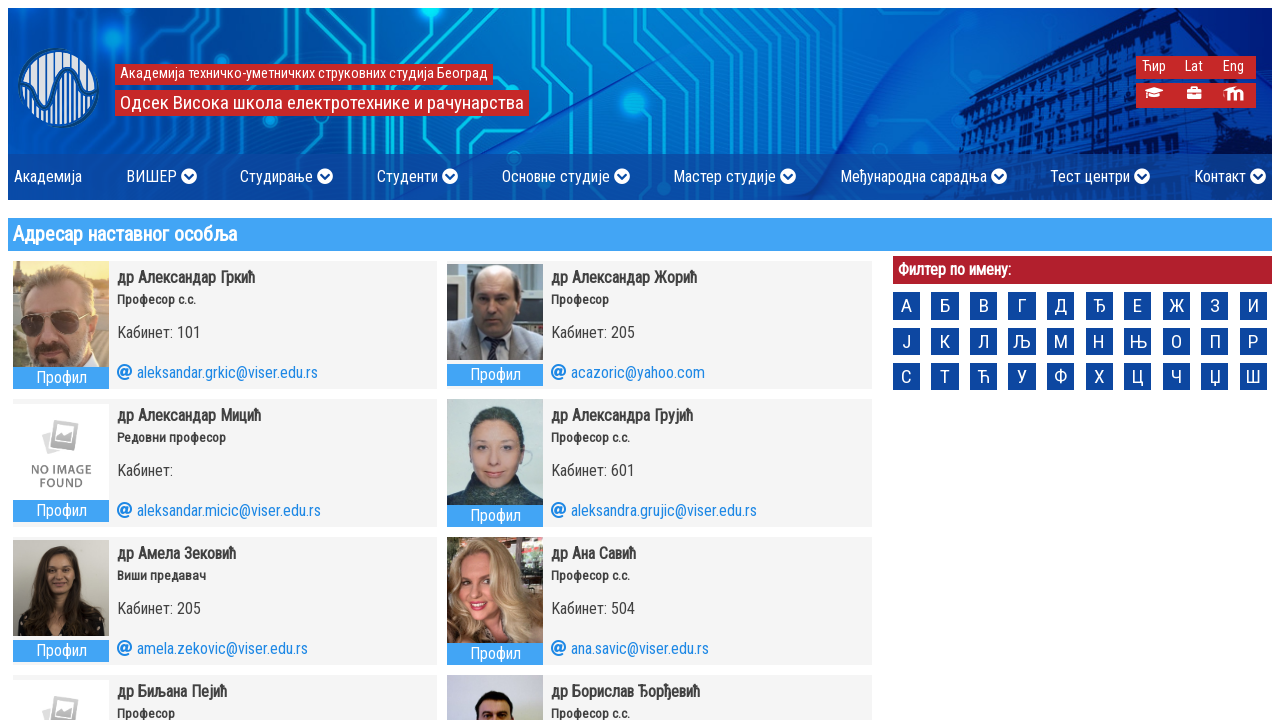

Verified faculty profile button has white text color (color: rgb(255, 255, 255))
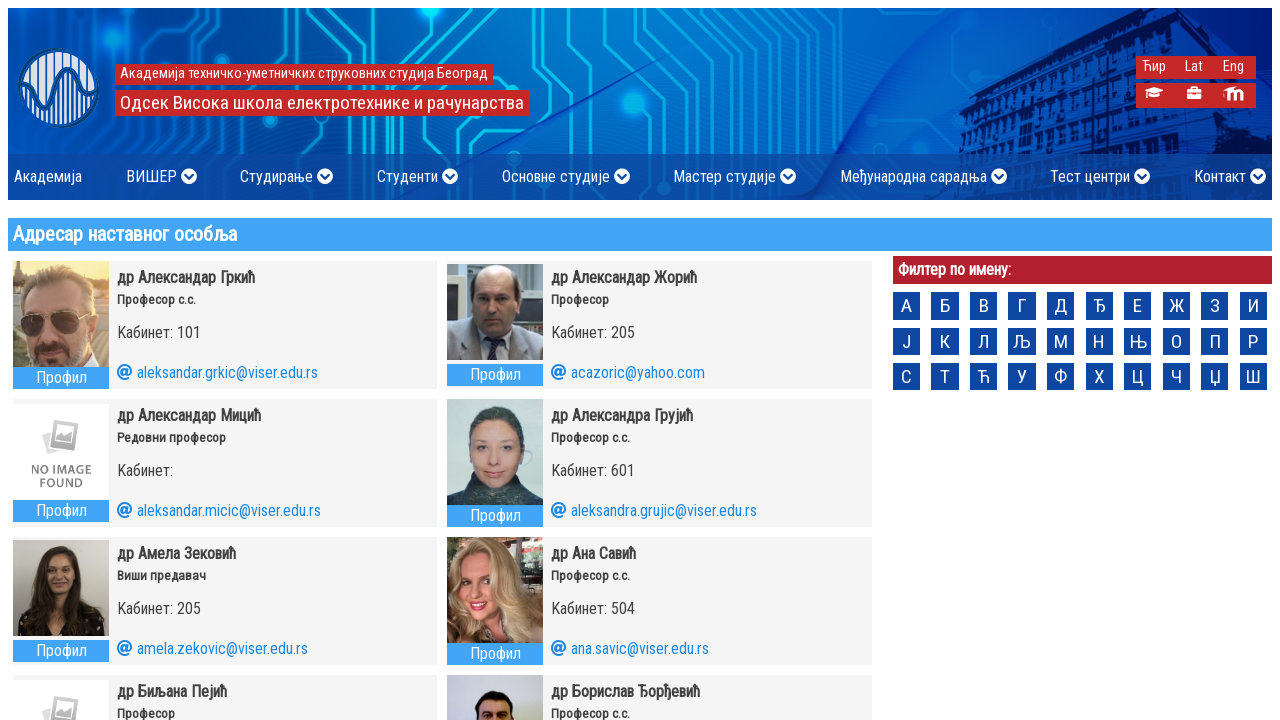

Evaluated computed color style of faculty profile button
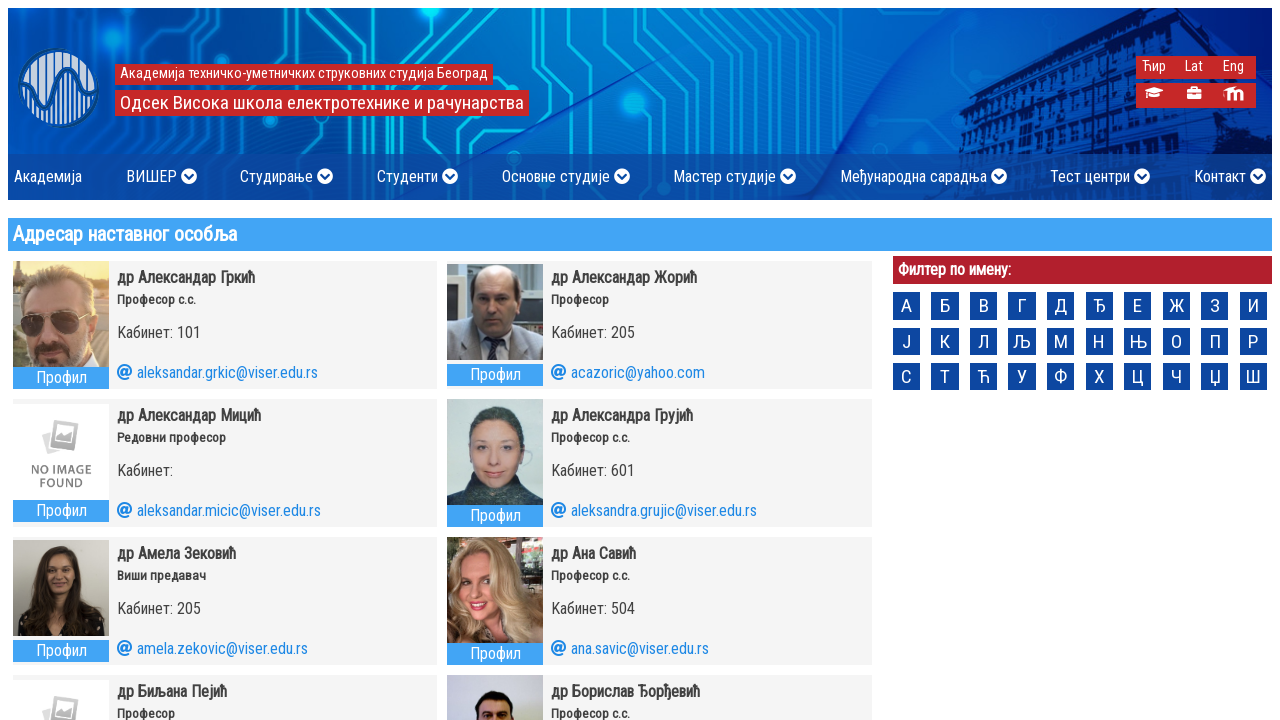

Verified faculty profile button has white text color (color: rgb(255, 255, 255))
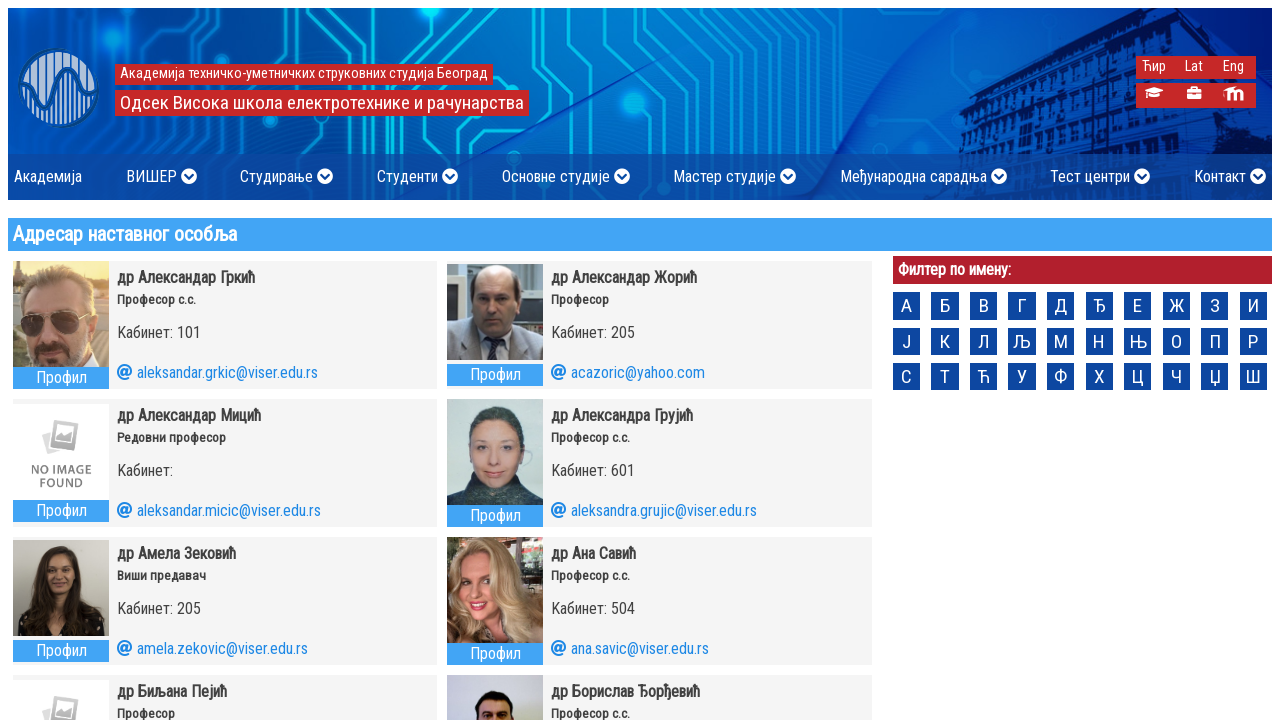

Evaluated computed color style of faculty profile button
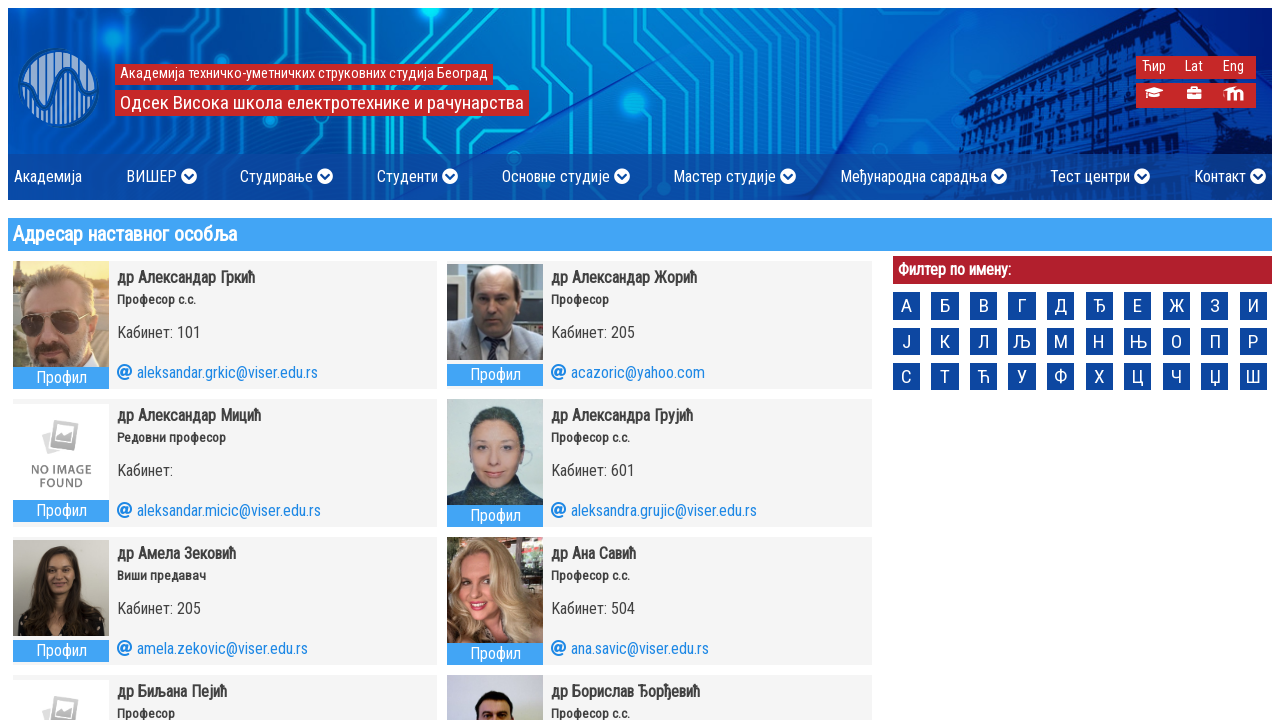

Verified faculty profile button has white text color (color: rgb(255, 255, 255))
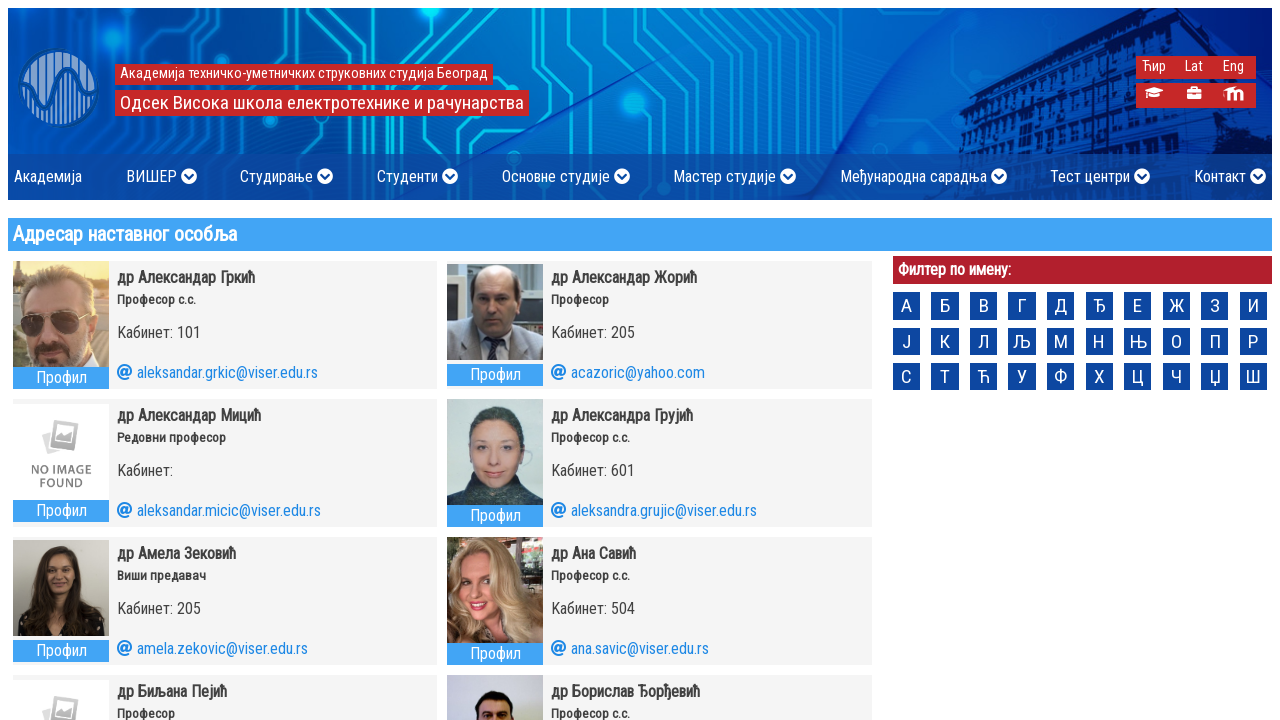

Evaluated computed color style of faculty profile button
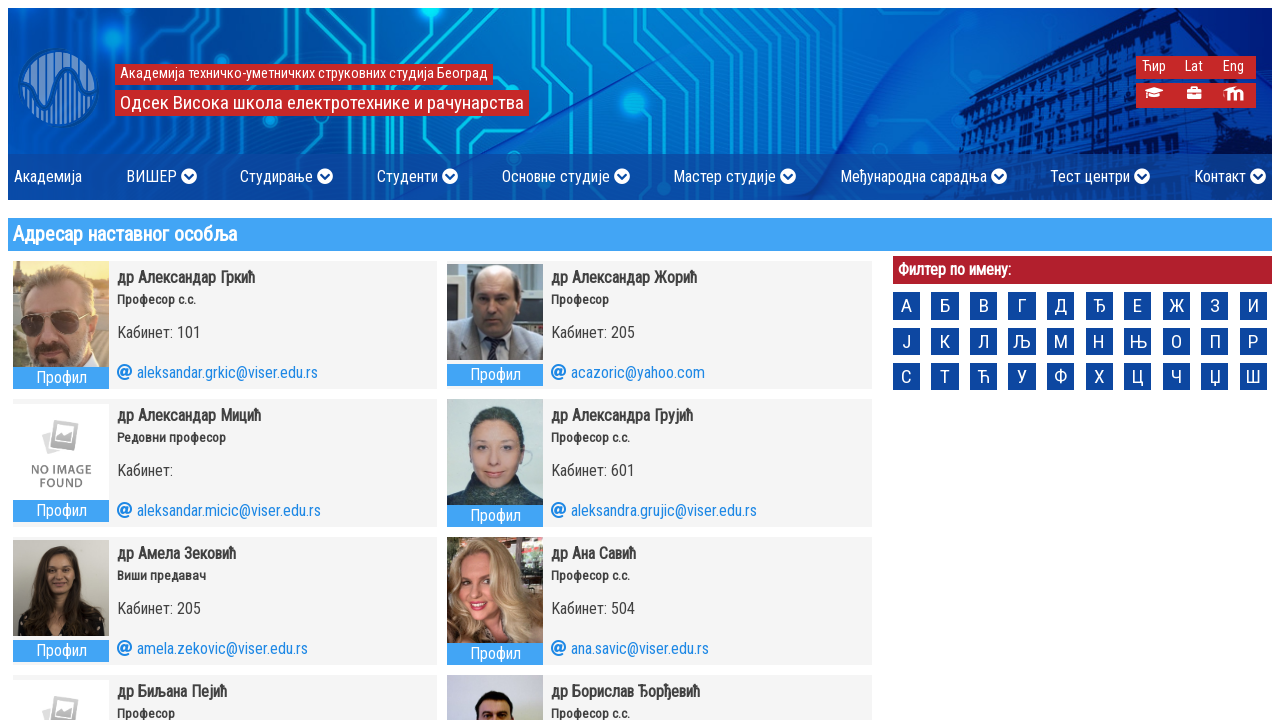

Verified faculty profile button has white text color (color: rgb(255, 255, 255))
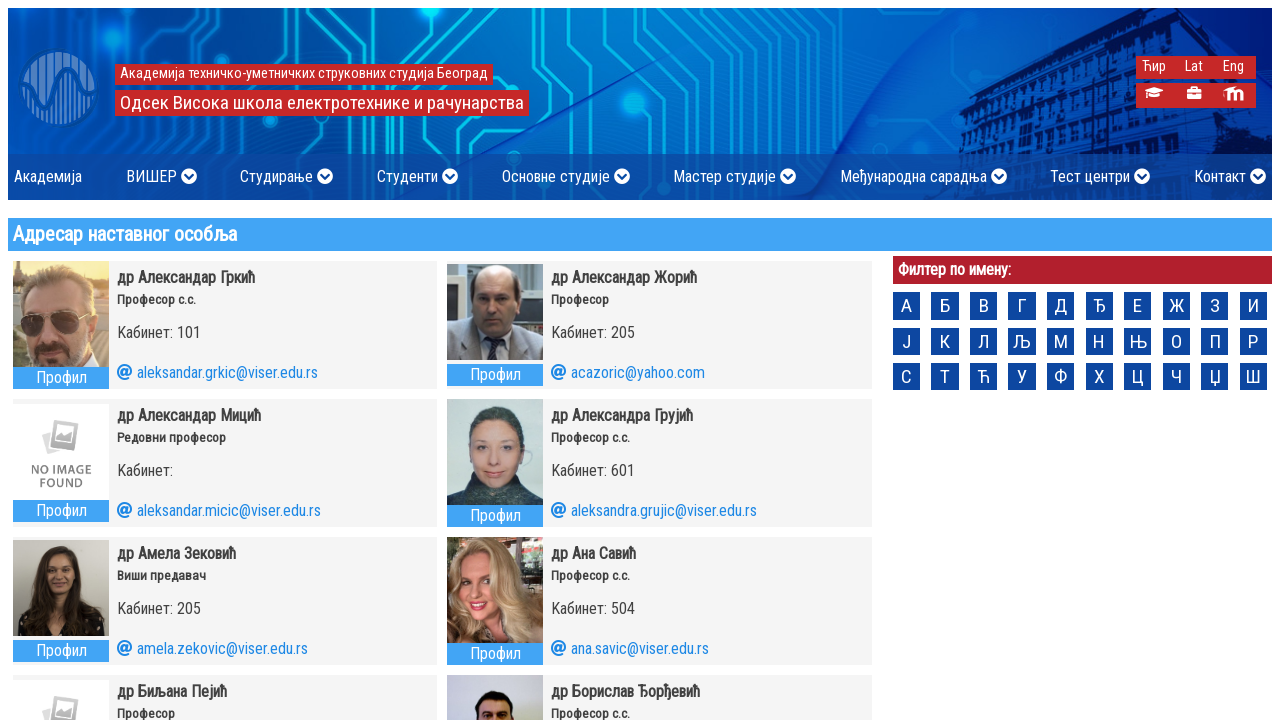

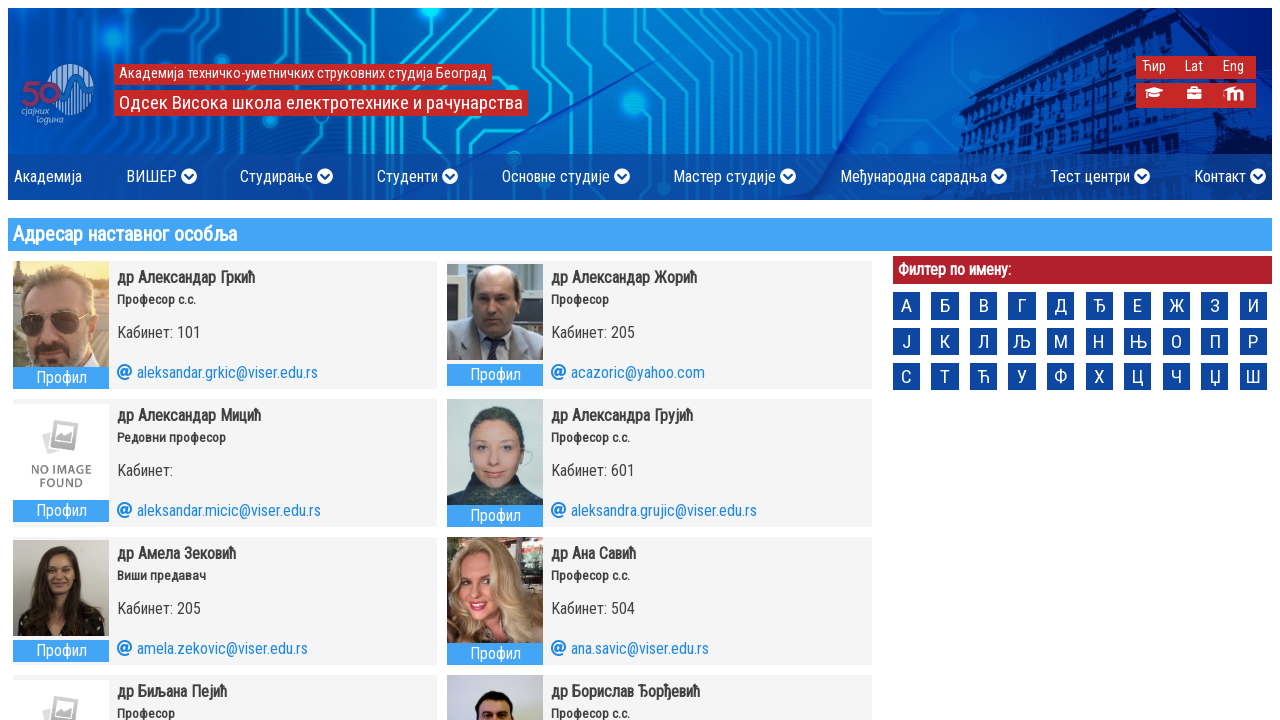